Tests a bootstrap date picker by opening the calendar widget, navigating to specific months using previous/next buttons, and selecting dates. The test selects three different dates (December 12, 2017; December 5, 2023; July 2, 2022) with page reloads between each selection.

Starting URL: https://www.lambdatest.com/selenium-playground/bootstrap-date-picker-demo

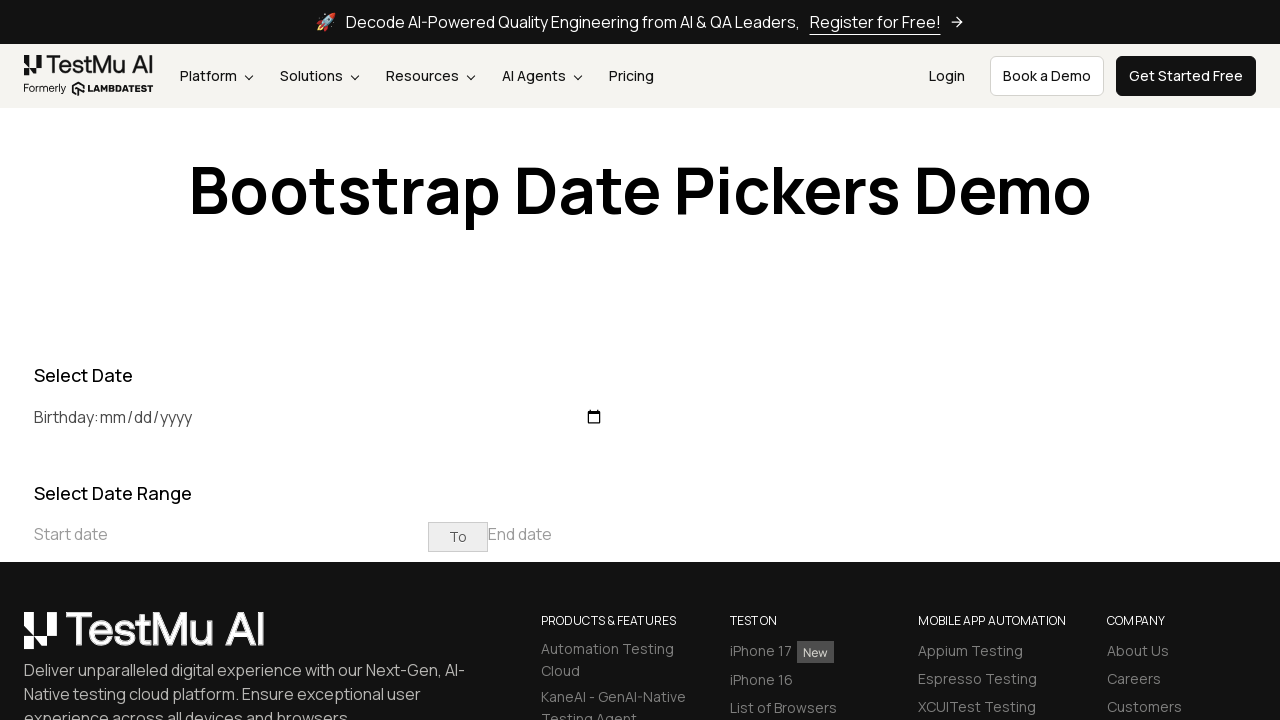

Clicked start date input to open date picker at (231, 534) on xpath=//input[@placeholder='Start date']
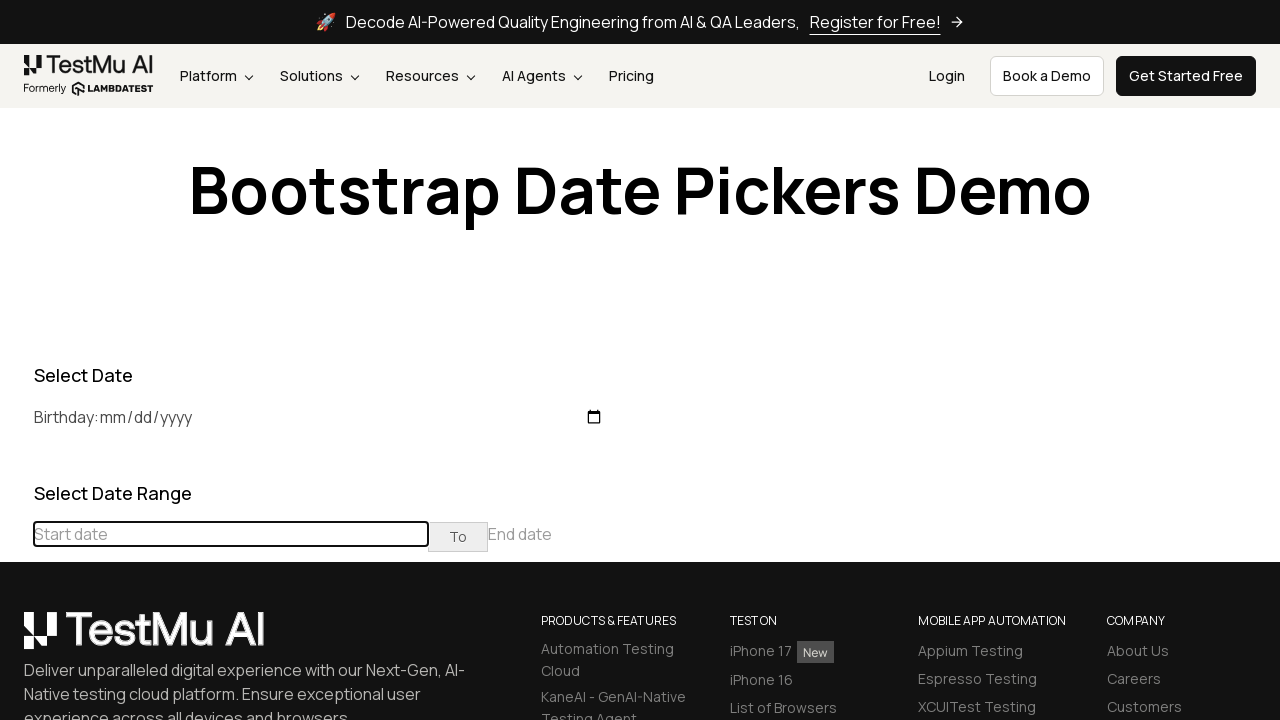

Navigated to month/year in date picker (target: December 2017) at (16, 465) on (//table[@class='table-condensed']//th[@class='prev'])[1]
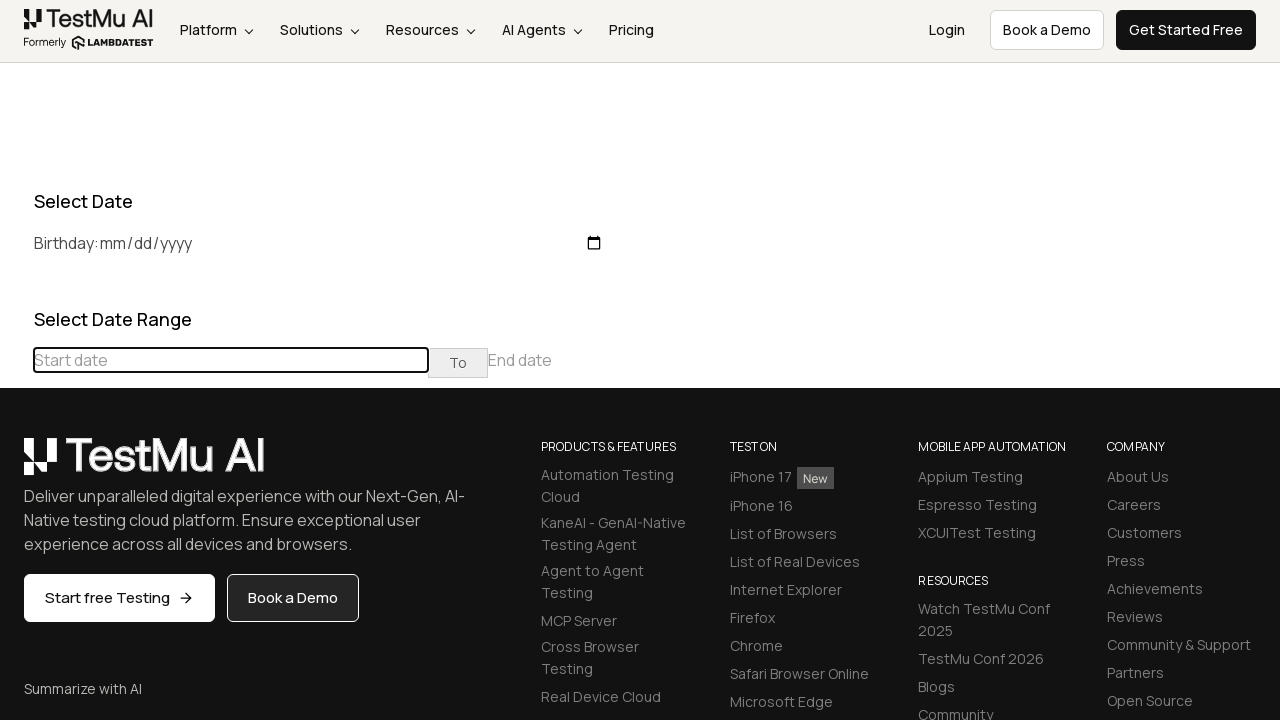

Navigated to month/year in date picker (target: December 2017) at (16, 465) on (//table[@class='table-condensed']//th[@class='prev'])[1]
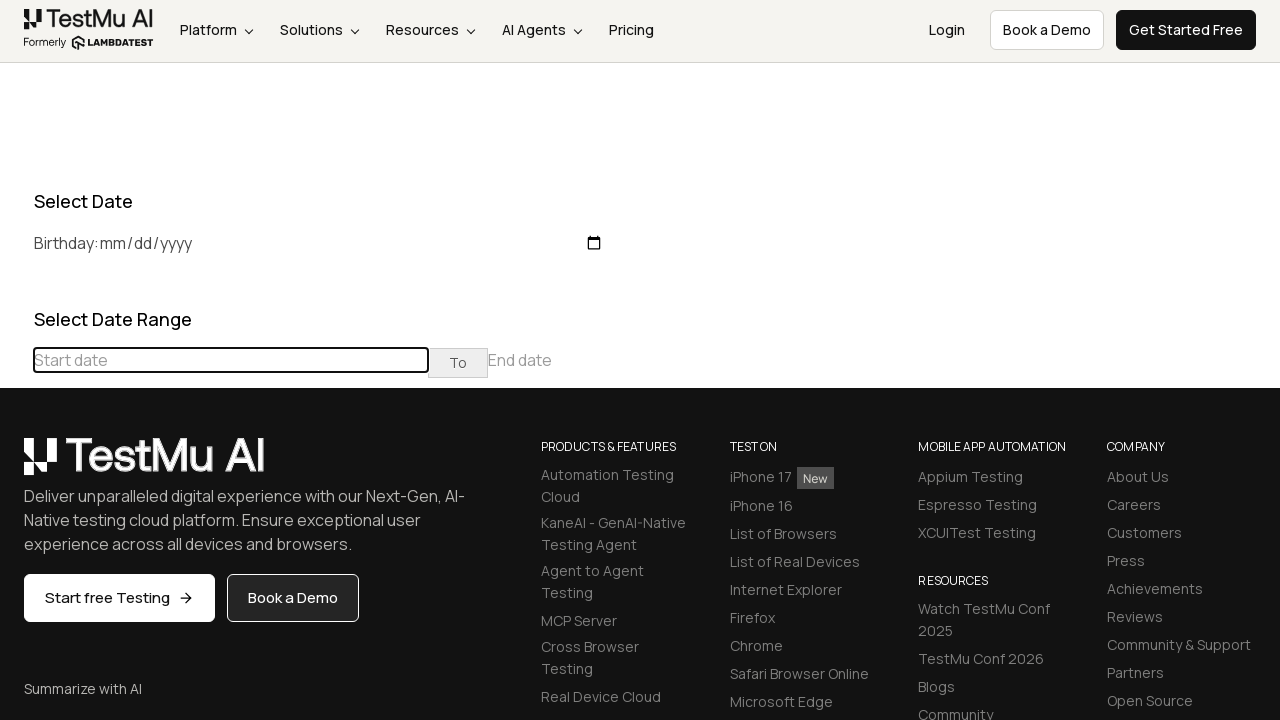

Navigated to month/year in date picker (target: December 2017) at (16, 465) on (//table[@class='table-condensed']//th[@class='prev'])[1]
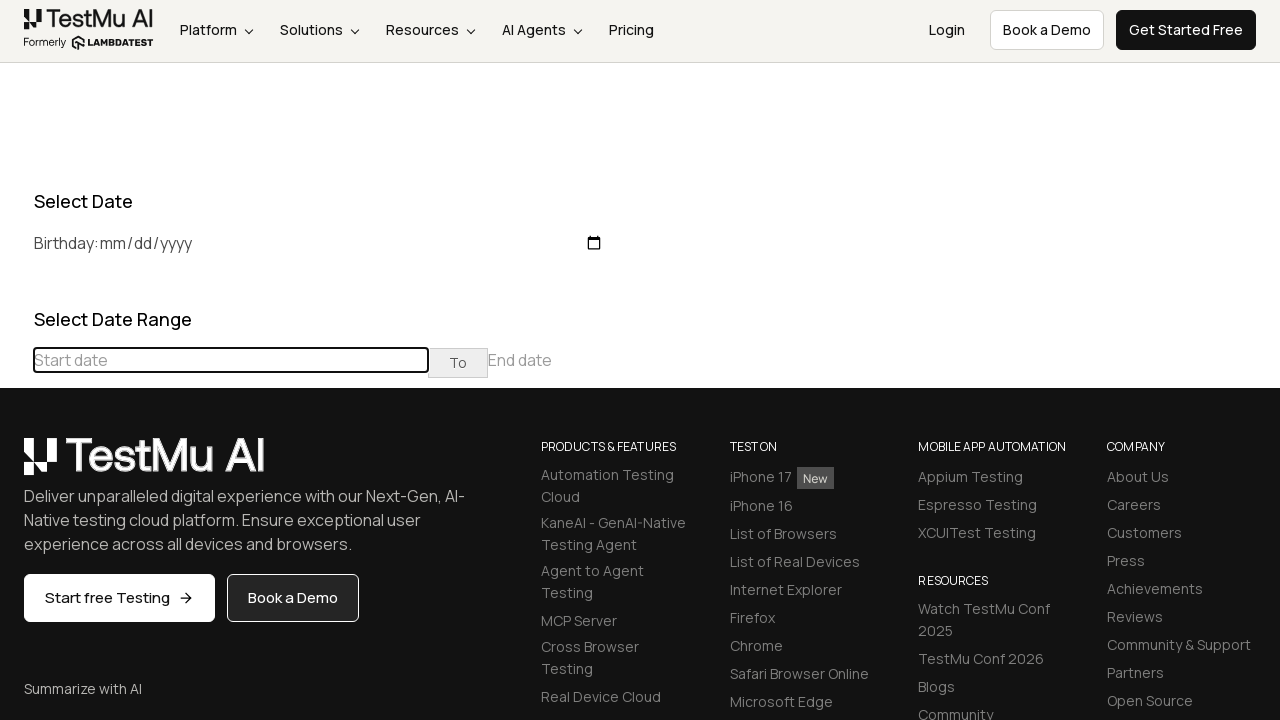

Navigated to month/year in date picker (target: December 2017) at (16, 465) on (//table[@class='table-condensed']//th[@class='prev'])[1]
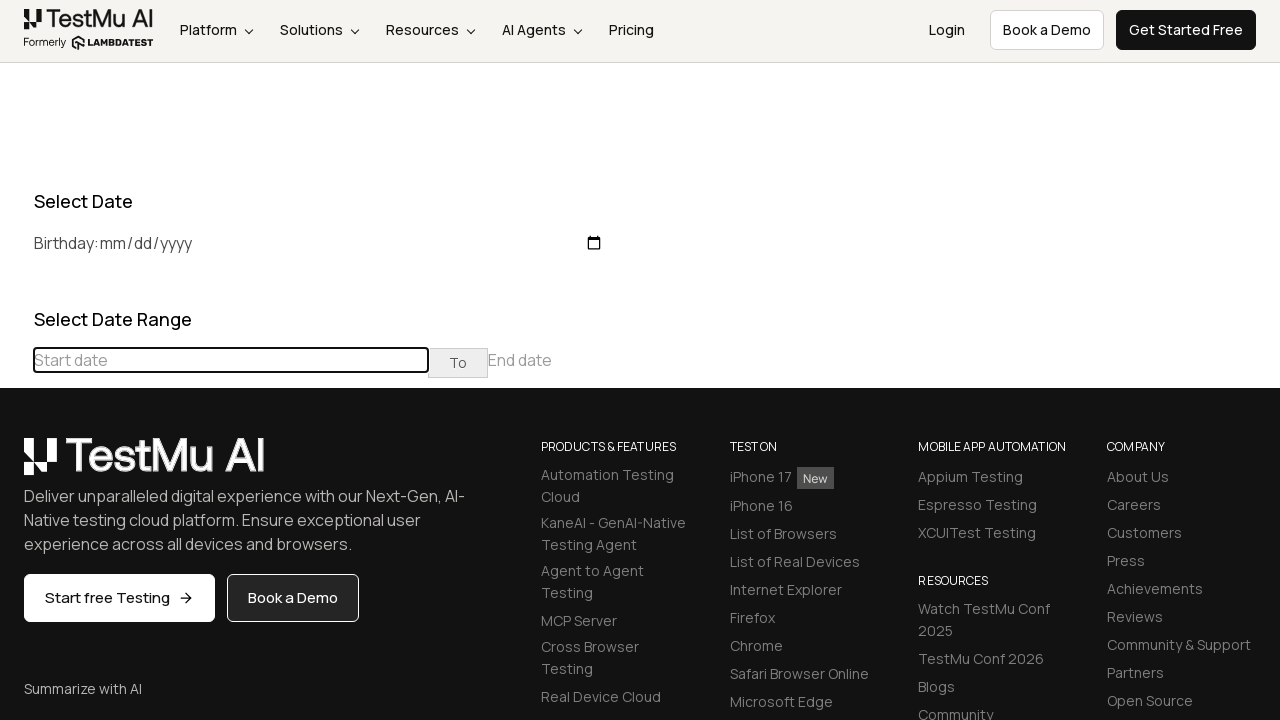

Navigated to month/year in date picker (target: December 2017) at (16, 465) on (//table[@class='table-condensed']//th[@class='prev'])[1]
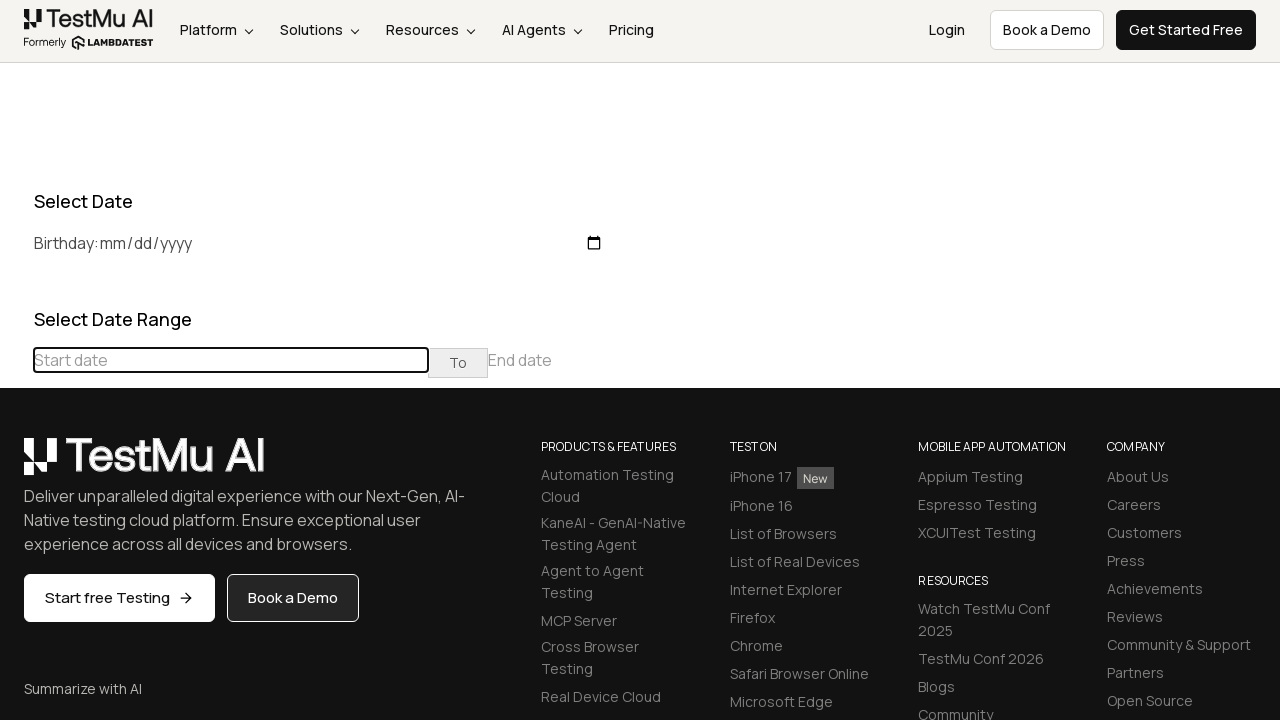

Navigated to month/year in date picker (target: December 2017) at (16, 465) on (//table[@class='table-condensed']//th[@class='prev'])[1]
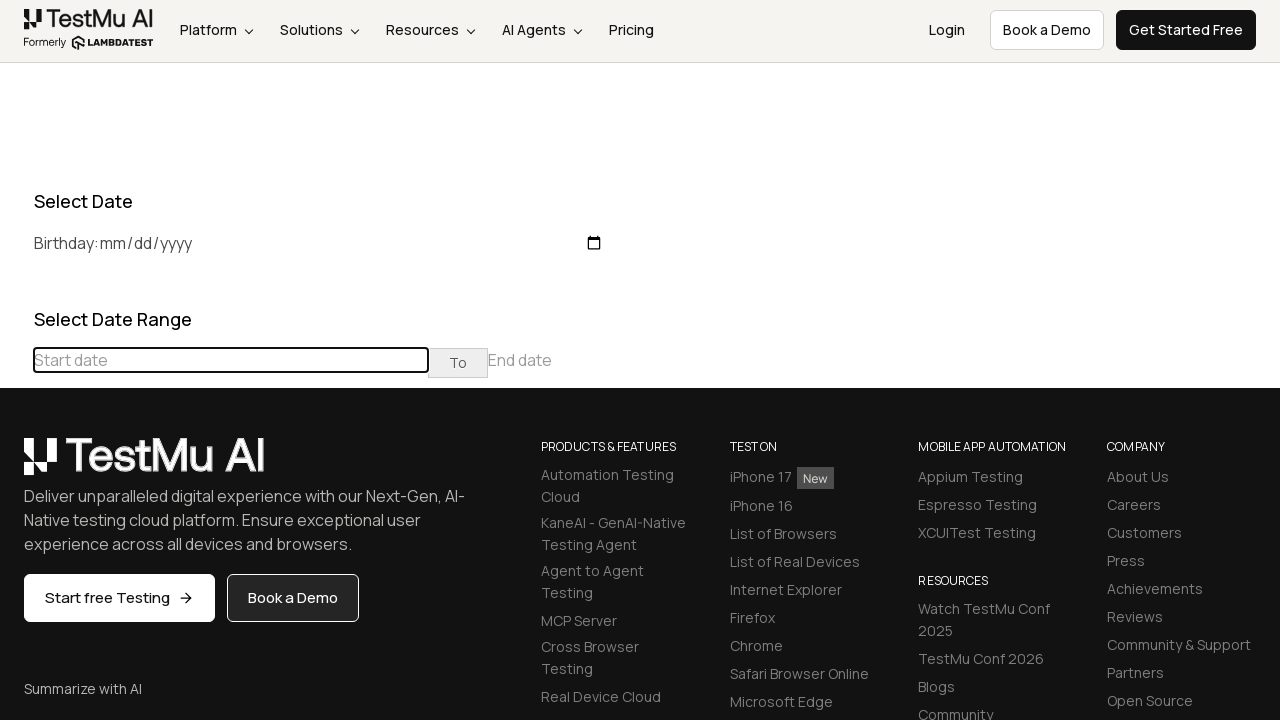

Navigated to month/year in date picker (target: December 2017) at (16, 465) on (//table[@class='table-condensed']//th[@class='prev'])[1]
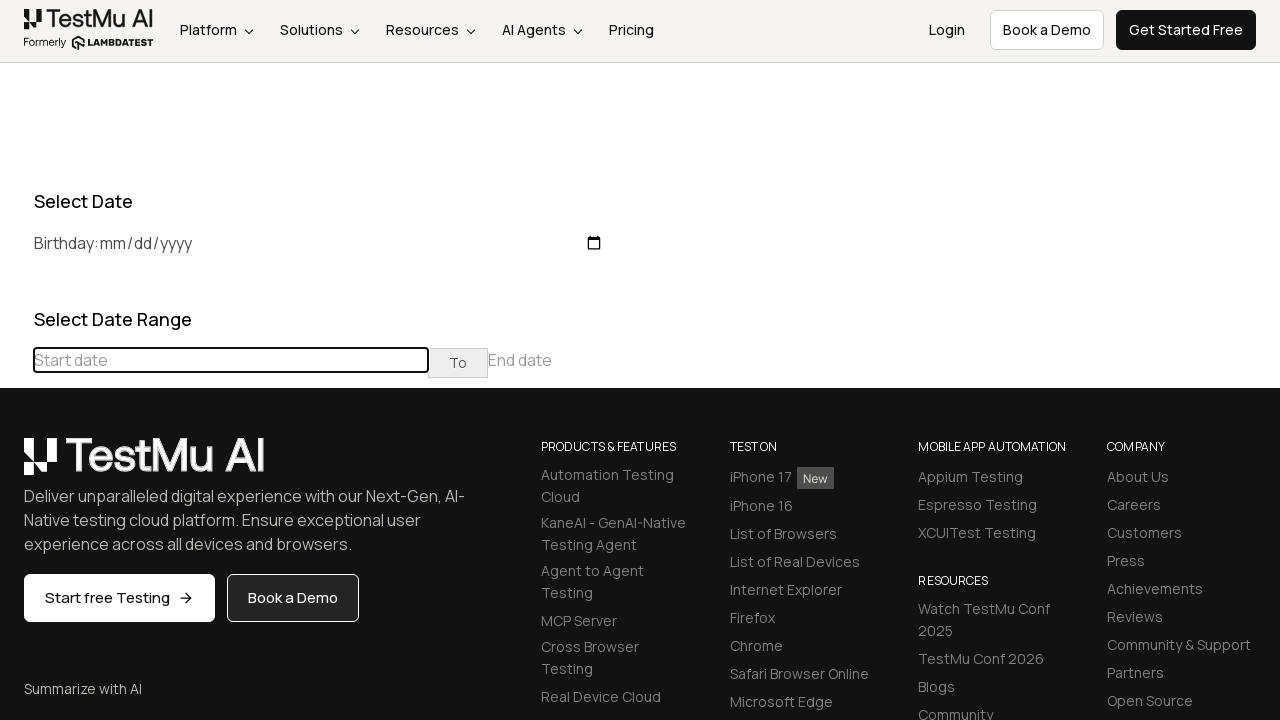

Navigated to month/year in date picker (target: December 2017) at (16, 465) on (//table[@class='table-condensed']//th[@class='prev'])[1]
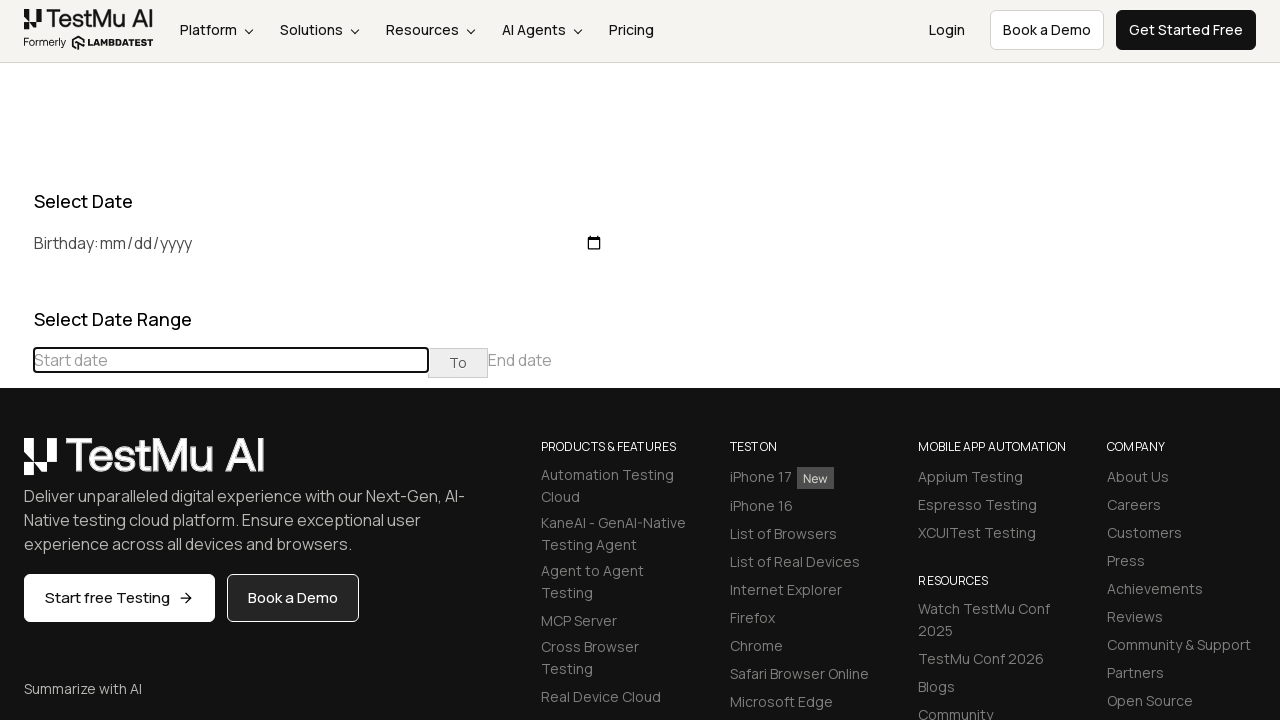

Navigated to month/year in date picker (target: December 2017) at (16, 465) on (//table[@class='table-condensed']//th[@class='prev'])[1]
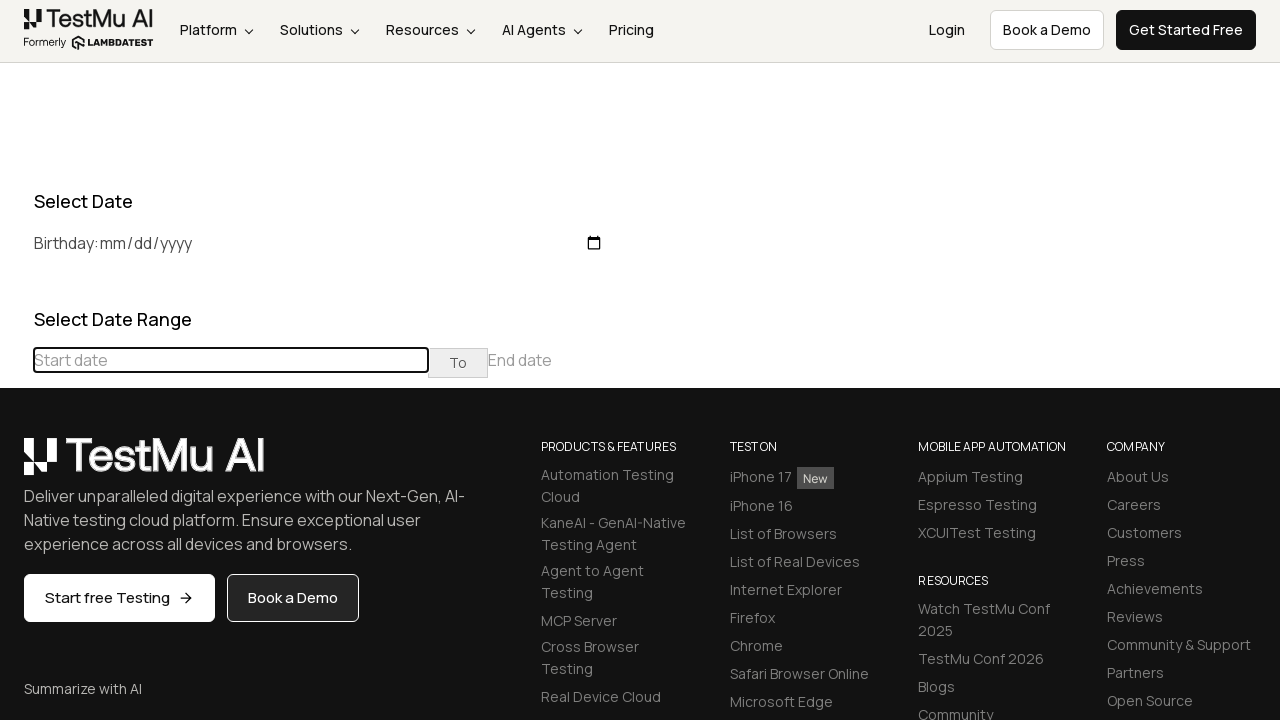

Navigated to month/year in date picker (target: December 2017) at (16, 465) on (//table[@class='table-condensed']//th[@class='prev'])[1]
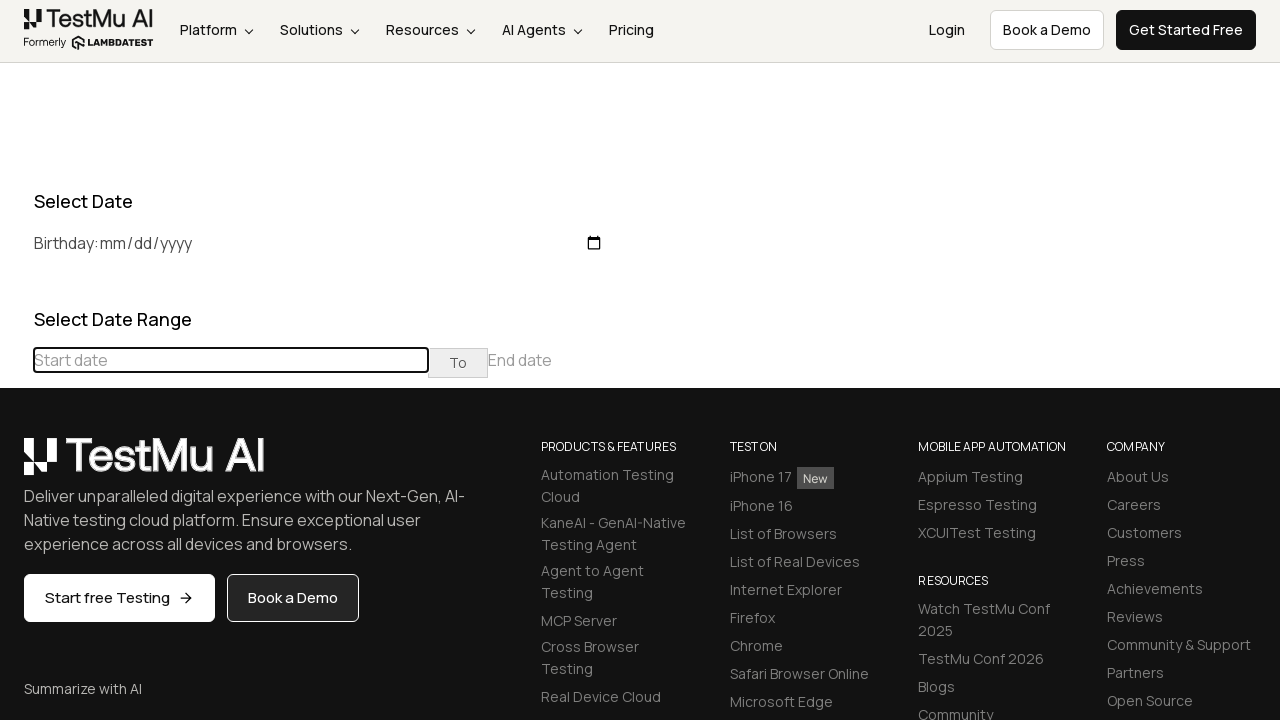

Navigated to month/year in date picker (target: December 2017) at (16, 465) on (//table[@class='table-condensed']//th[@class='prev'])[1]
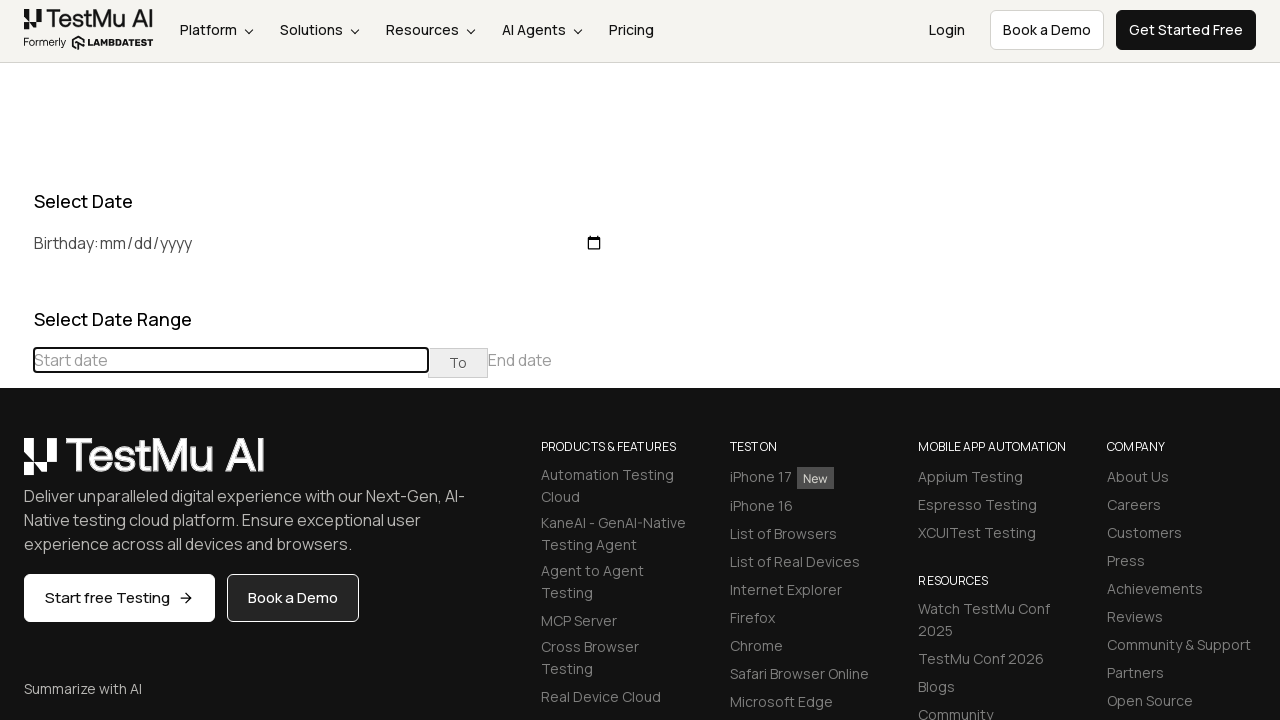

Navigated to month/year in date picker (target: December 2017) at (16, 465) on (//table[@class='table-condensed']//th[@class='prev'])[1]
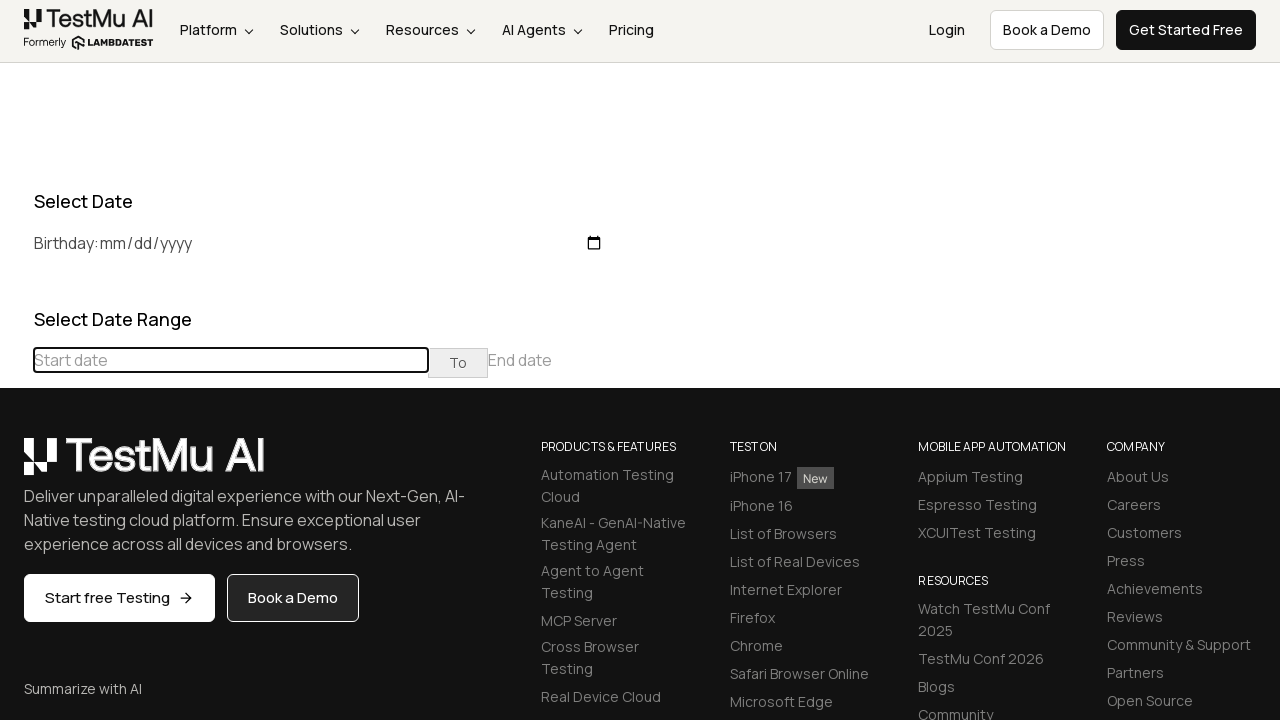

Navigated to month/year in date picker (target: December 2017) at (16, 465) on (//table[@class='table-condensed']//th[@class='prev'])[1]
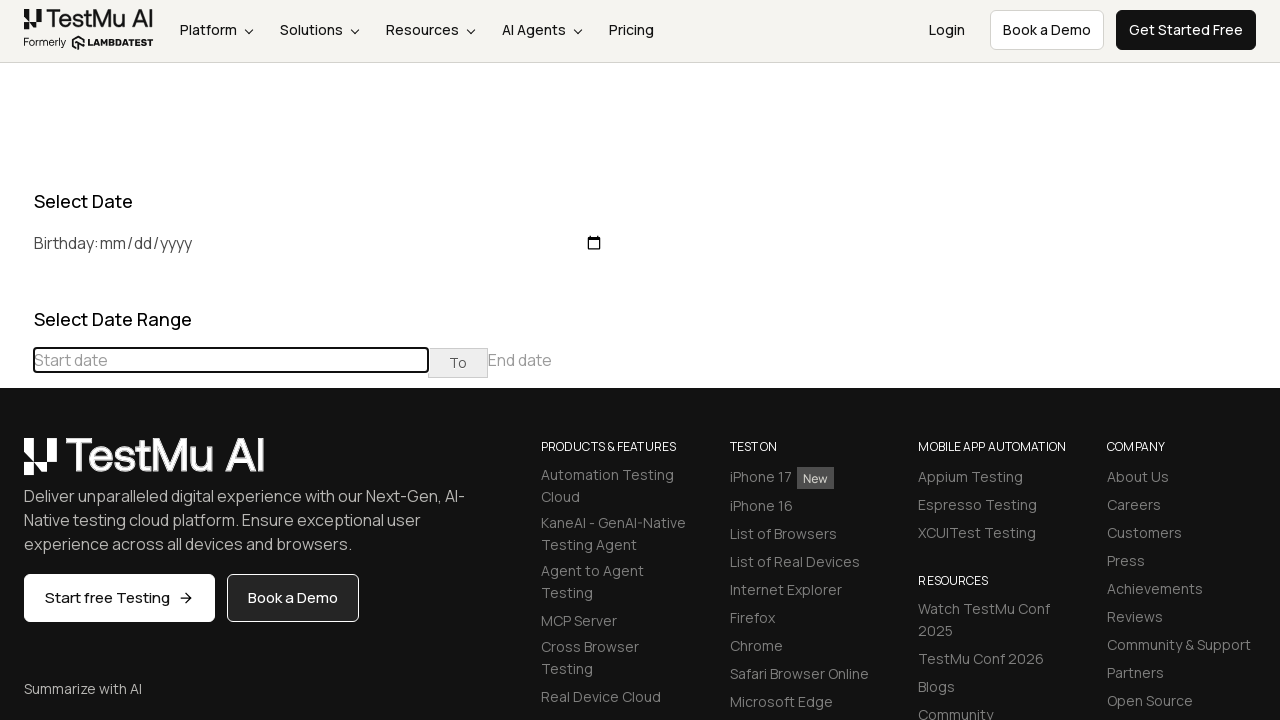

Navigated to month/year in date picker (target: December 2017) at (16, 465) on (//table[@class='table-condensed']//th[@class='prev'])[1]
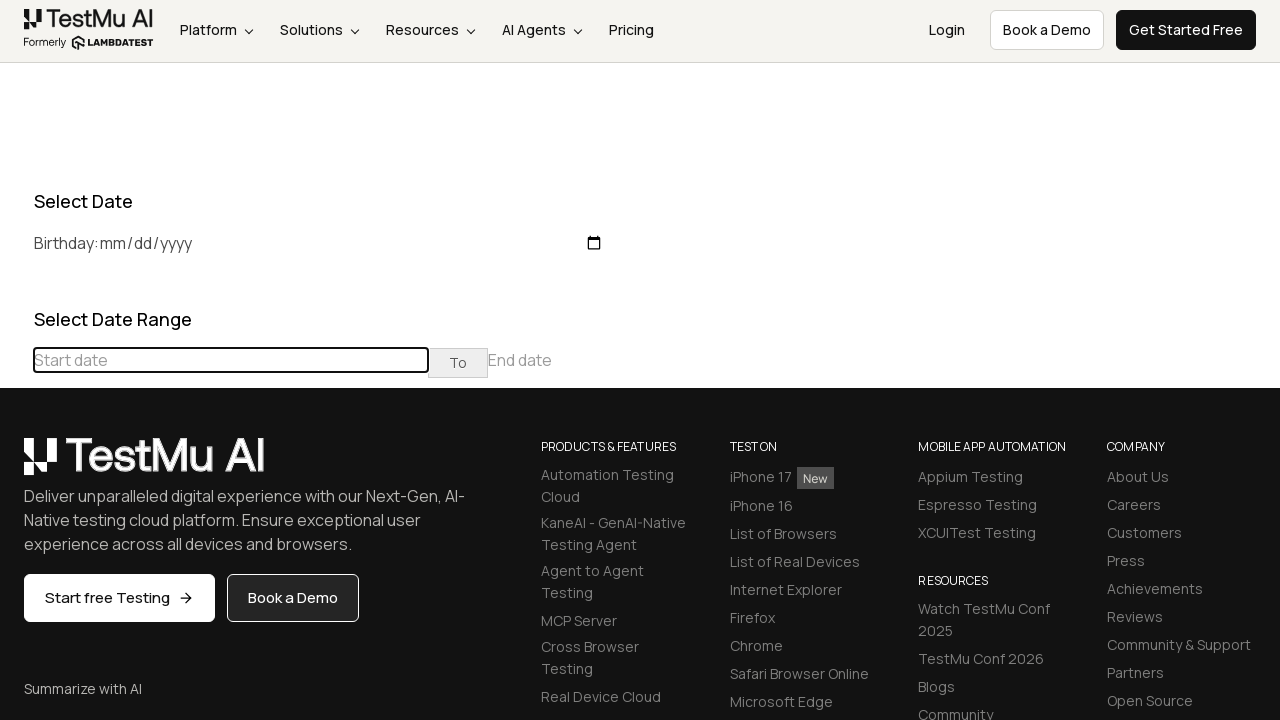

Navigated to month/year in date picker (target: December 2017) at (16, 465) on (//table[@class='table-condensed']//th[@class='prev'])[1]
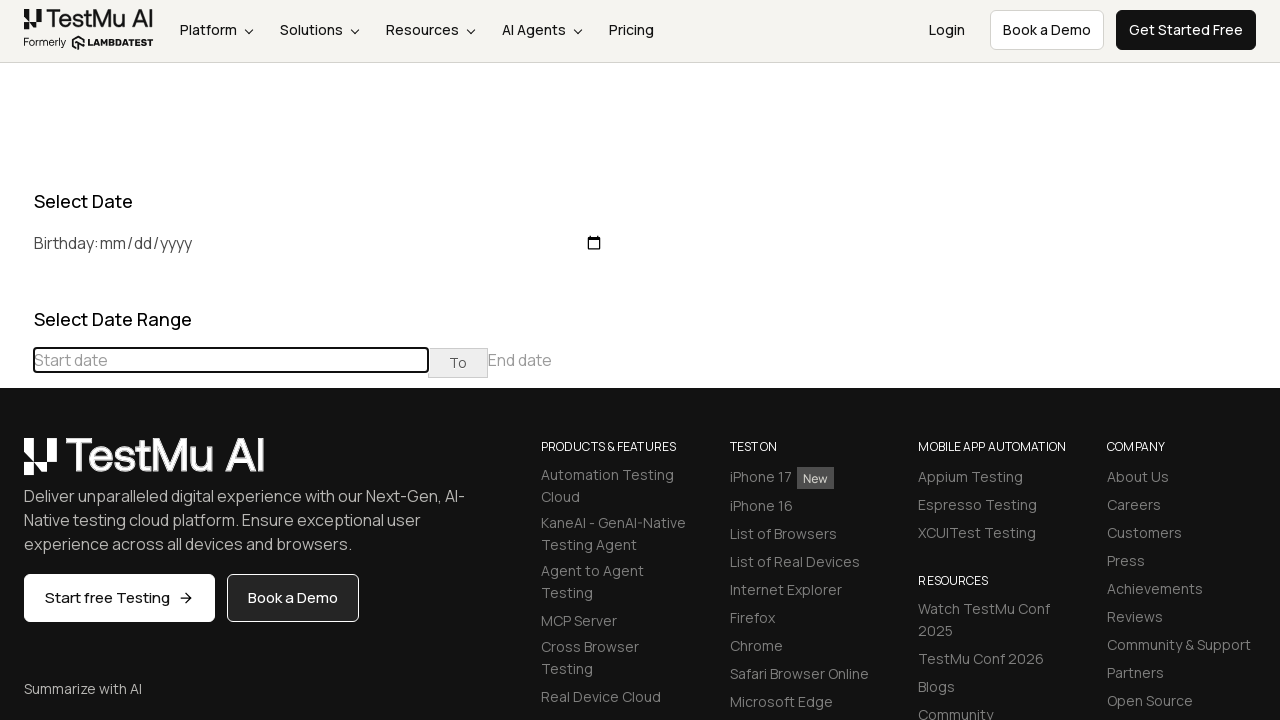

Navigated to month/year in date picker (target: December 2017) at (16, 465) on (//table[@class='table-condensed']//th[@class='prev'])[1]
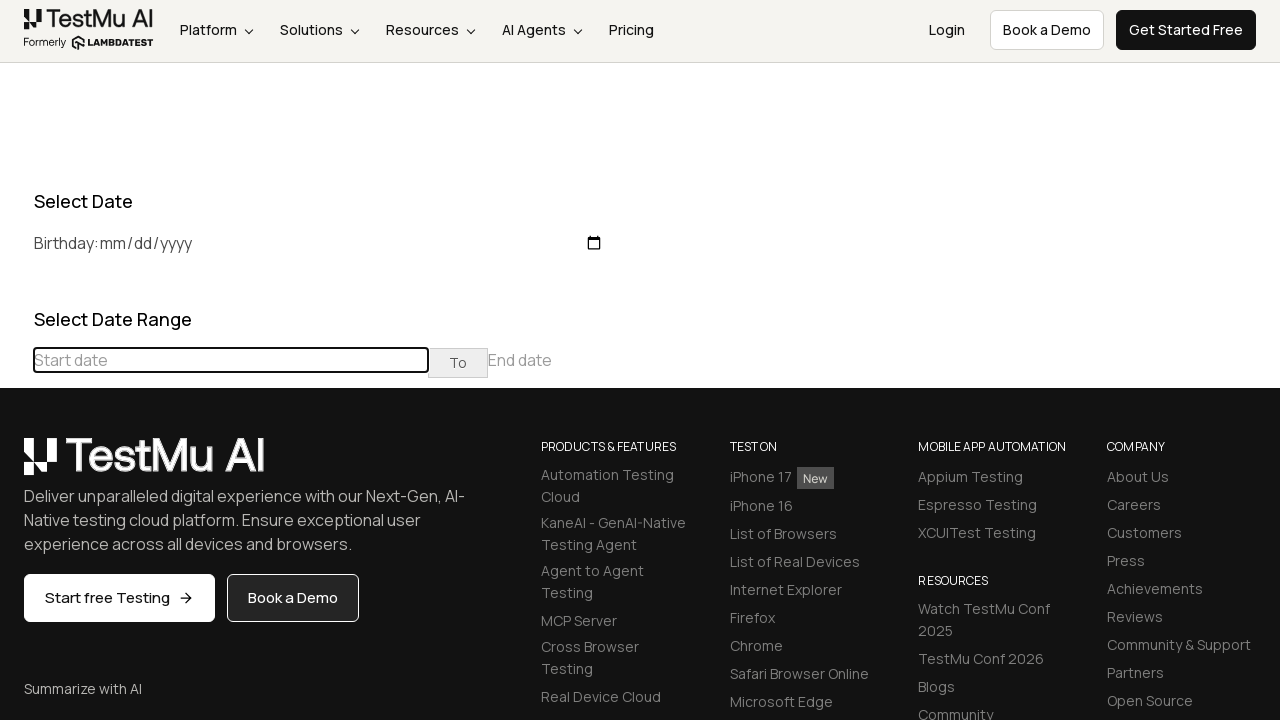

Navigated to month/year in date picker (target: December 2017) at (16, 465) on (//table[@class='table-condensed']//th[@class='prev'])[1]
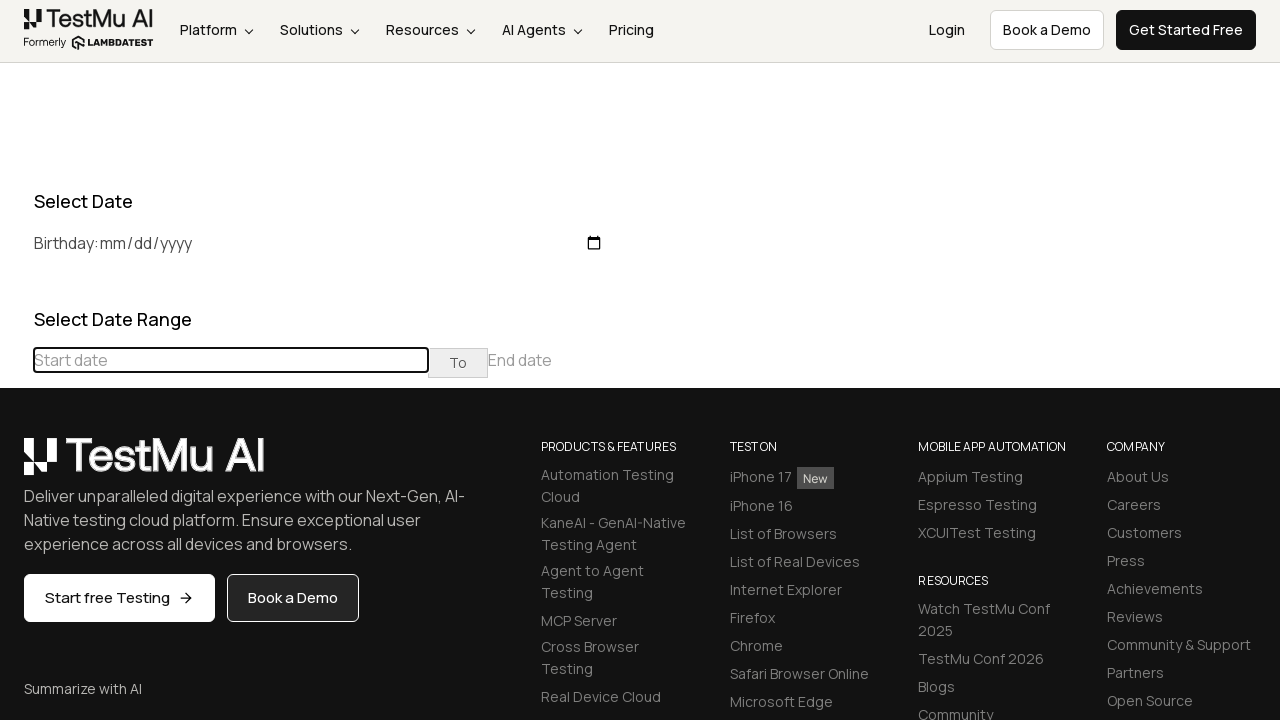

Navigated to month/year in date picker (target: December 2017) at (16, 465) on (//table[@class='table-condensed']//th[@class='prev'])[1]
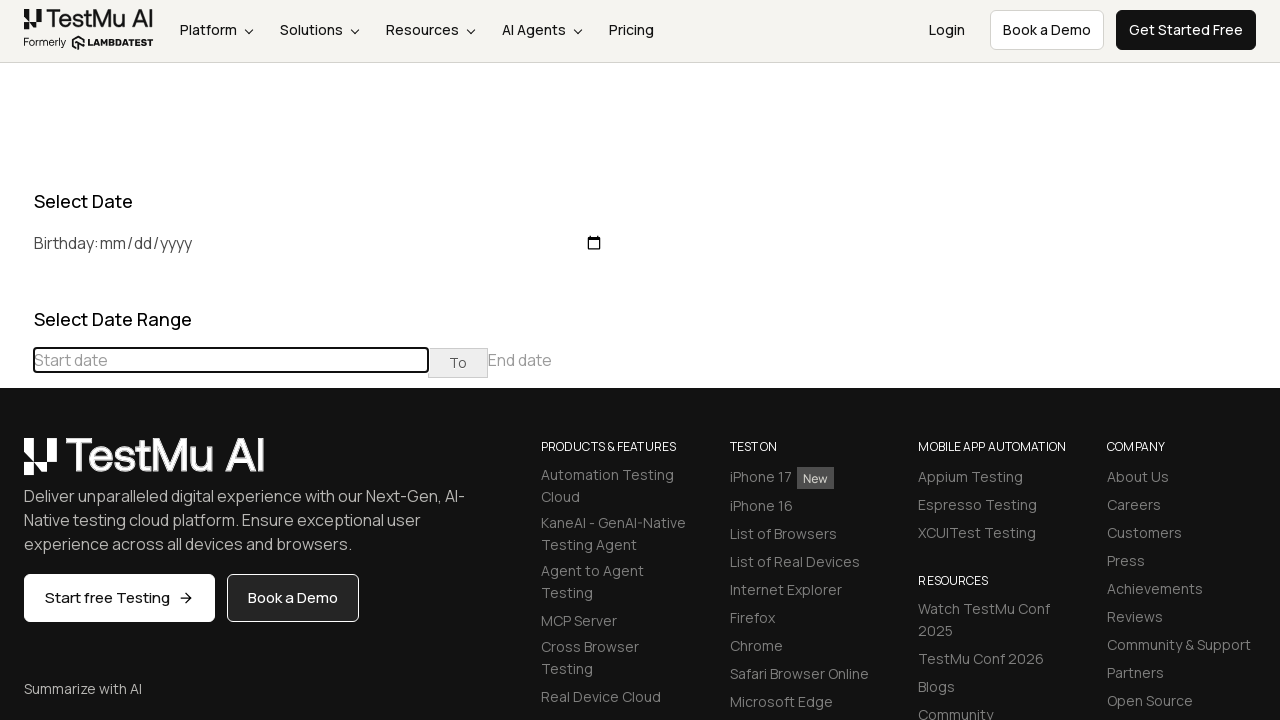

Navigated to month/year in date picker (target: December 2017) at (16, 465) on (//table[@class='table-condensed']//th[@class='prev'])[1]
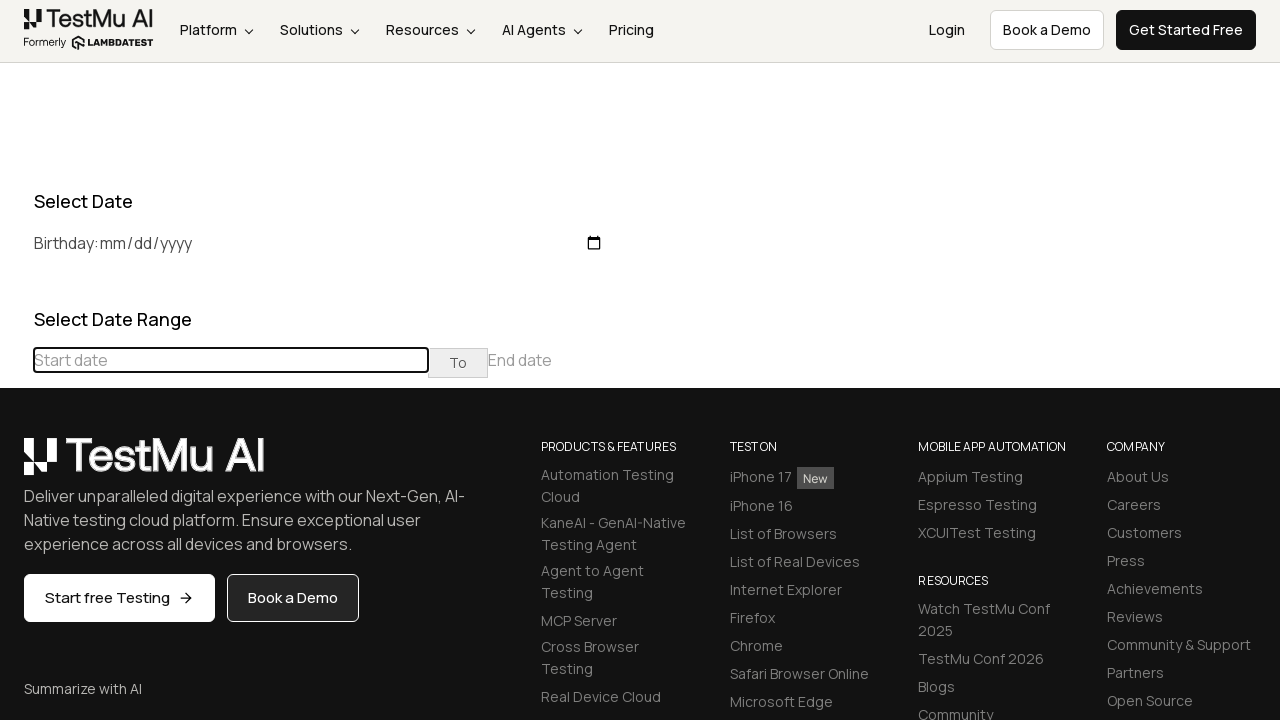

Navigated to month/year in date picker (target: December 2017) at (16, 465) on (//table[@class='table-condensed']//th[@class='prev'])[1]
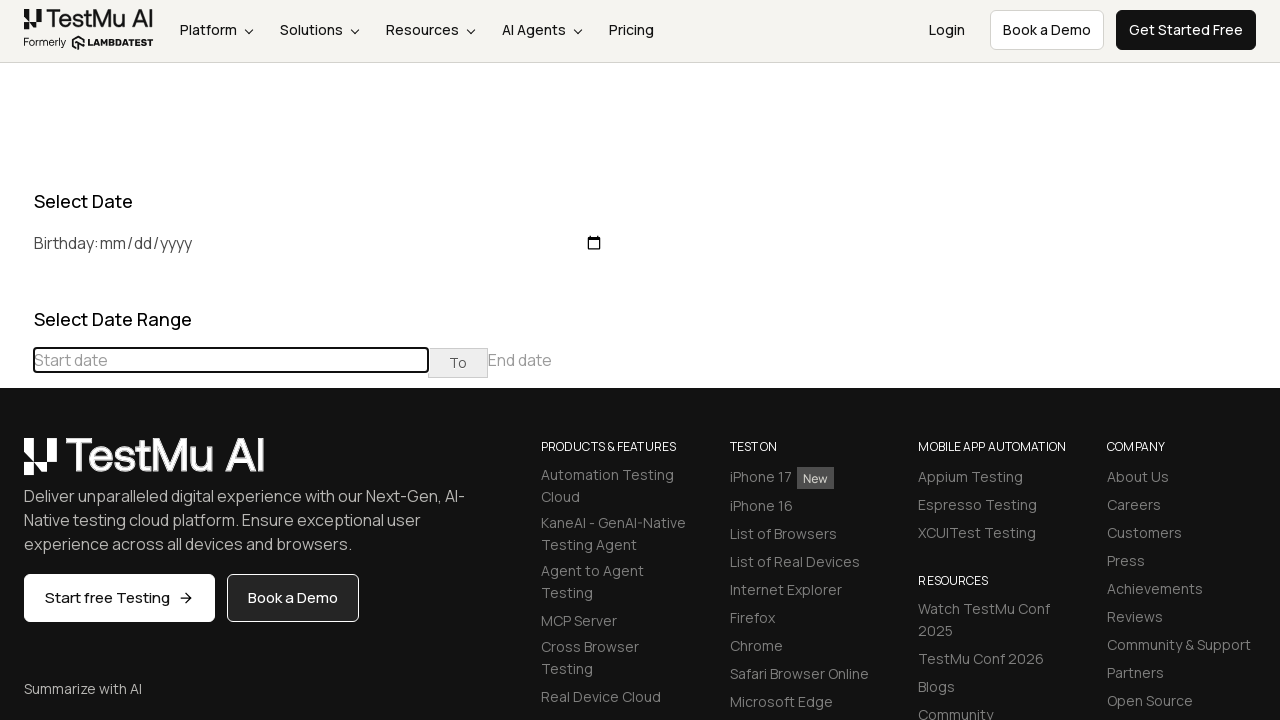

Navigated to month/year in date picker (target: December 2017) at (16, 465) on (//table[@class='table-condensed']//th[@class='prev'])[1]
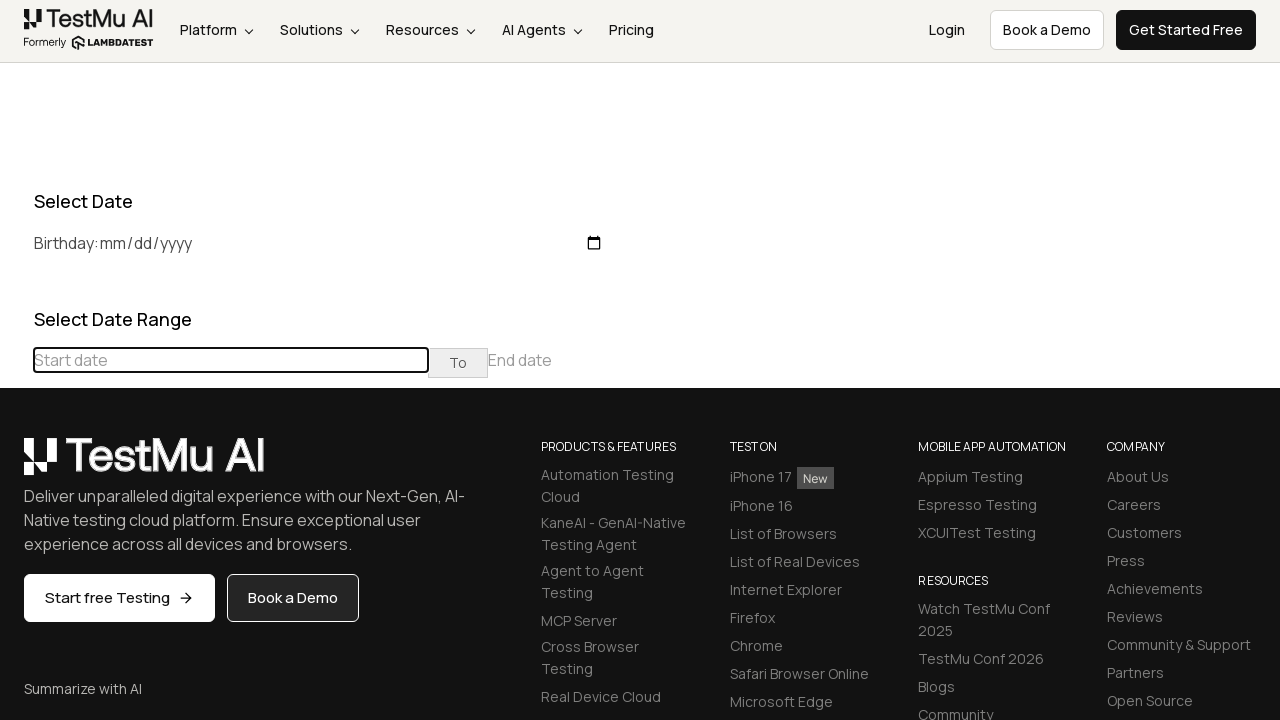

Navigated to month/year in date picker (target: December 2017) at (16, 465) on (//table[@class='table-condensed']//th[@class='prev'])[1]
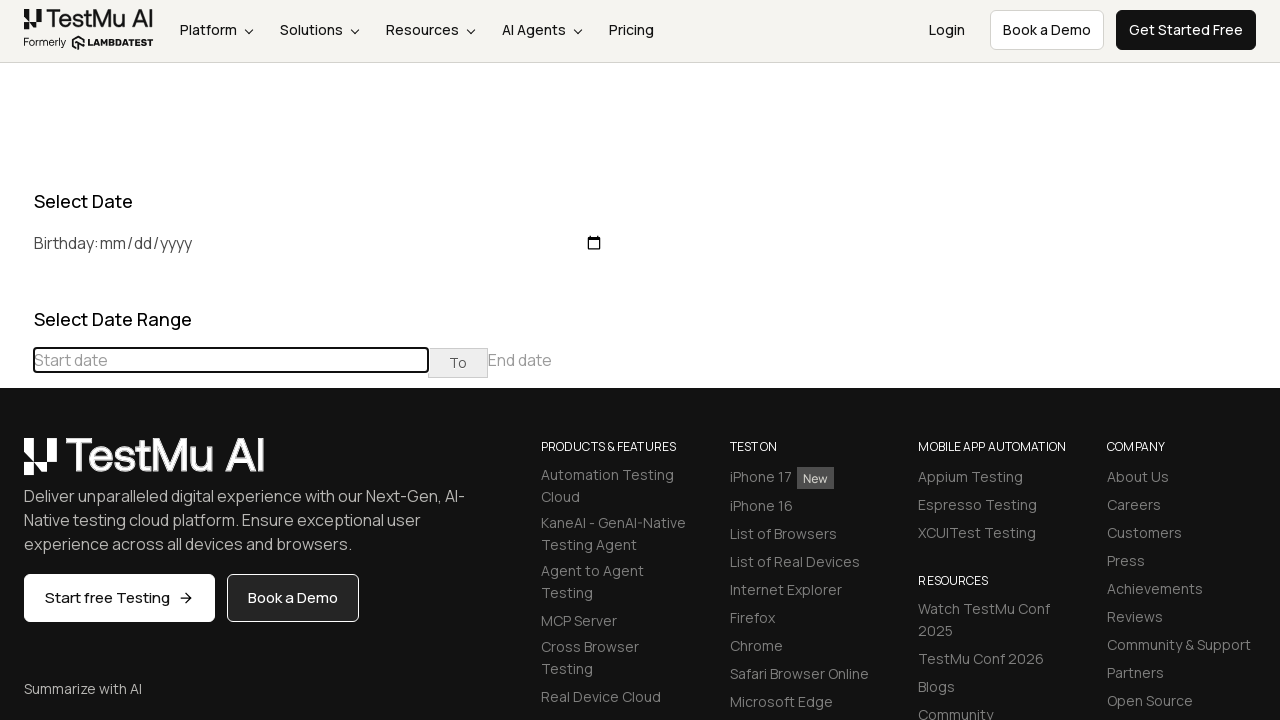

Navigated to month/year in date picker (target: December 2017) at (16, 465) on (//table[@class='table-condensed']//th[@class='prev'])[1]
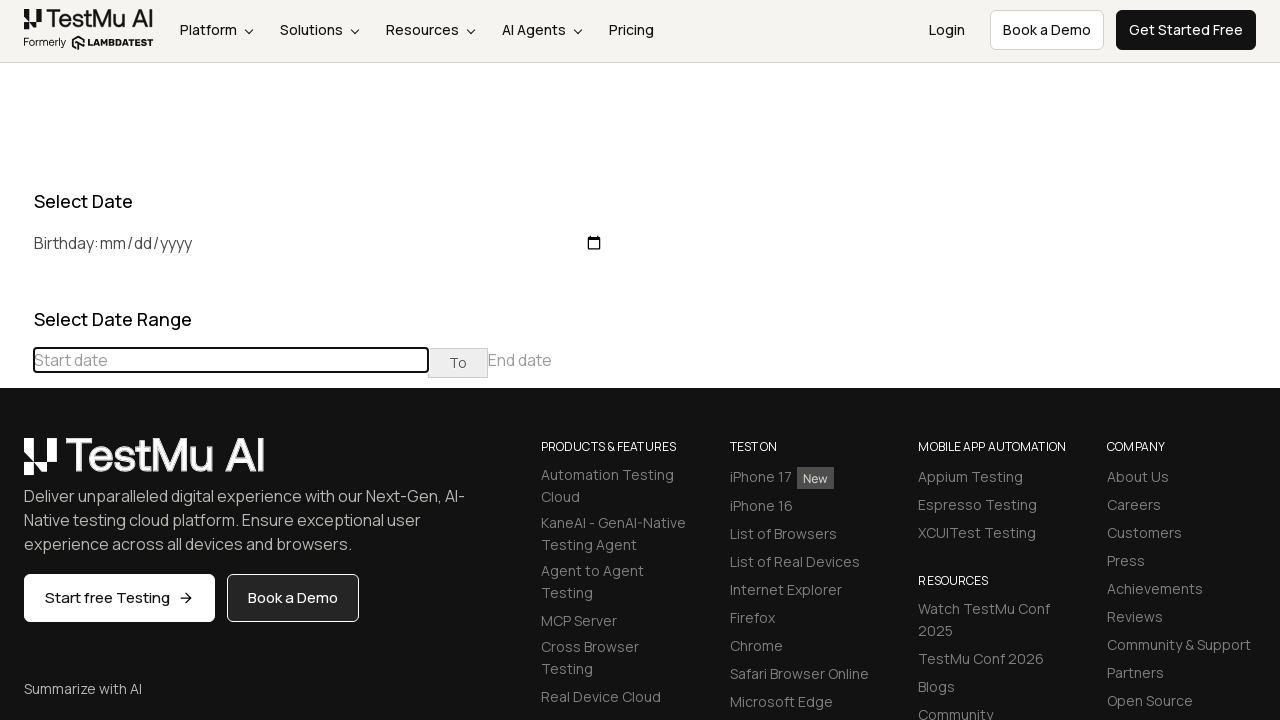

Navigated to month/year in date picker (target: December 2017) at (16, 465) on (//table[@class='table-condensed']//th[@class='prev'])[1]
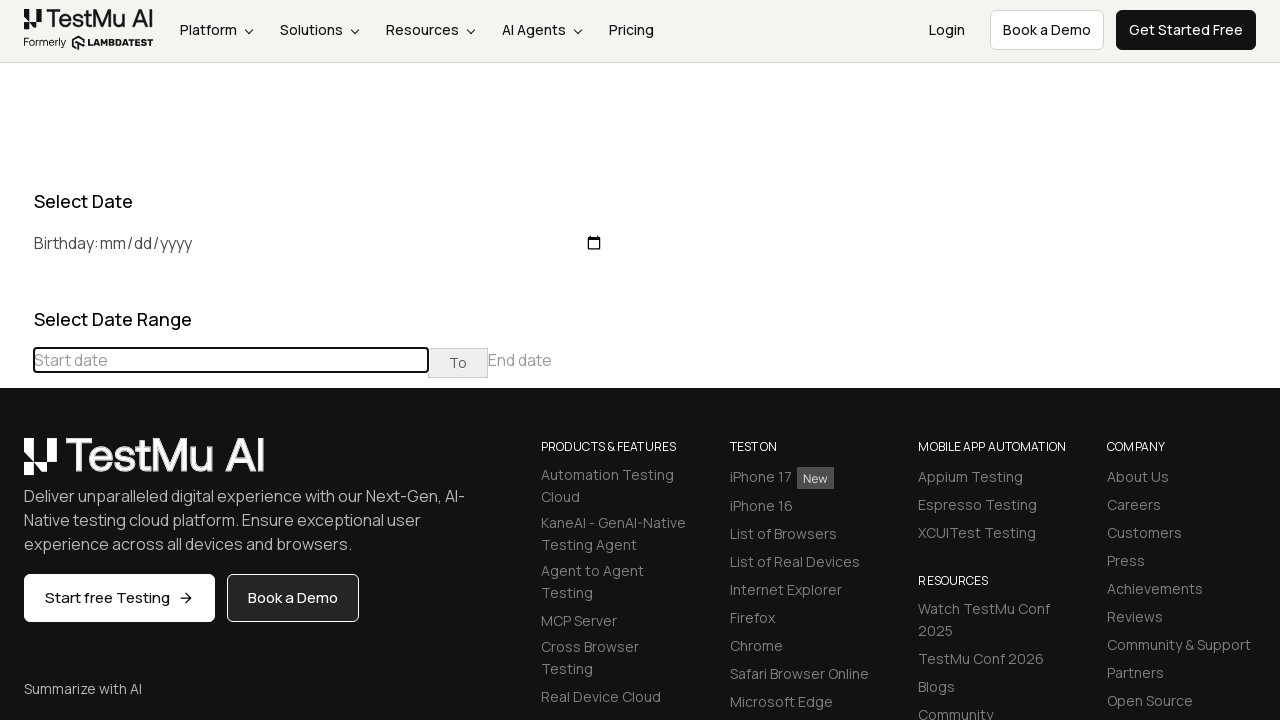

Navigated to month/year in date picker (target: December 2017) at (16, 465) on (//table[@class='table-condensed']//th[@class='prev'])[1]
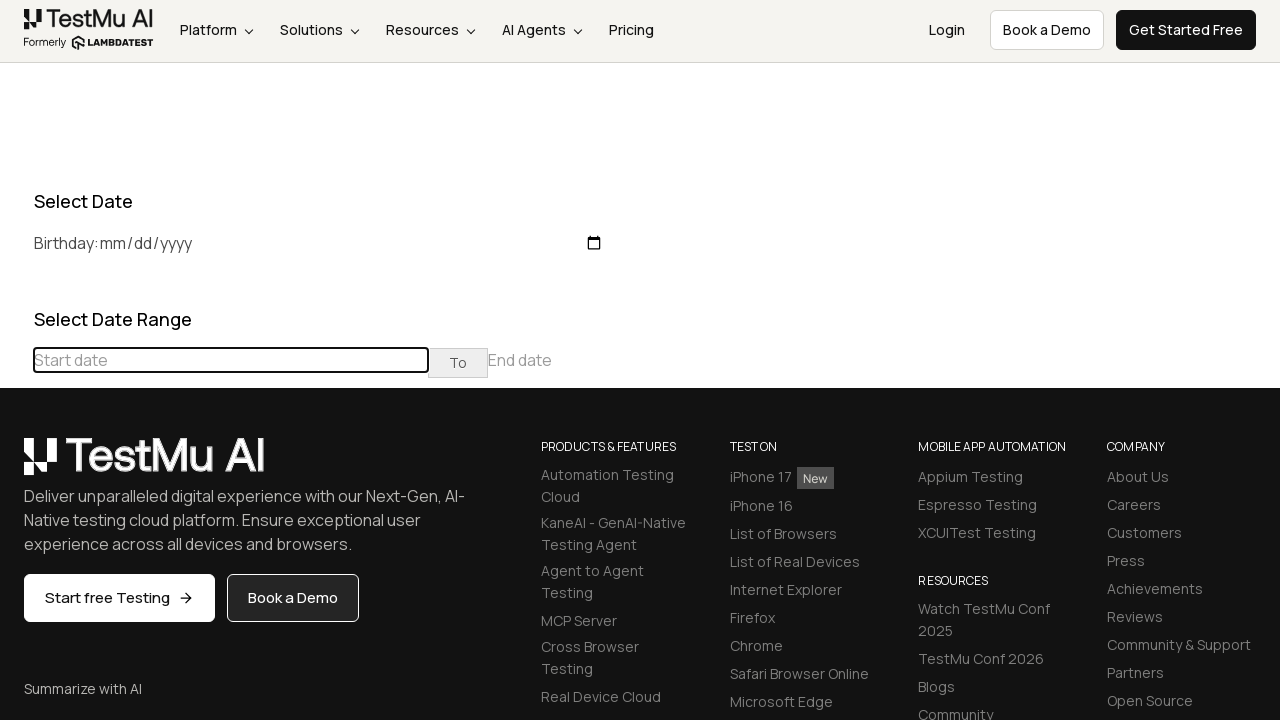

Navigated to month/year in date picker (target: December 2017) at (16, 465) on (//table[@class='table-condensed']//th[@class='prev'])[1]
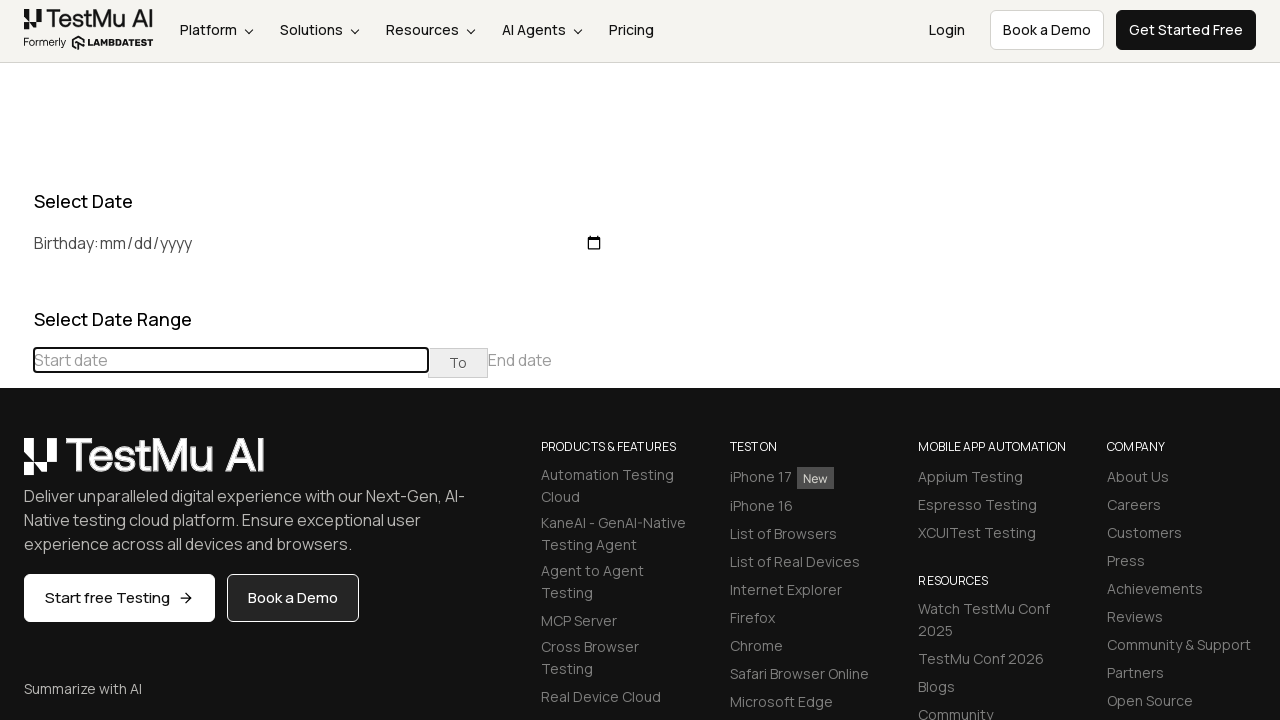

Navigated to month/year in date picker (target: December 2017) at (16, 465) on (//table[@class='table-condensed']//th[@class='prev'])[1]
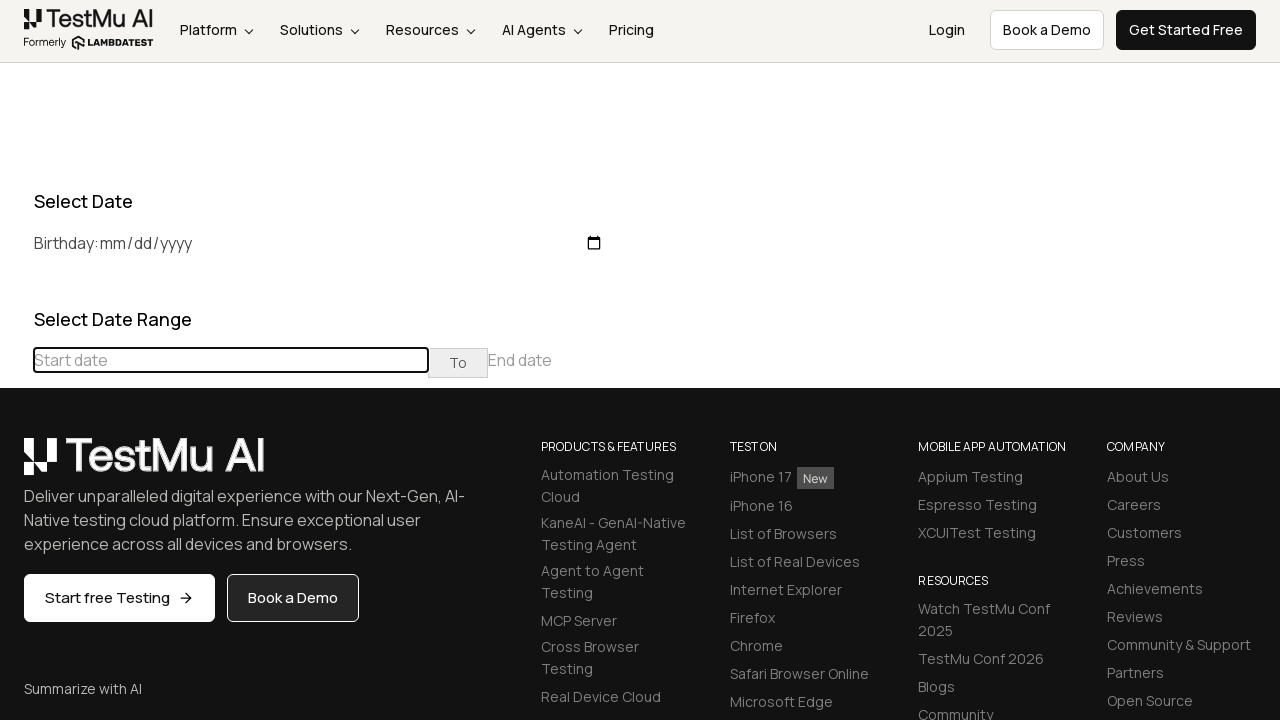

Navigated to month/year in date picker (target: December 2017) at (16, 465) on (//table[@class='table-condensed']//th[@class='prev'])[1]
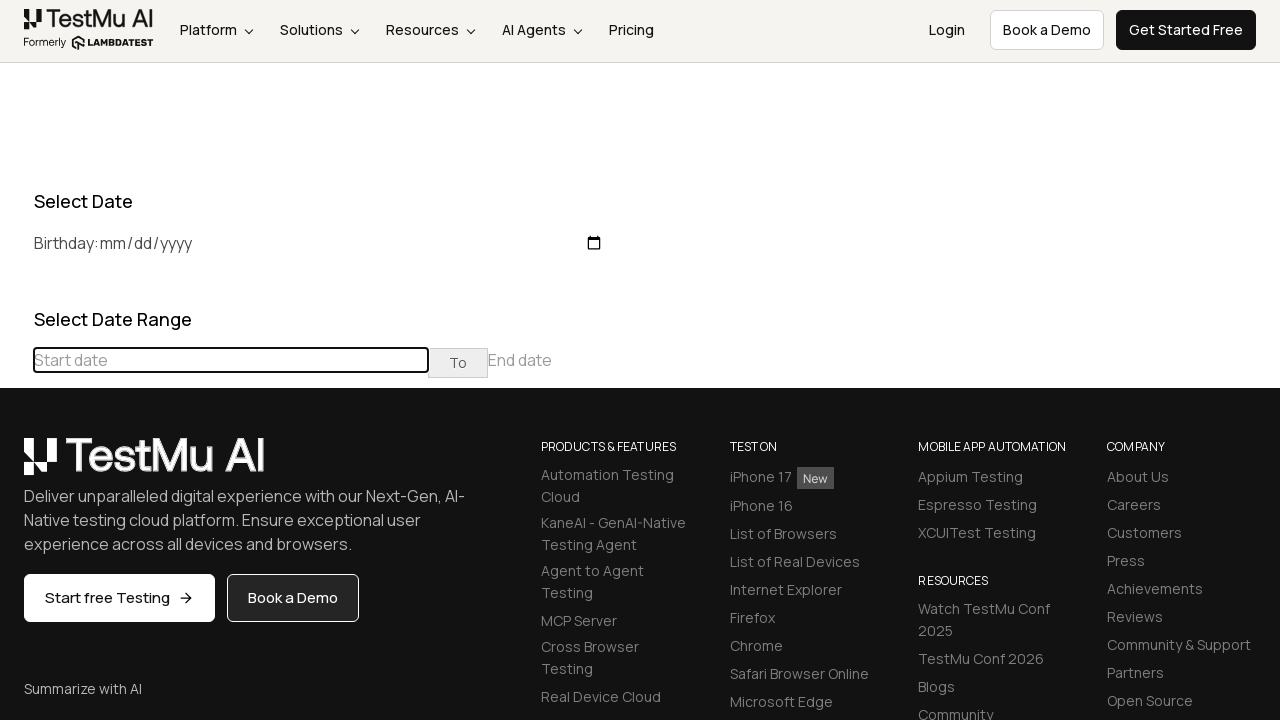

Navigated to month/year in date picker (target: December 2017) at (16, 465) on (//table[@class='table-condensed']//th[@class='prev'])[1]
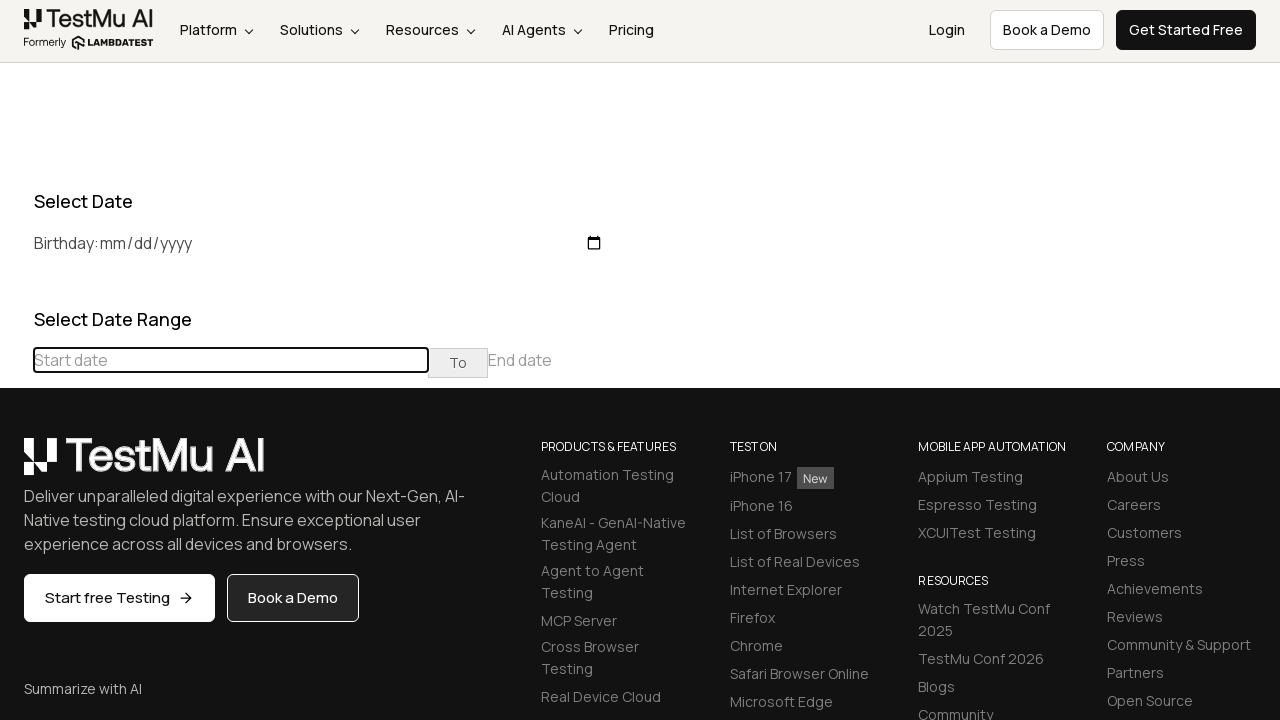

Navigated to month/year in date picker (target: December 2017) at (16, 465) on (//table[@class='table-condensed']//th[@class='prev'])[1]
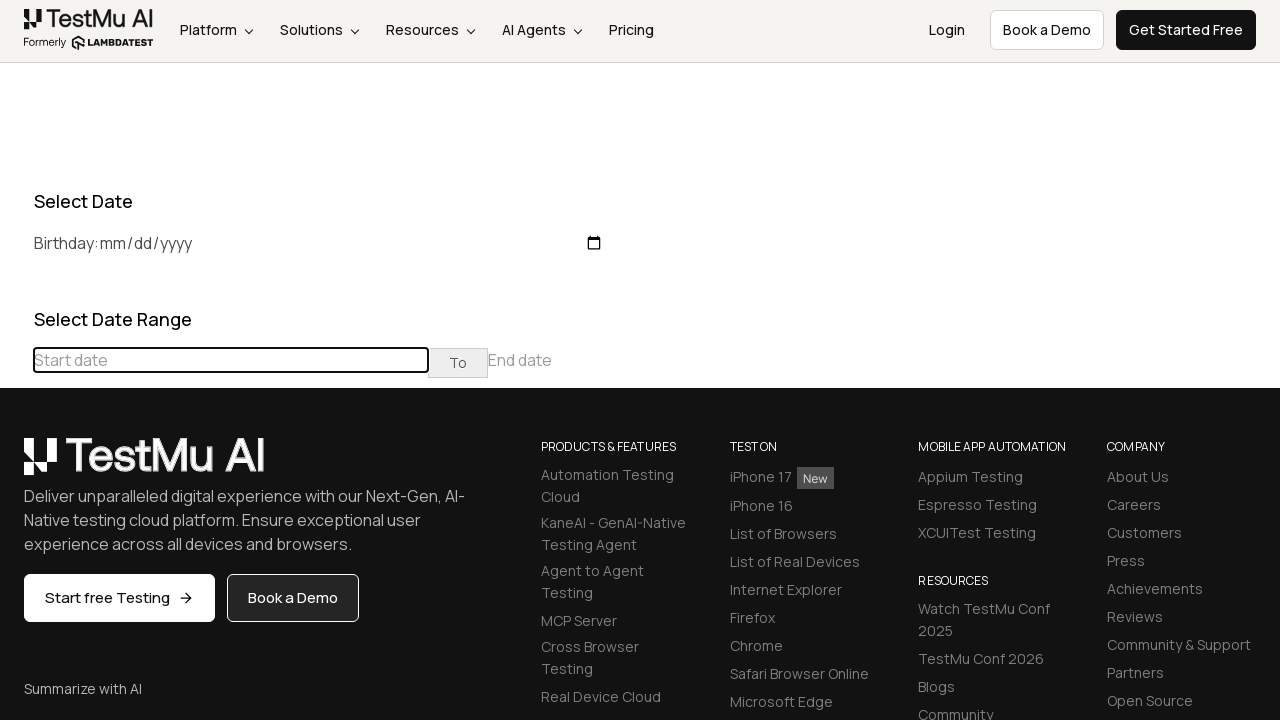

Navigated to month/year in date picker (target: December 2017) at (16, 465) on (//table[@class='table-condensed']//th[@class='prev'])[1]
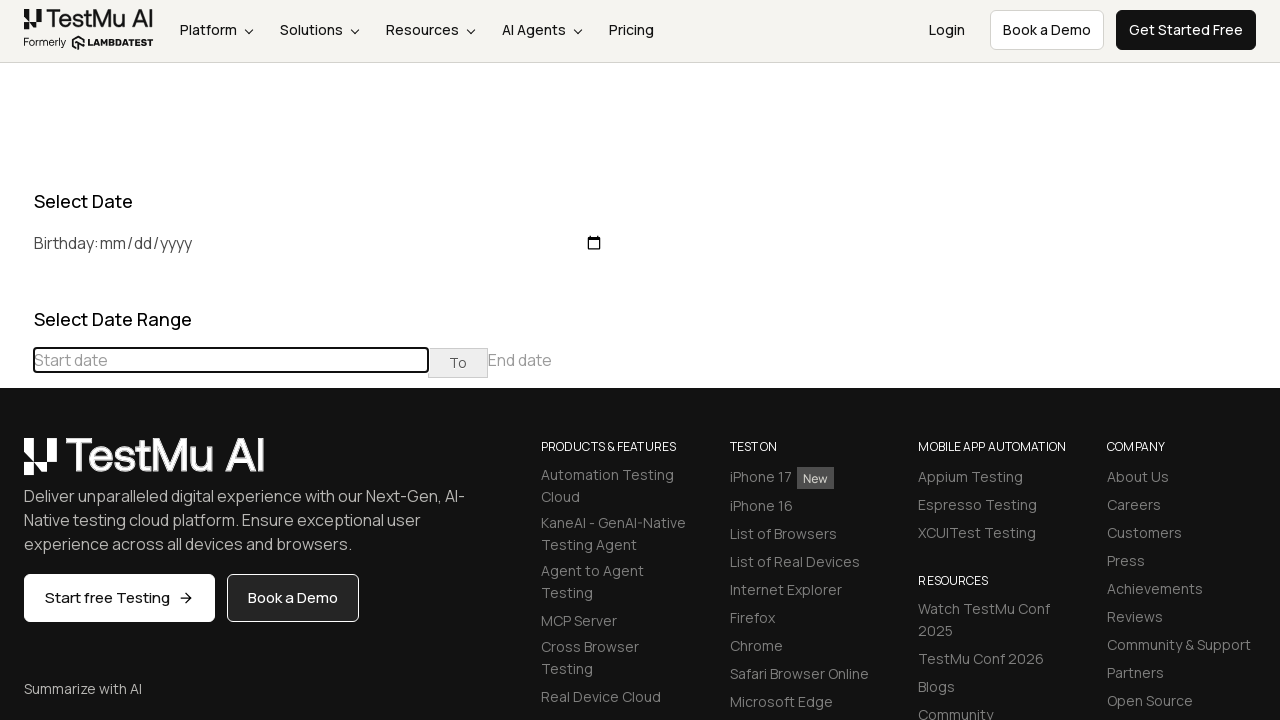

Navigated to month/year in date picker (target: December 2017) at (16, 465) on (//table[@class='table-condensed']//th[@class='prev'])[1]
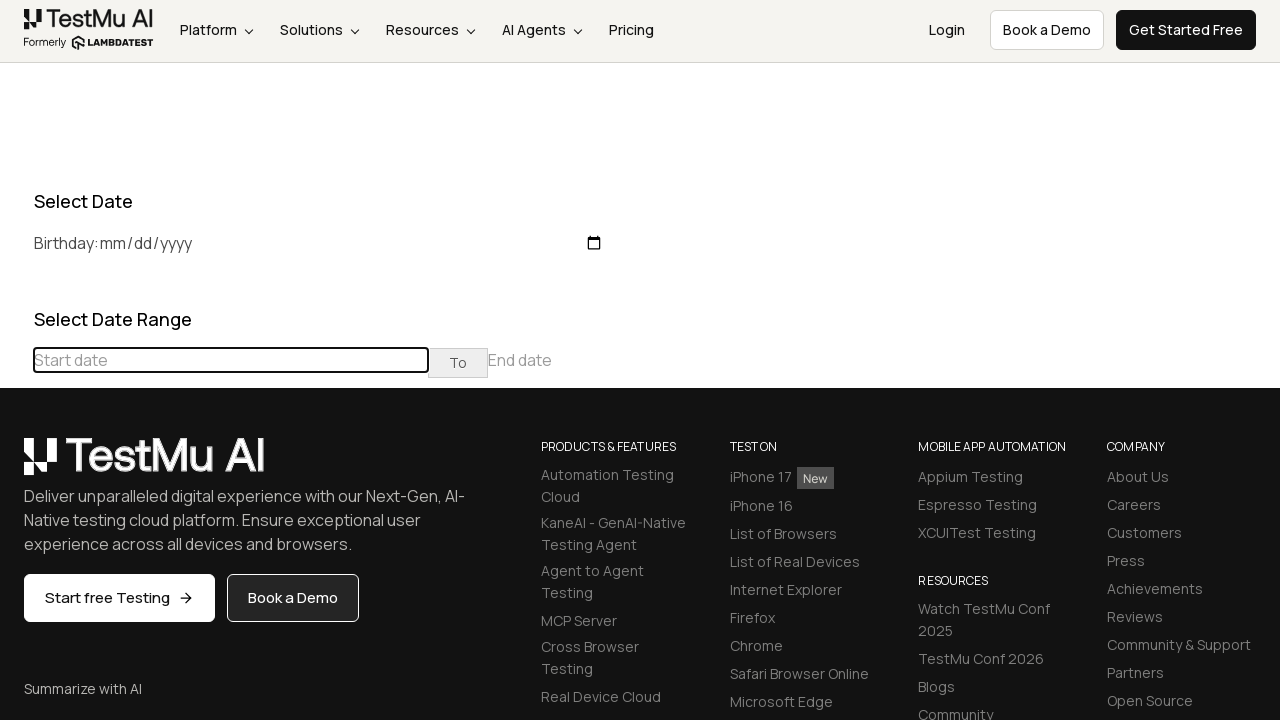

Navigated to month/year in date picker (target: December 2017) at (16, 465) on (//table[@class='table-condensed']//th[@class='prev'])[1]
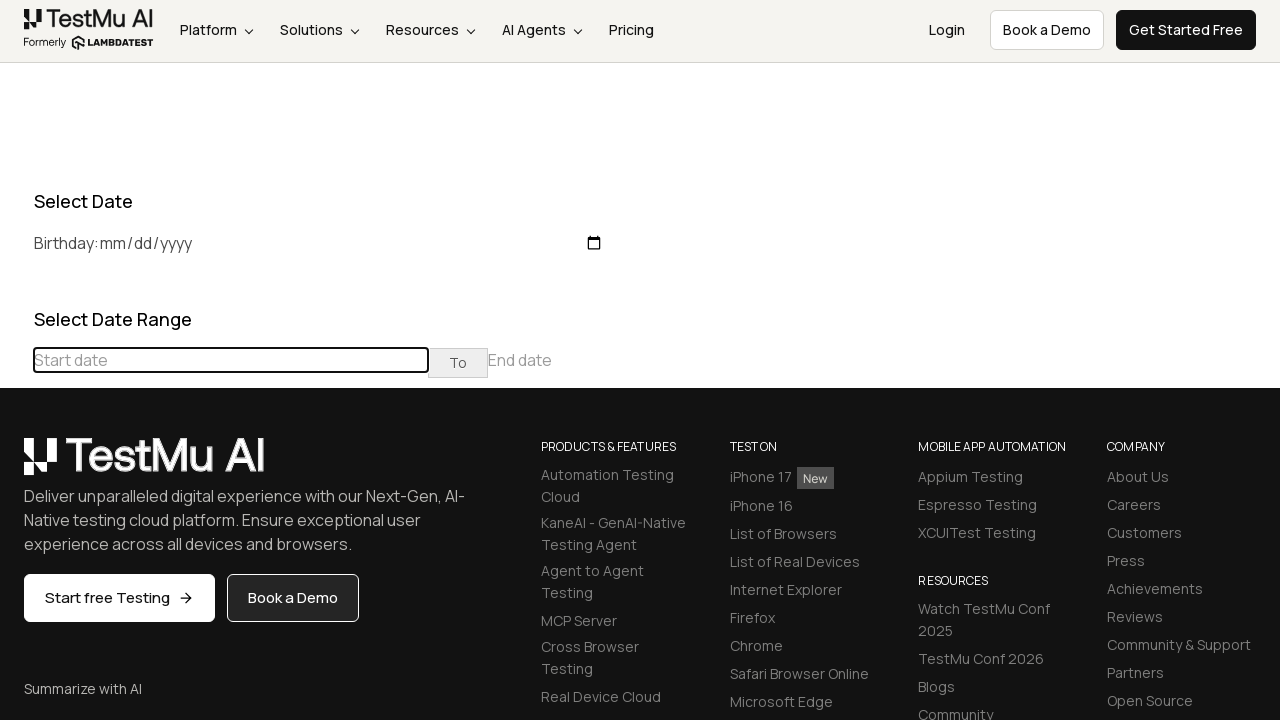

Navigated to month/year in date picker (target: December 2017) at (16, 465) on (//table[@class='table-condensed']//th[@class='prev'])[1]
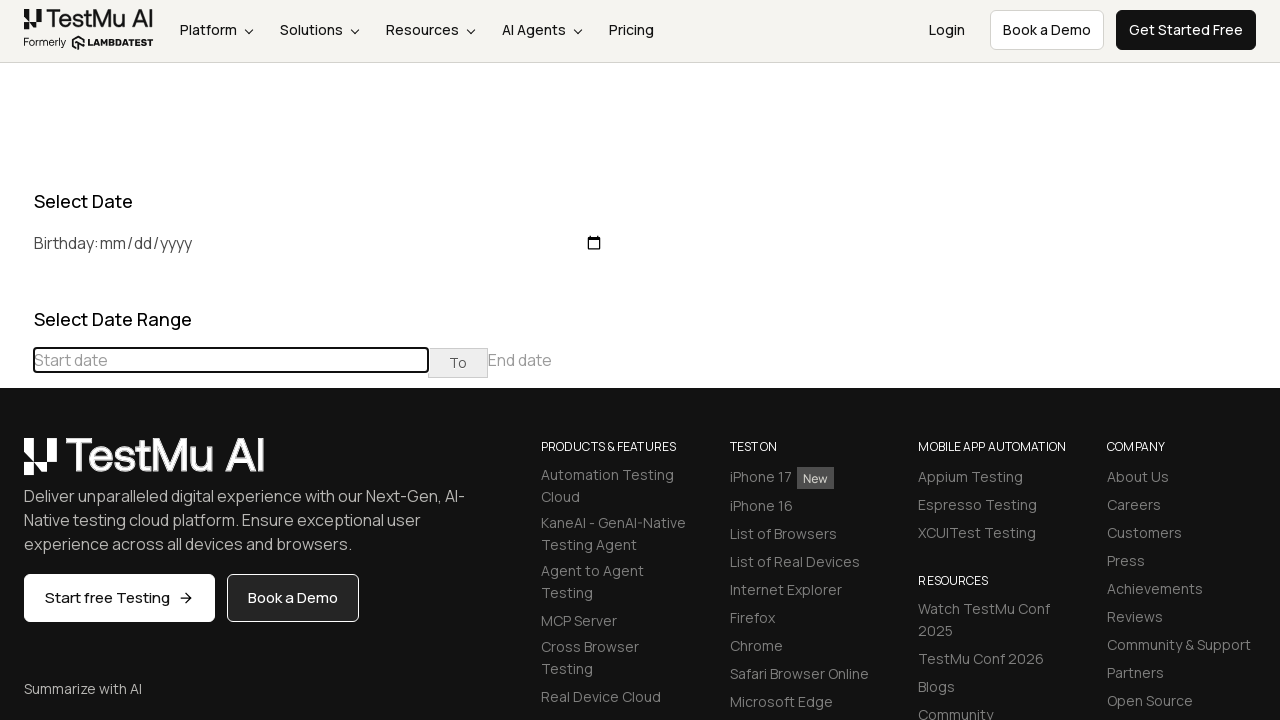

Navigated to month/year in date picker (target: December 2017) at (16, 465) on (//table[@class='table-condensed']//th[@class='prev'])[1]
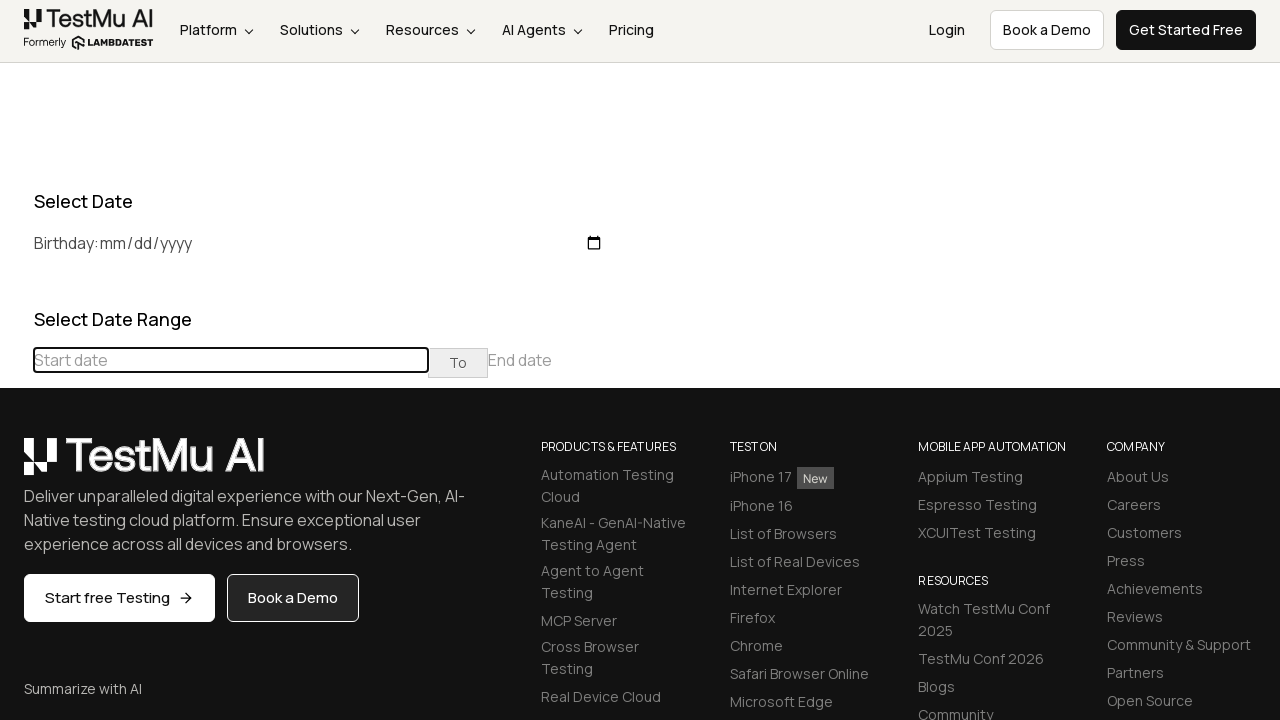

Navigated to month/year in date picker (target: December 2017) at (16, 465) on (//table[@class='table-condensed']//th[@class='prev'])[1]
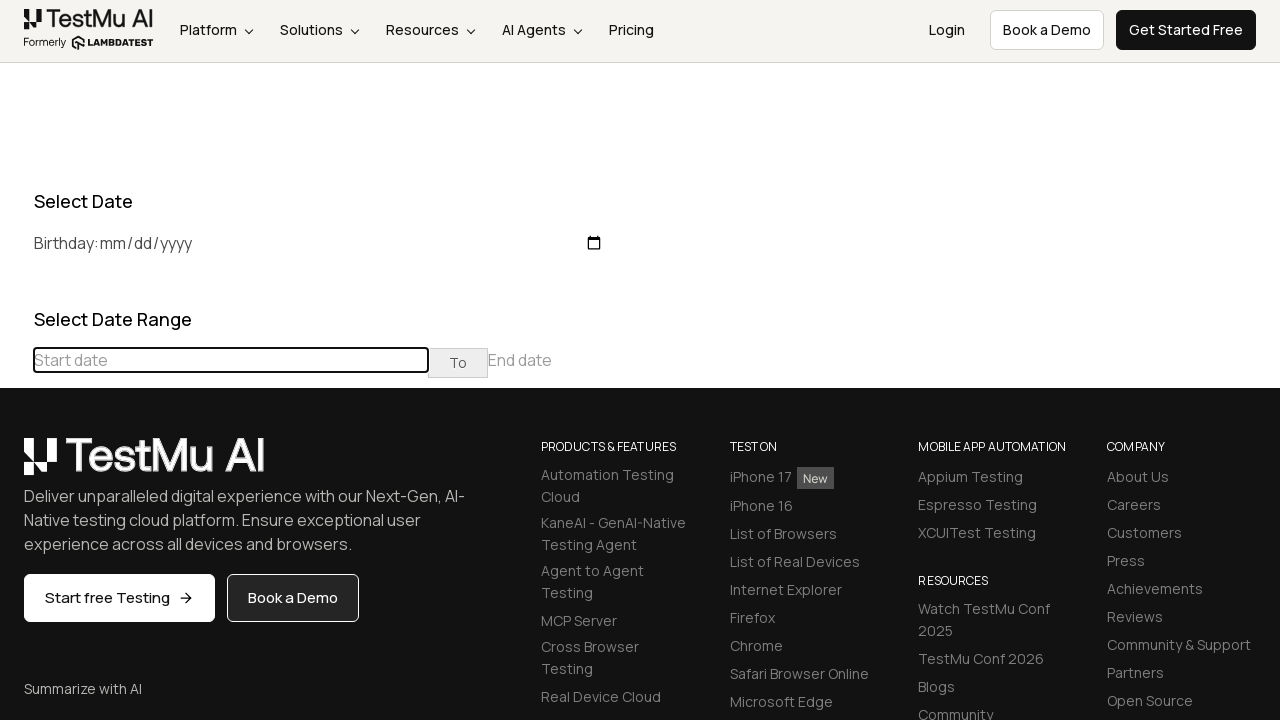

Navigated to month/year in date picker (target: December 2017) at (16, 465) on (//table[@class='table-condensed']//th[@class='prev'])[1]
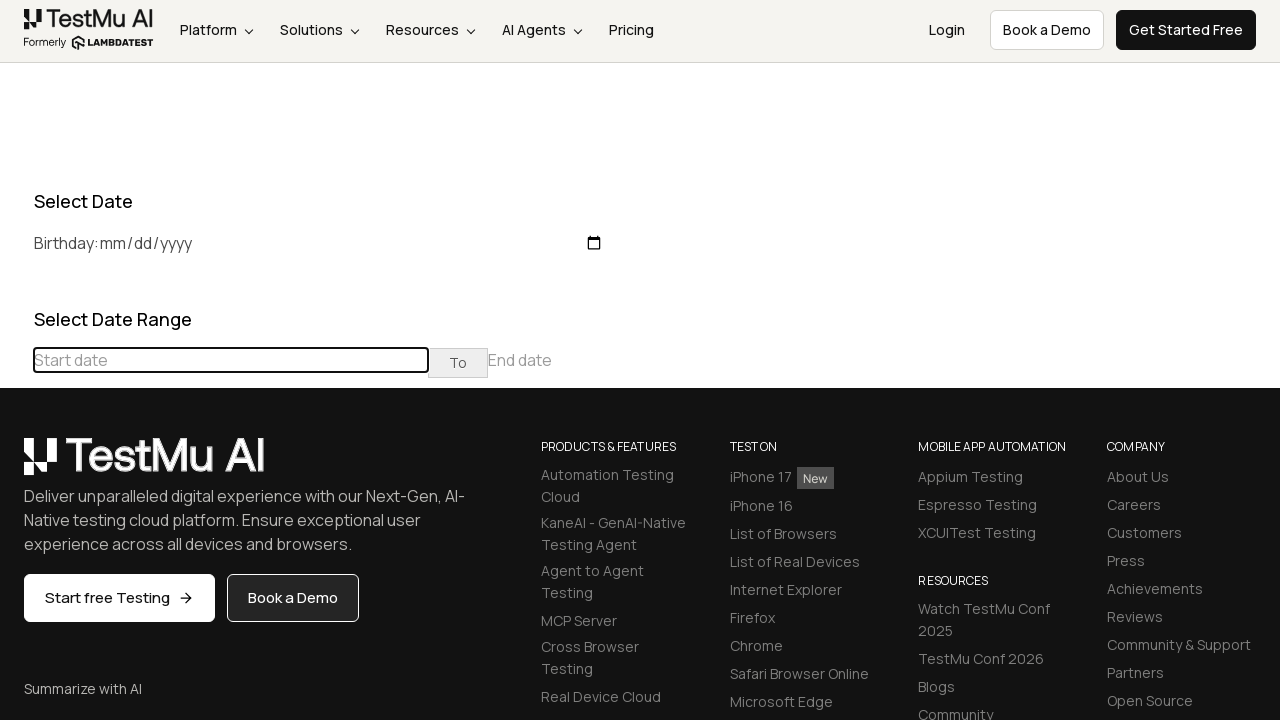

Navigated to month/year in date picker (target: December 2017) at (16, 465) on (//table[@class='table-condensed']//th[@class='prev'])[1]
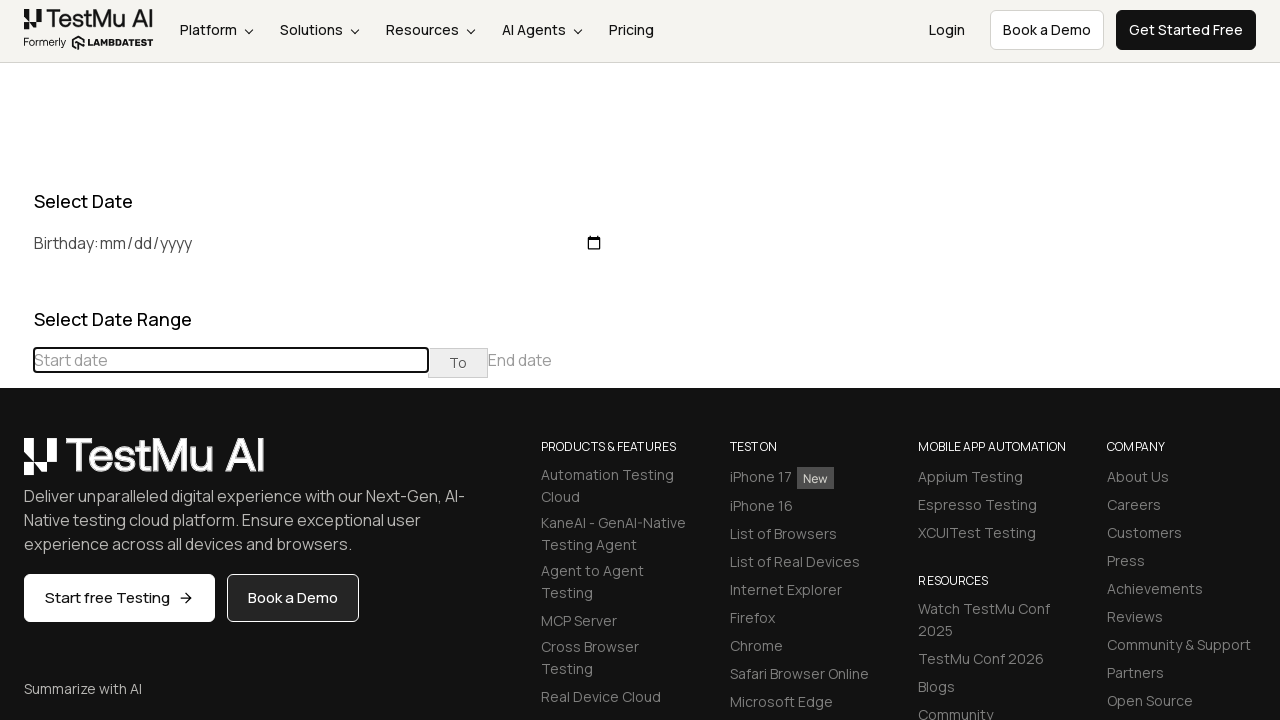

Navigated to month/year in date picker (target: December 2017) at (16, 465) on (//table[@class='table-condensed']//th[@class='prev'])[1]
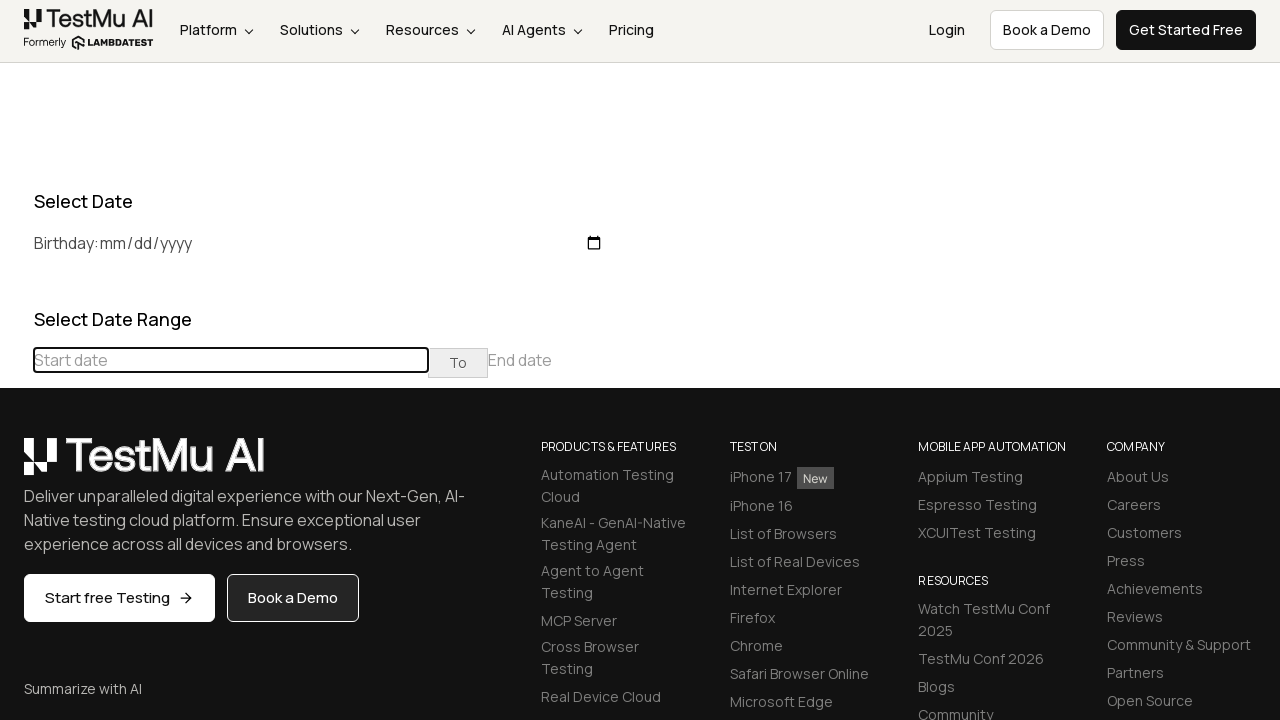

Navigated to month/year in date picker (target: December 2017) at (16, 465) on (//table[@class='table-condensed']//th[@class='prev'])[1]
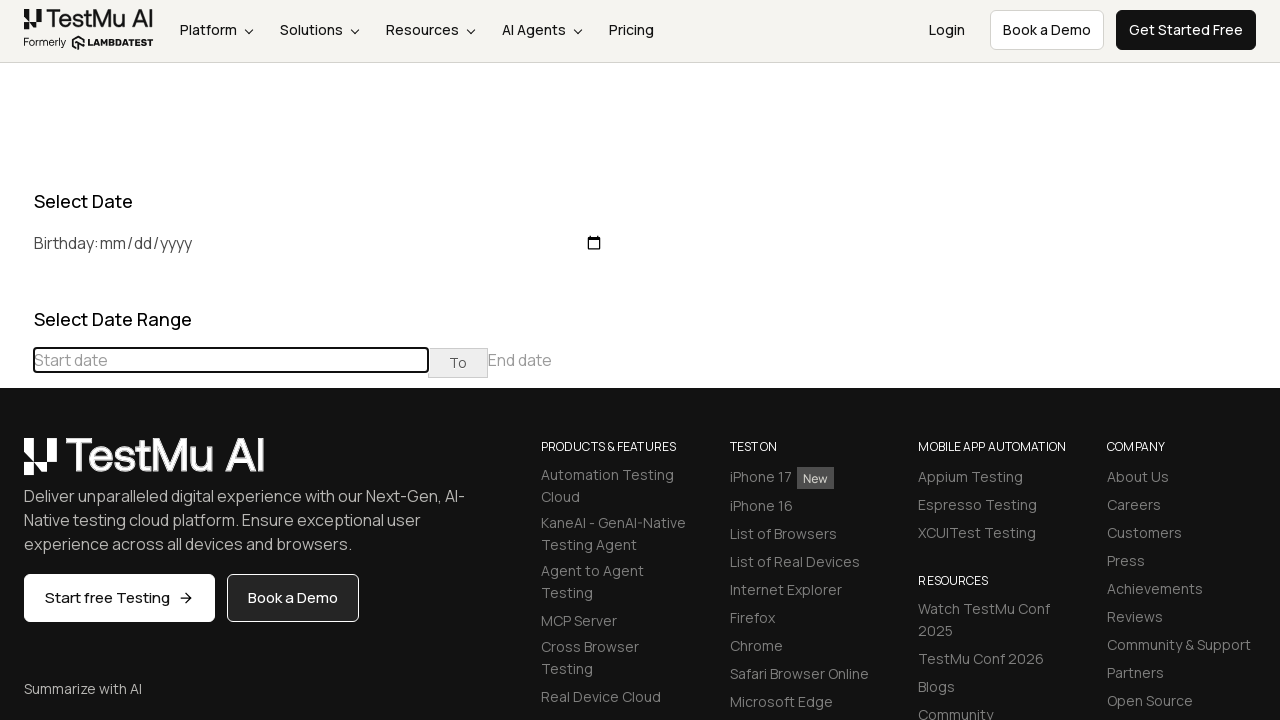

Navigated to month/year in date picker (target: December 2017) at (16, 465) on (//table[@class='table-condensed']//th[@class='prev'])[1]
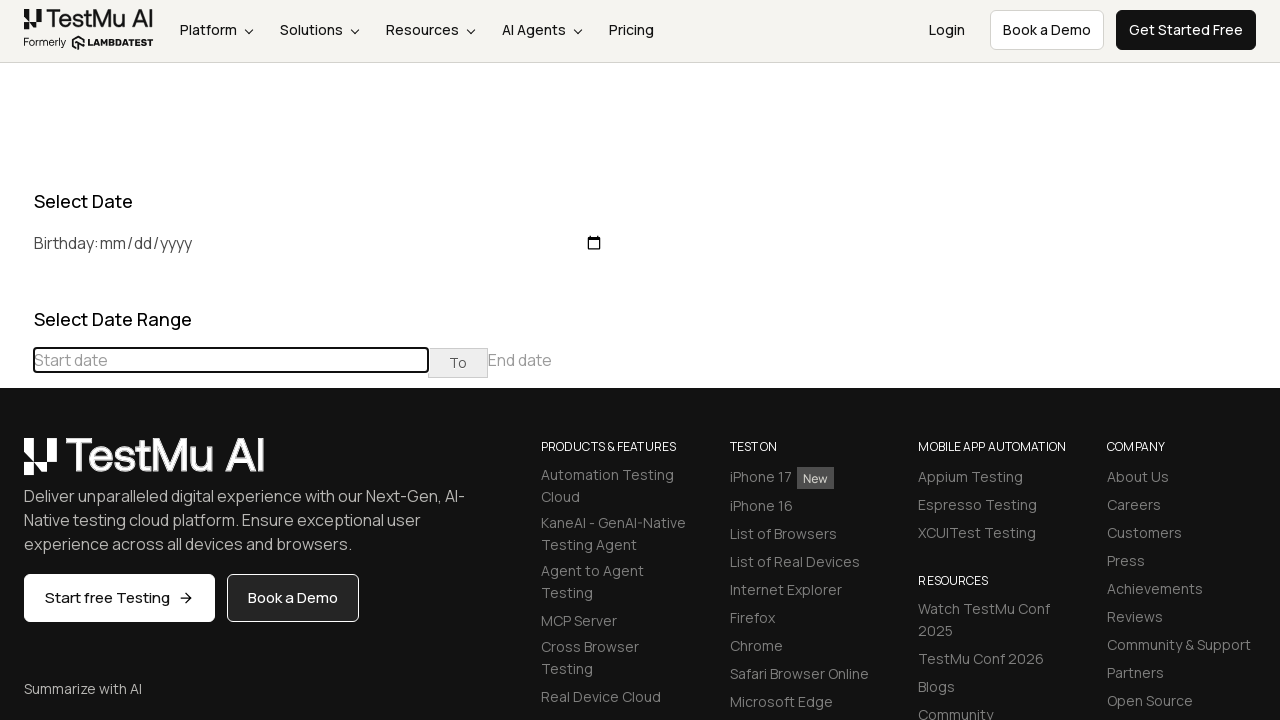

Navigated to month/year in date picker (target: December 2017) at (16, 465) on (//table[@class='table-condensed']//th[@class='prev'])[1]
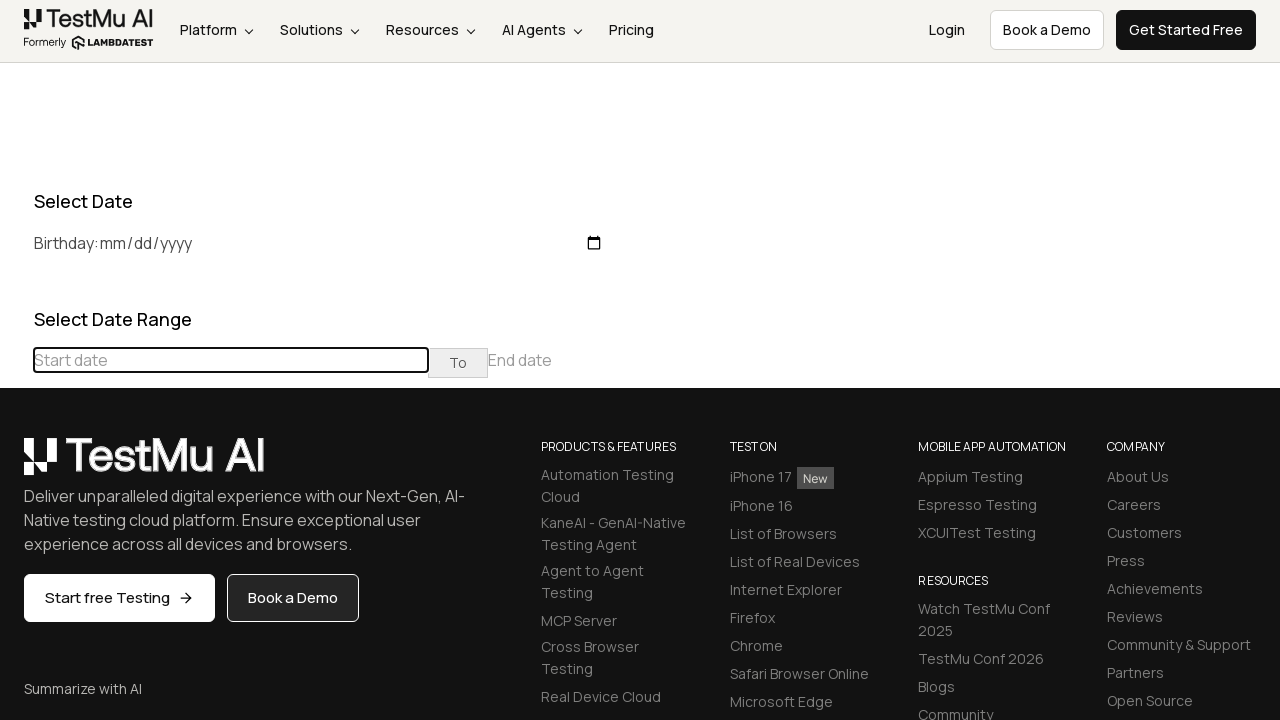

Navigated to month/year in date picker (target: December 2017) at (16, 465) on (//table[@class='table-condensed']//th[@class='prev'])[1]
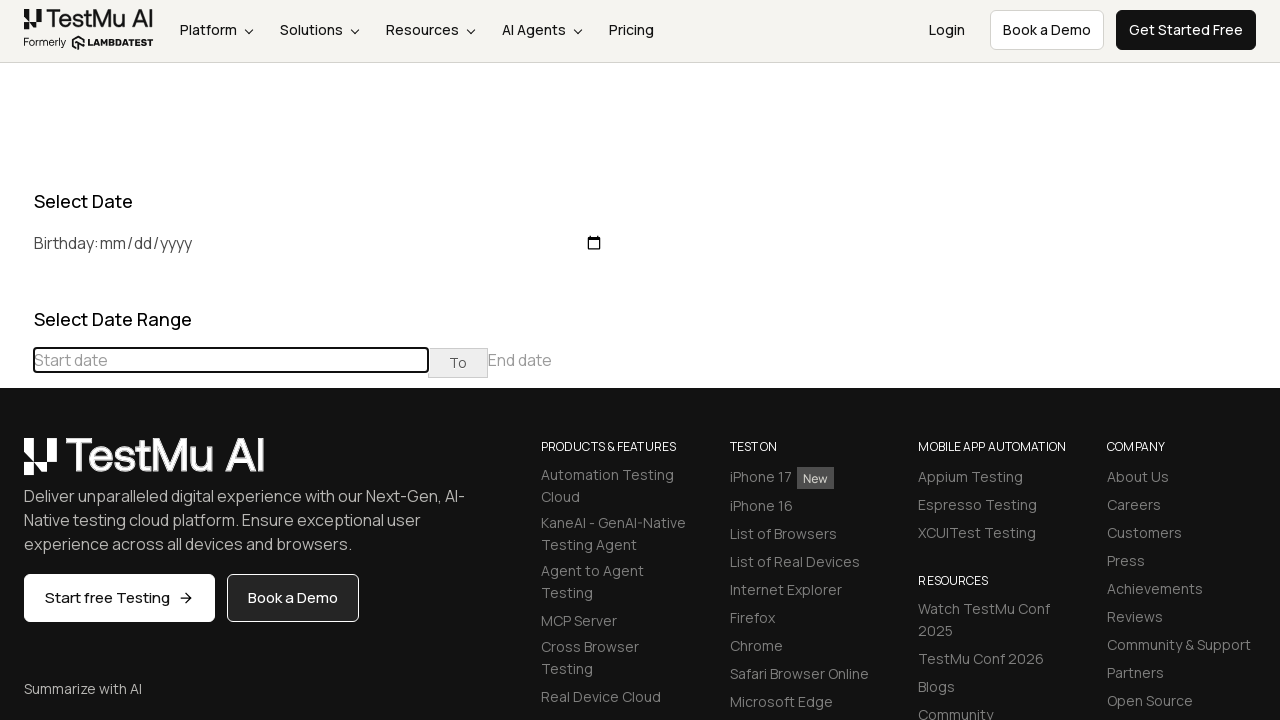

Navigated to month/year in date picker (target: December 2017) at (16, 465) on (//table[@class='table-condensed']//th[@class='prev'])[1]
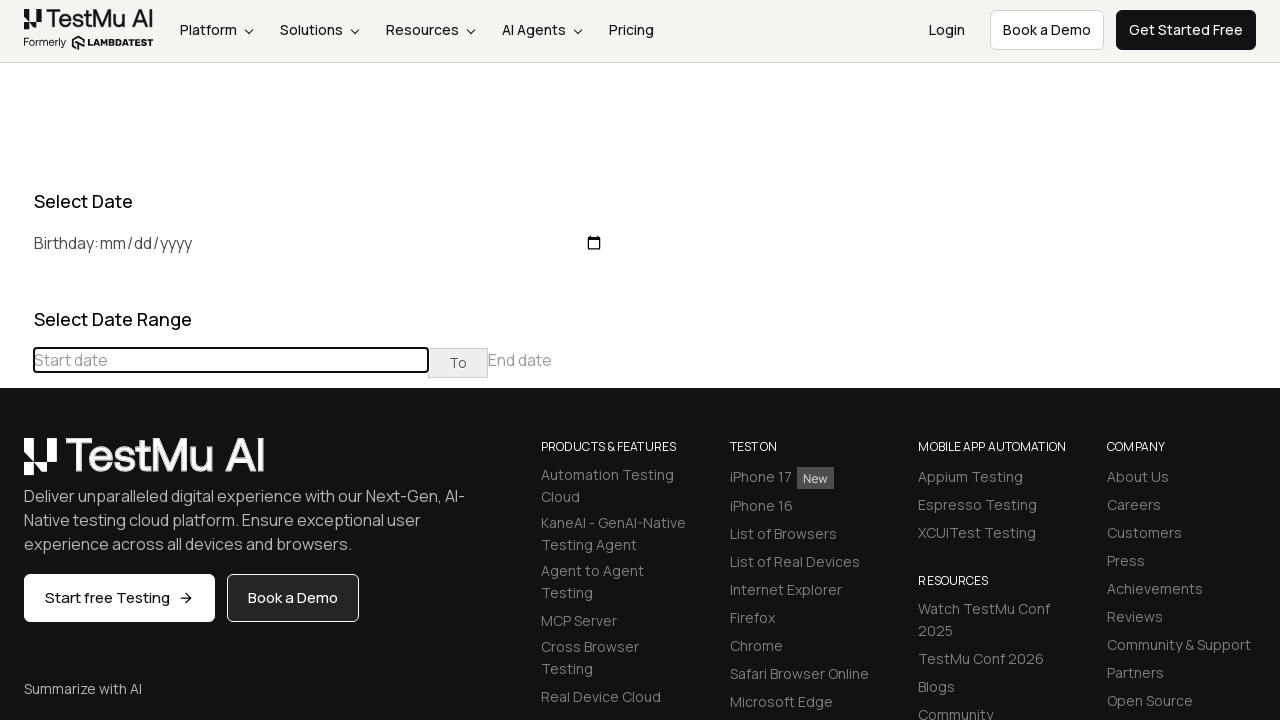

Navigated to month/year in date picker (target: December 2017) at (16, 465) on (//table[@class='table-condensed']//th[@class='prev'])[1]
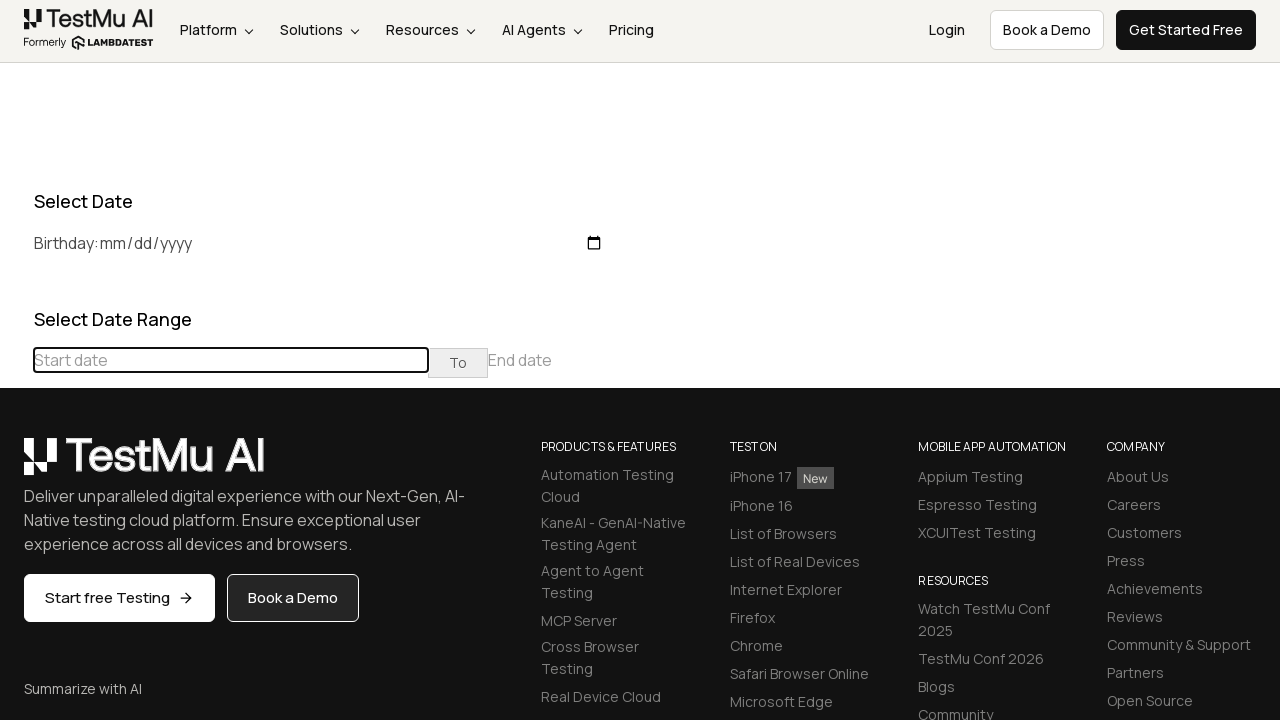

Navigated to month/year in date picker (target: December 2017) at (16, 465) on (//table[@class='table-condensed']//th[@class='prev'])[1]
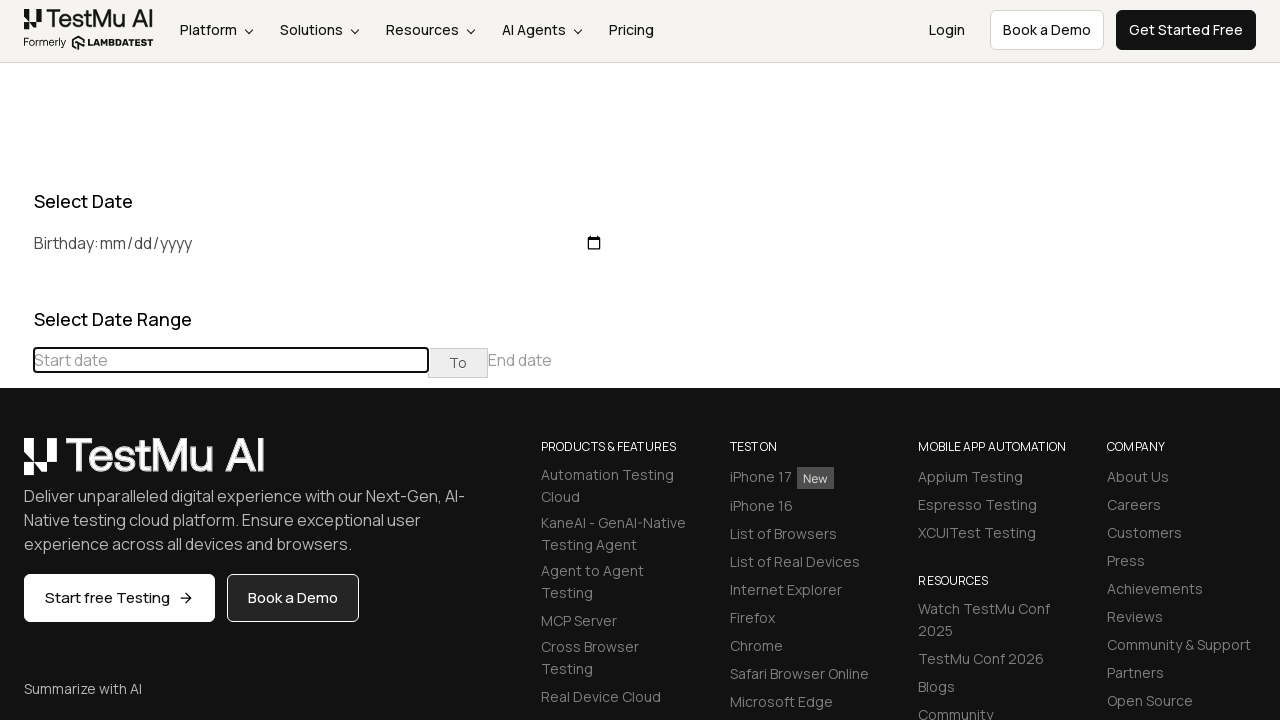

Navigated to month/year in date picker (target: December 2017) at (16, 465) on (//table[@class='table-condensed']//th[@class='prev'])[1]
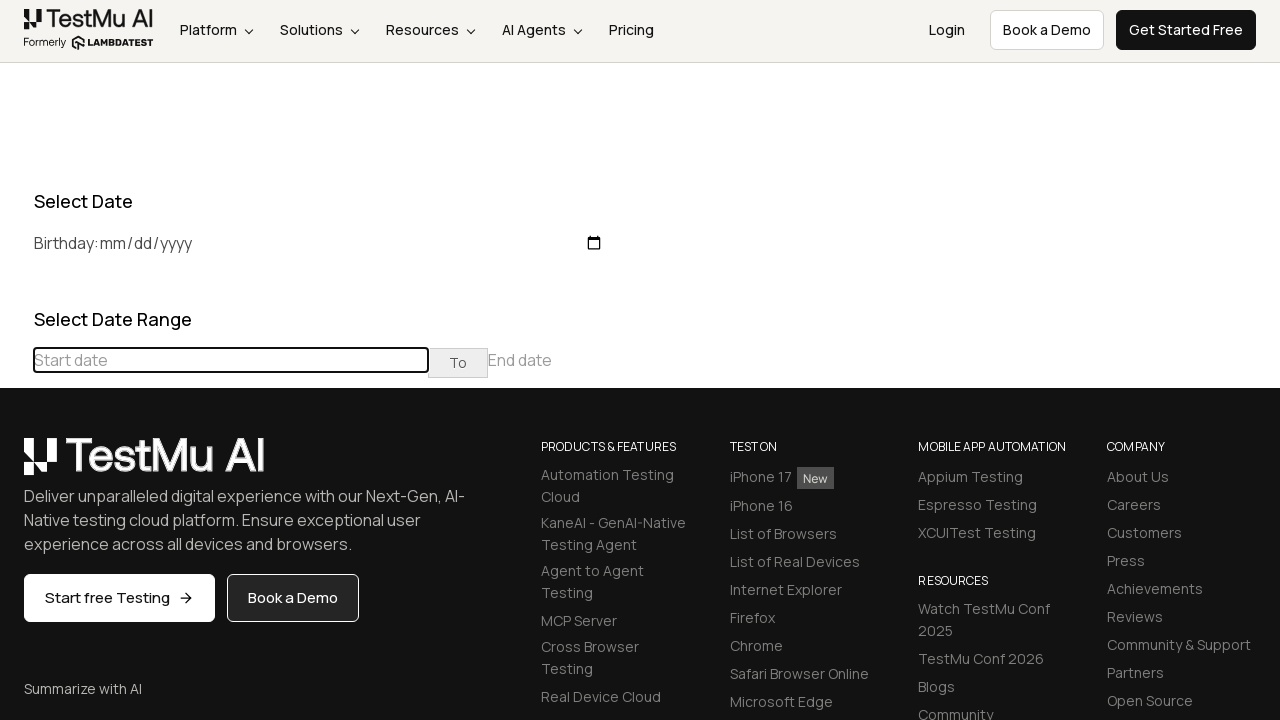

Navigated to month/year in date picker (target: December 2017) at (16, 465) on (//table[@class='table-condensed']//th[@class='prev'])[1]
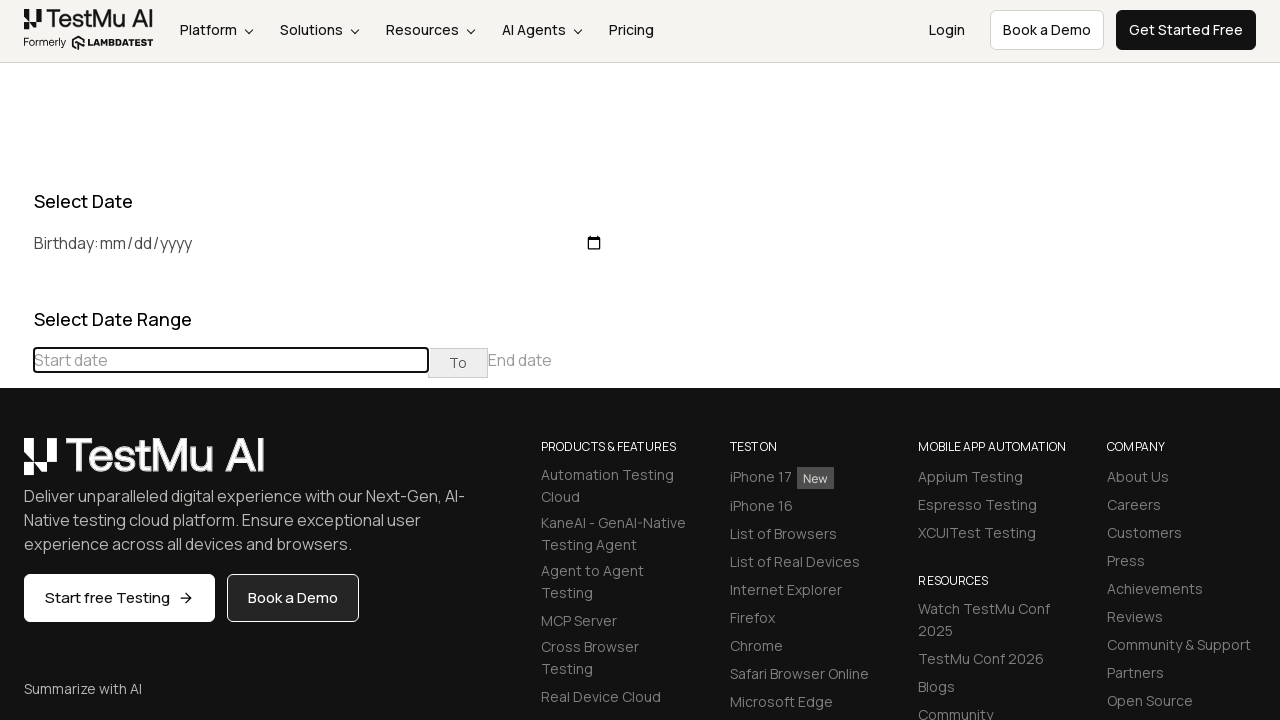

Navigated to month/year in date picker (target: December 2017) at (16, 465) on (//table[@class='table-condensed']//th[@class='prev'])[1]
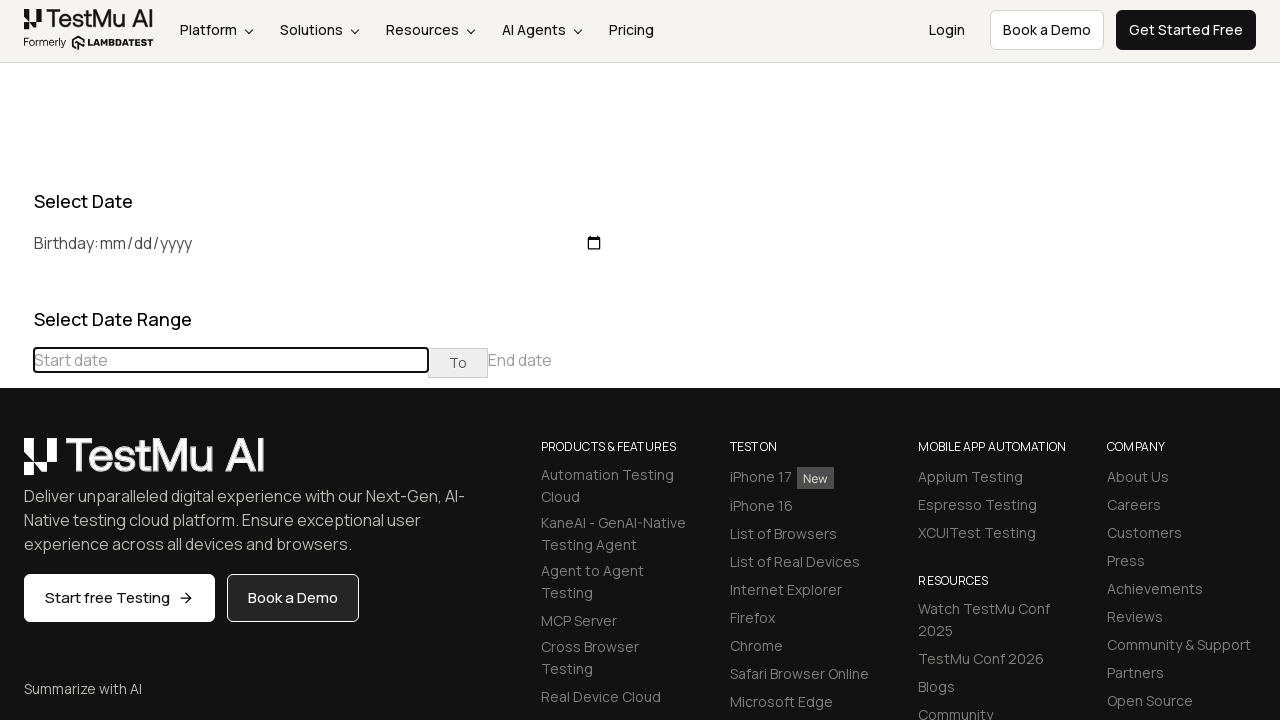

Navigated to month/year in date picker (target: December 2017) at (16, 465) on (//table[@class='table-condensed']//th[@class='prev'])[1]
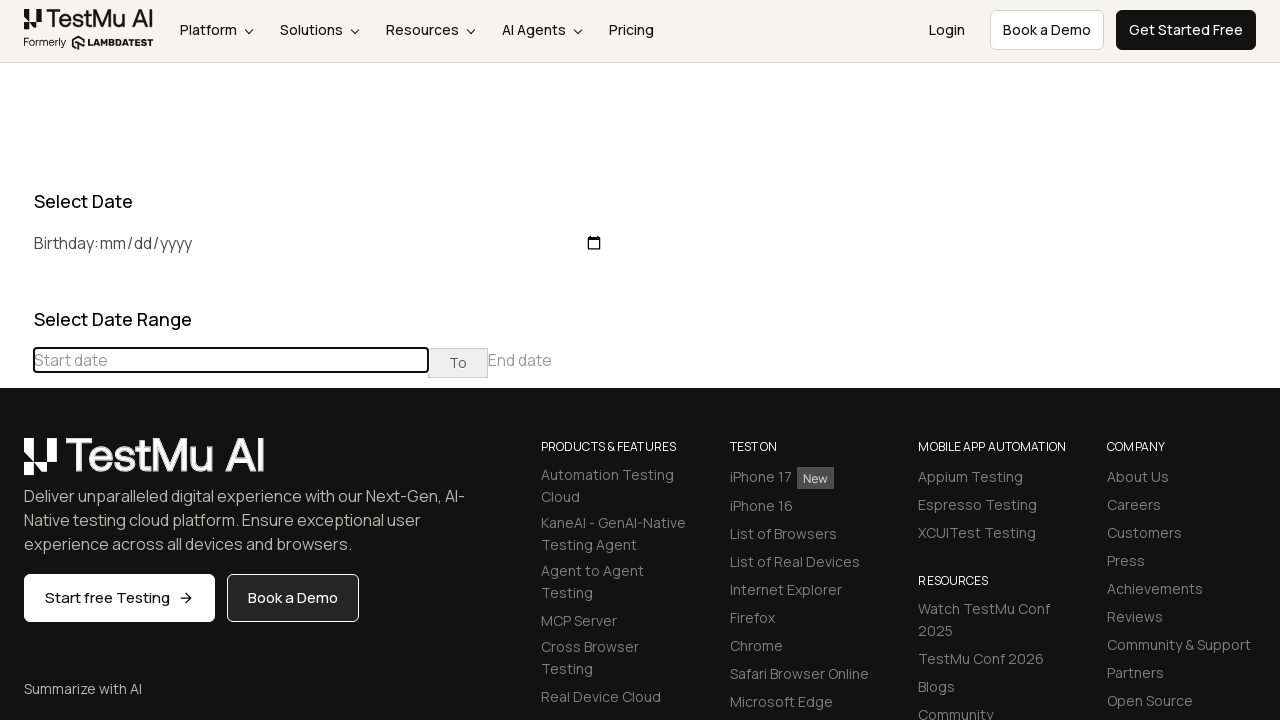

Navigated to month/year in date picker (target: December 2017) at (16, 465) on (//table[@class='table-condensed']//th[@class='prev'])[1]
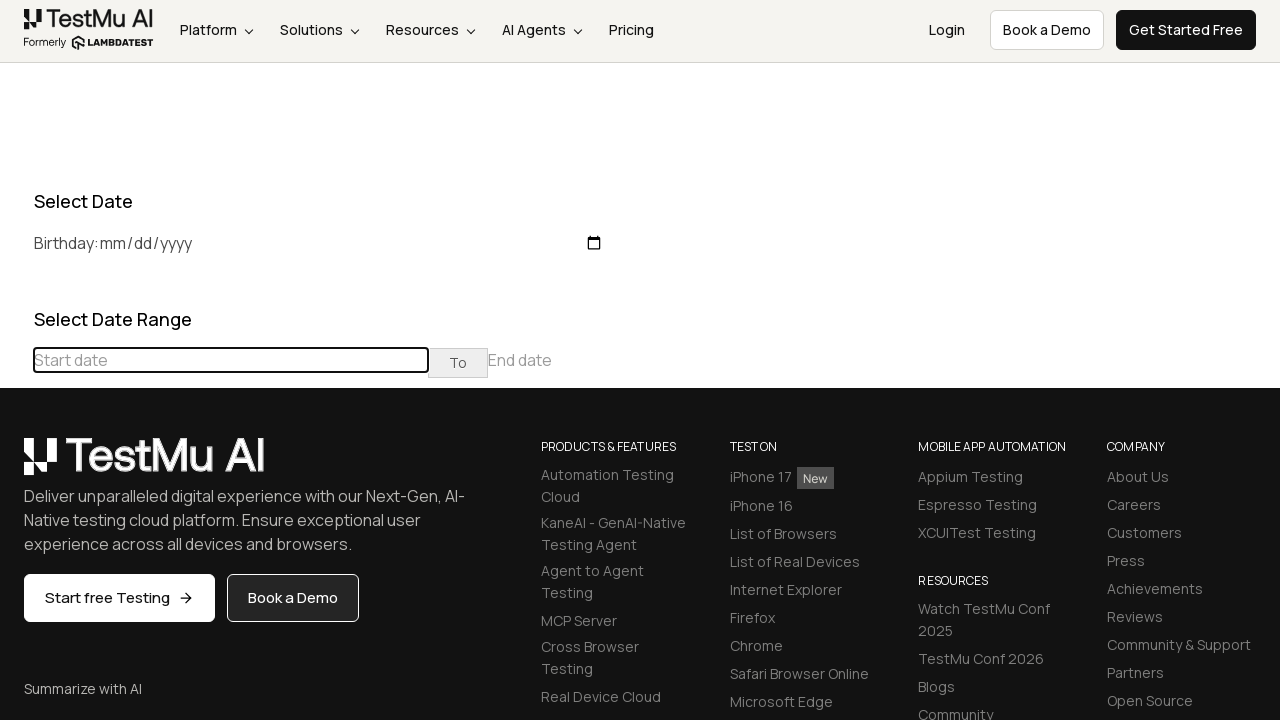

Navigated to month/year in date picker (target: December 2017) at (16, 465) on (//table[@class='table-condensed']//th[@class='prev'])[1]
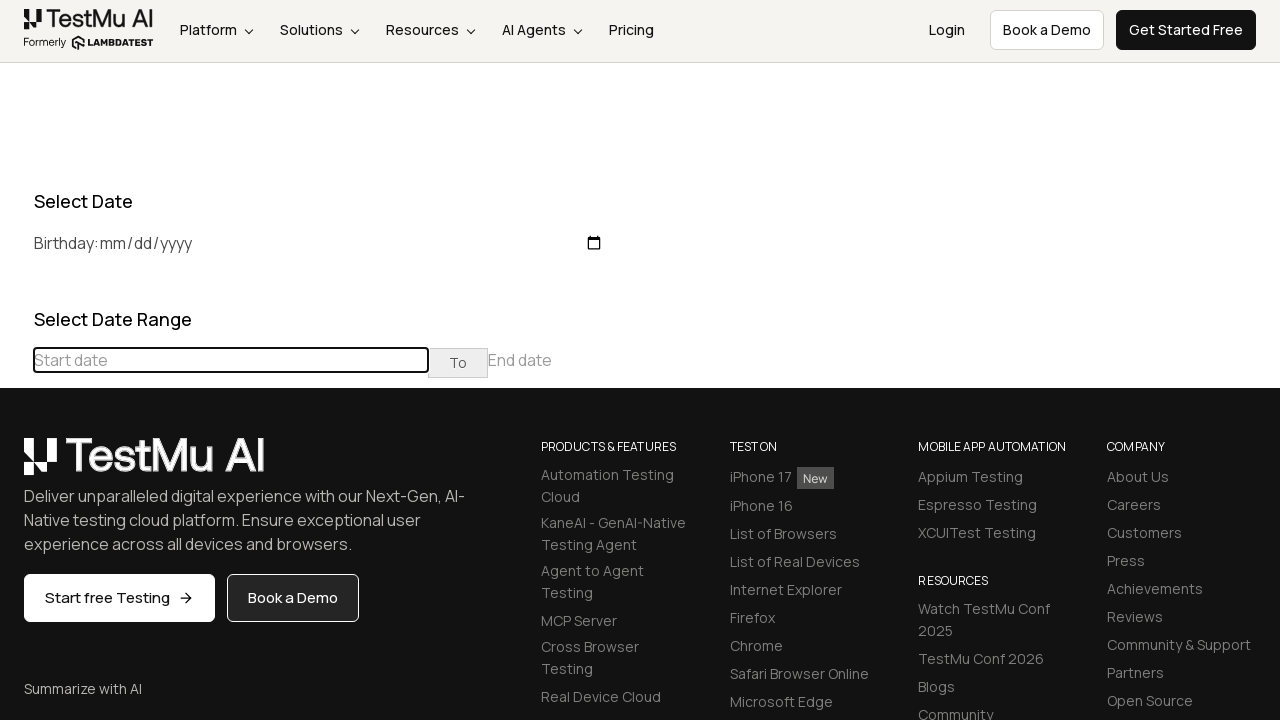

Navigated to month/year in date picker (target: December 2017) at (16, 465) on (//table[@class='table-condensed']//th[@class='prev'])[1]
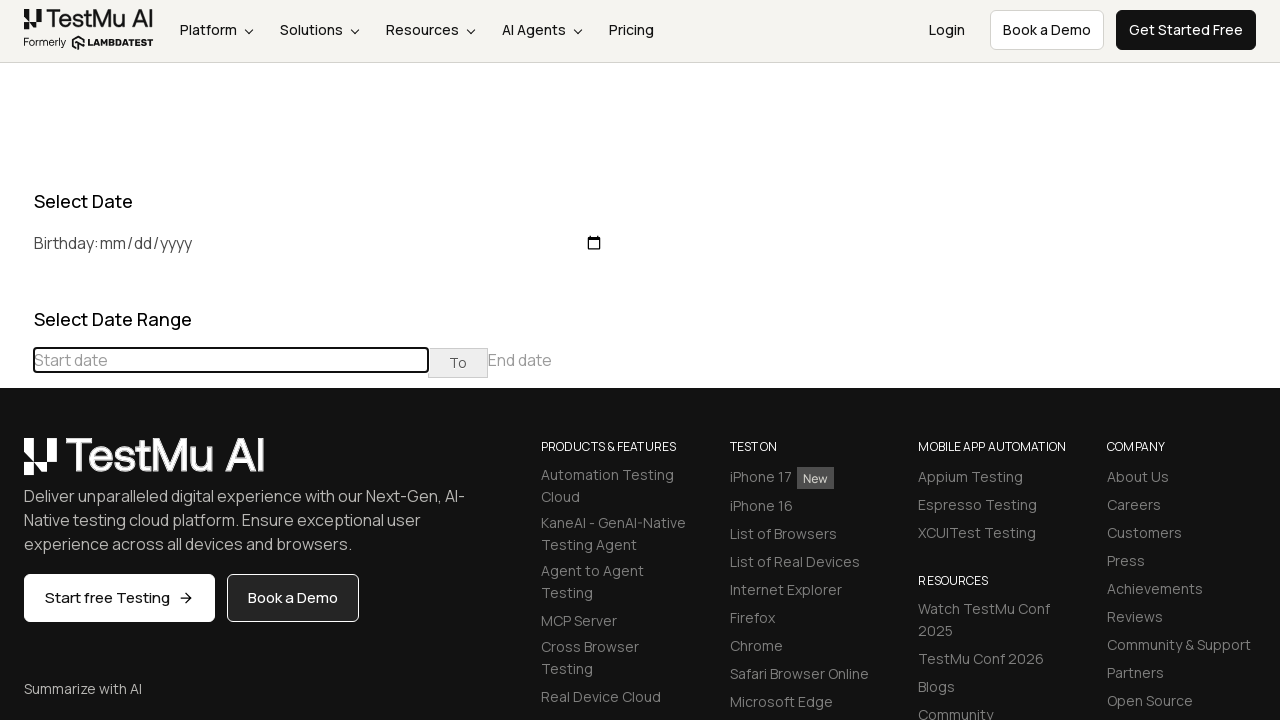

Navigated to month/year in date picker (target: December 2017) at (16, 465) on (//table[@class='table-condensed']//th[@class='prev'])[1]
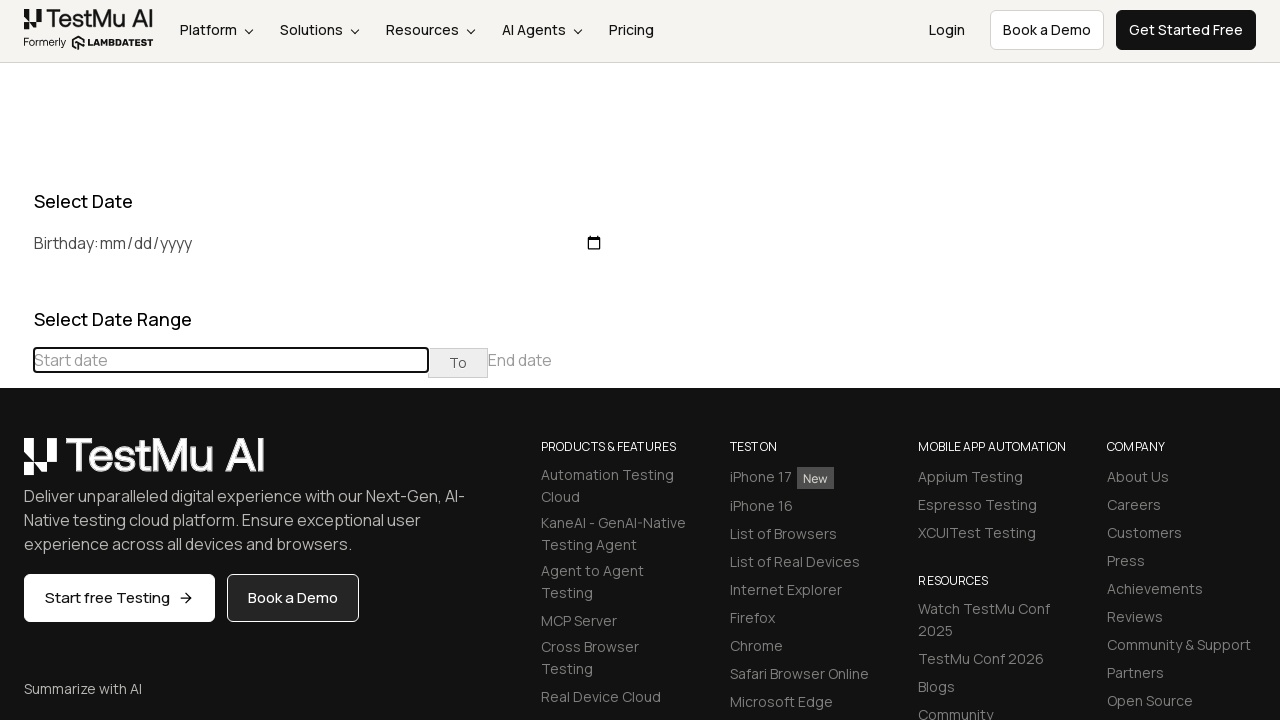

Navigated to month/year in date picker (target: December 2017) at (16, 465) on (//table[@class='table-condensed']//th[@class='prev'])[1]
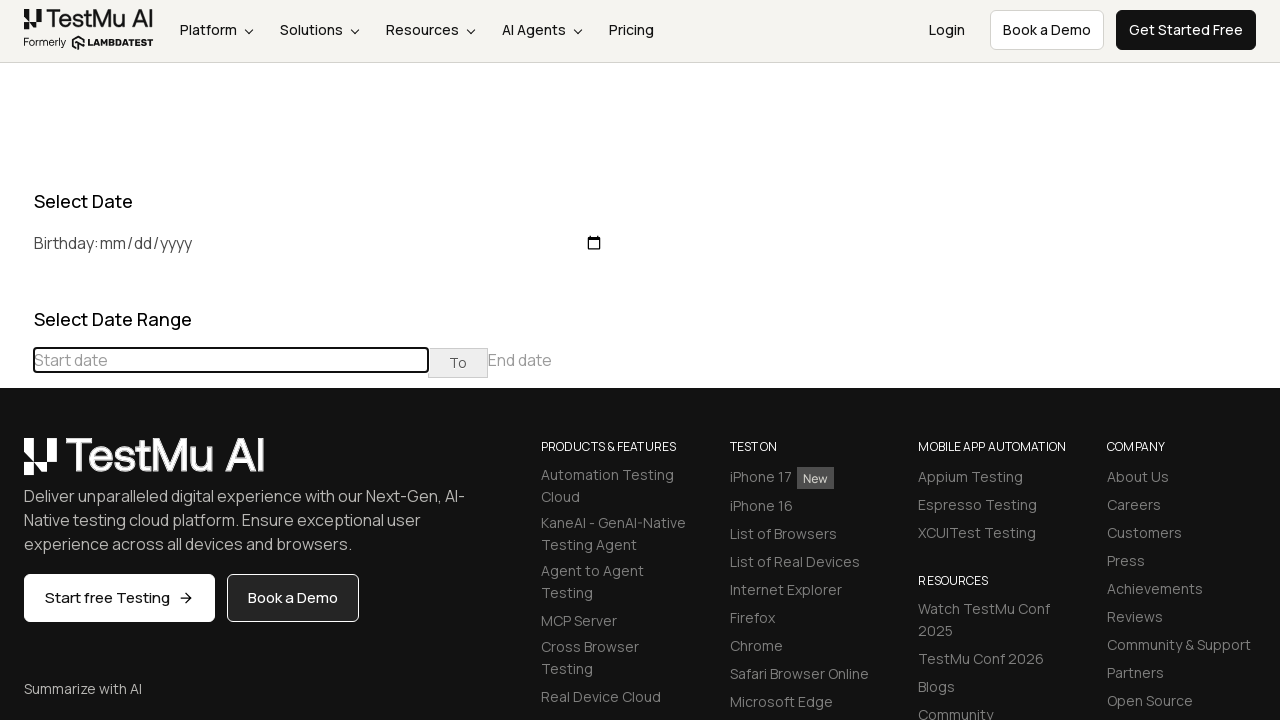

Navigated to month/year in date picker (target: December 2017) at (16, 465) on (//table[@class='table-condensed']//th[@class='prev'])[1]
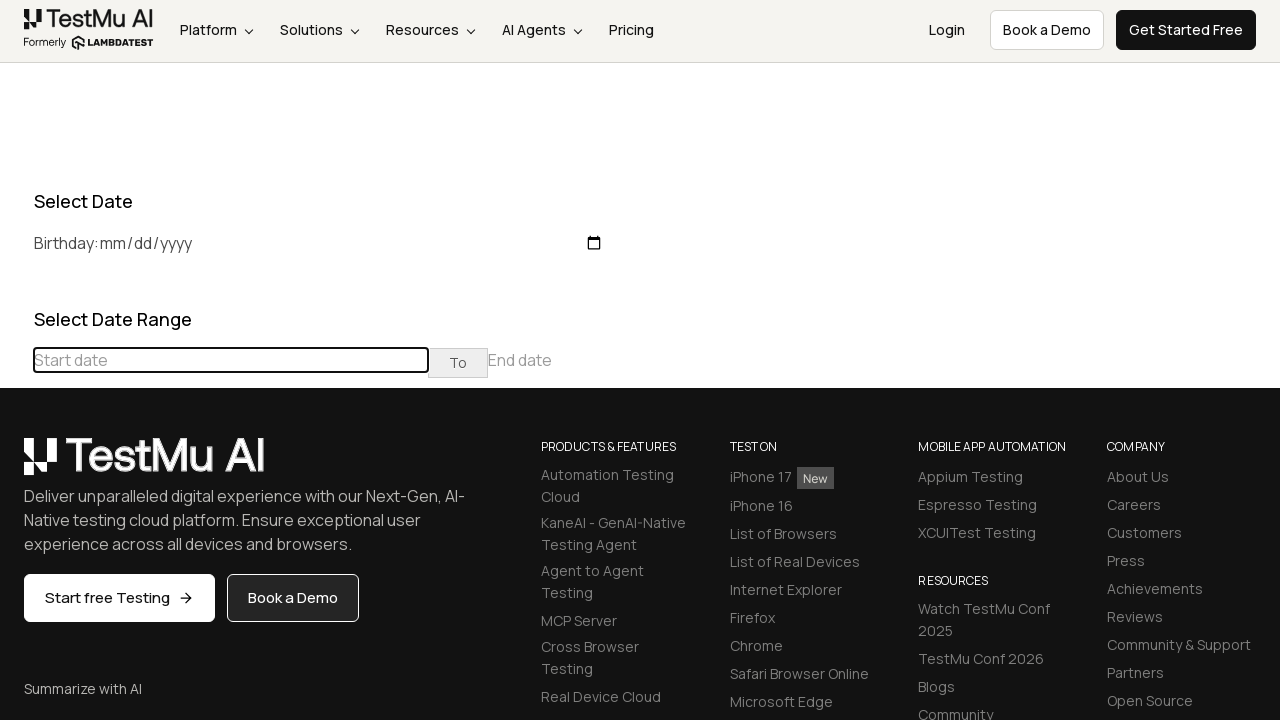

Navigated to month/year in date picker (target: December 2017) at (16, 465) on (//table[@class='table-condensed']//th[@class='prev'])[1]
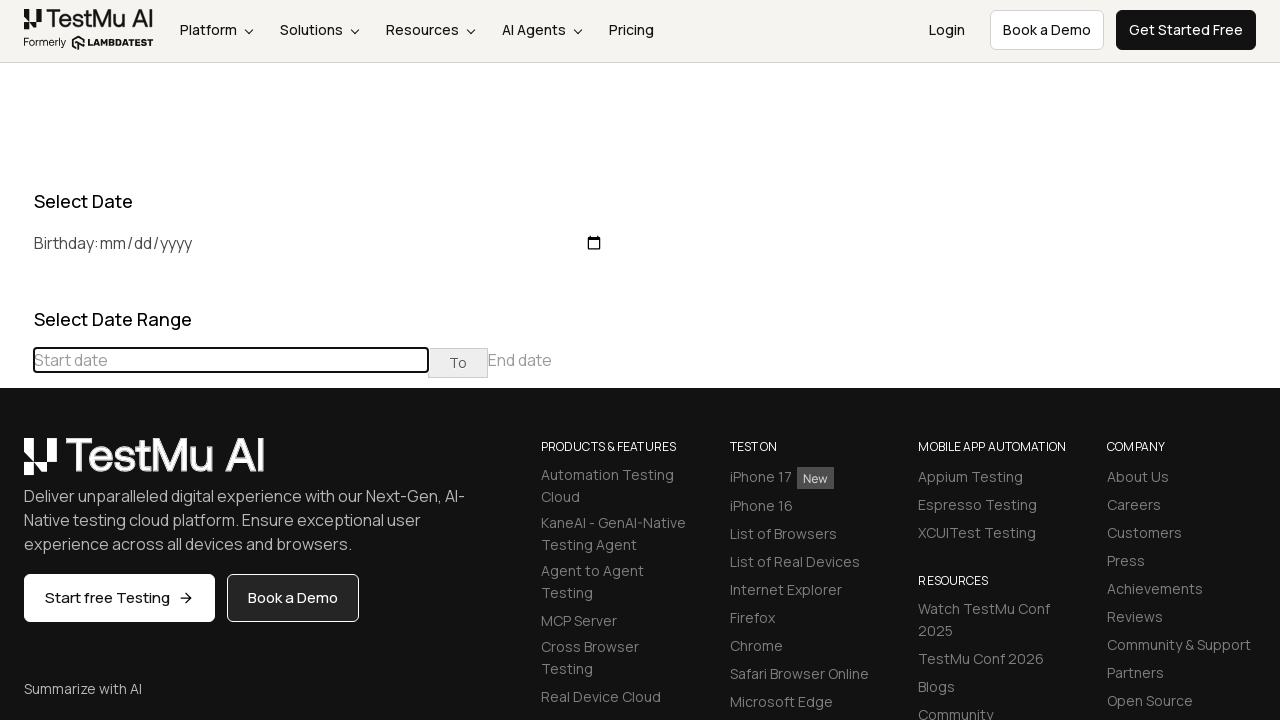

Navigated to month/year in date picker (target: December 2017) at (16, 465) on (//table[@class='table-condensed']//th[@class='prev'])[1]
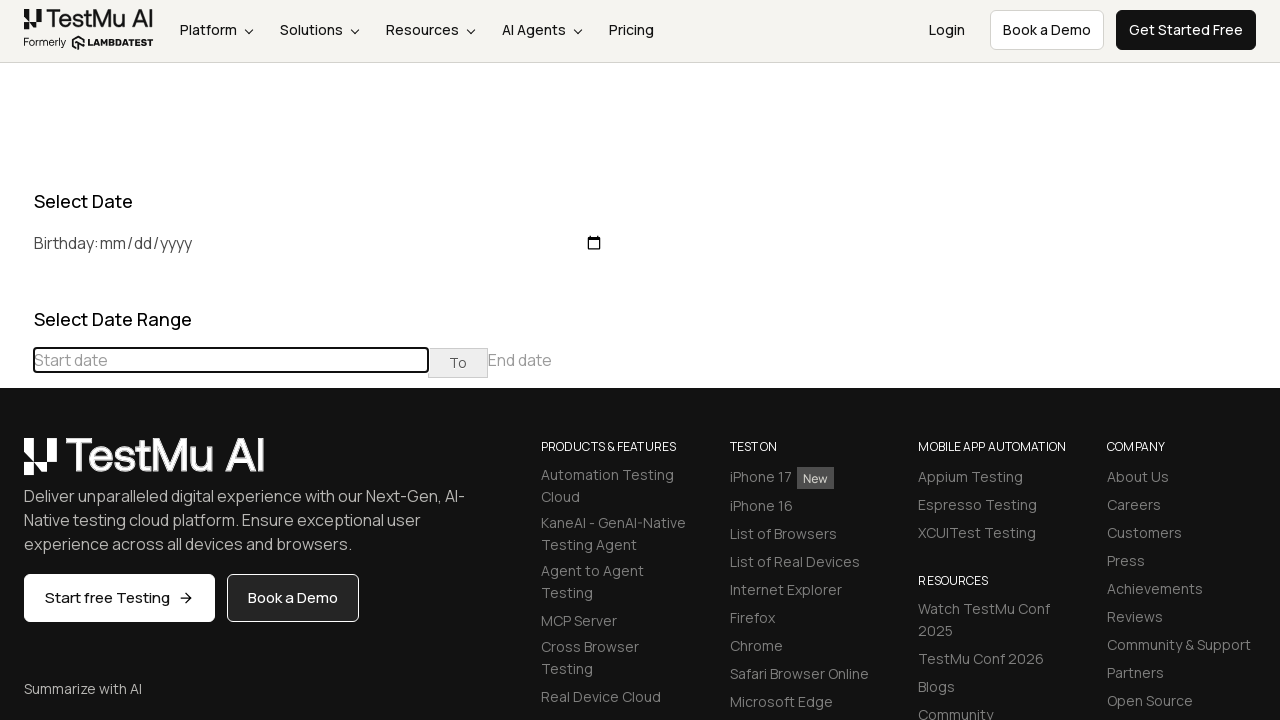

Navigated to month/year in date picker (target: December 2017) at (16, 465) on (//table[@class='table-condensed']//th[@class='prev'])[1]
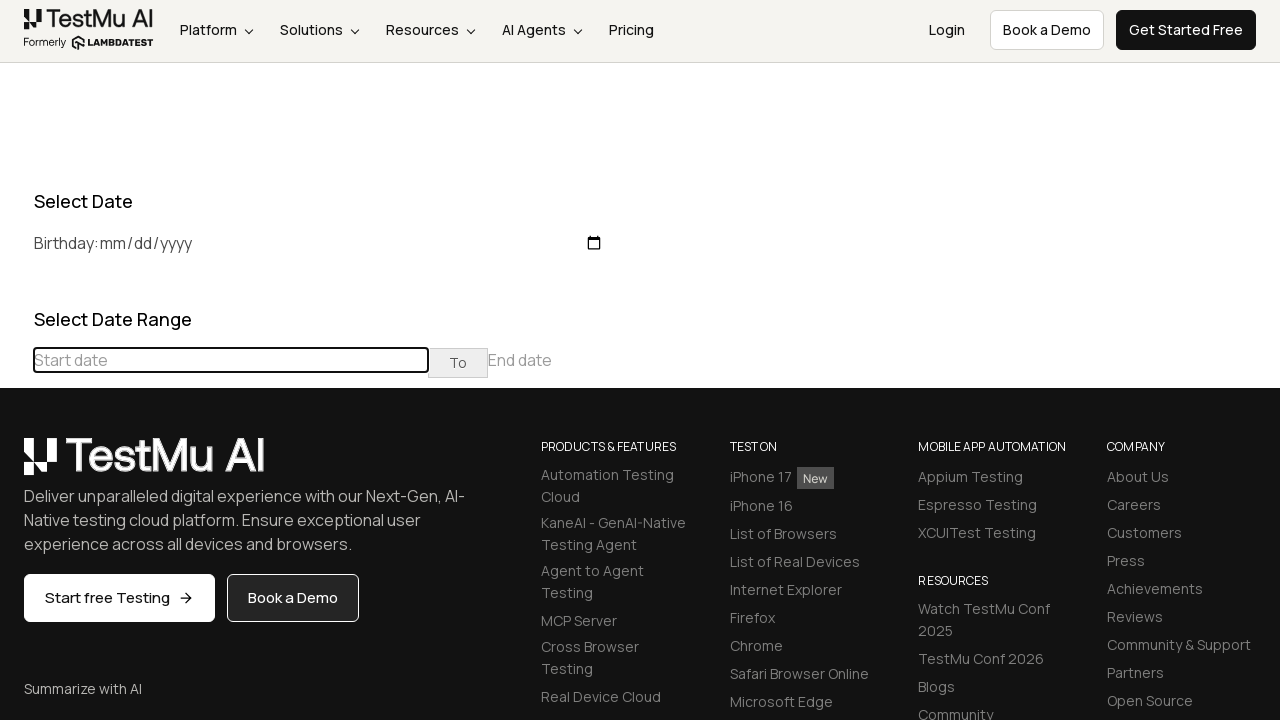

Navigated to month/year in date picker (target: December 2017) at (16, 465) on (//table[@class='table-condensed']//th[@class='prev'])[1]
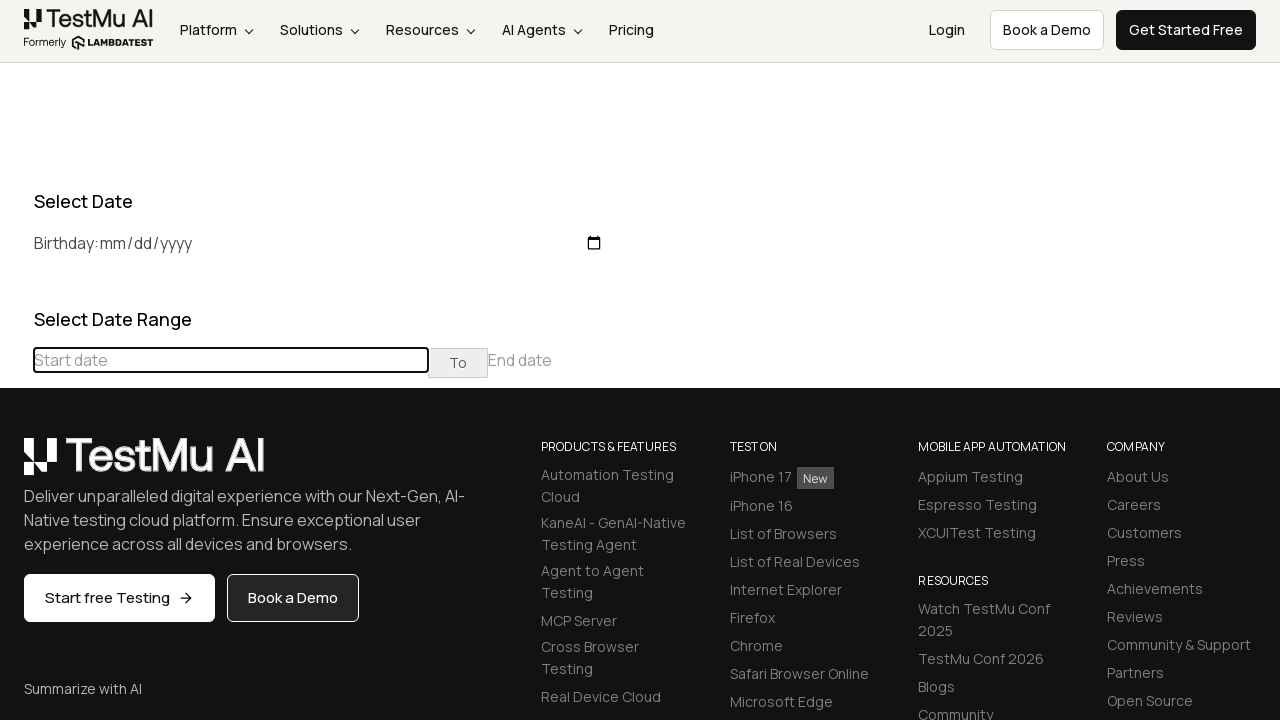

Navigated to month/year in date picker (target: December 2017) at (16, 465) on (//table[@class='table-condensed']//th[@class='prev'])[1]
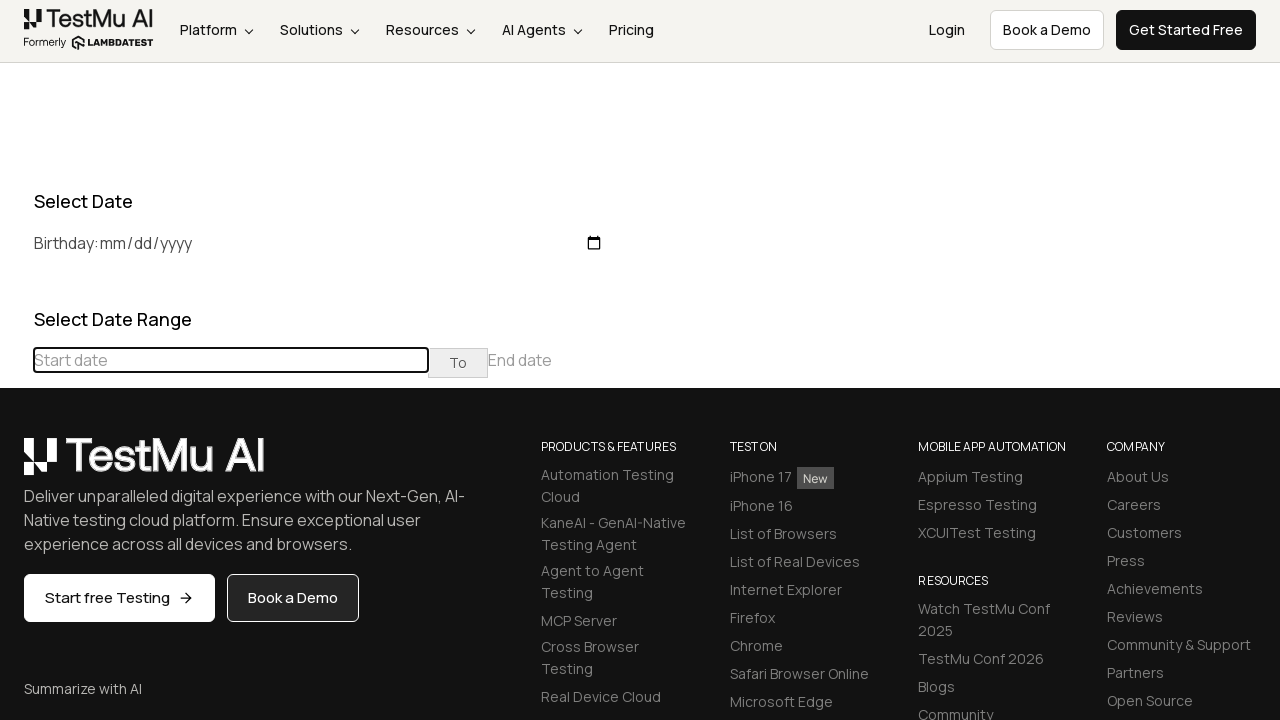

Navigated to month/year in date picker (target: December 2017) at (16, 465) on (//table[@class='table-condensed']//th[@class='prev'])[1]
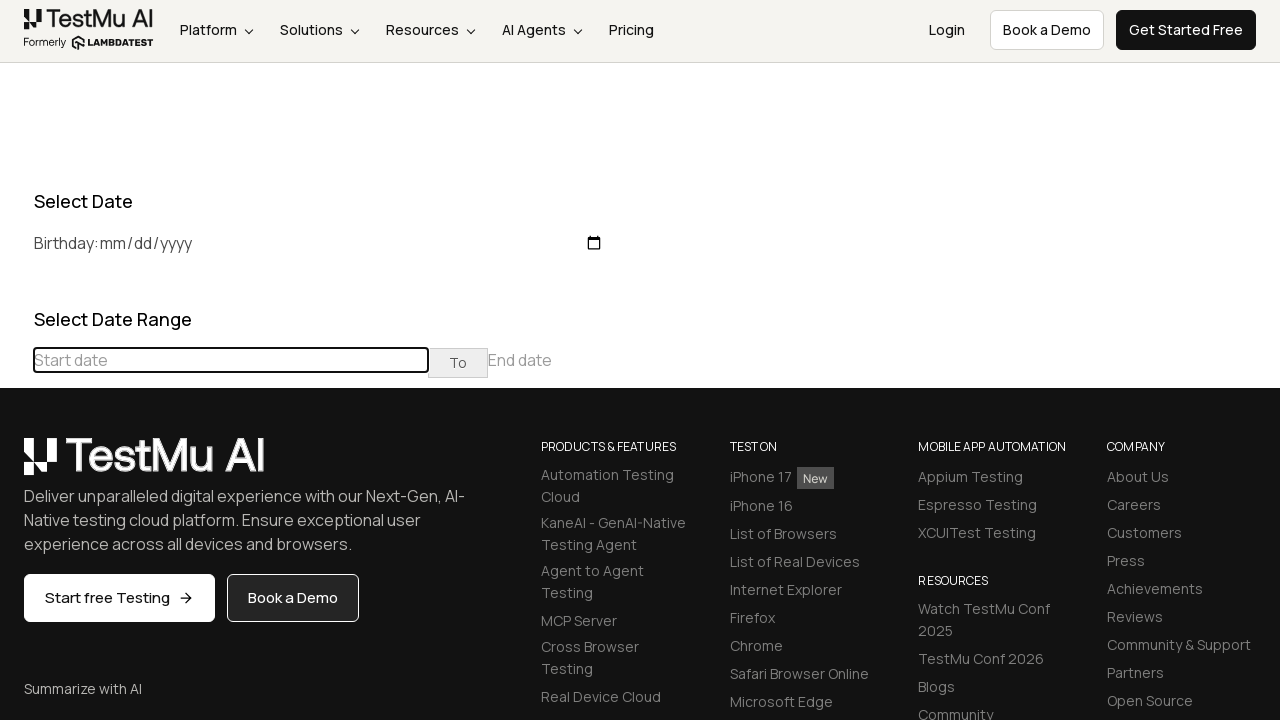

Navigated to month/year in date picker (target: December 2017) at (16, 465) on (//table[@class='table-condensed']//th[@class='prev'])[1]
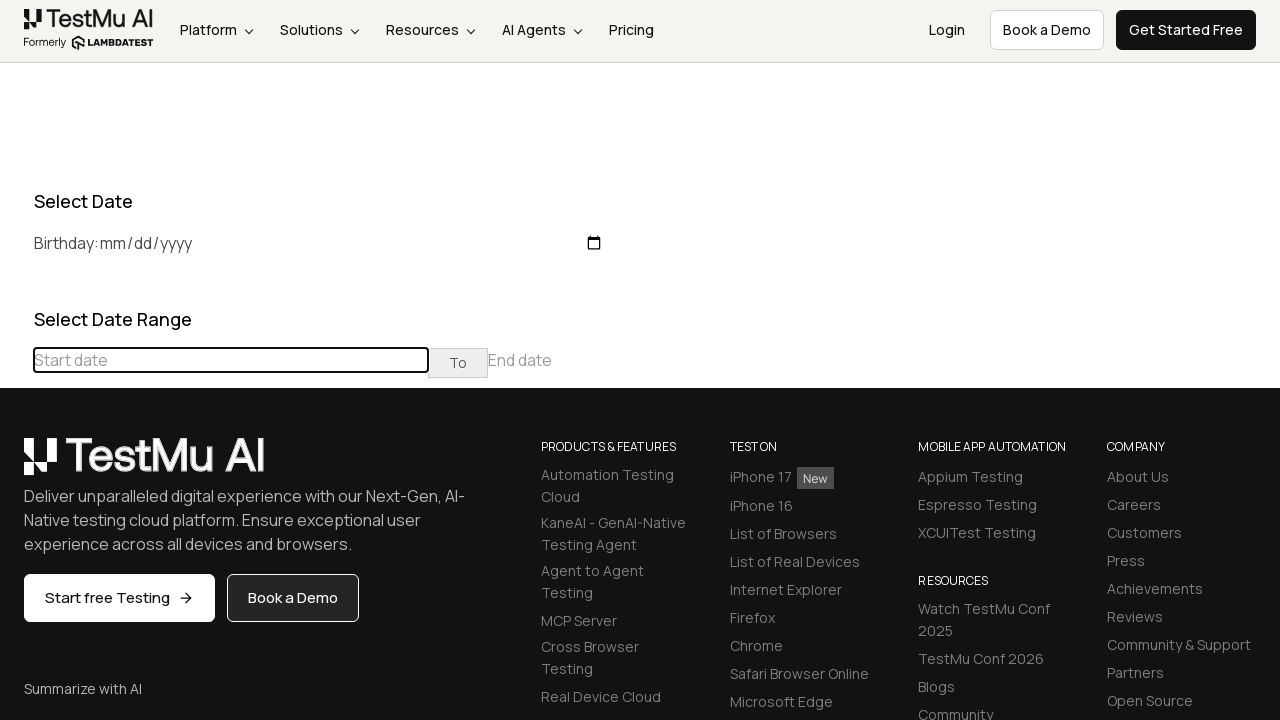

Navigated to month/year in date picker (target: December 2017) at (16, 465) on (//table[@class='table-condensed']//th[@class='prev'])[1]
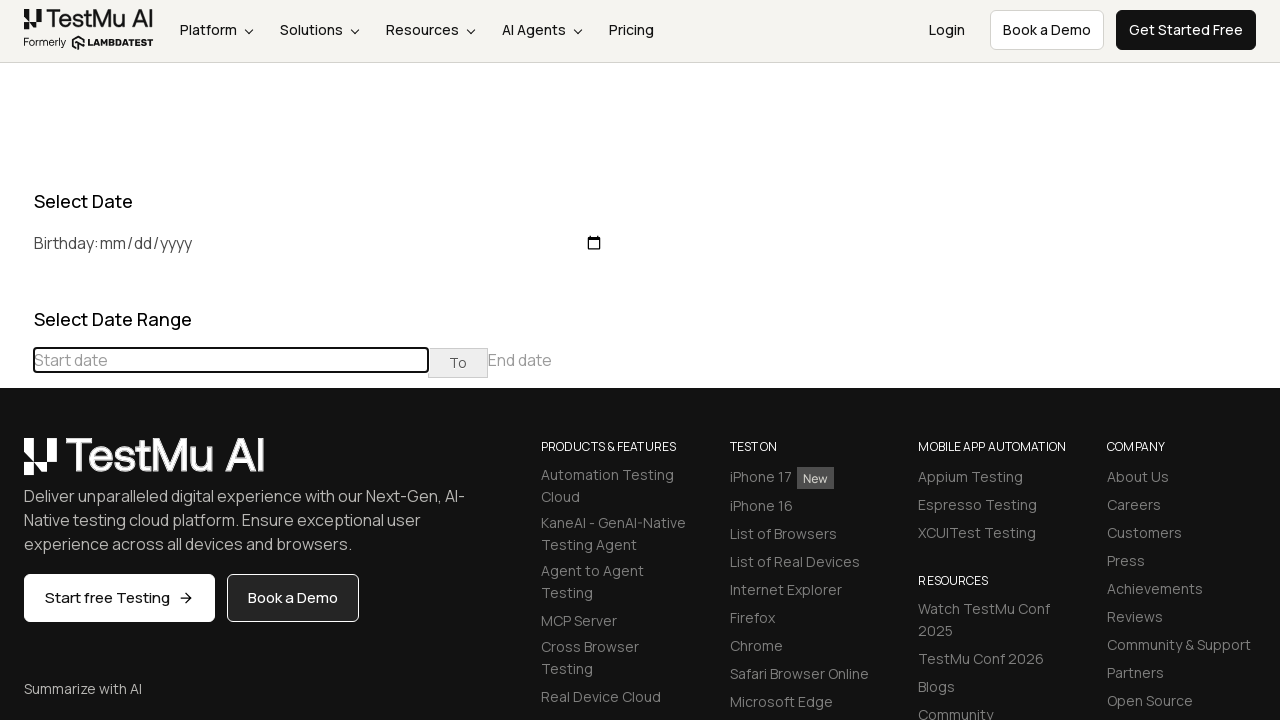

Navigated to month/year in date picker (target: December 2017) at (16, 465) on (//table[@class='table-condensed']//th[@class='prev'])[1]
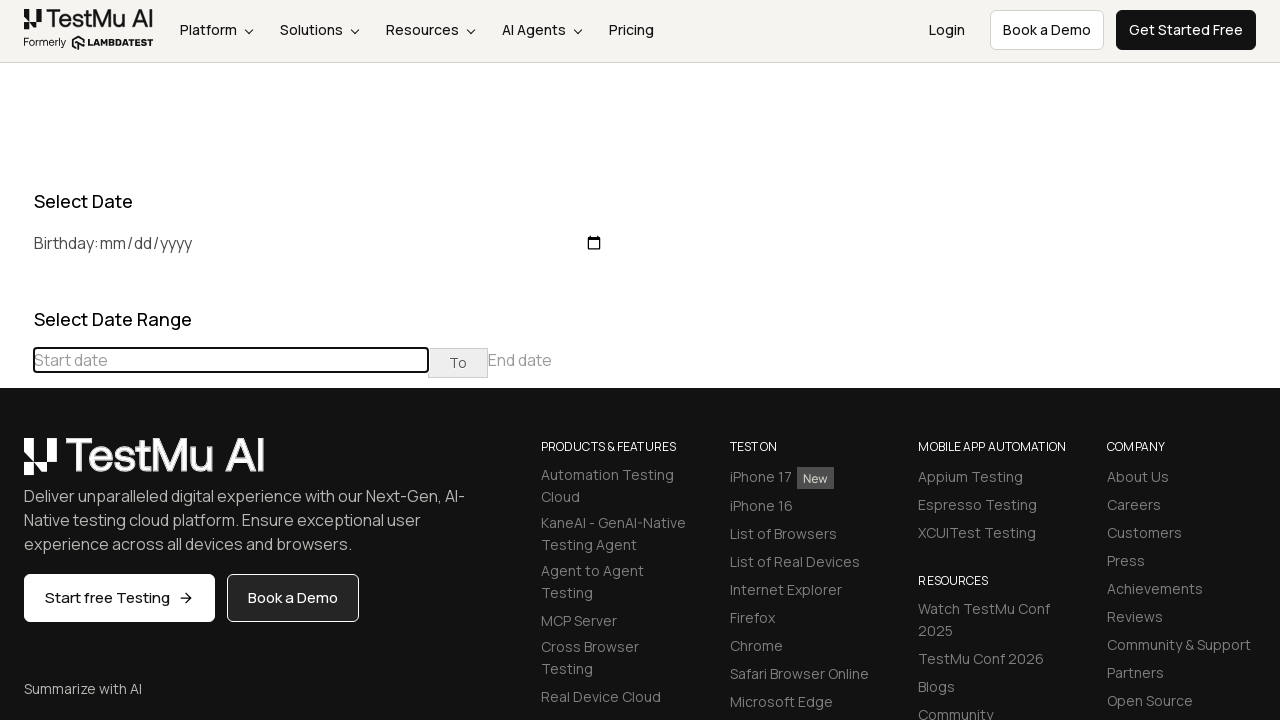

Navigated to month/year in date picker (target: December 2017) at (16, 465) on (//table[@class='table-condensed']//th[@class='prev'])[1]
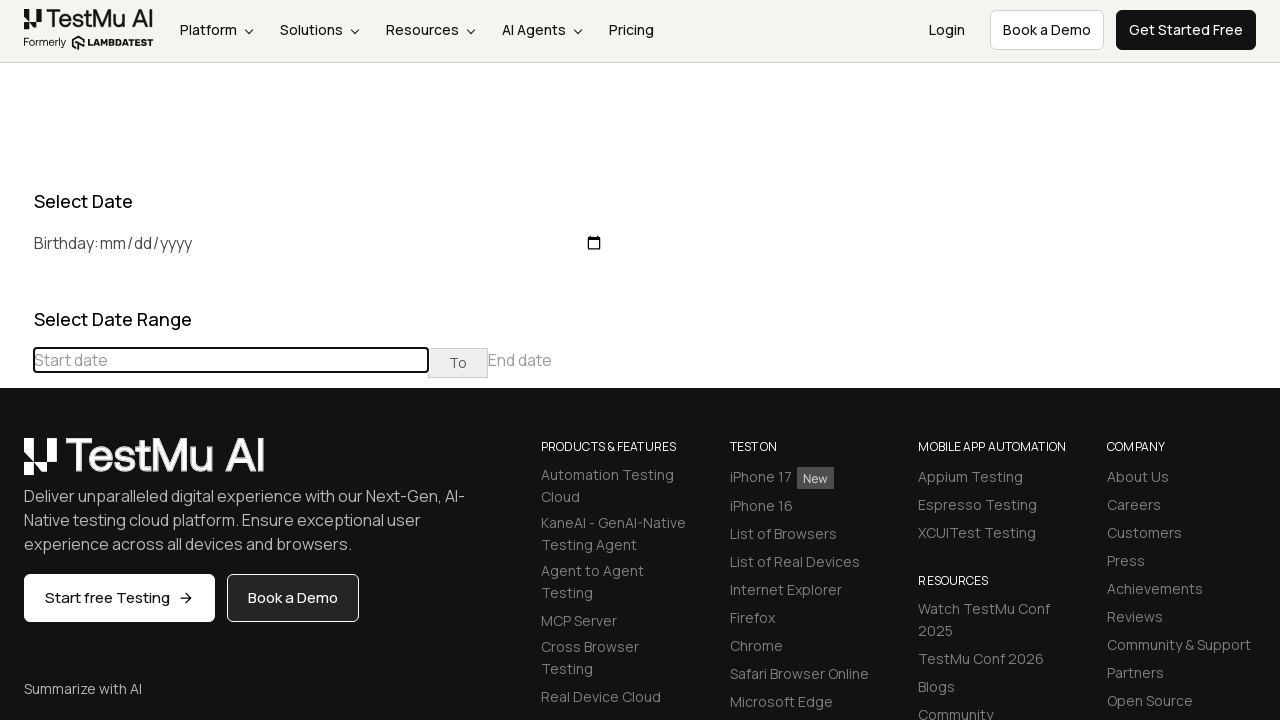

Navigated to month/year in date picker (target: December 2017) at (16, 465) on (//table[@class='table-condensed']//th[@class='prev'])[1]
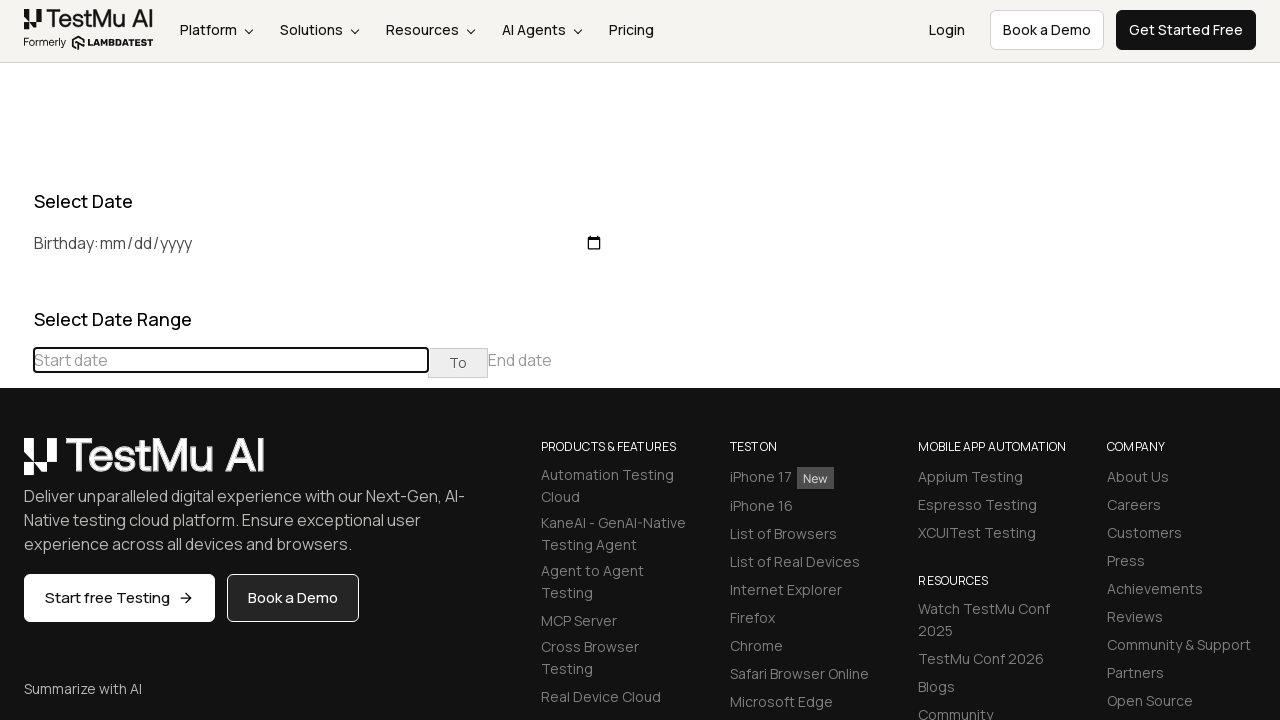

Navigated to month/year in date picker (target: December 2017) at (16, 465) on (//table[@class='table-condensed']//th[@class='prev'])[1]
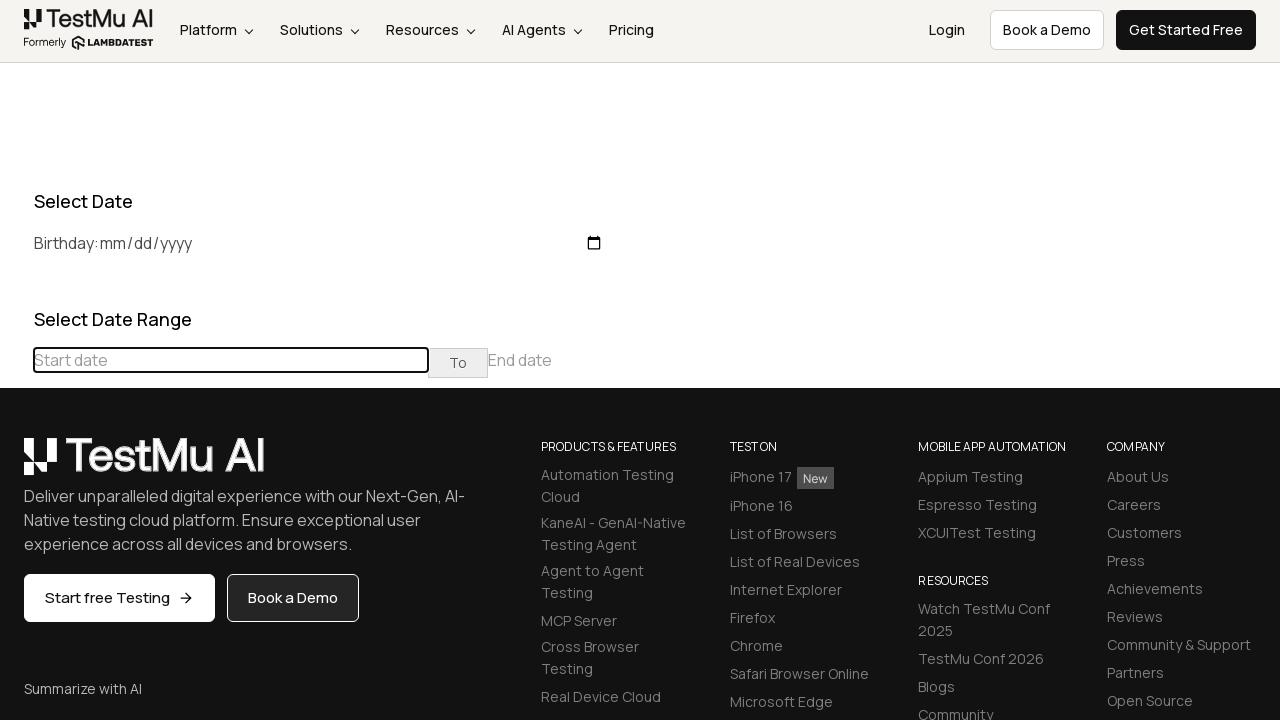

Navigated to month/year in date picker (target: December 2017) at (16, 465) on (//table[@class='table-condensed']//th[@class='prev'])[1]
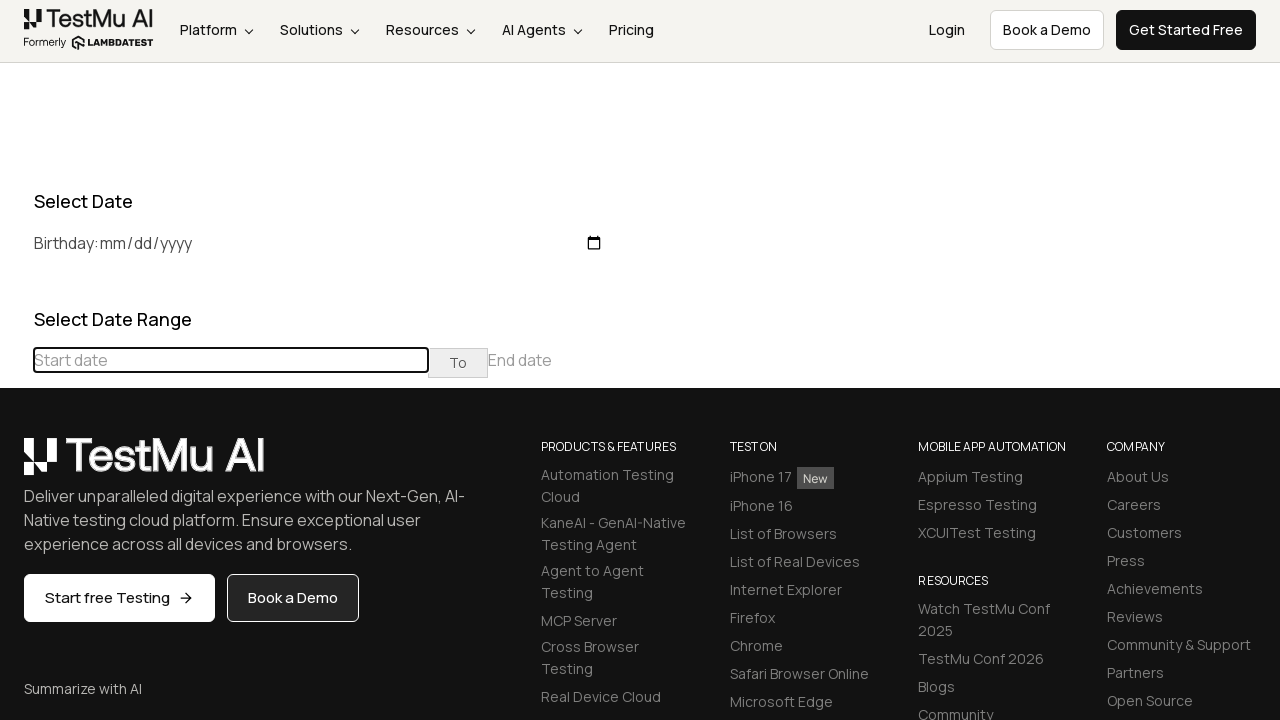

Navigated to month/year in date picker (target: December 2017) at (16, 465) on (//table[@class='table-condensed']//th[@class='prev'])[1]
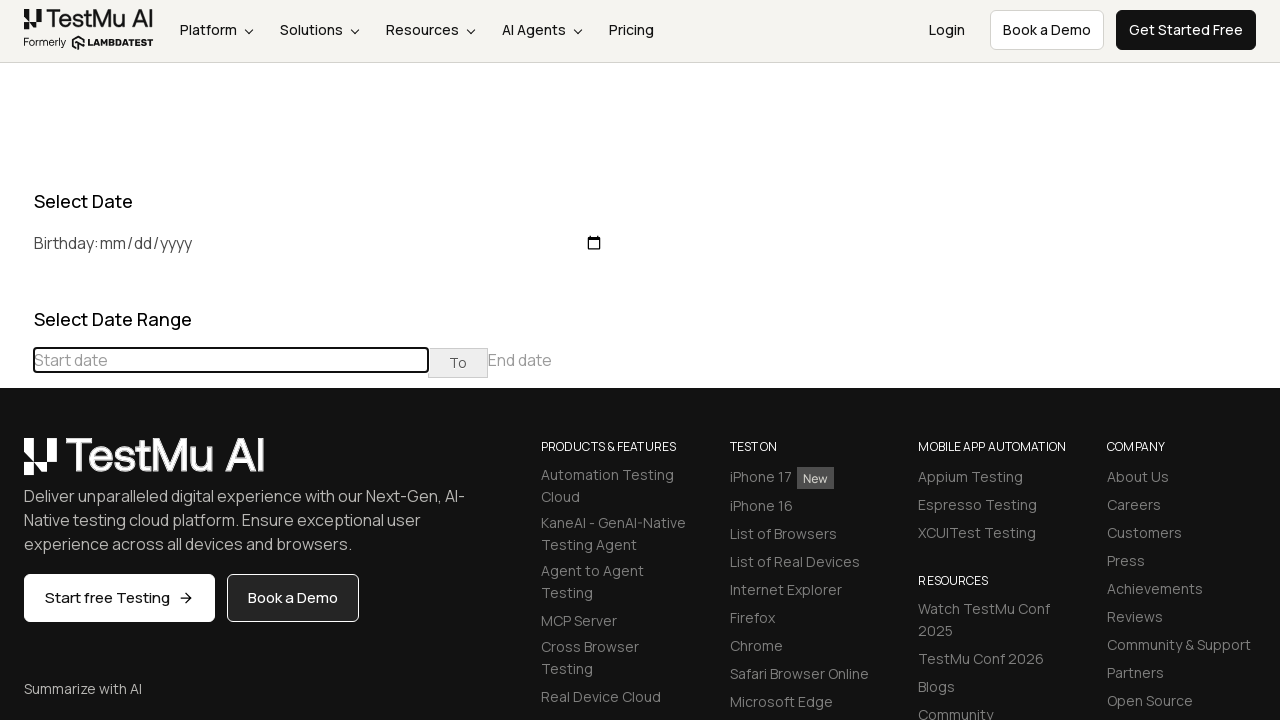

Navigated to month/year in date picker (target: December 2017) at (16, 465) on (//table[@class='table-condensed']//th[@class='prev'])[1]
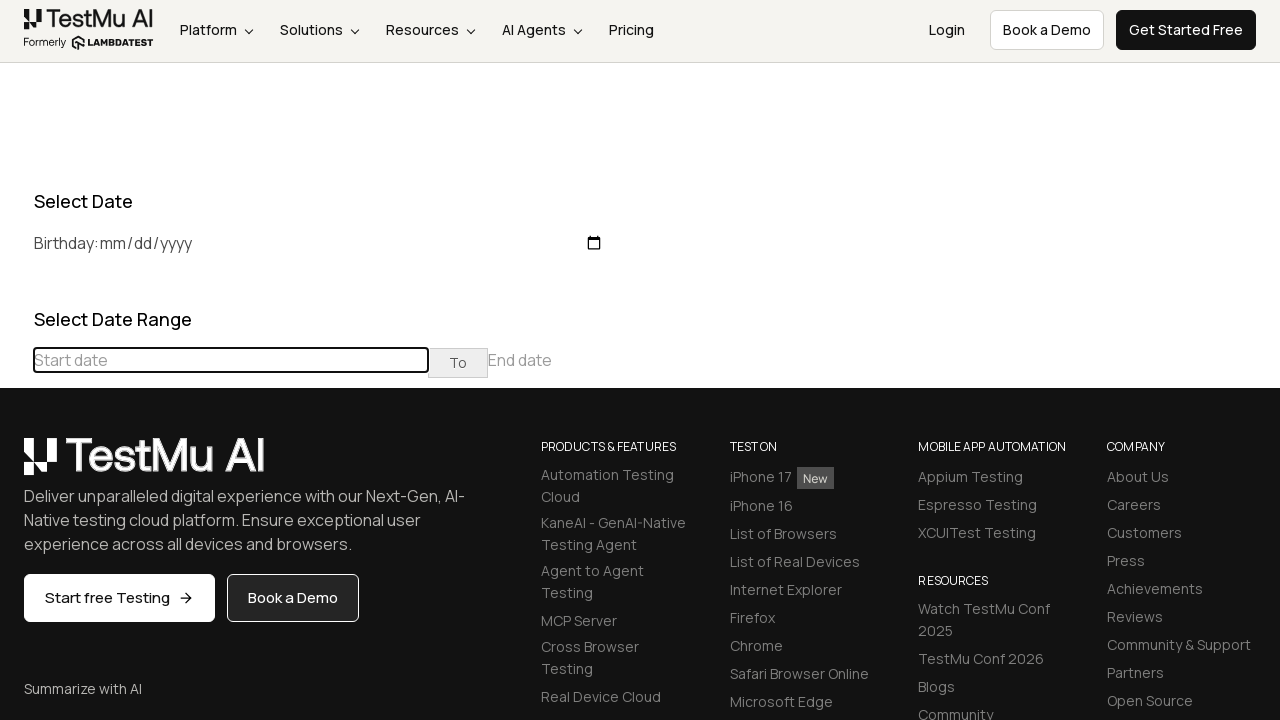

Navigated to month/year in date picker (target: December 2017) at (16, 465) on (//table[@class='table-condensed']//th[@class='prev'])[1]
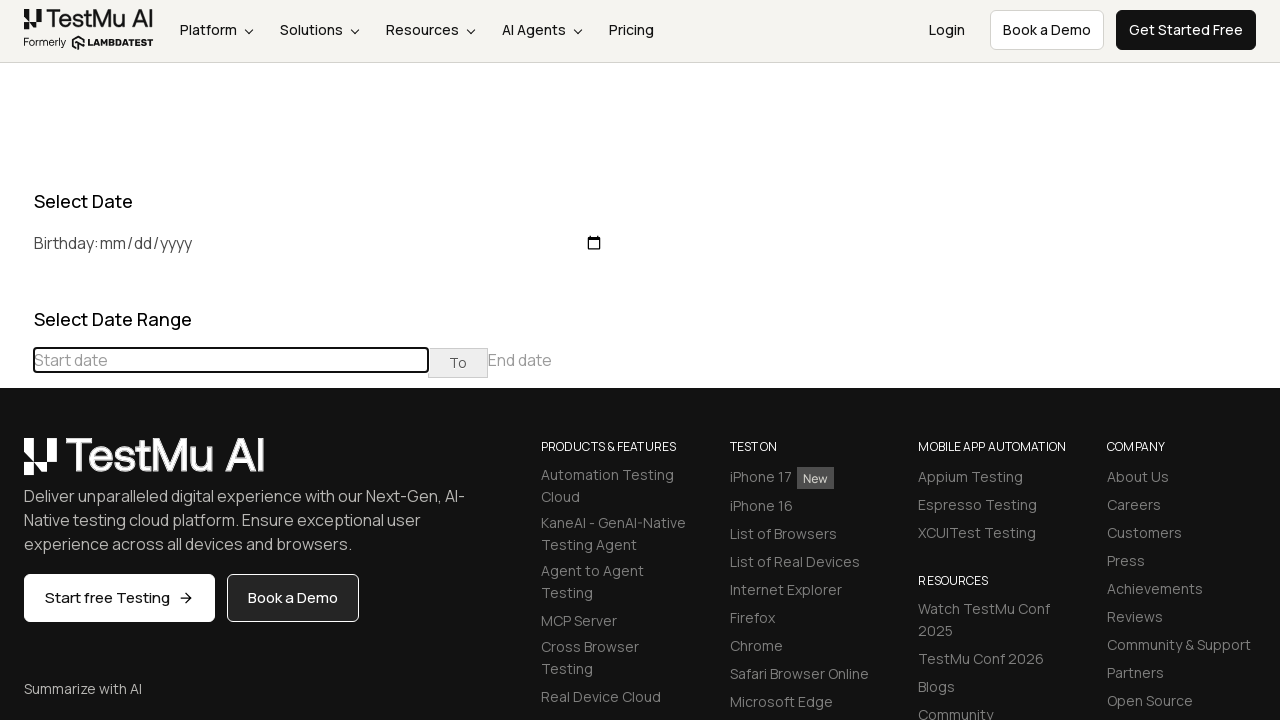

Navigated to month/year in date picker (target: December 2017) at (16, 465) on (//table[@class='table-condensed']//th[@class='prev'])[1]
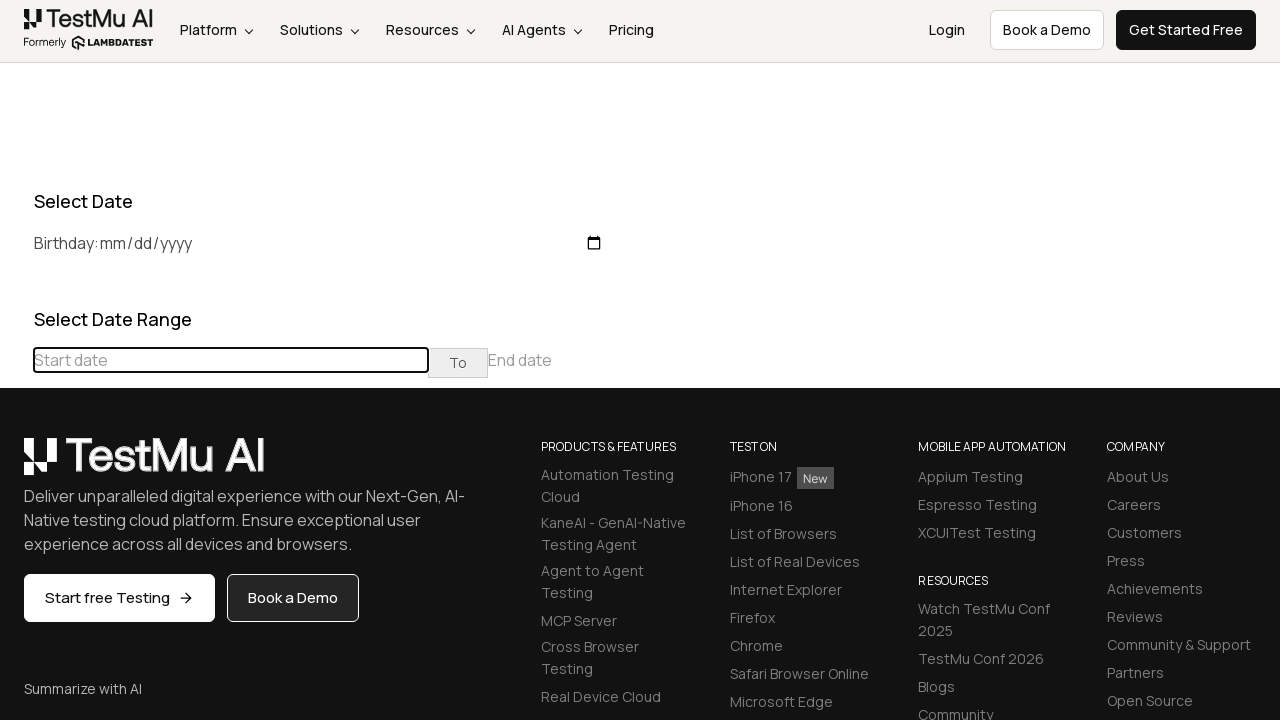

Navigated to month/year in date picker (target: December 2017) at (16, 465) on (//table[@class='table-condensed']//th[@class='prev'])[1]
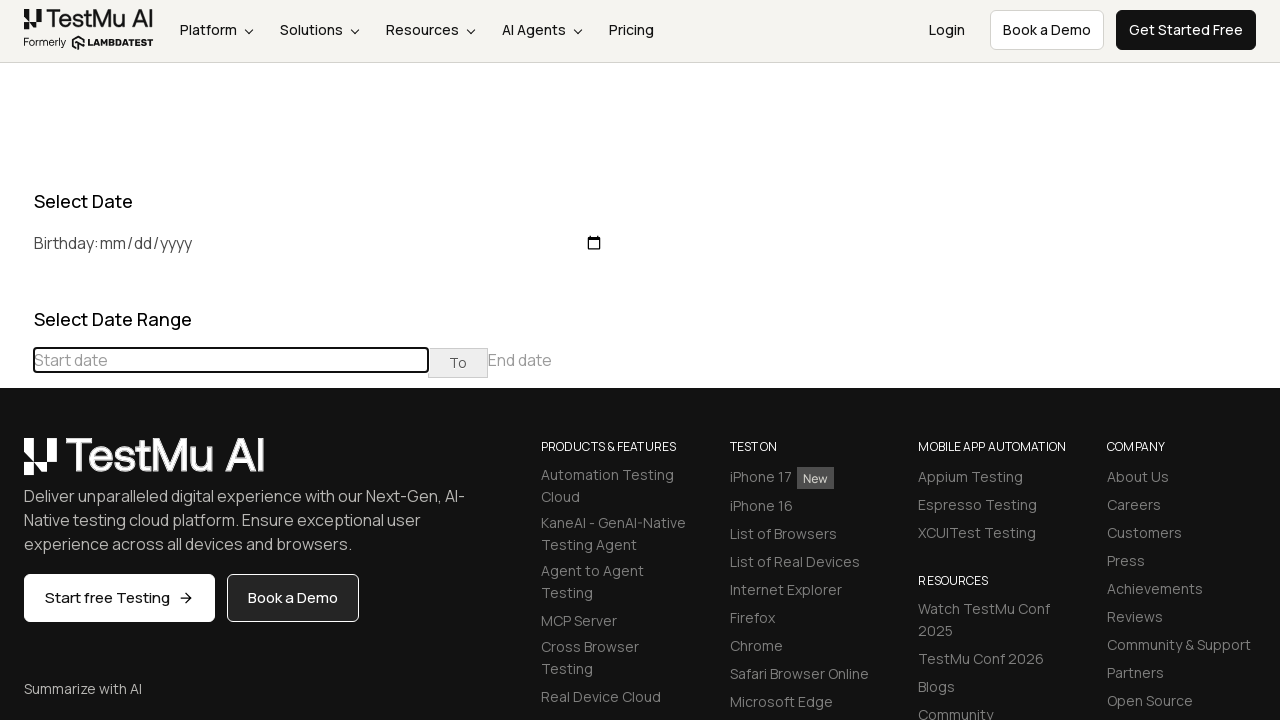

Navigated to month/year in date picker (target: December 2017) at (16, 465) on (//table[@class='table-condensed']//th[@class='prev'])[1]
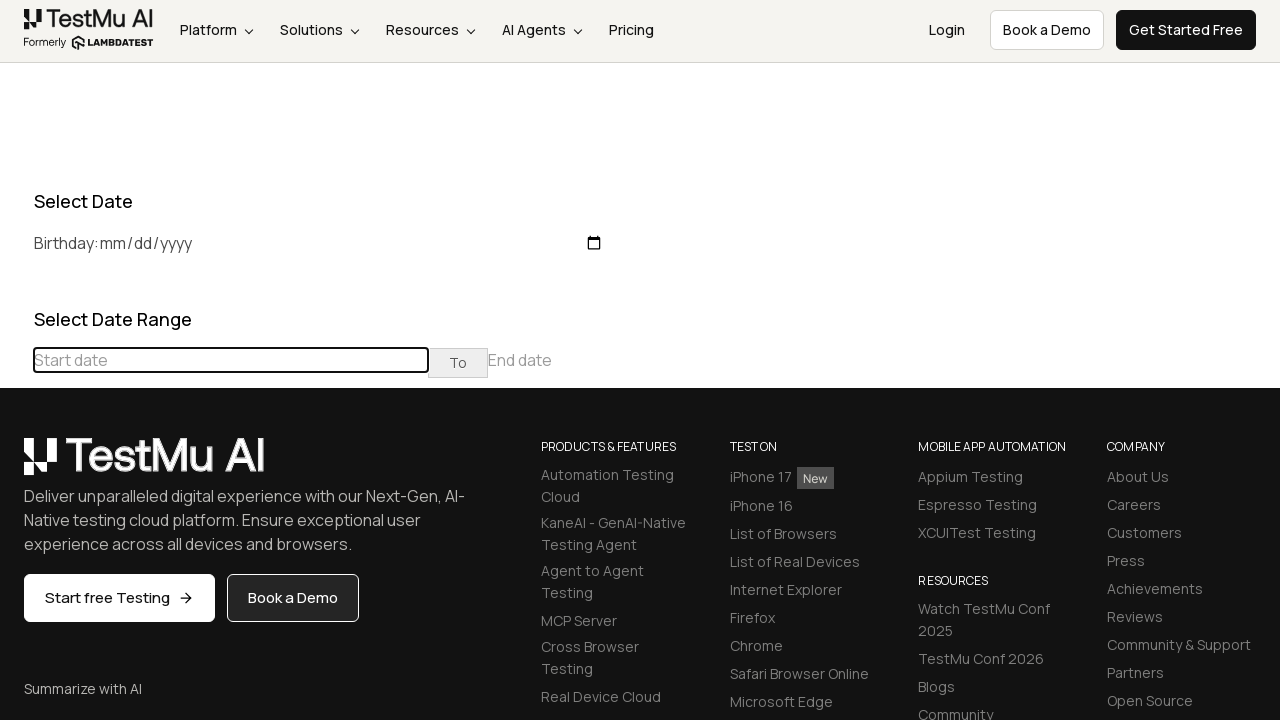

Navigated to month/year in date picker (target: December 2017) at (16, 465) on (//table[@class='table-condensed']//th[@class='prev'])[1]
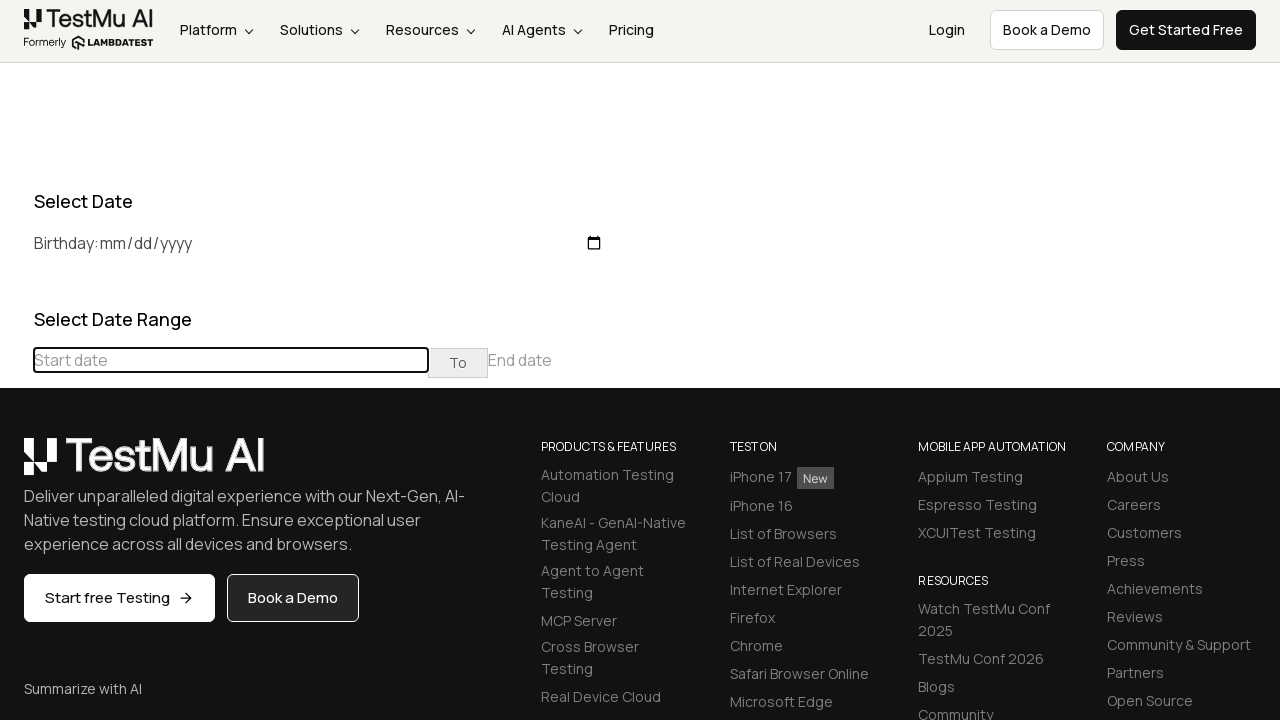

Navigated to month/year in date picker (target: December 2017) at (16, 465) on (//table[@class='table-condensed']//th[@class='prev'])[1]
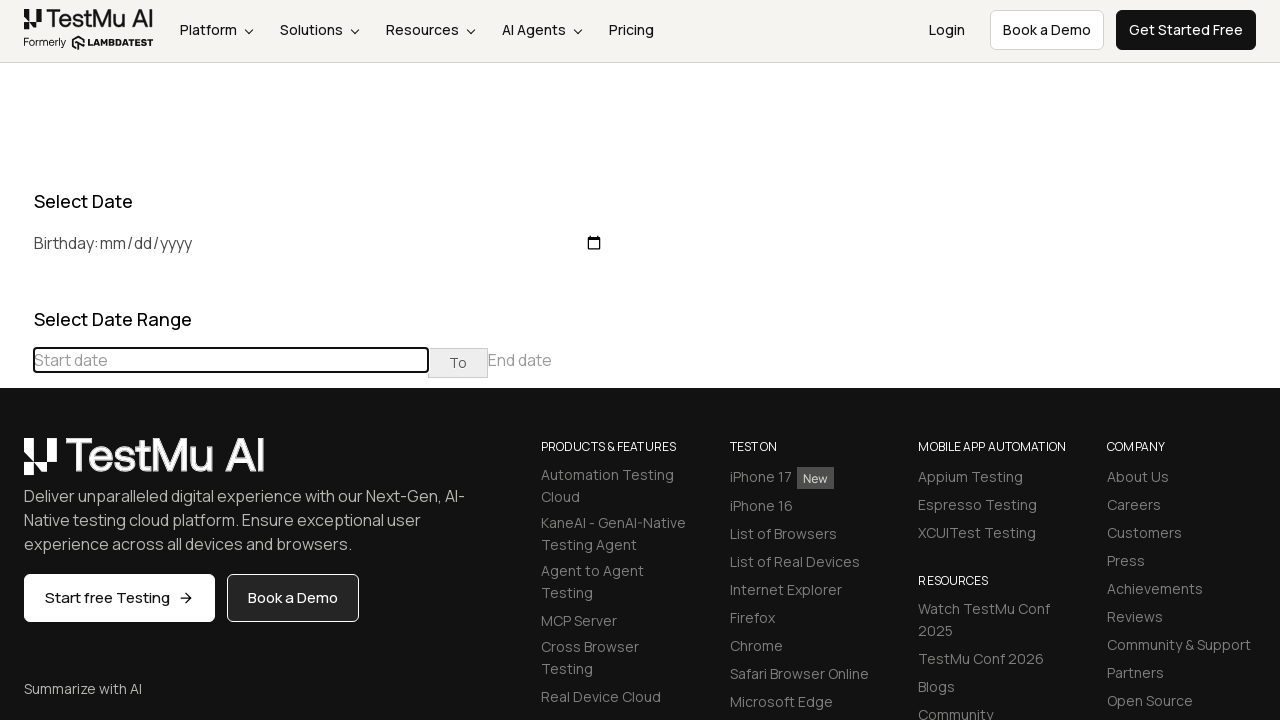

Navigated to month/year in date picker (target: December 2017) at (16, 465) on (//table[@class='table-condensed']//th[@class='prev'])[1]
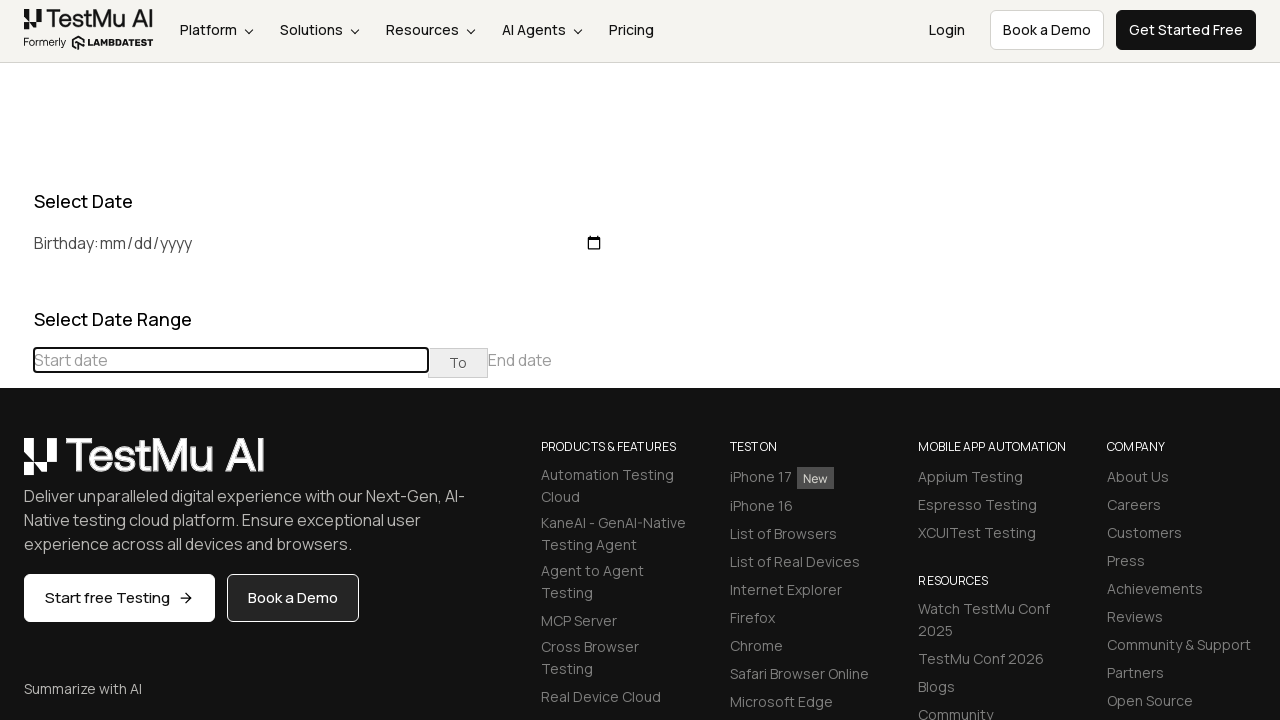

Navigated to month/year in date picker (target: December 2017) at (16, 465) on (//table[@class='table-condensed']//th[@class='prev'])[1]
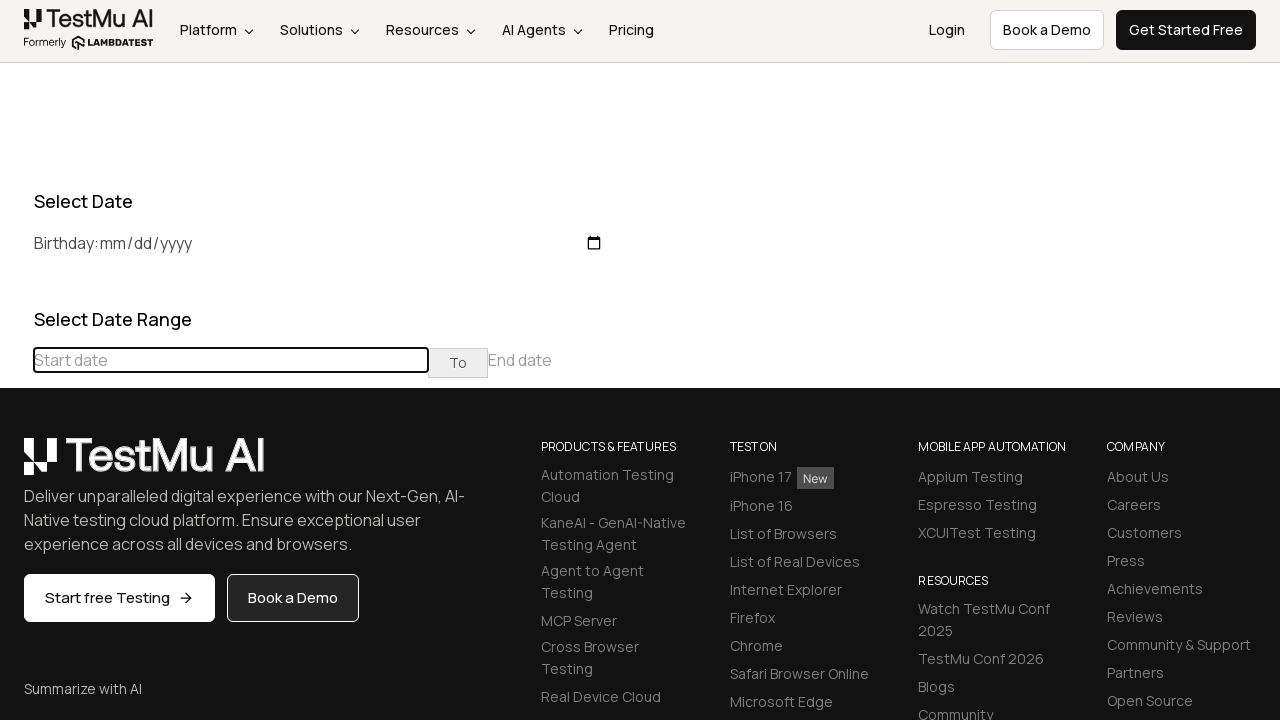

Navigated to month/year in date picker (target: December 2017) at (16, 465) on (//table[@class='table-condensed']//th[@class='prev'])[1]
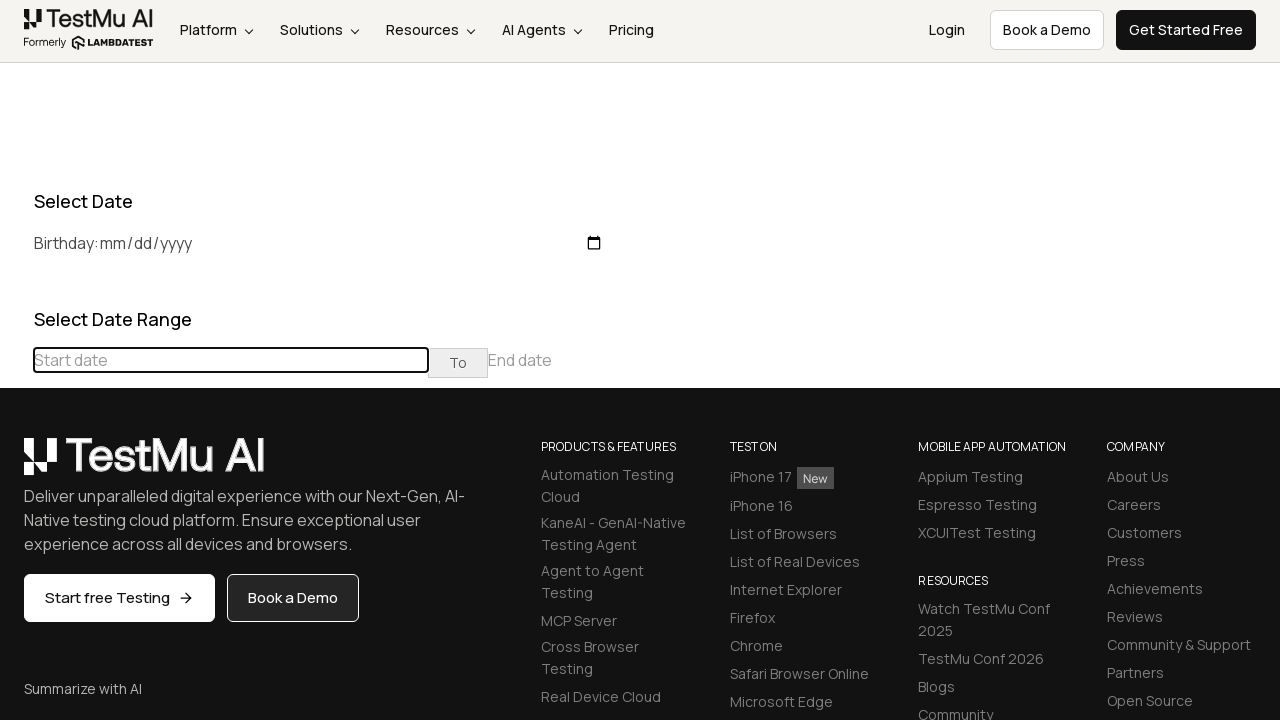

Navigated to month/year in date picker (target: December 2017) at (16, 465) on (//table[@class='table-condensed']//th[@class='prev'])[1]
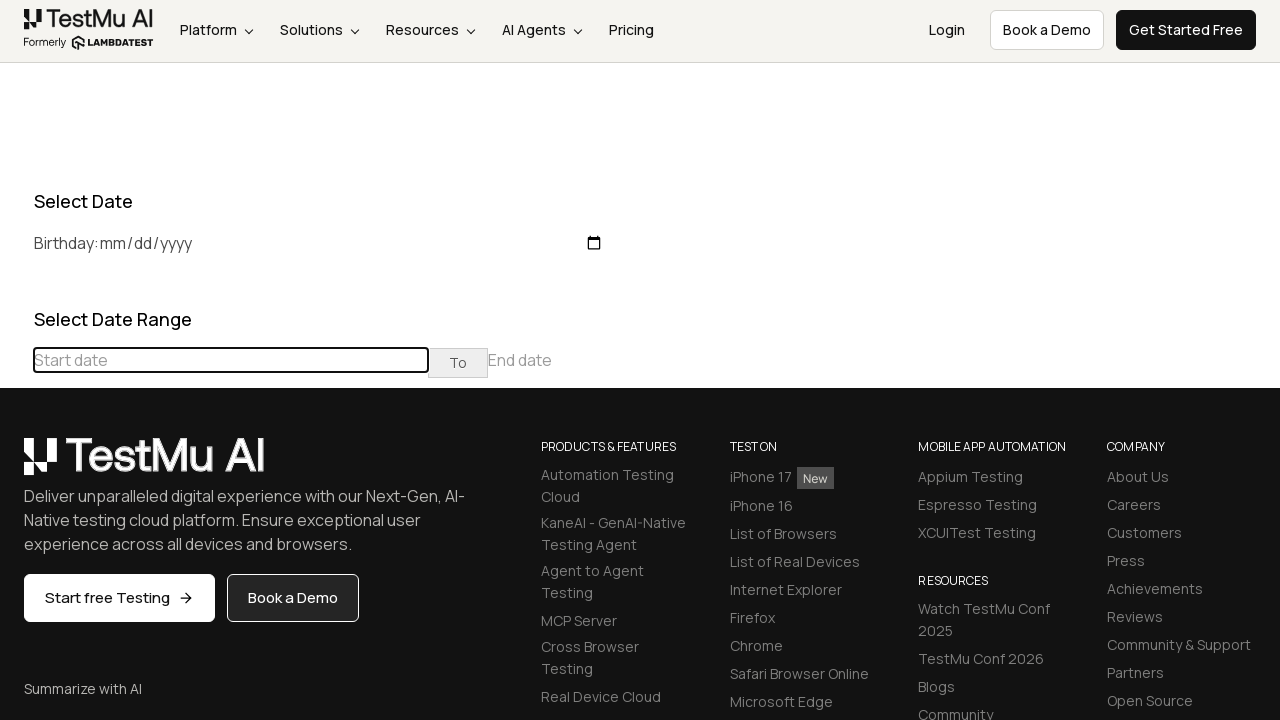

Navigated to month/year in date picker (target: December 2017) at (16, 465) on (//table[@class='table-condensed']//th[@class='prev'])[1]
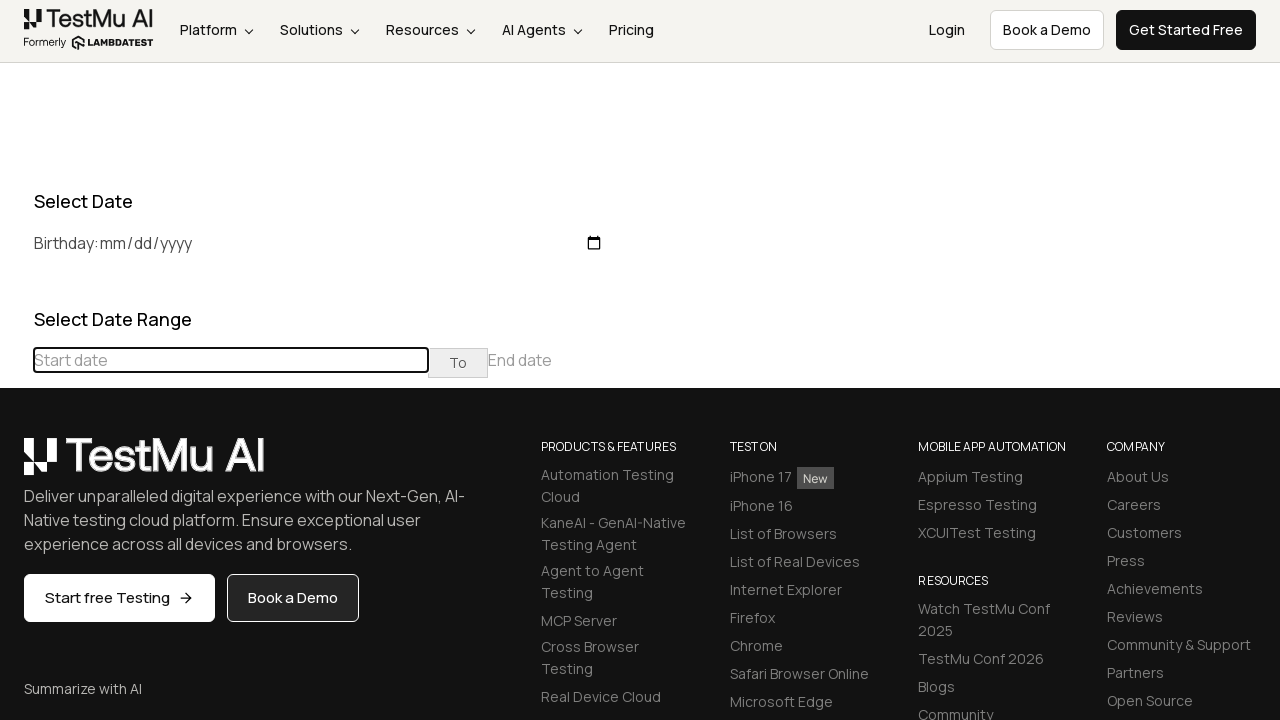

Navigated to month/year in date picker (target: December 2017) at (16, 465) on (//table[@class='table-condensed']//th[@class='prev'])[1]
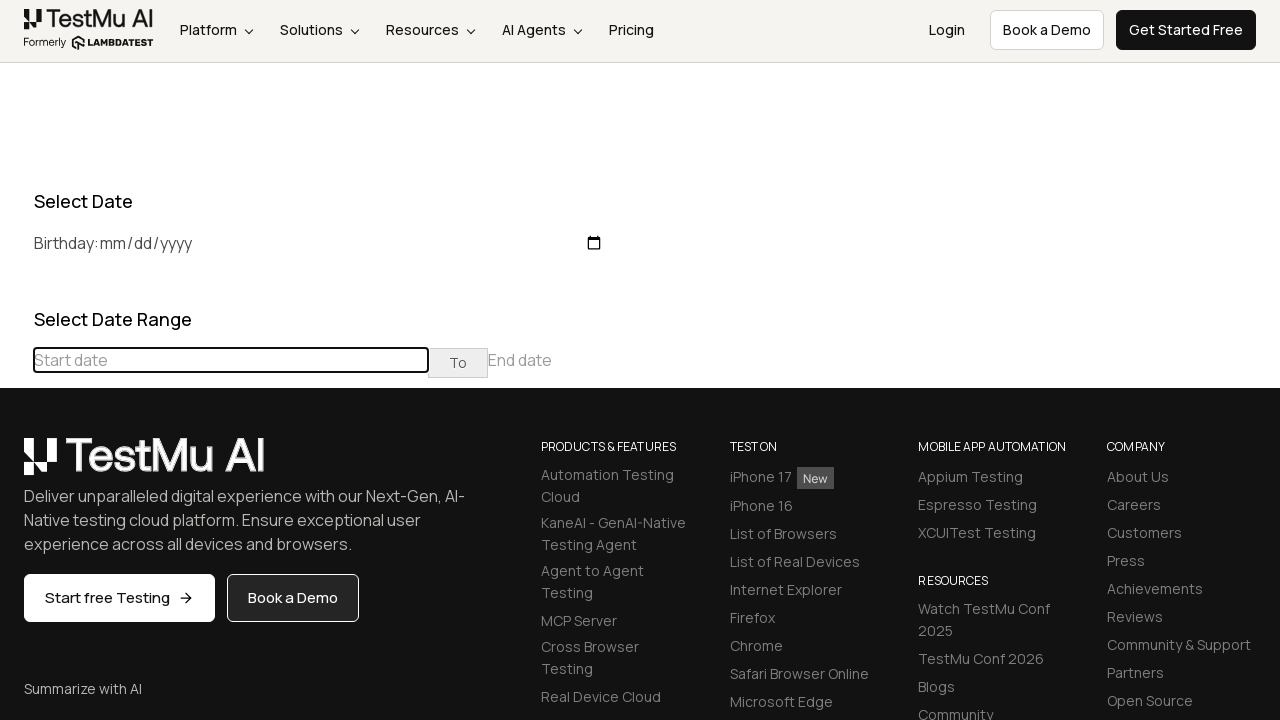

Navigated to month/year in date picker (target: December 2017) at (16, 465) on (//table[@class='table-condensed']//th[@class='prev'])[1]
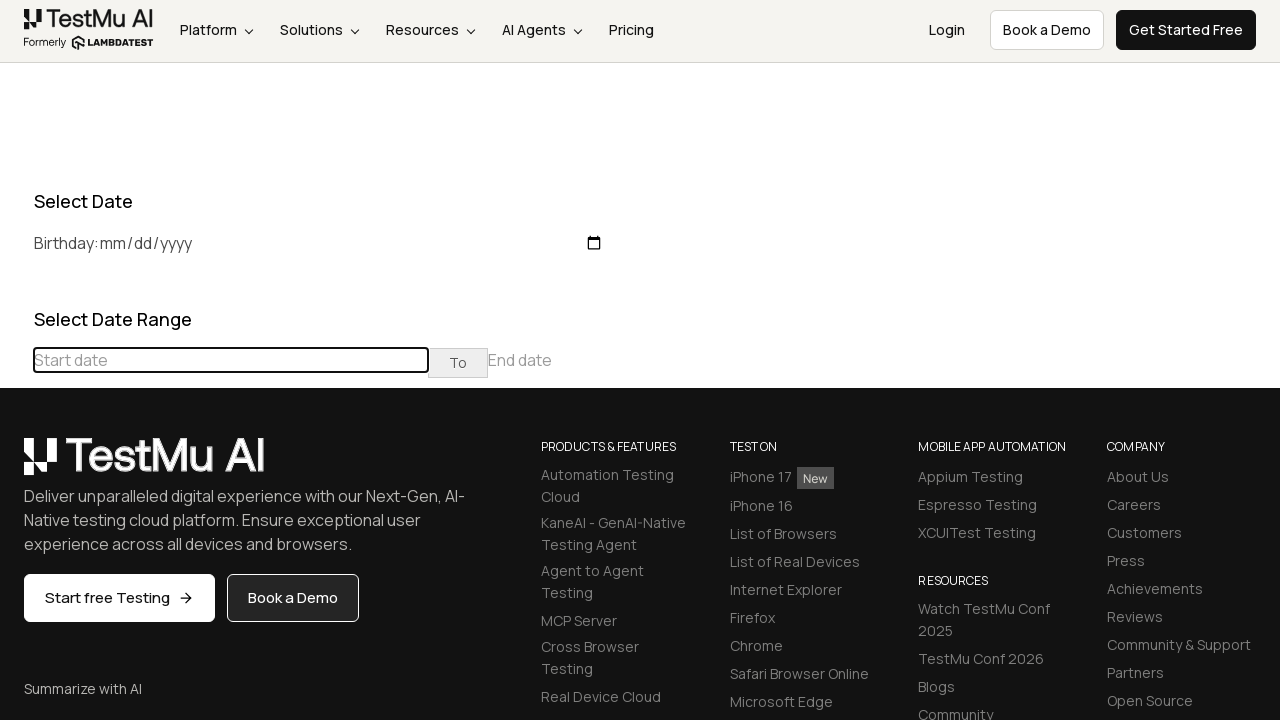

Navigated to month/year in date picker (target: December 2017) at (16, 465) on (//table[@class='table-condensed']//th[@class='prev'])[1]
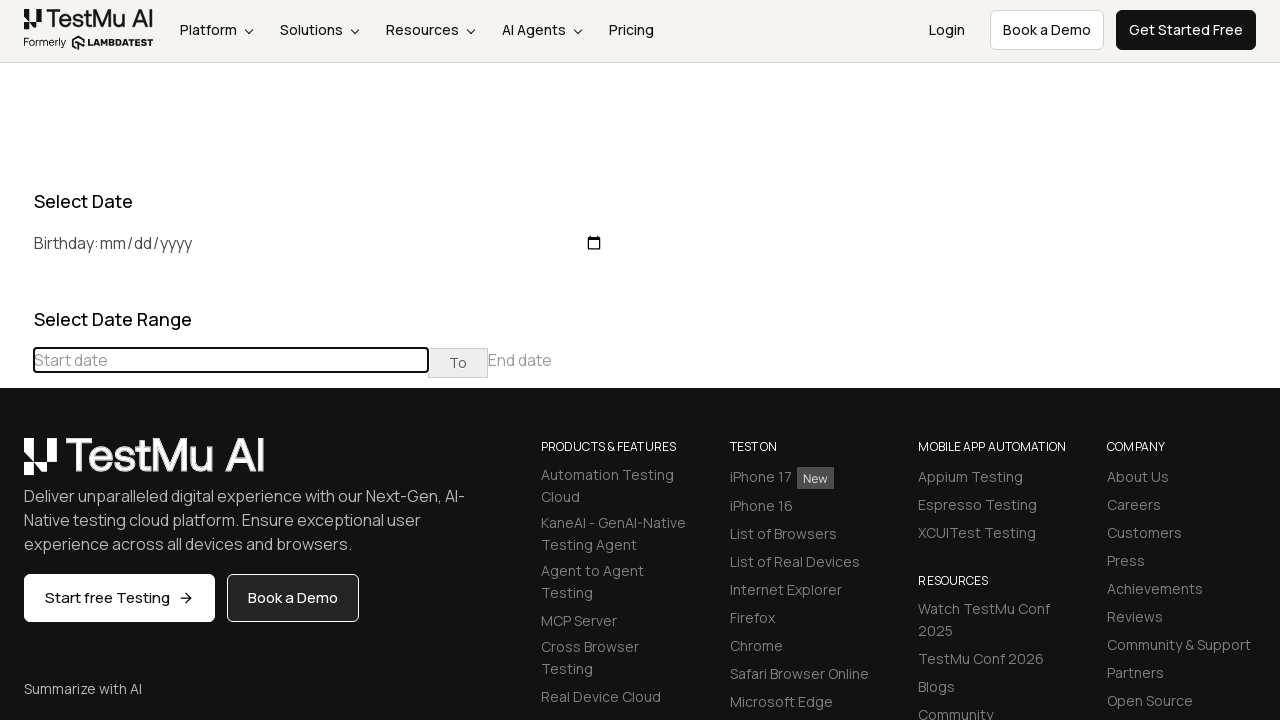

Navigated to month/year in date picker (target: December 2017) at (16, 465) on (//table[@class='table-condensed']//th[@class='prev'])[1]
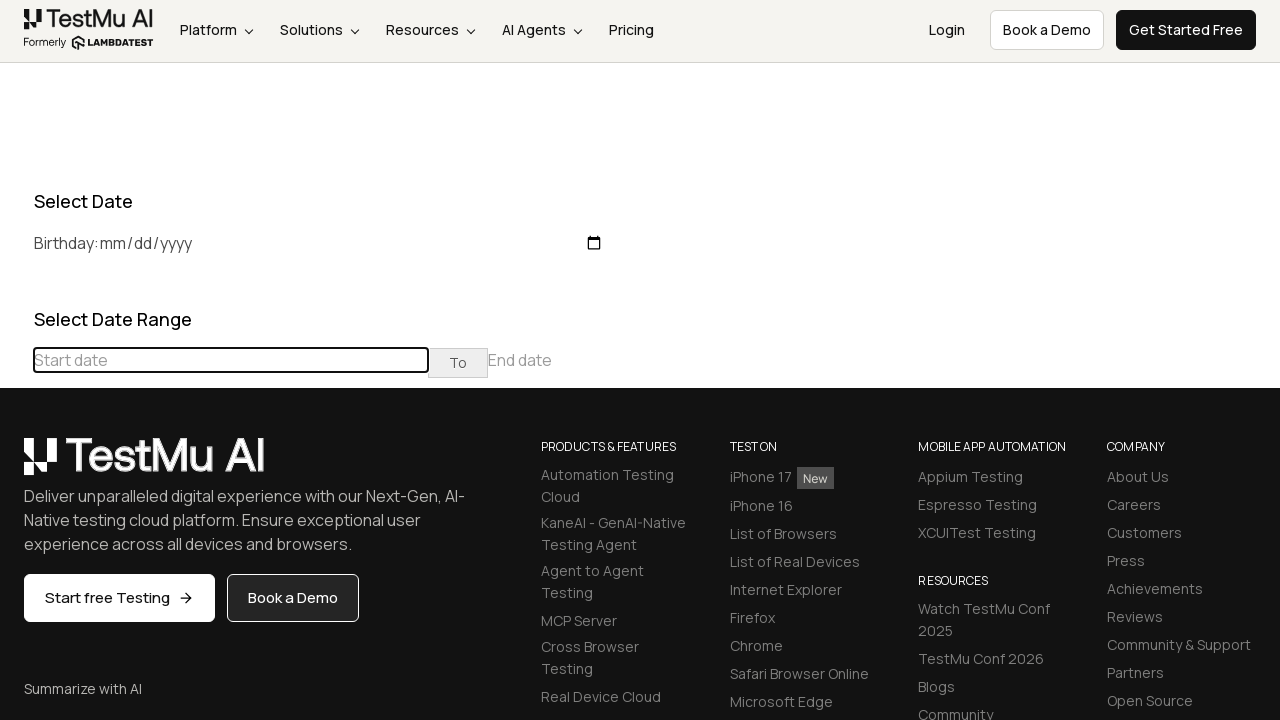

Navigated to month/year in date picker (target: December 2017) at (16, 465) on (//table[@class='table-condensed']//th[@class='prev'])[1]
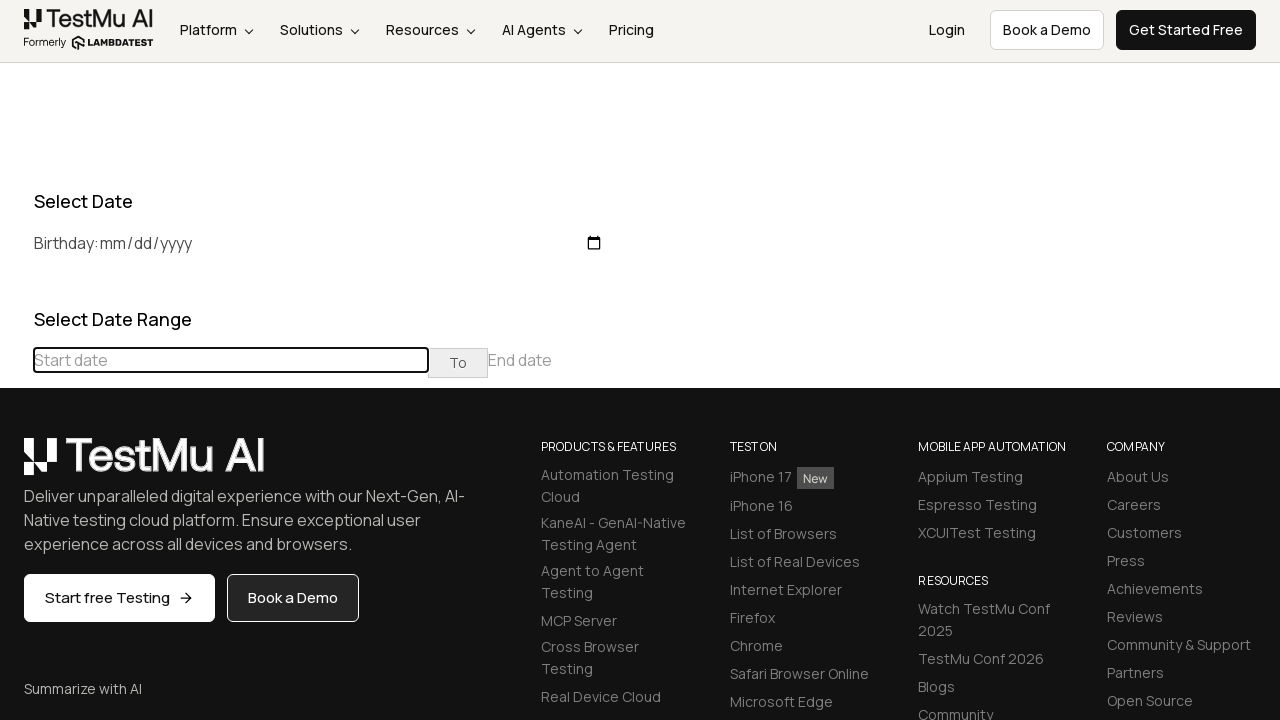

Navigated to month/year in date picker (target: December 2017) at (16, 465) on (//table[@class='table-condensed']//th[@class='prev'])[1]
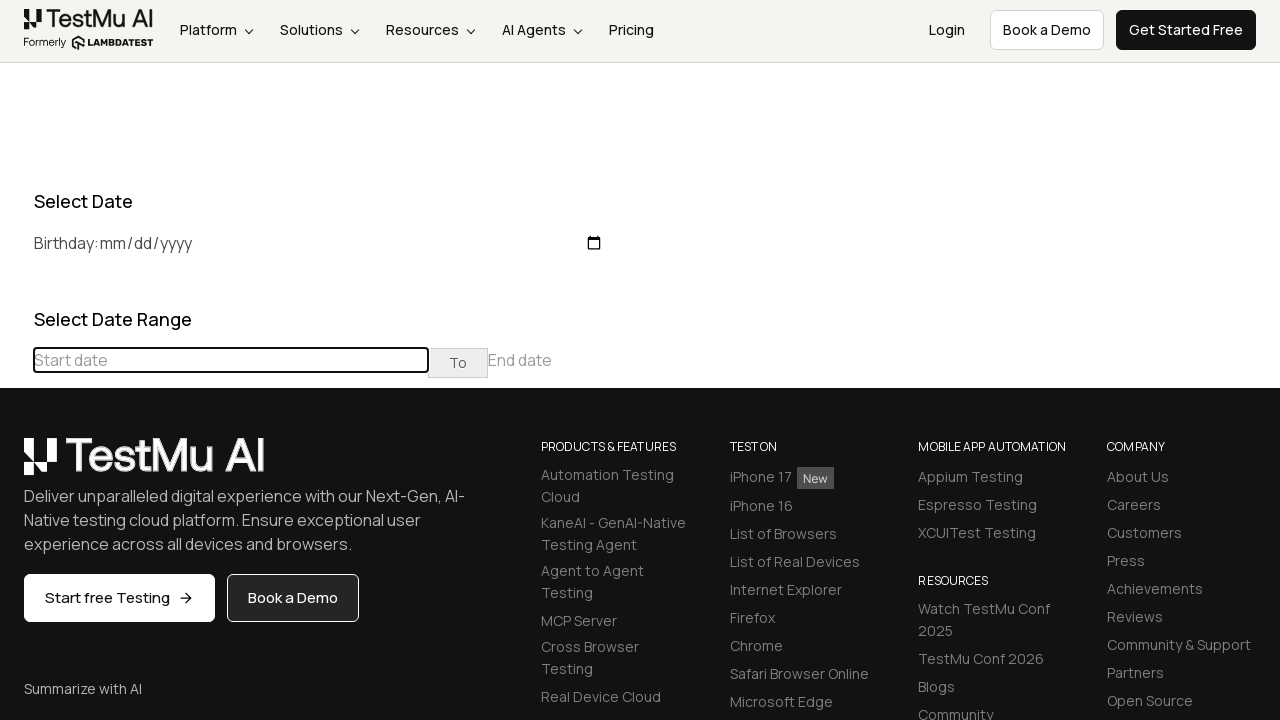

Navigated to month/year in date picker (target: December 2017) at (16, 465) on (//table[@class='table-condensed']//th[@class='prev'])[1]
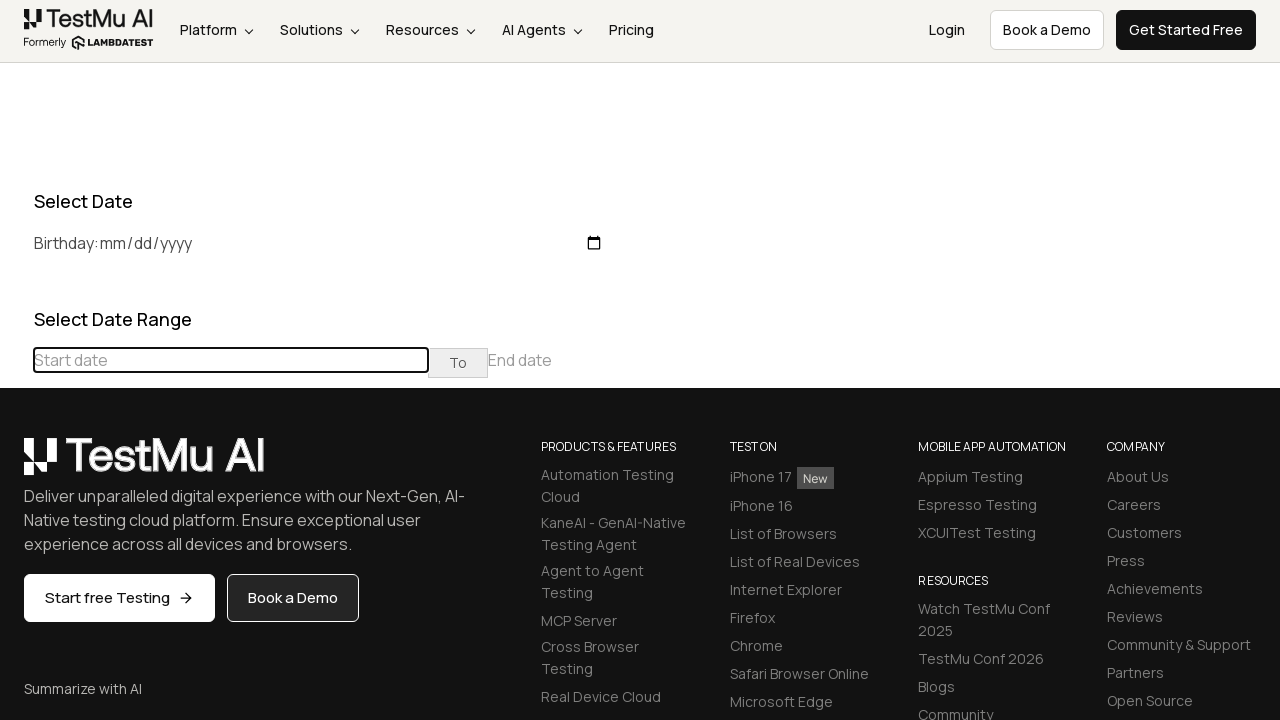

Navigated to month/year in date picker (target: December 2017) at (16, 465) on (//table[@class='table-condensed']//th[@class='prev'])[1]
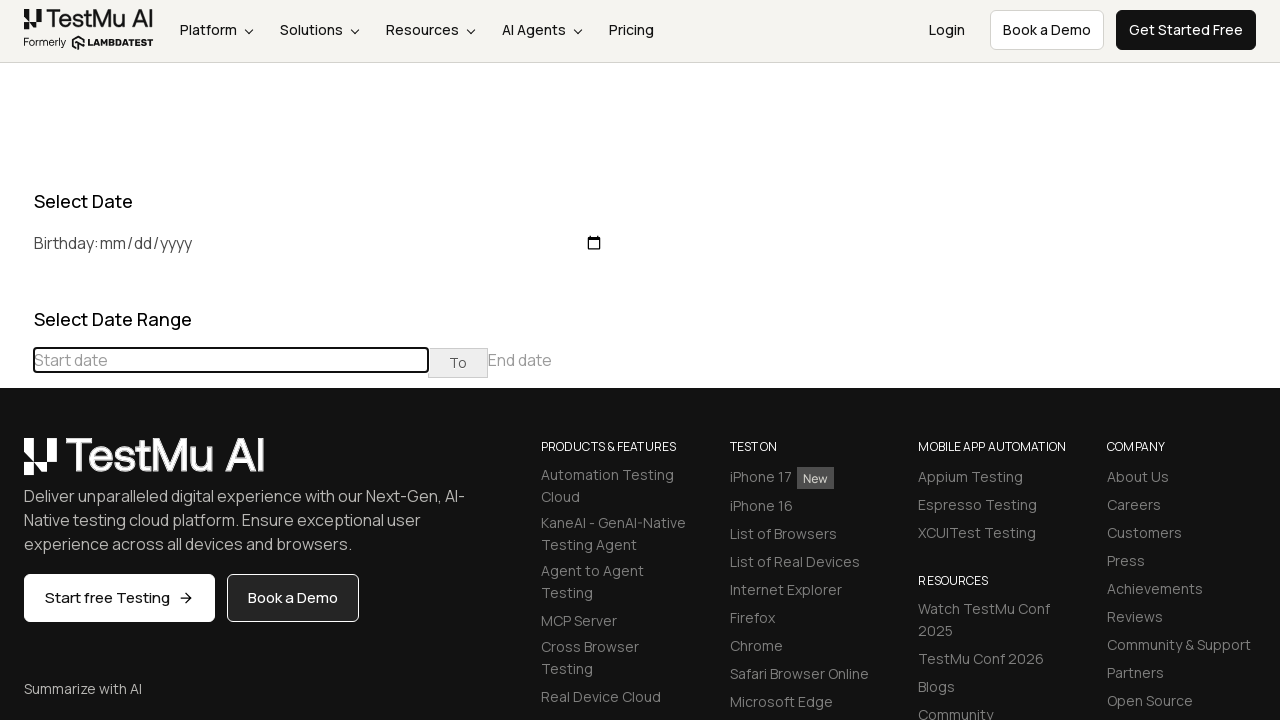

Navigated to month/year in date picker (target: December 2017) at (16, 465) on (//table[@class='table-condensed']//th[@class='prev'])[1]
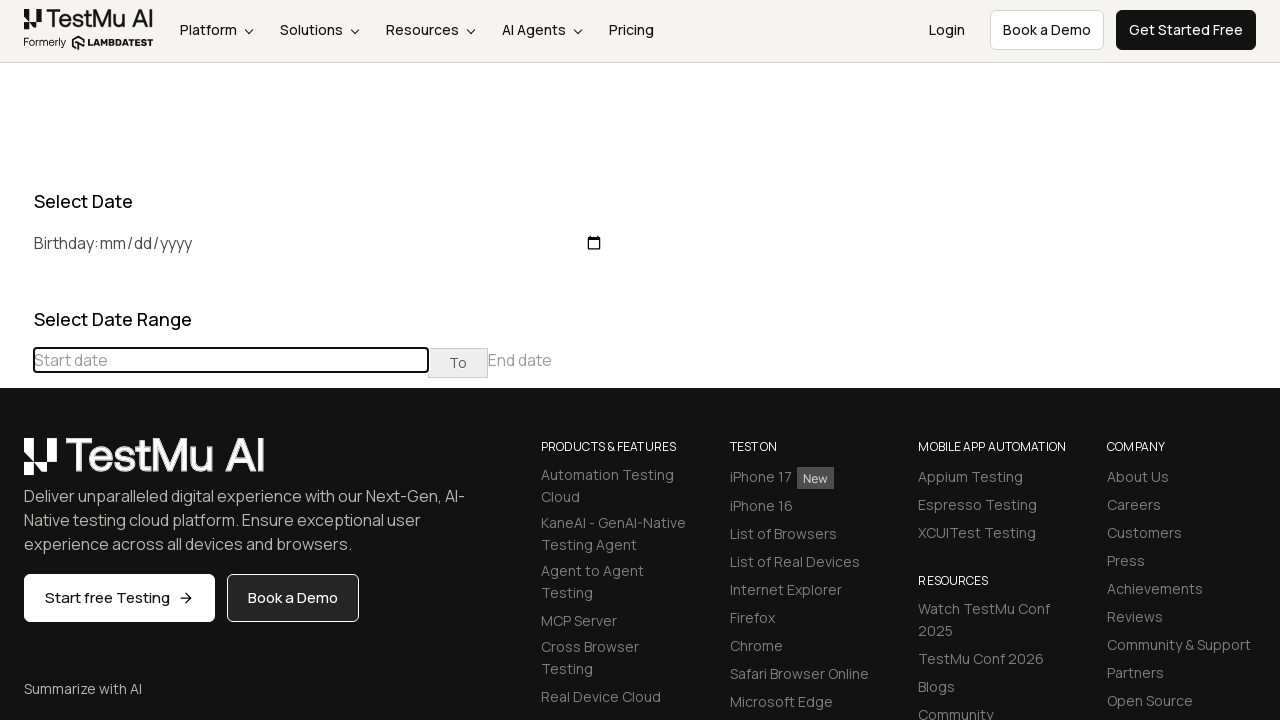

Navigated to month/year in date picker (target: December 2017) at (16, 465) on (//table[@class='table-condensed']//th[@class='prev'])[1]
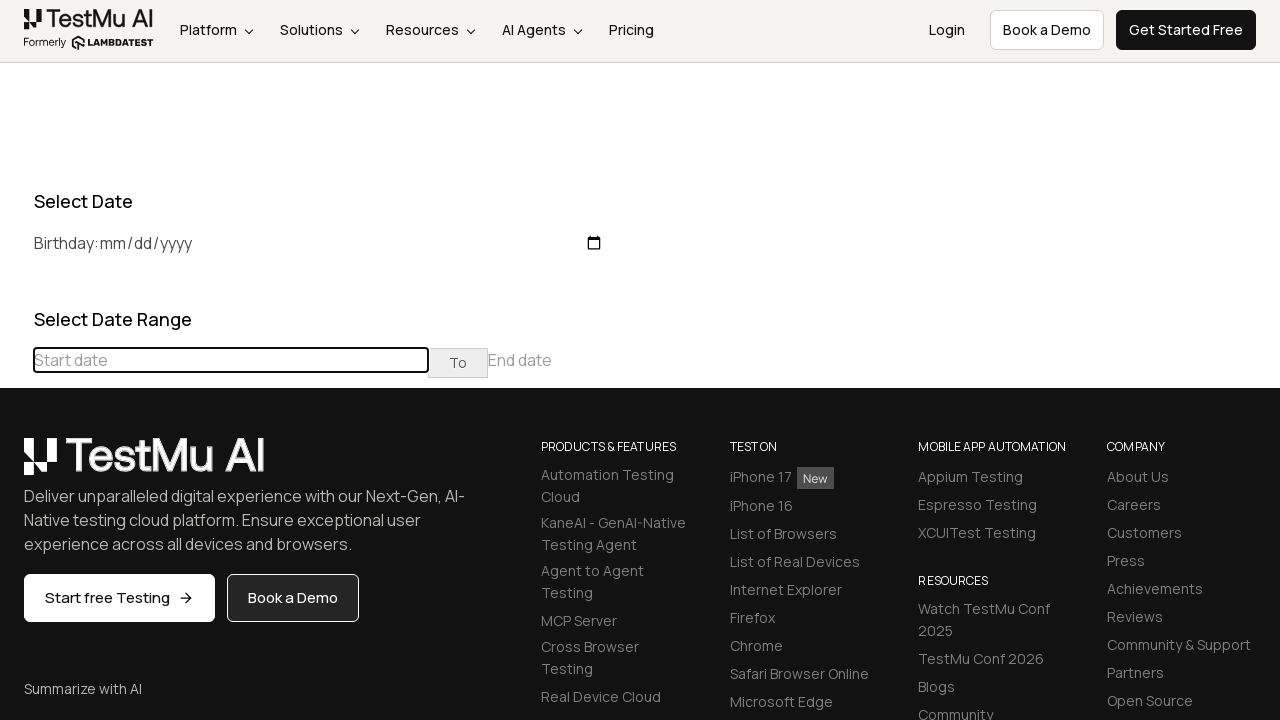

Navigated to month/year in date picker (target: December 2017) at (16, 465) on (//table[@class='table-condensed']//th[@class='prev'])[1]
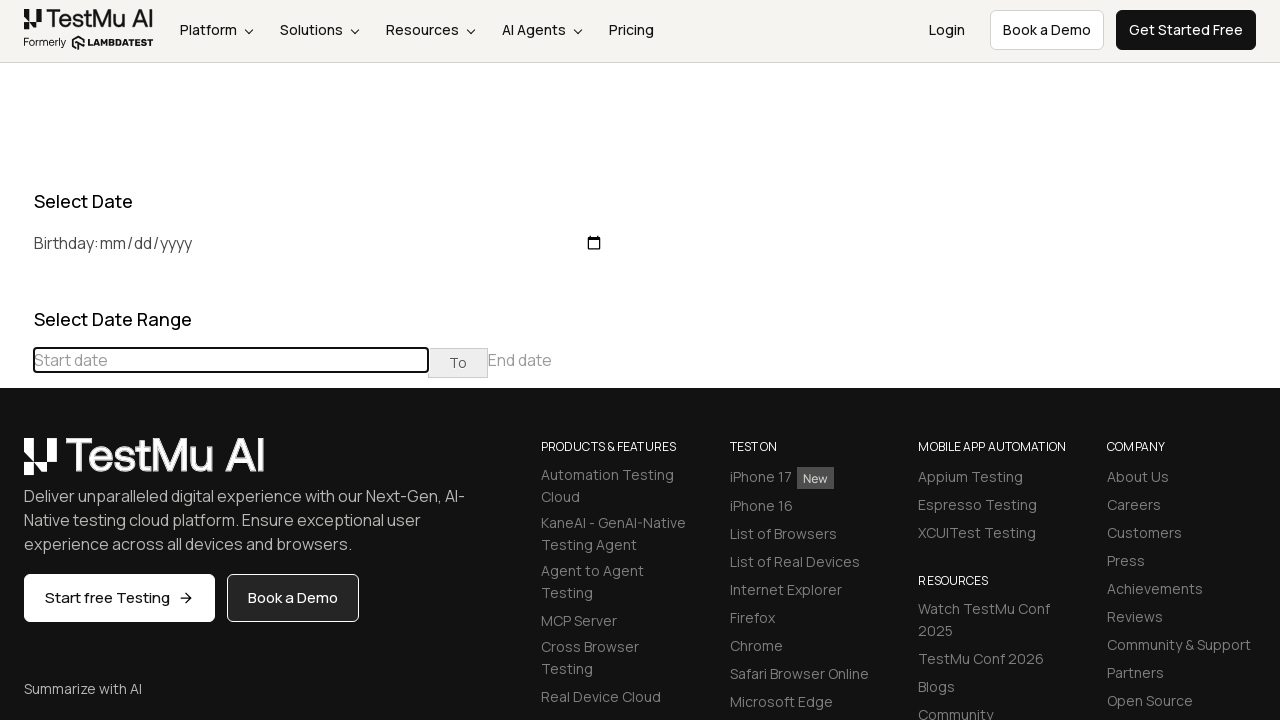

Navigated to month/year in date picker (target: December 2017) at (16, 465) on (//table[@class='table-condensed']//th[@class='prev'])[1]
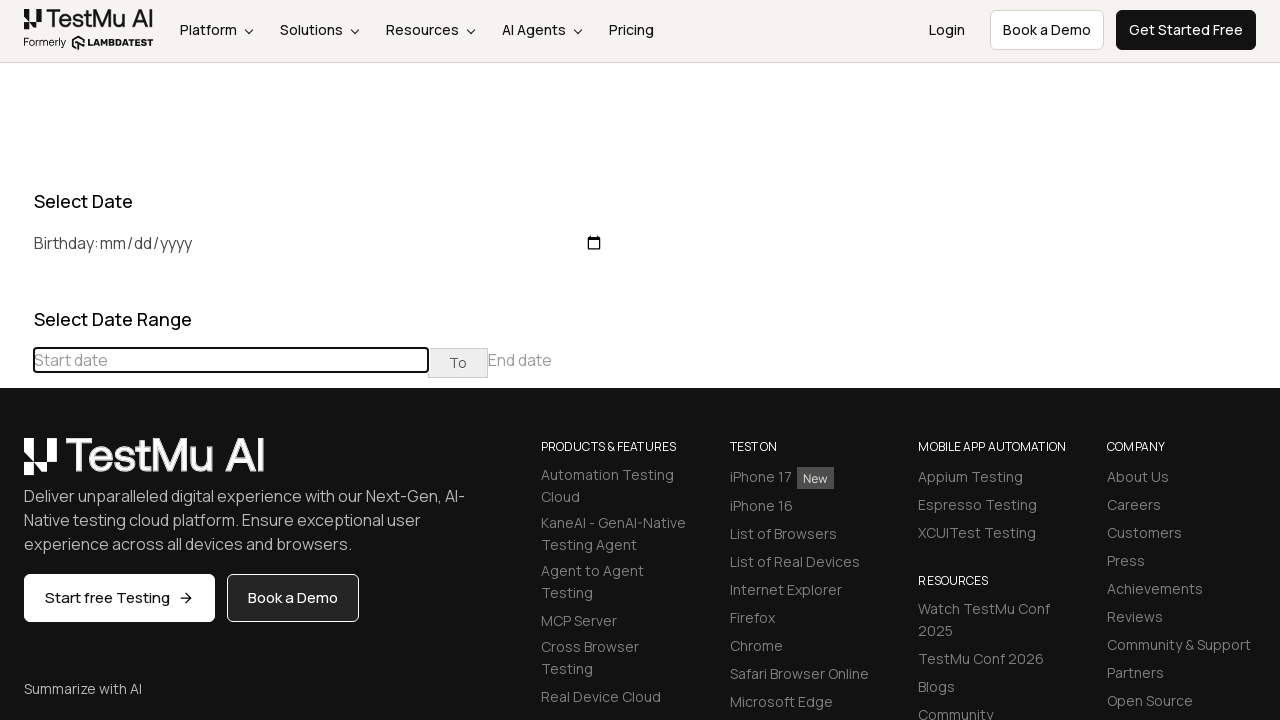

Navigated to month/year in date picker (target: December 2017) at (16, 465) on (//table[@class='table-condensed']//th[@class='prev'])[1]
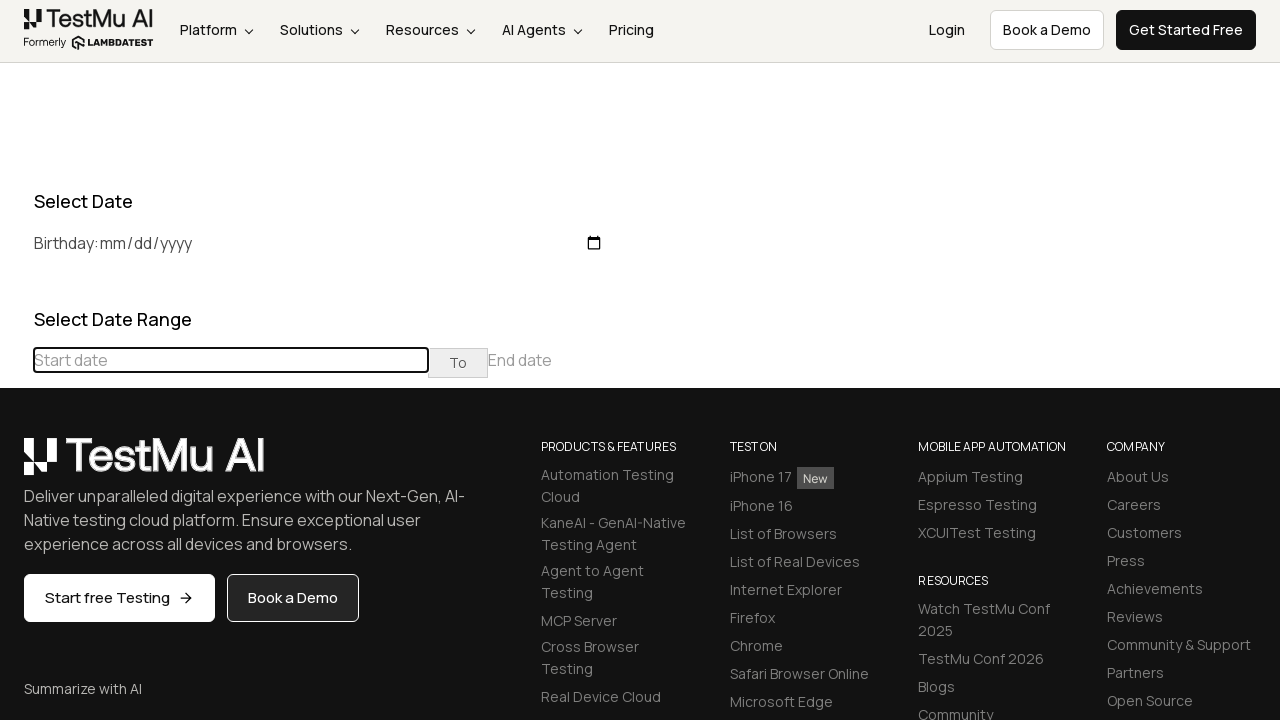

Navigated to month/year in date picker (target: December 2017) at (16, 465) on (//table[@class='table-condensed']//th[@class='prev'])[1]
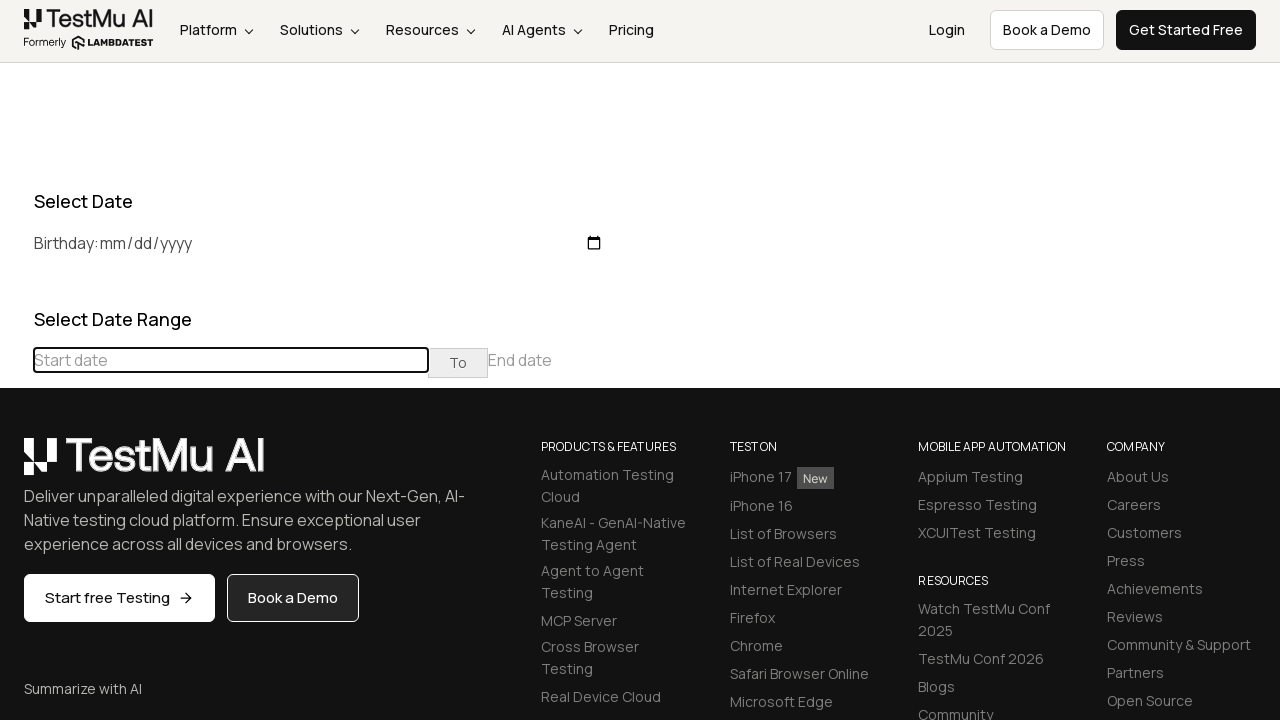

Navigated to month/year in date picker (target: December 2017) at (16, 465) on (//table[@class='table-condensed']//th[@class='prev'])[1]
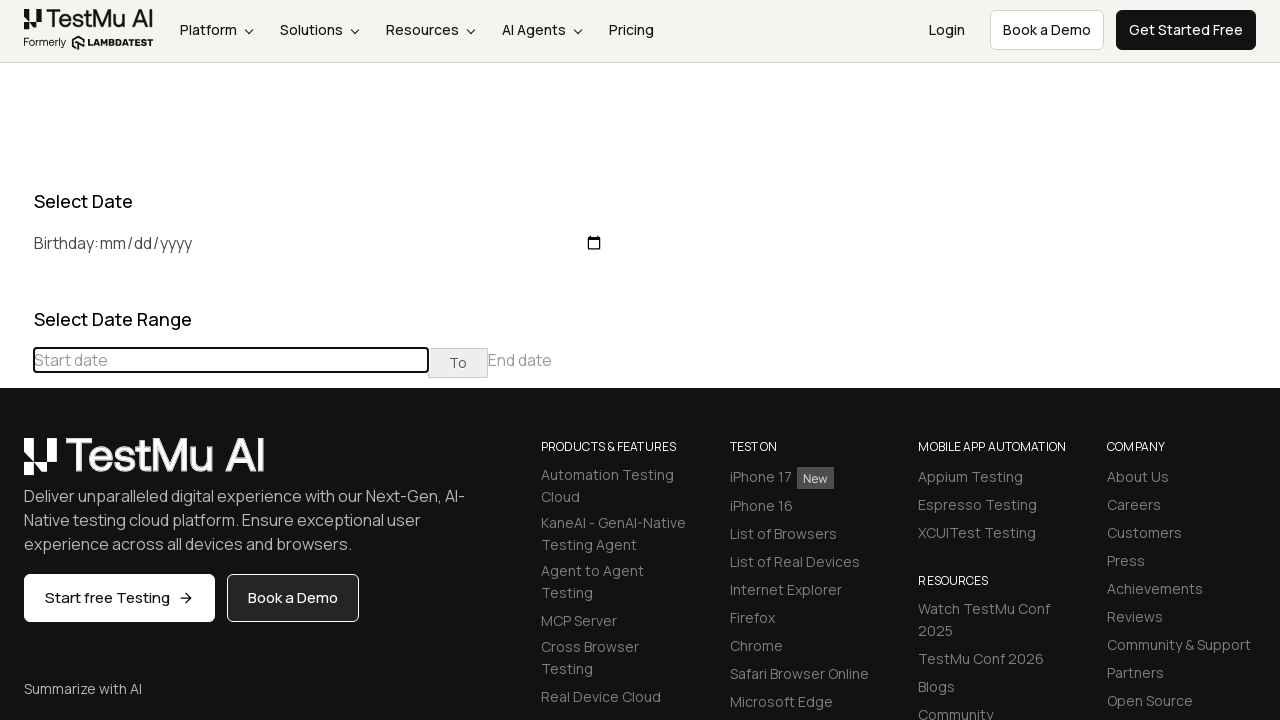

Navigated to month/year in date picker (target: December 2017) at (16, 465) on (//table[@class='table-condensed']//th[@class='prev'])[1]
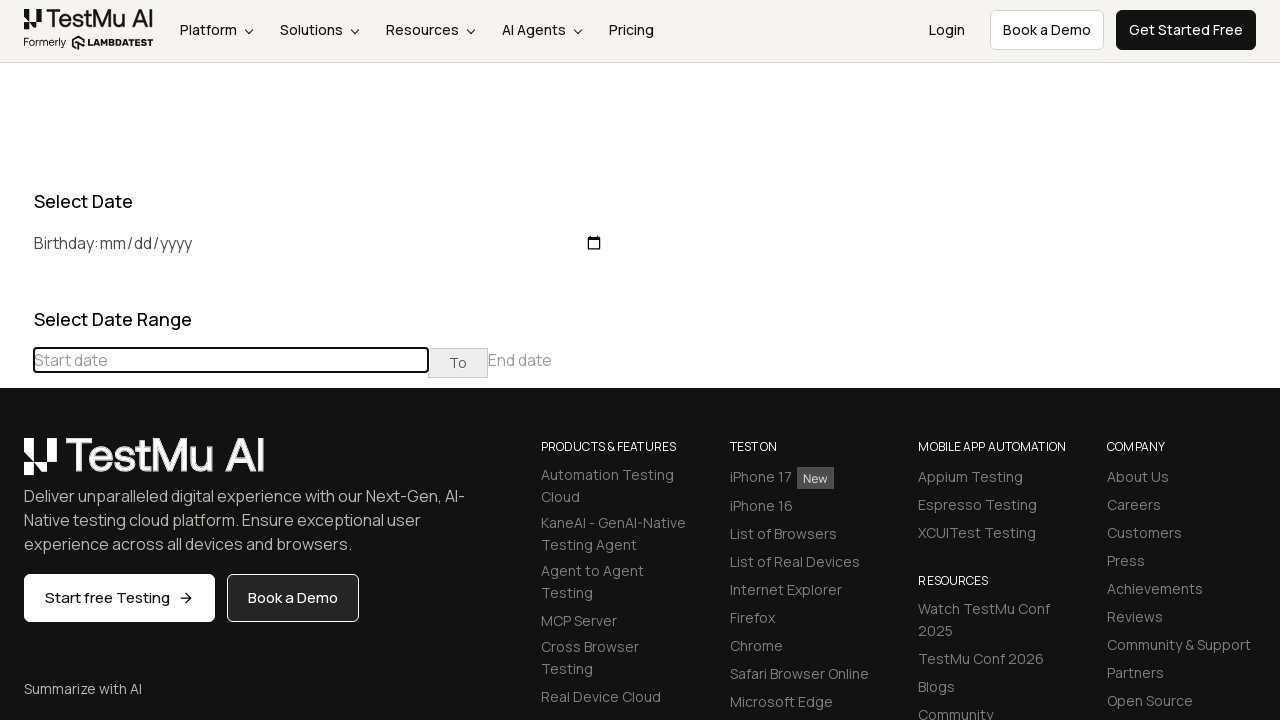

Selected day 12 from calendar at (85, 601) on //td[@class='day'][text()='12']
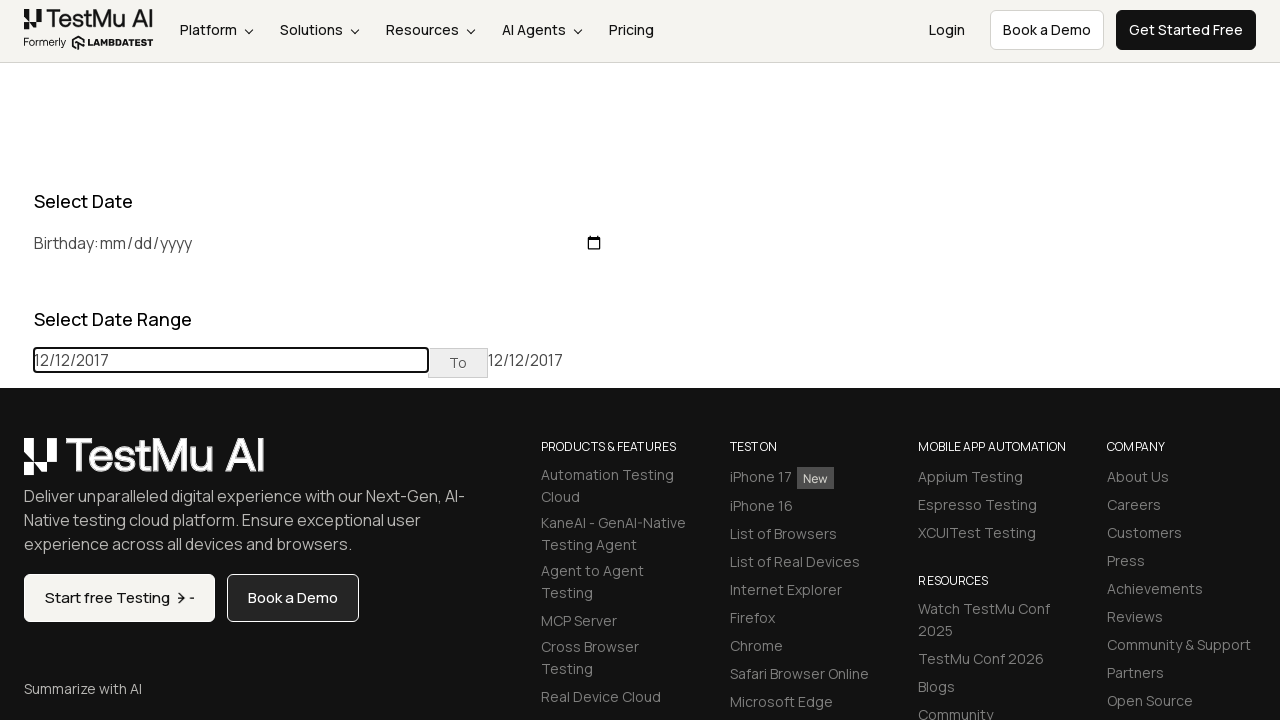

Reloaded page after first date selection
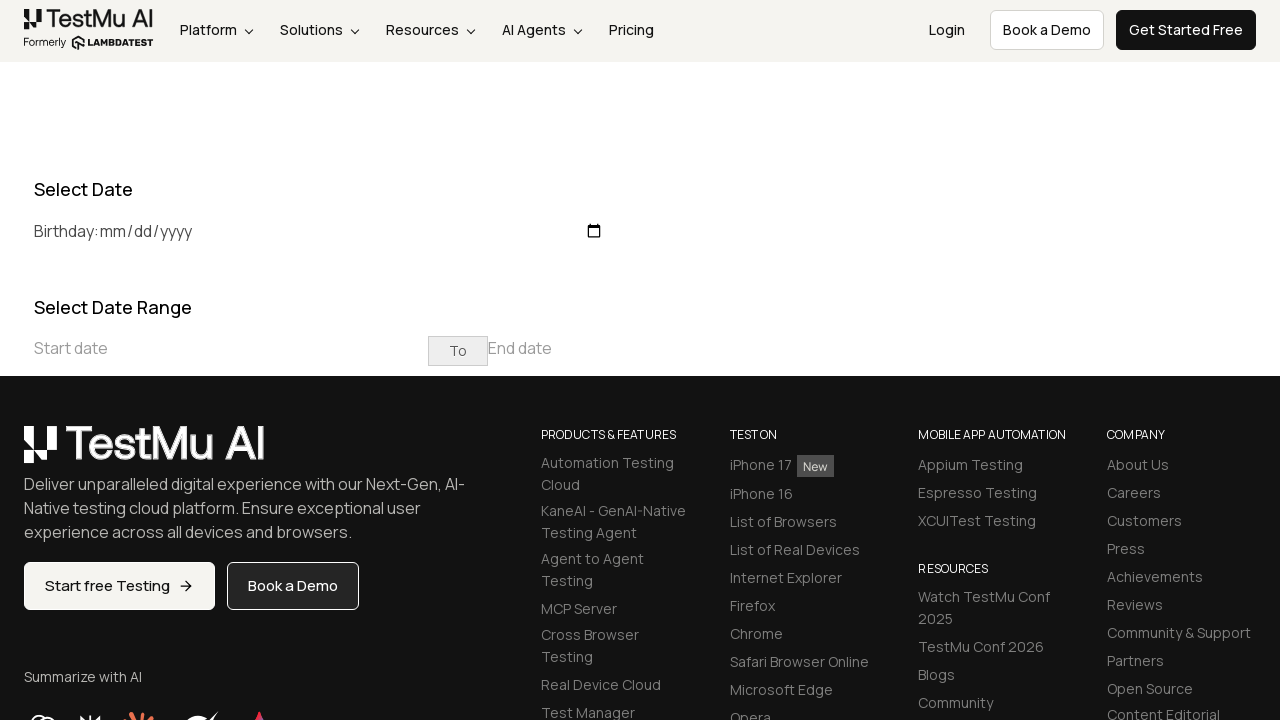

Clicked start date input to open date picker at (231, 348) on xpath=//input[@placeholder='Start date']
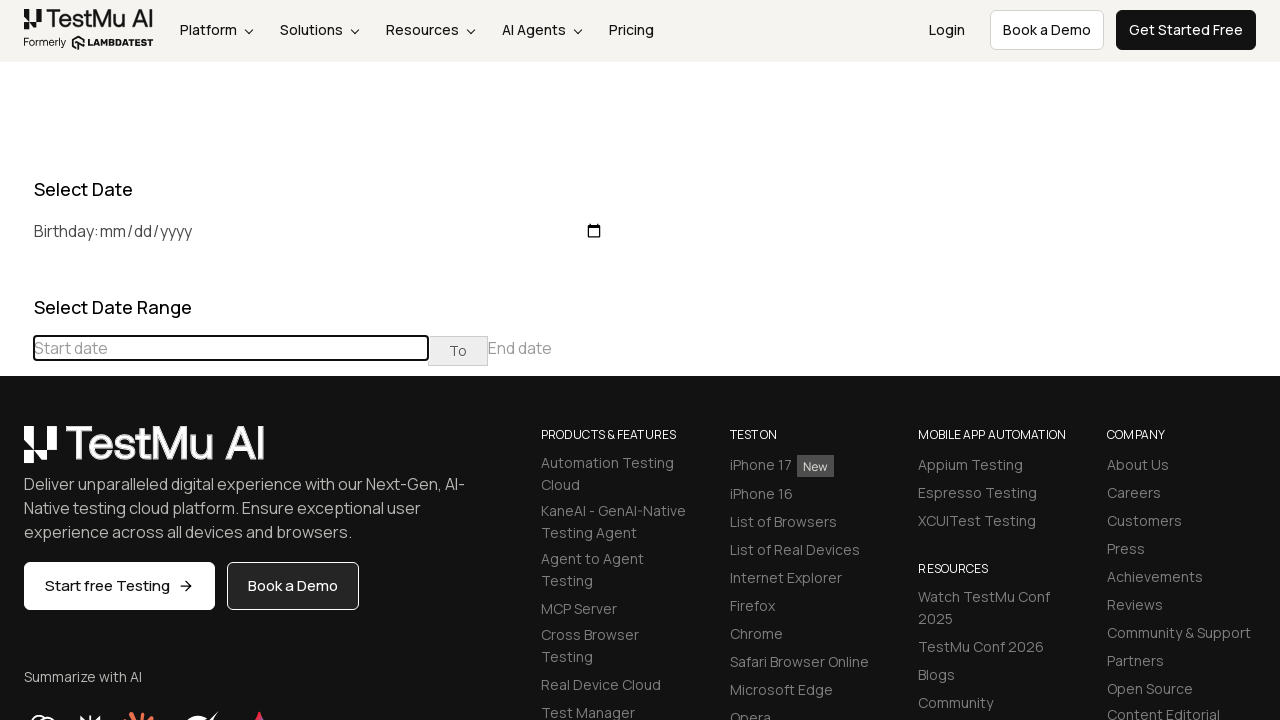

Navigated to month/year in date picker (target: December 2023) at (16, 361) on (//table[@class='table-condensed']//th[@class='prev'])[1]
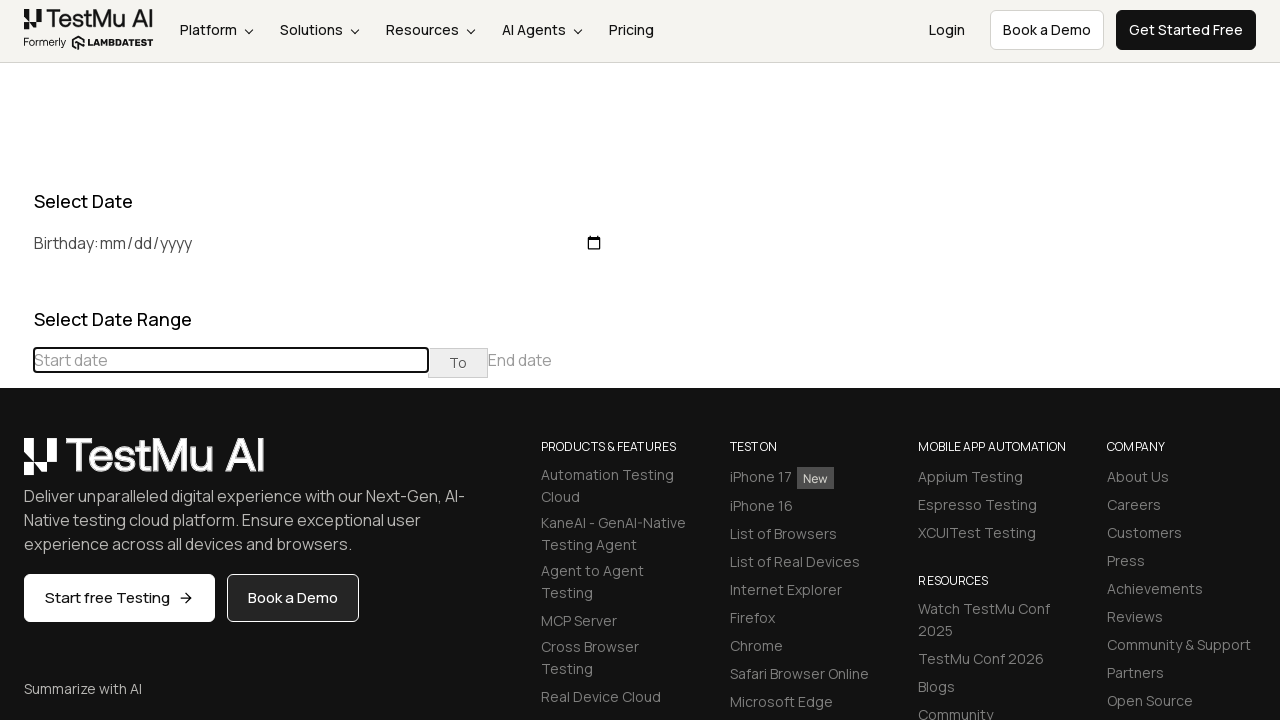

Navigated to month/year in date picker (target: December 2023) at (16, 465) on (//table[@class='table-condensed']//th[@class='prev'])[1]
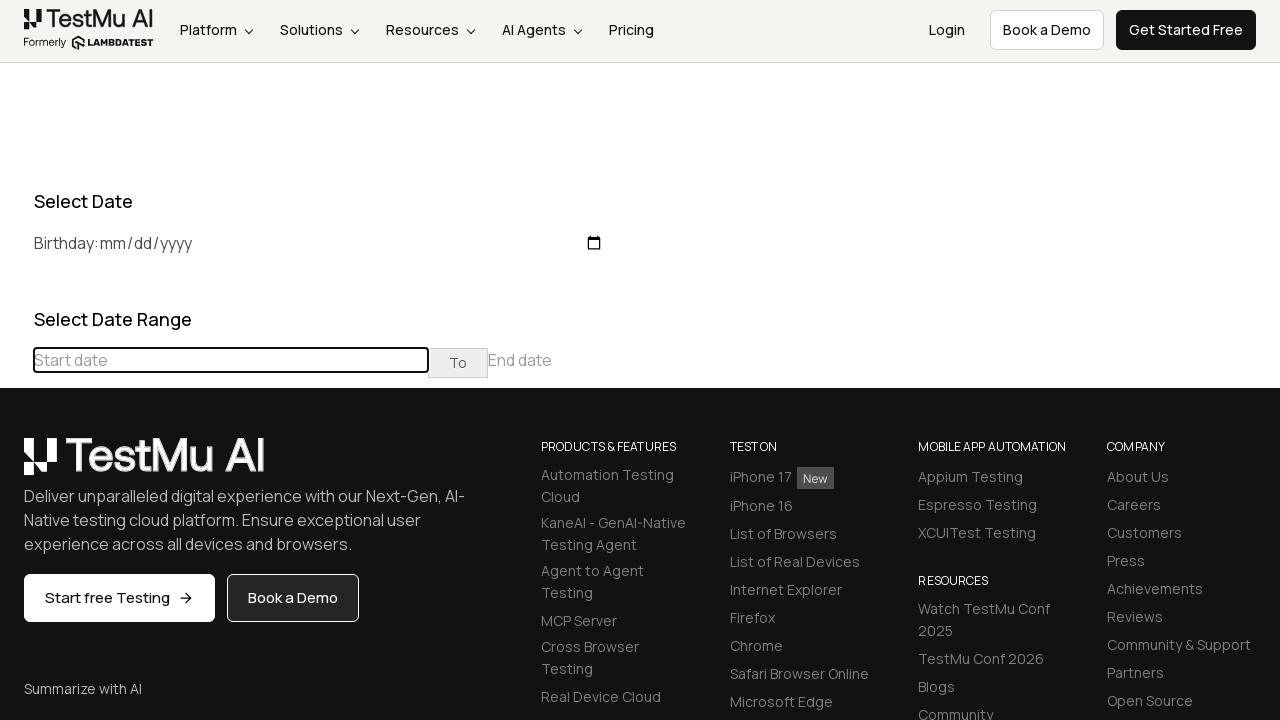

Navigated to month/year in date picker (target: December 2023) at (16, 465) on (//table[@class='table-condensed']//th[@class='prev'])[1]
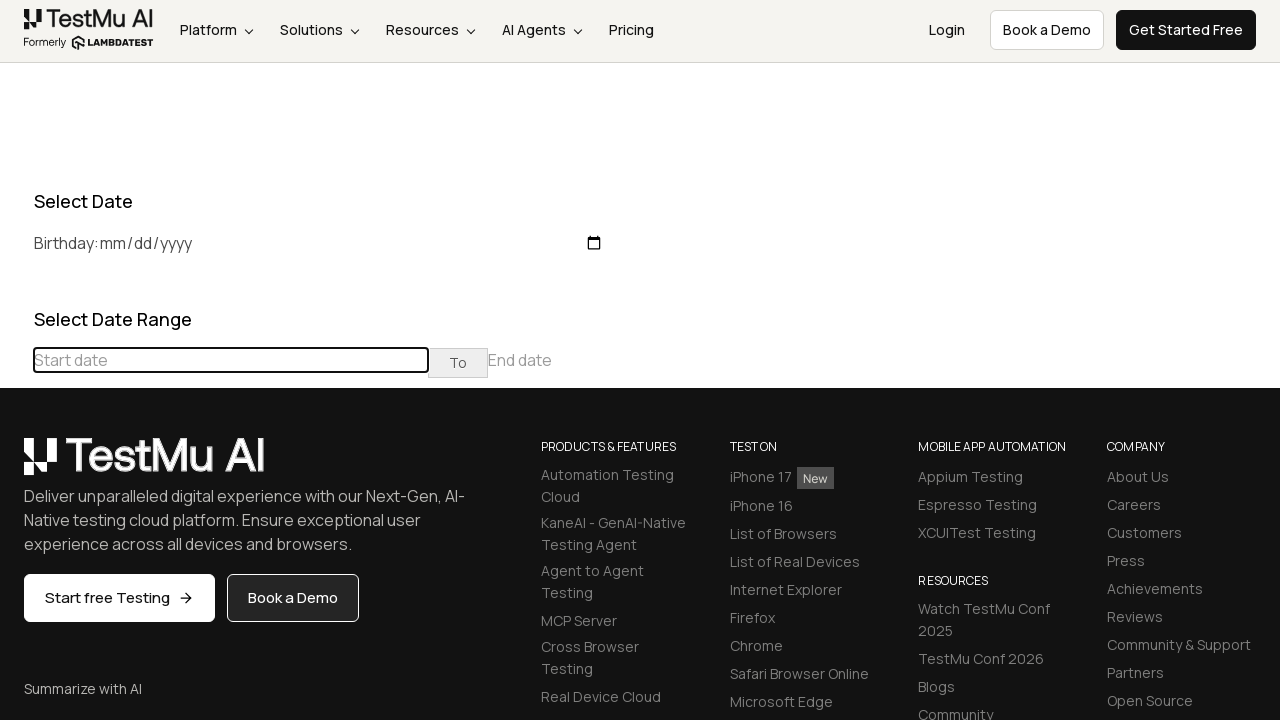

Navigated to month/year in date picker (target: December 2023) at (16, 465) on (//table[@class='table-condensed']//th[@class='prev'])[1]
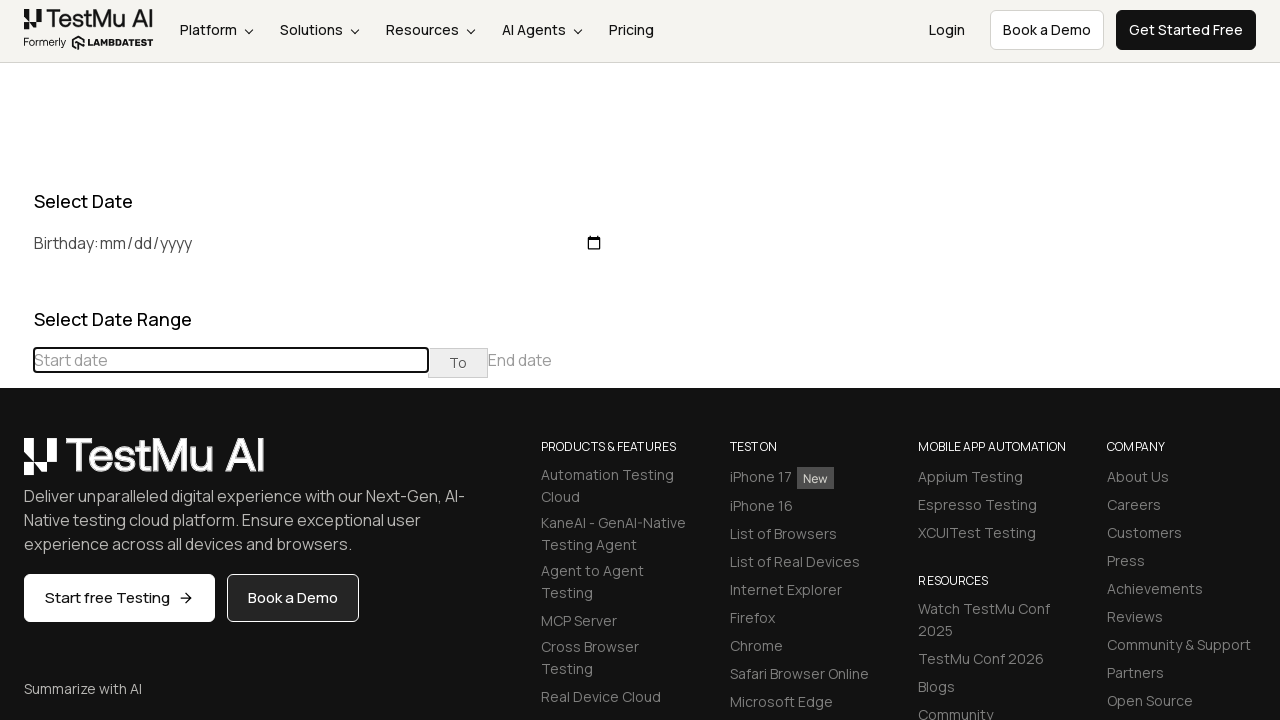

Navigated to month/year in date picker (target: December 2023) at (16, 465) on (//table[@class='table-condensed']//th[@class='prev'])[1]
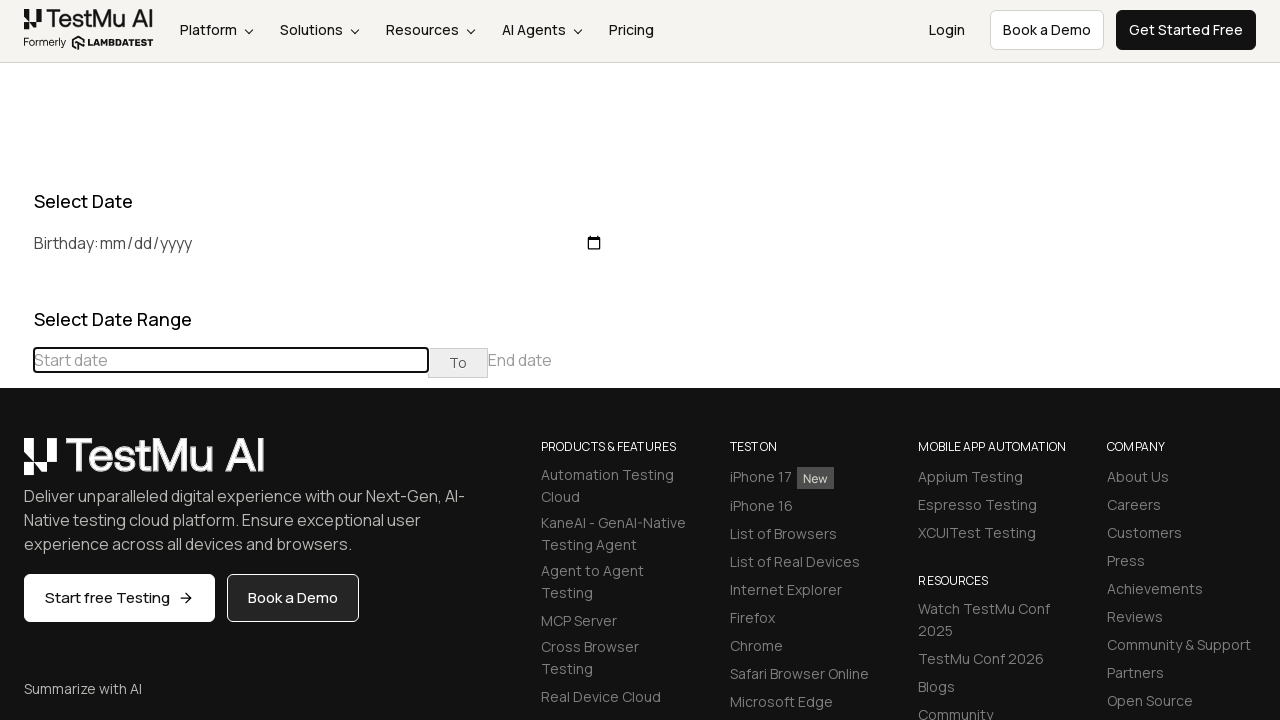

Navigated to month/year in date picker (target: December 2023) at (16, 465) on (//table[@class='table-condensed']//th[@class='prev'])[1]
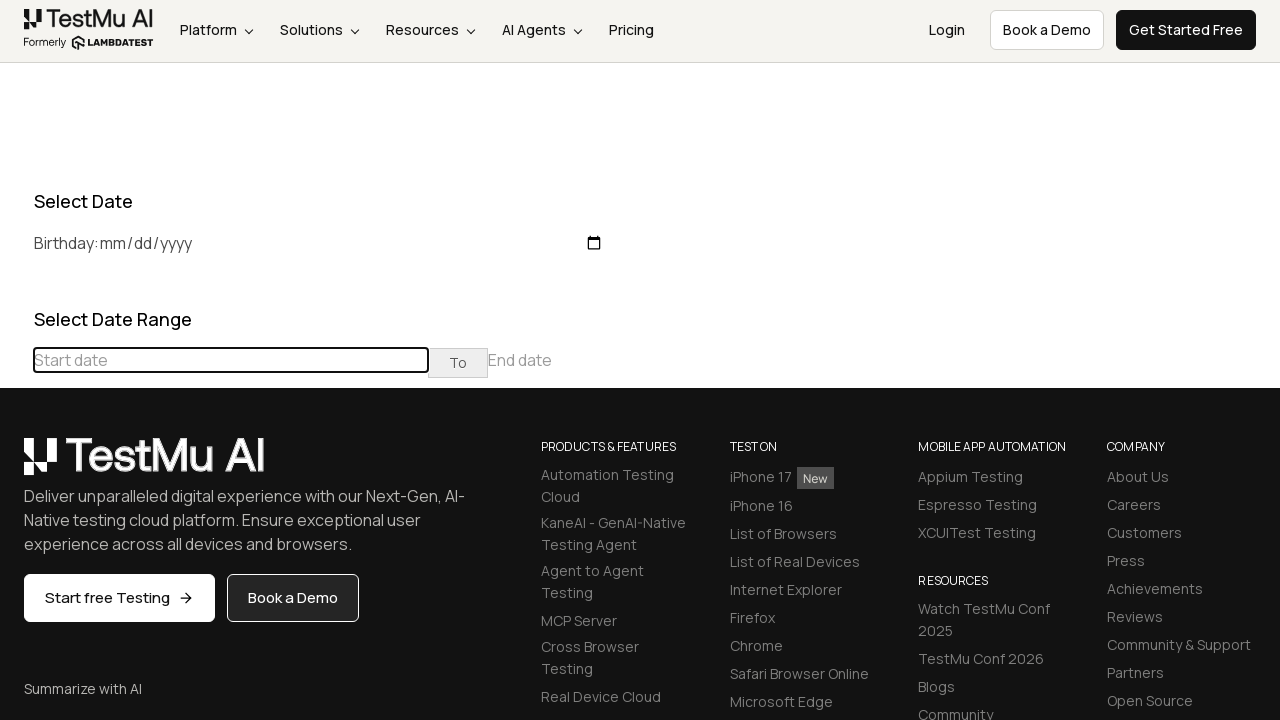

Navigated to month/year in date picker (target: December 2023) at (16, 465) on (//table[@class='table-condensed']//th[@class='prev'])[1]
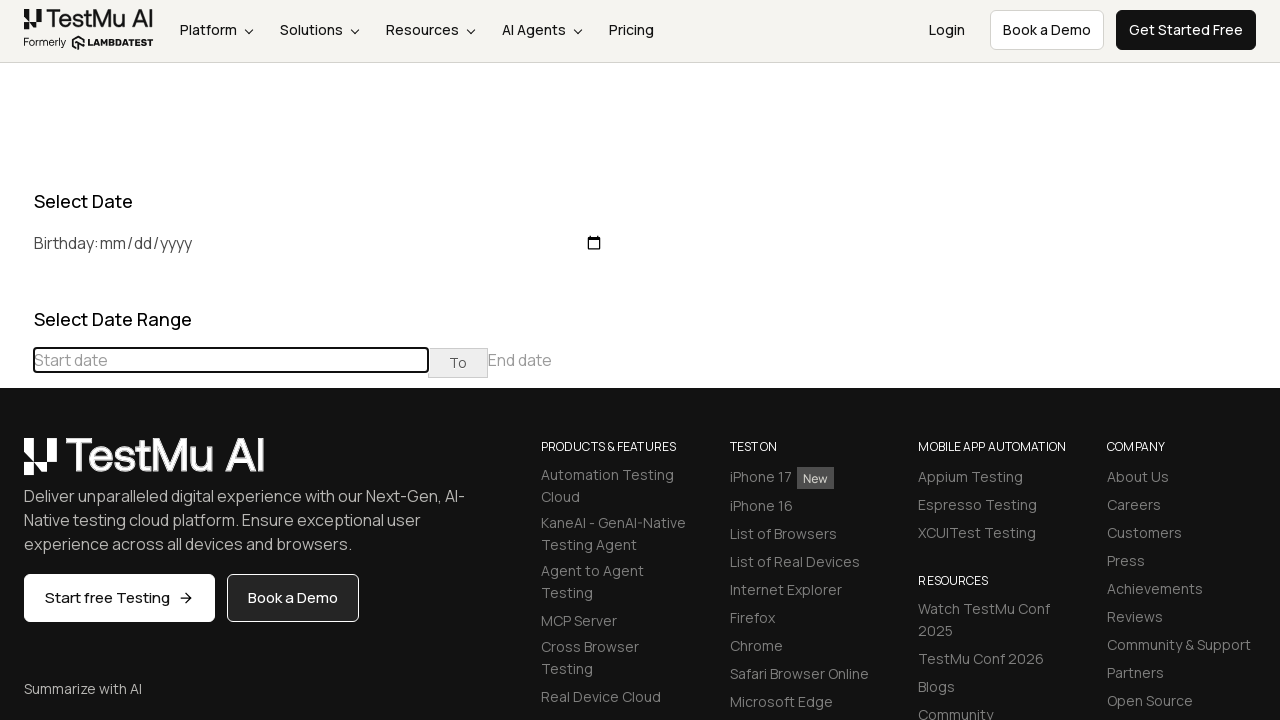

Navigated to month/year in date picker (target: December 2023) at (16, 465) on (//table[@class='table-condensed']//th[@class='prev'])[1]
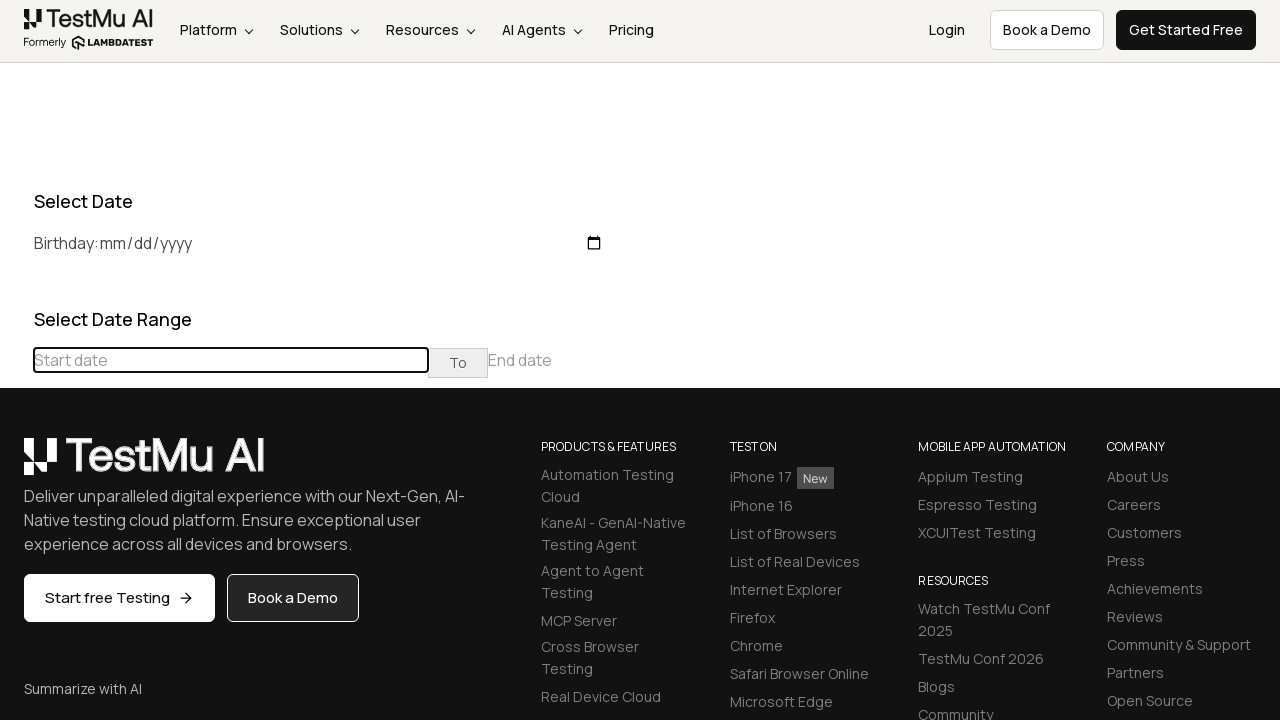

Navigated to month/year in date picker (target: December 2023) at (16, 465) on (//table[@class='table-condensed']//th[@class='prev'])[1]
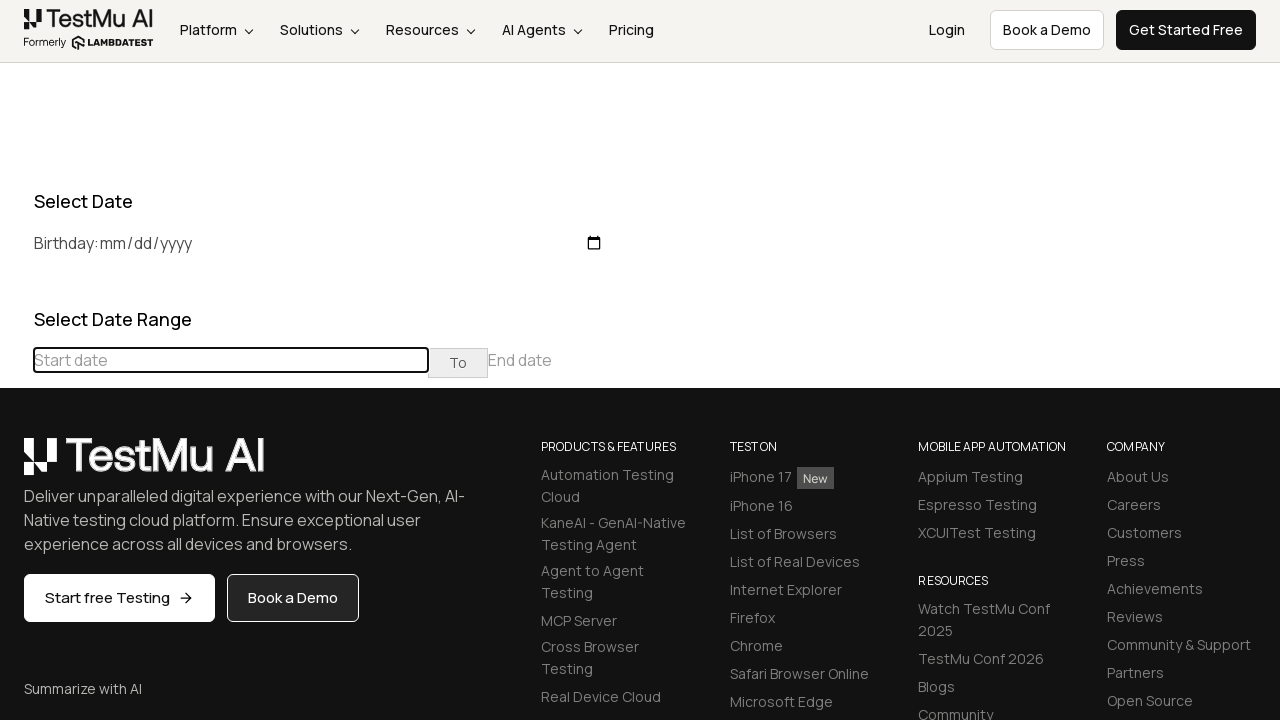

Navigated to month/year in date picker (target: December 2023) at (16, 465) on (//table[@class='table-condensed']//th[@class='prev'])[1]
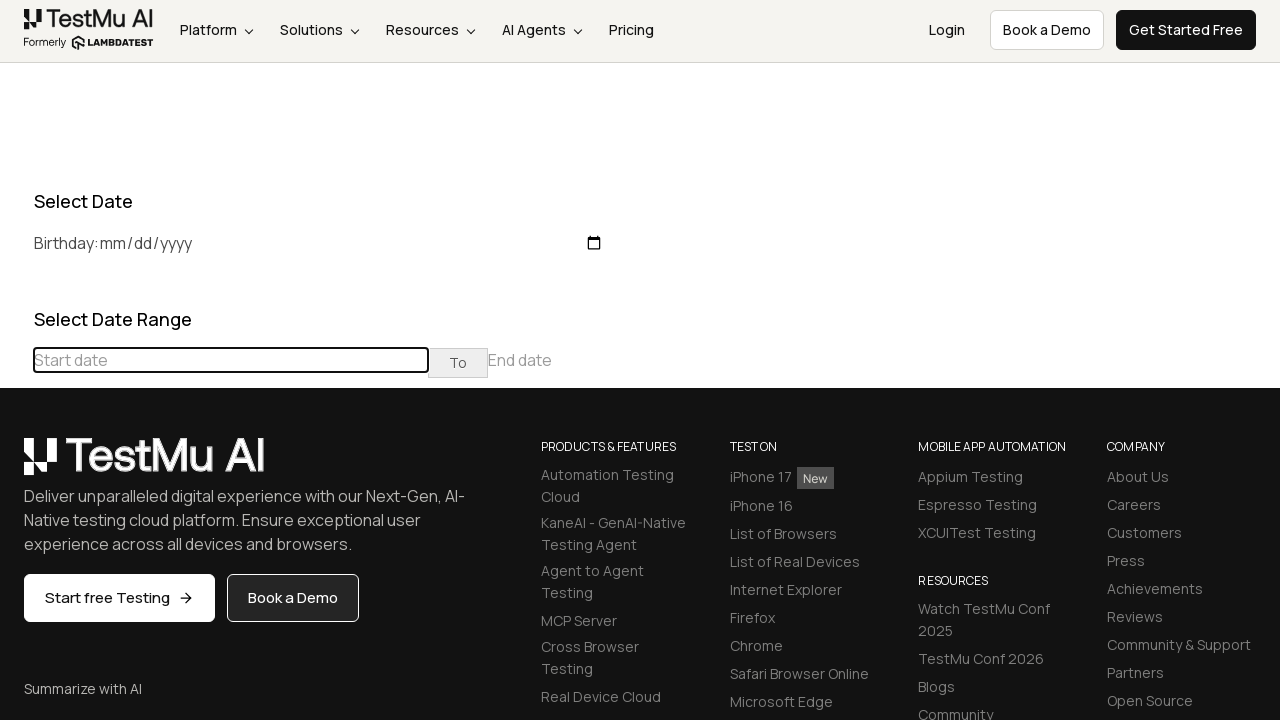

Navigated to month/year in date picker (target: December 2023) at (16, 465) on (//table[@class='table-condensed']//th[@class='prev'])[1]
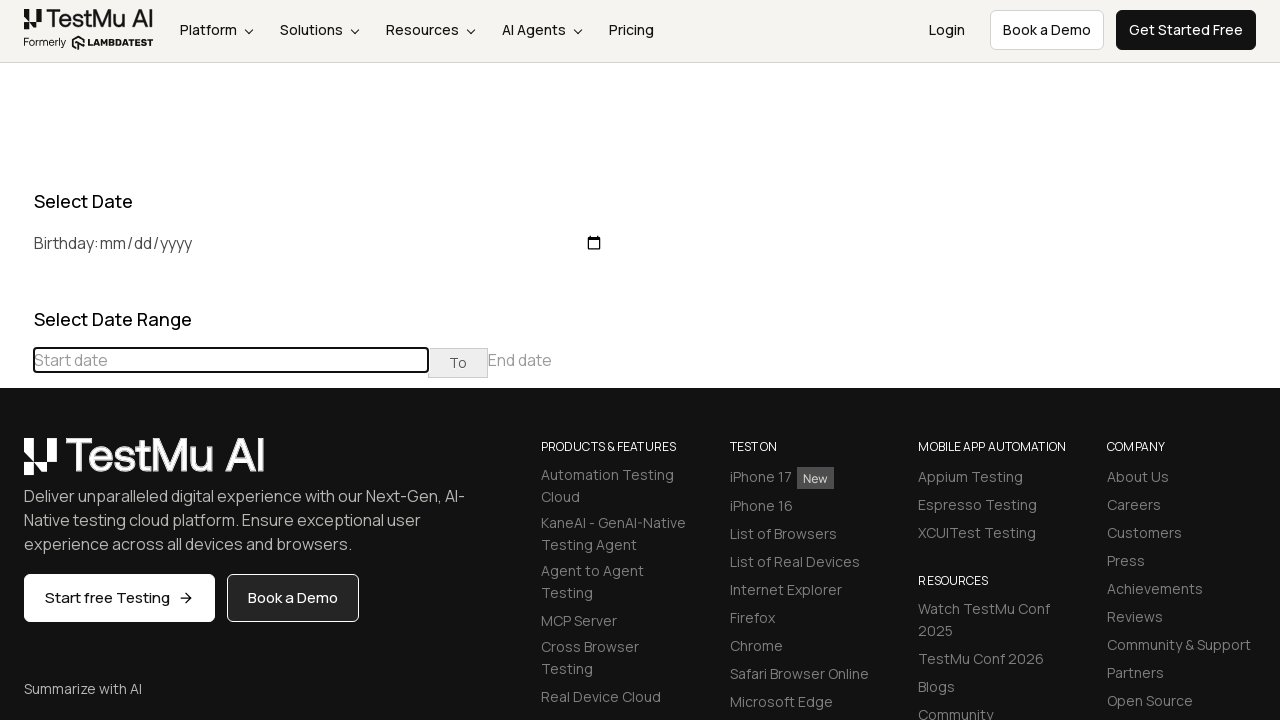

Navigated to month/year in date picker (target: December 2023) at (16, 465) on (//table[@class='table-condensed']//th[@class='prev'])[1]
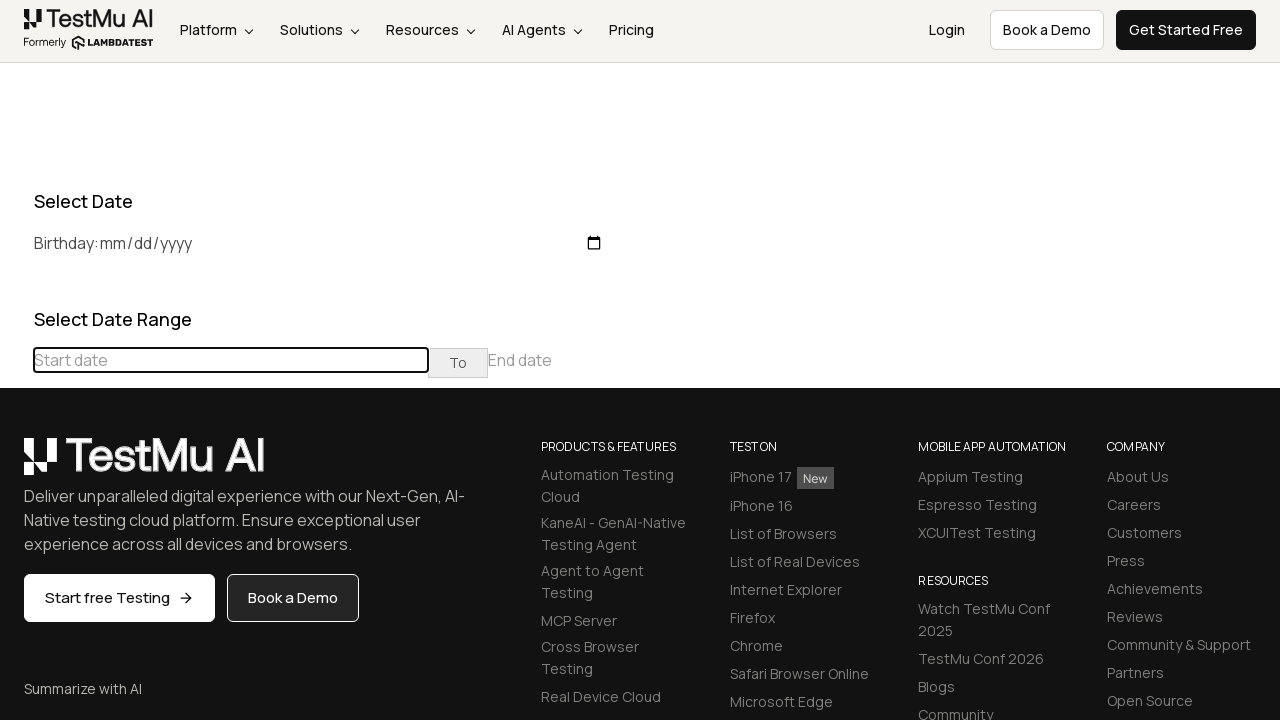

Navigated to month/year in date picker (target: December 2023) at (16, 465) on (//table[@class='table-condensed']//th[@class='prev'])[1]
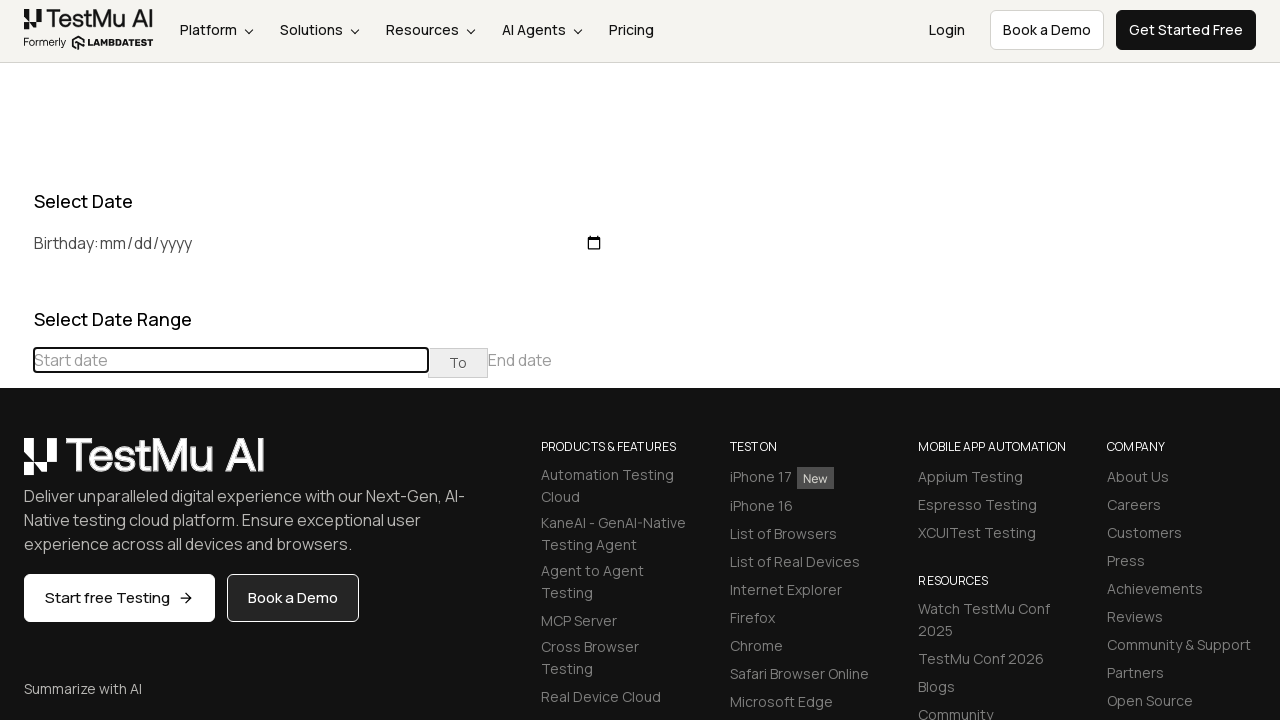

Navigated to month/year in date picker (target: December 2023) at (16, 465) on (//table[@class='table-condensed']//th[@class='prev'])[1]
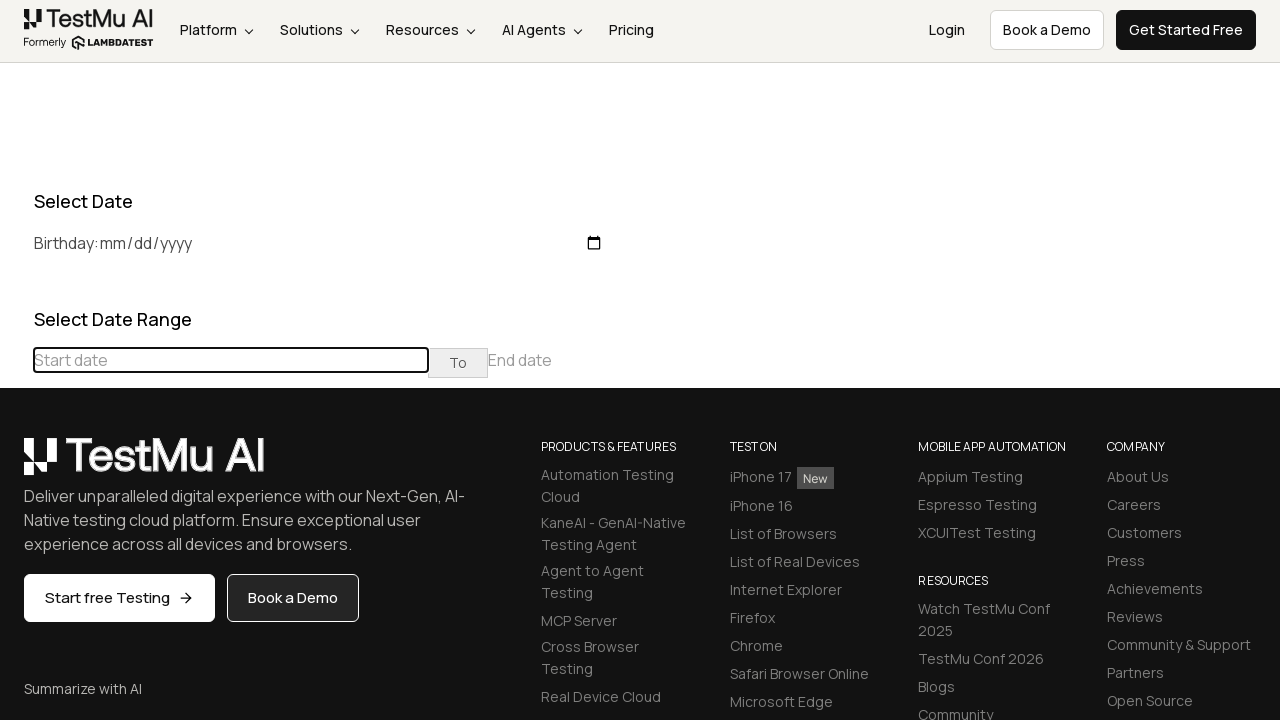

Navigated to month/year in date picker (target: December 2023) at (16, 465) on (//table[@class='table-condensed']//th[@class='prev'])[1]
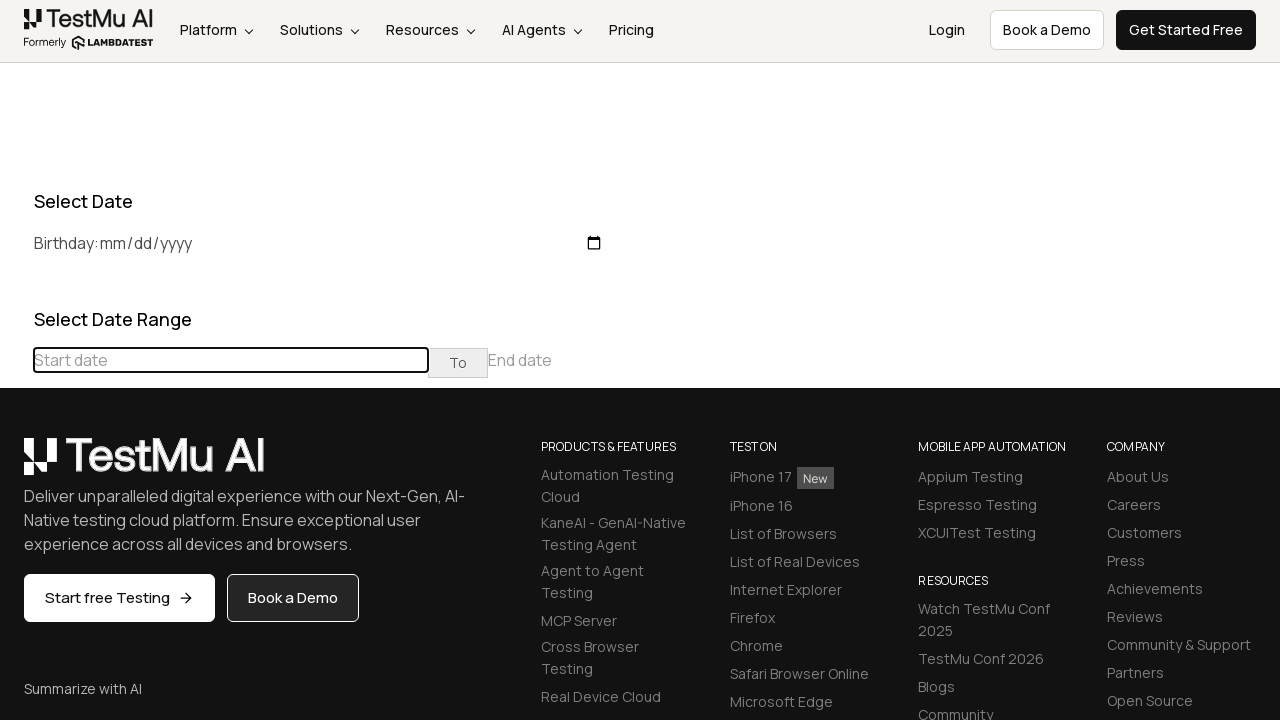

Navigated to month/year in date picker (target: December 2023) at (16, 465) on (//table[@class='table-condensed']//th[@class='prev'])[1]
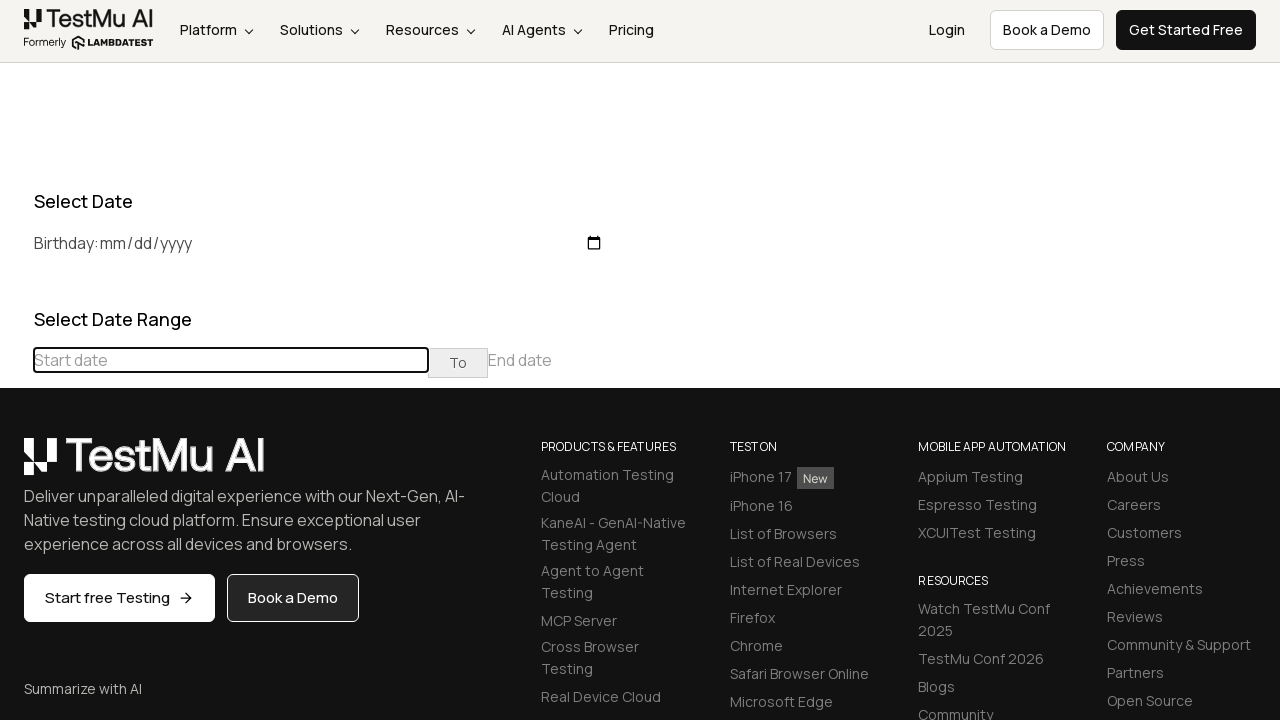

Navigated to month/year in date picker (target: December 2023) at (16, 465) on (//table[@class='table-condensed']//th[@class='prev'])[1]
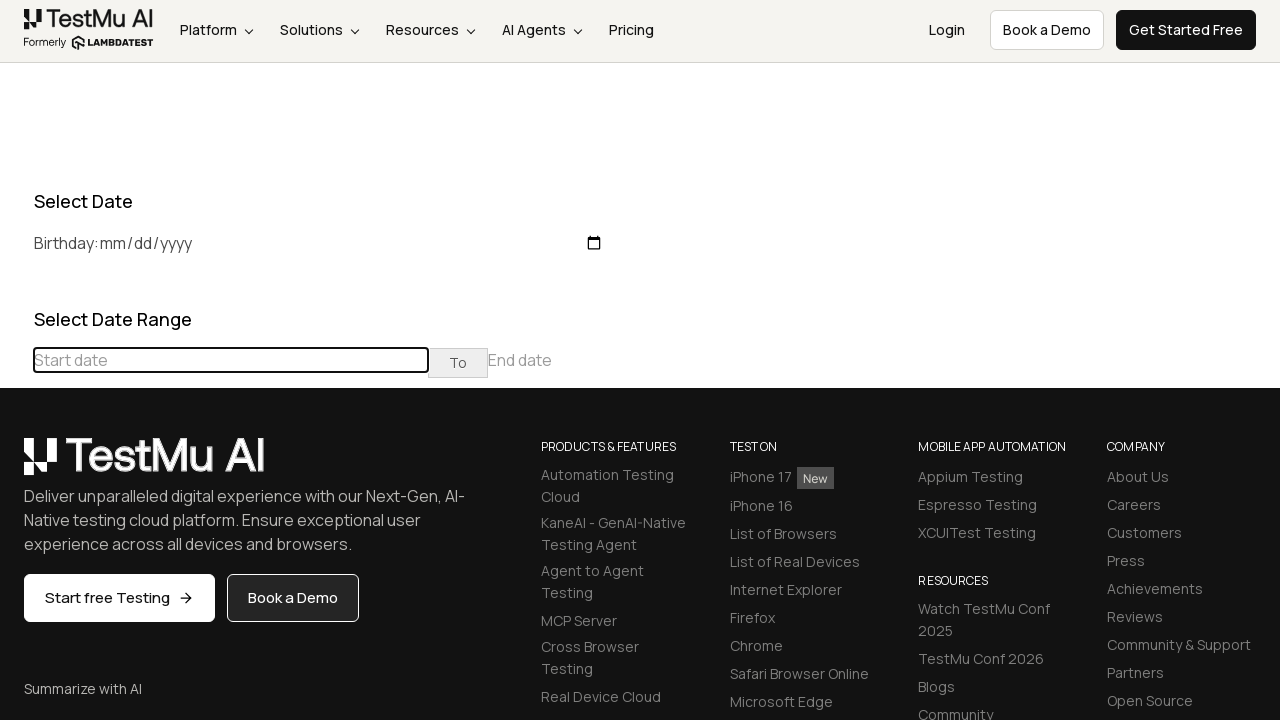

Navigated to month/year in date picker (target: December 2023) at (16, 465) on (//table[@class='table-condensed']//th[@class='prev'])[1]
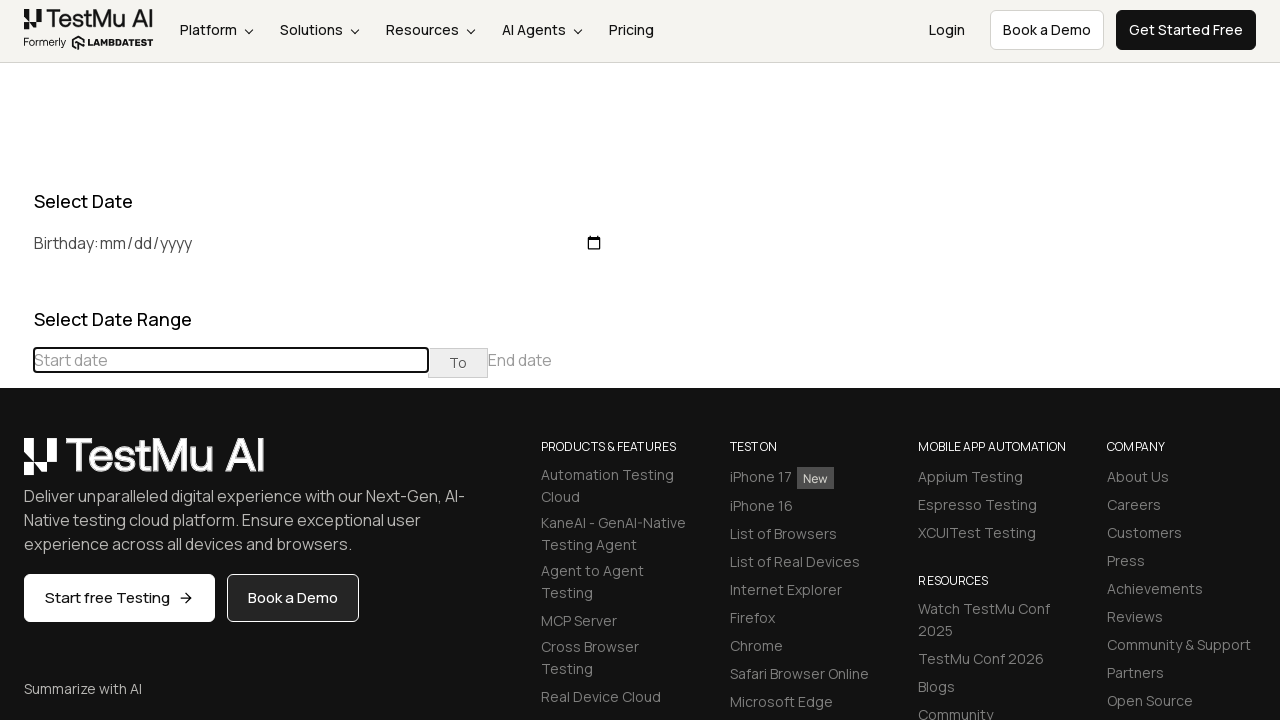

Navigated to month/year in date picker (target: December 2023) at (16, 465) on (//table[@class='table-condensed']//th[@class='prev'])[1]
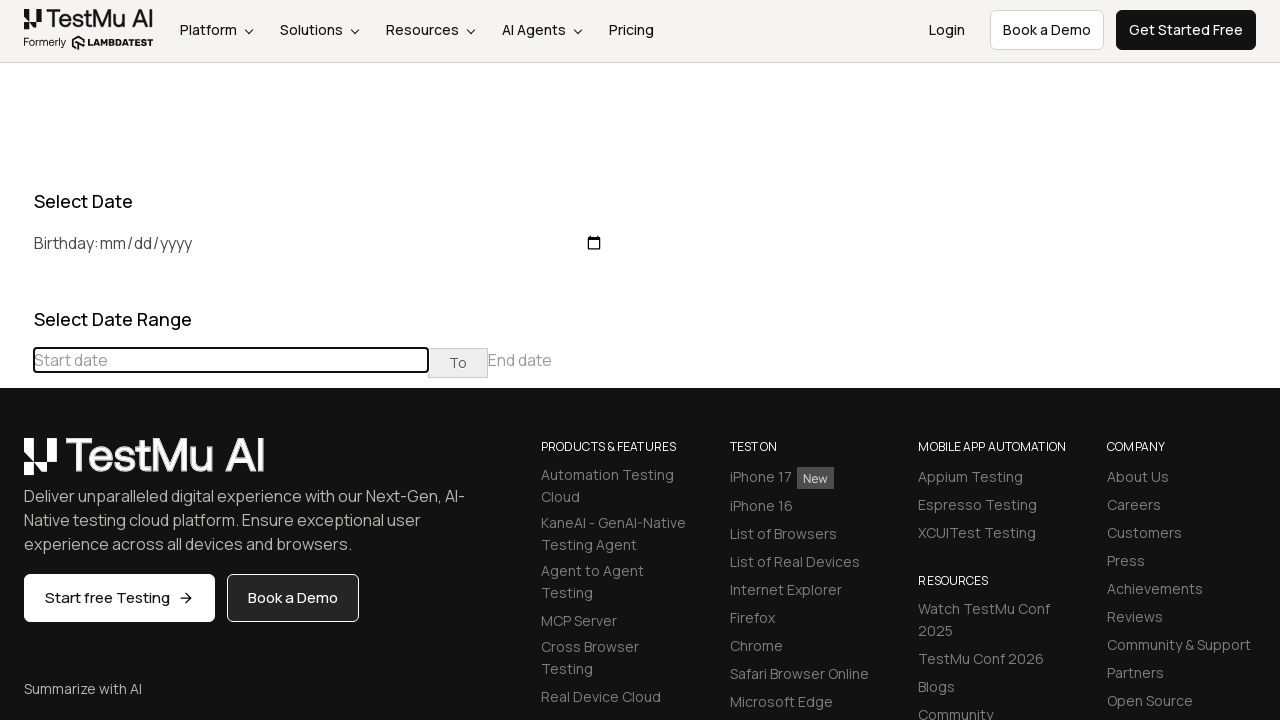

Navigated to month/year in date picker (target: December 2023) at (16, 465) on (//table[@class='table-condensed']//th[@class='prev'])[1]
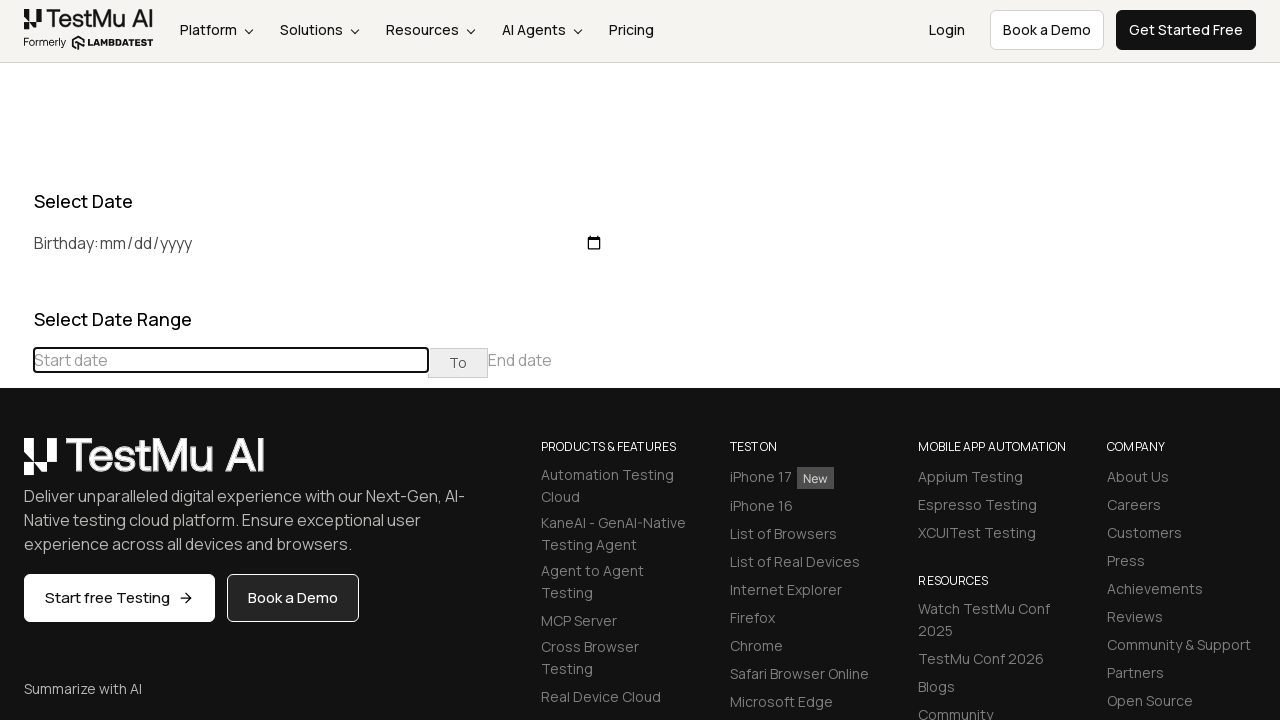

Navigated to month/year in date picker (target: December 2023) at (16, 465) on (//table[@class='table-condensed']//th[@class='prev'])[1]
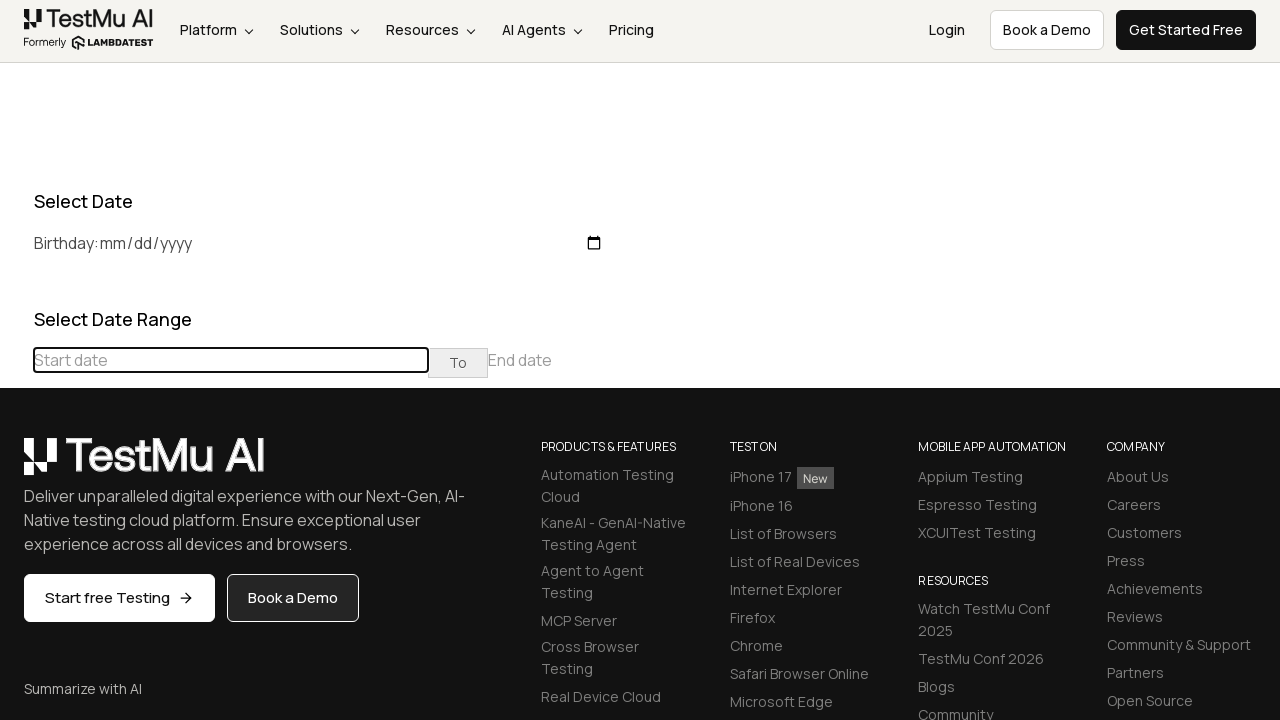

Navigated to month/year in date picker (target: December 2023) at (16, 465) on (//table[@class='table-condensed']//th[@class='prev'])[1]
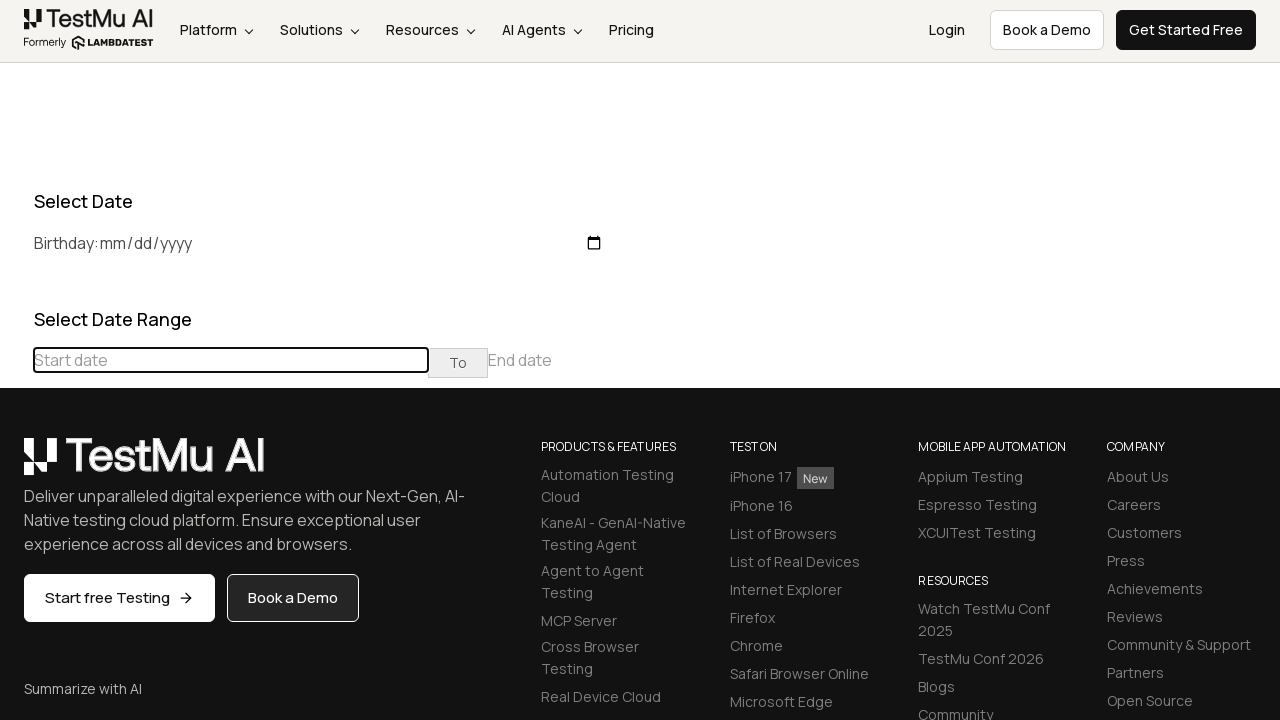

Navigated to month/year in date picker (target: December 2023) at (16, 465) on (//table[@class='table-condensed']//th[@class='prev'])[1]
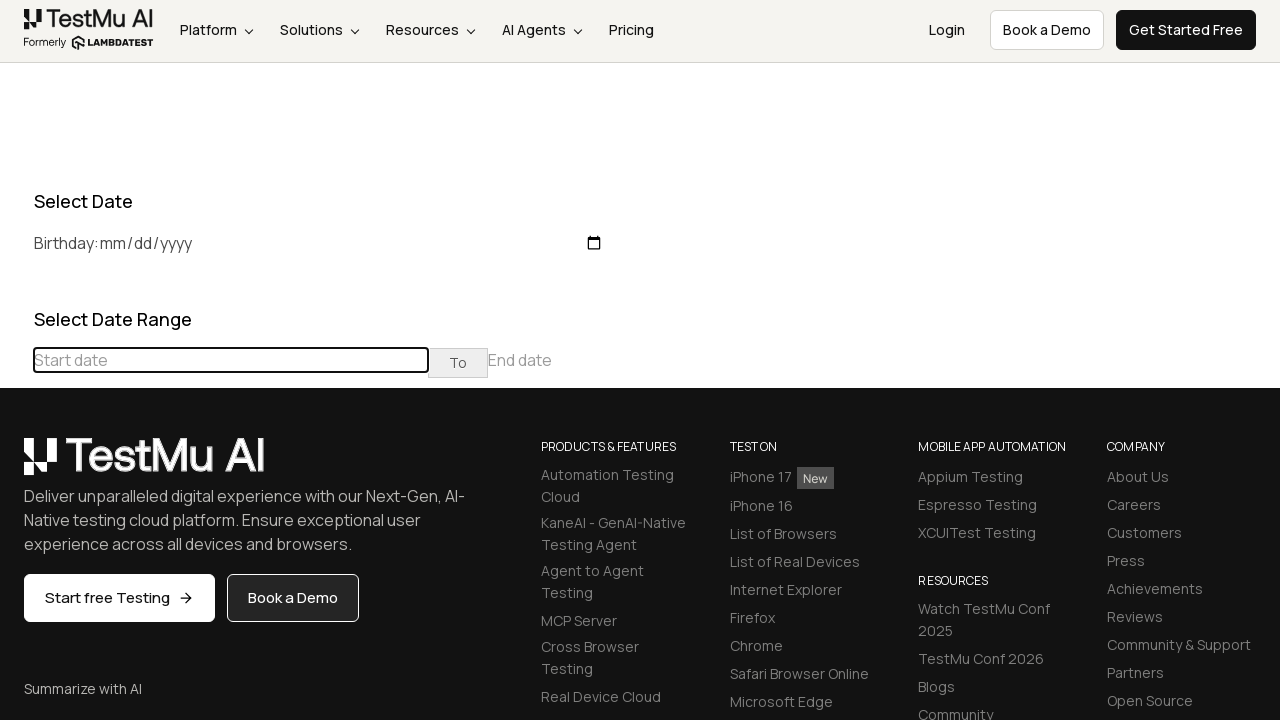

Navigated to month/year in date picker (target: December 2023) at (16, 465) on (//table[@class='table-condensed']//th[@class='prev'])[1]
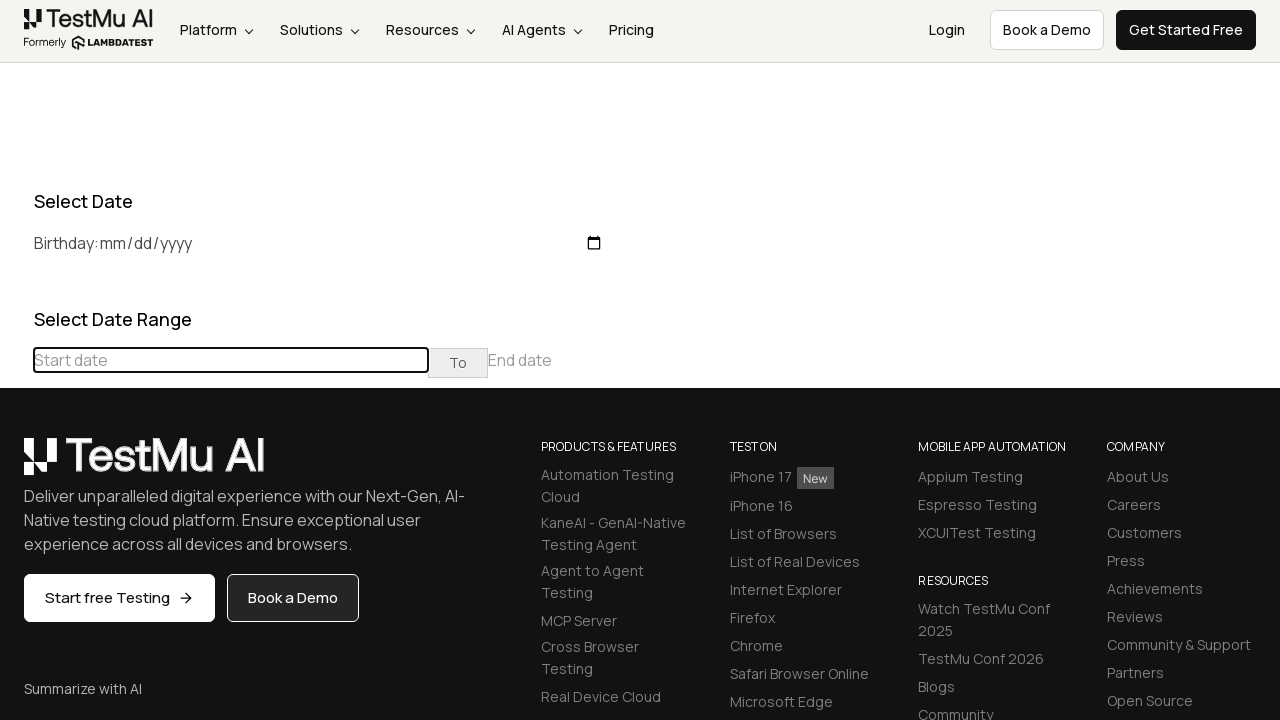

Navigated to month/year in date picker (target: December 2023) at (16, 465) on (//table[@class='table-condensed']//th[@class='prev'])[1]
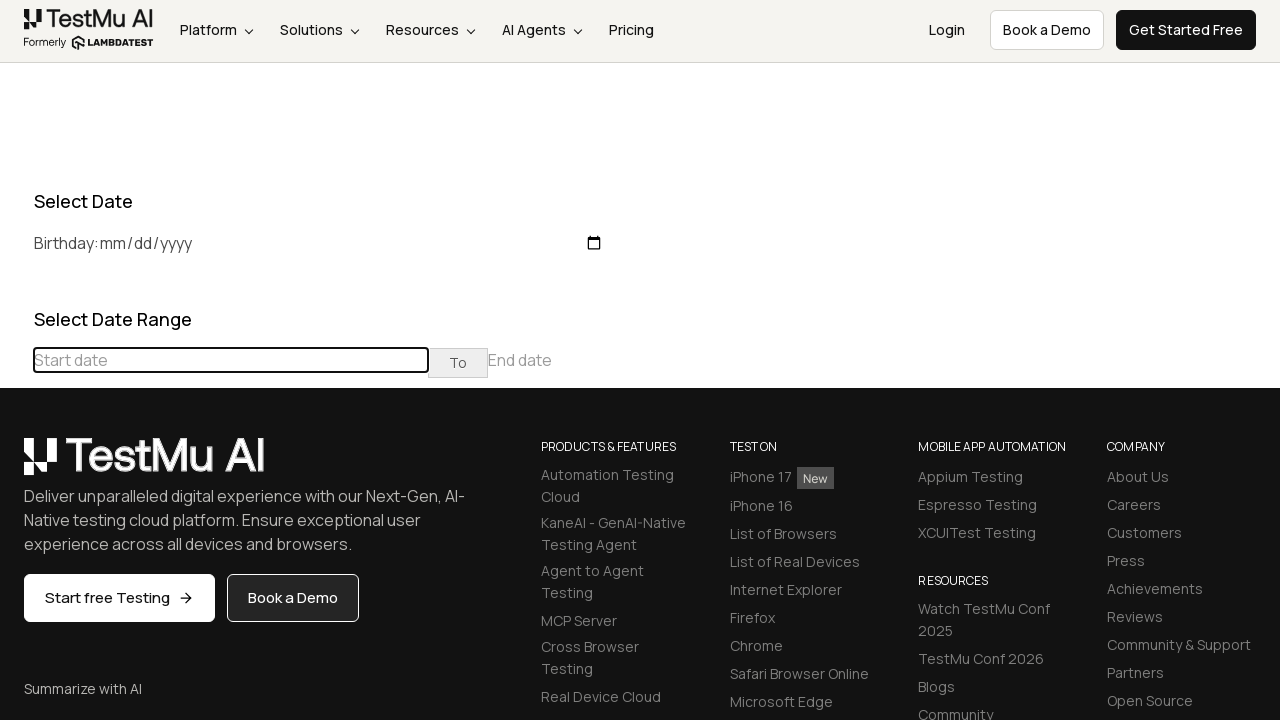

Navigated to month/year in date picker (target: December 2023) at (16, 465) on (//table[@class='table-condensed']//th[@class='prev'])[1]
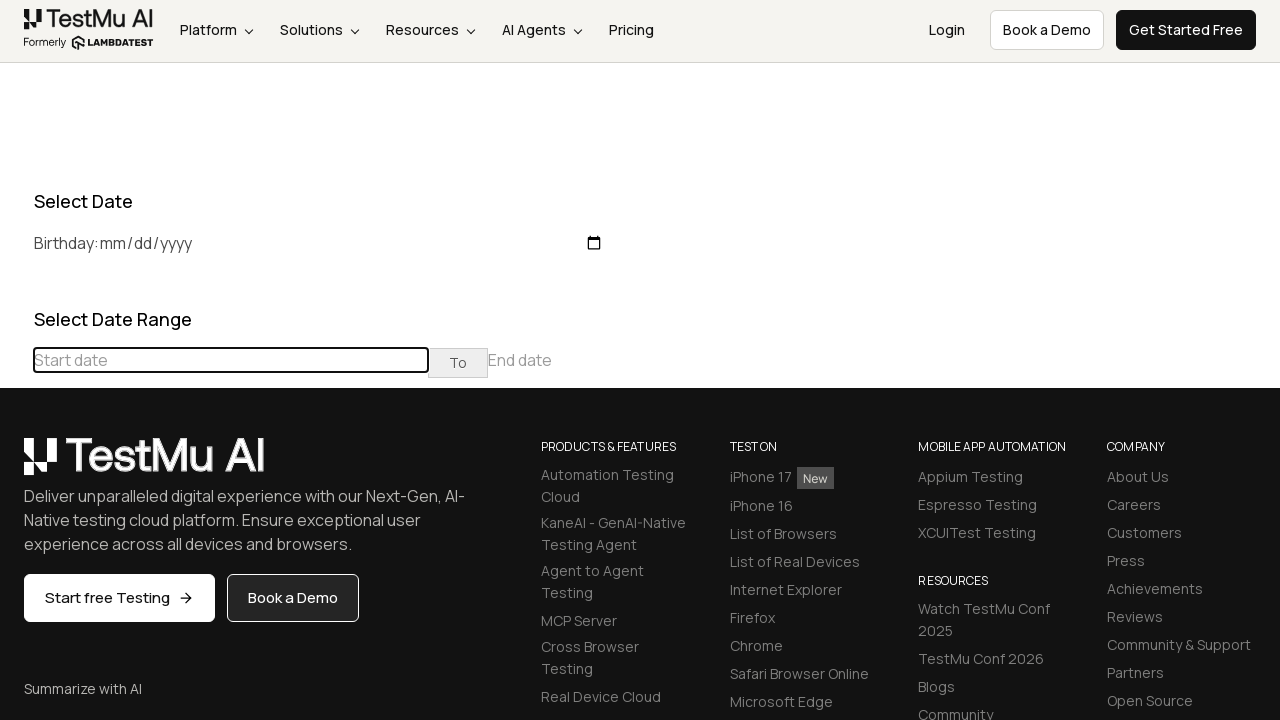

Selected day 5 from calendar at (85, 567) on //td[@class='day'][text()='5']
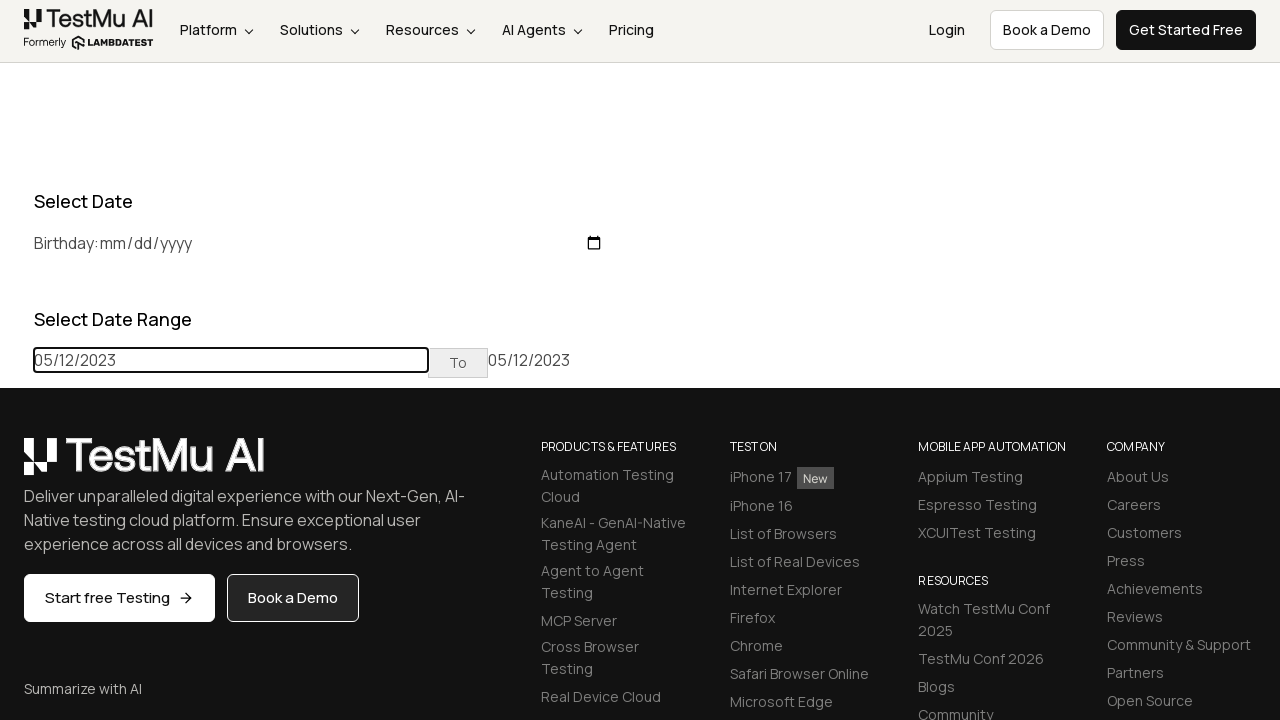

Reloaded page after second date selection
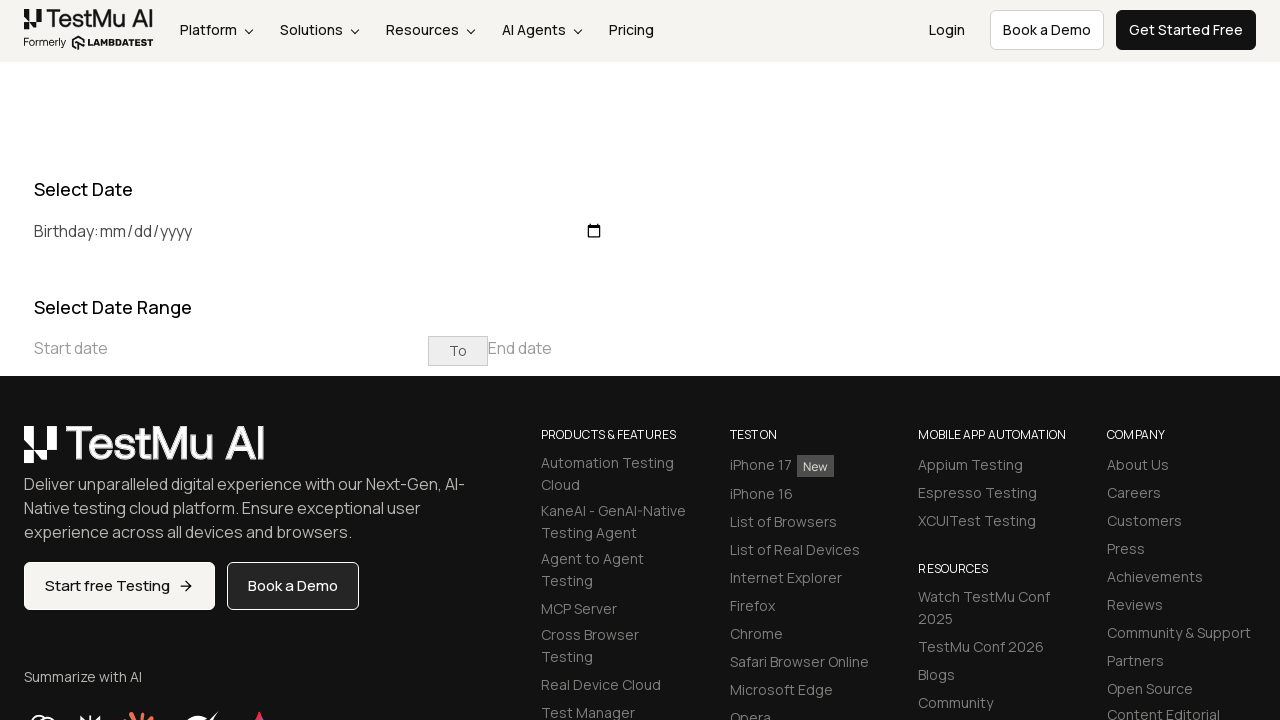

Clicked start date input to open date picker at (231, 348) on xpath=//input[@placeholder='Start date']
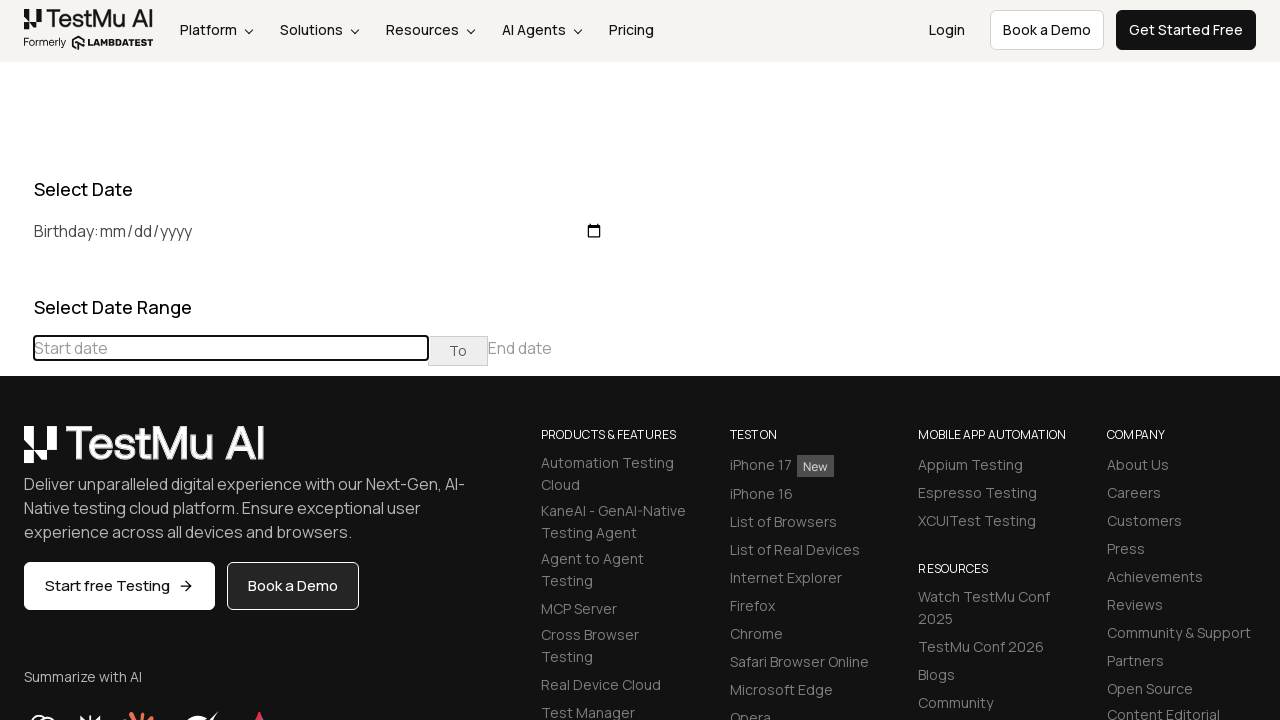

Navigated to month/year in date picker (target: July 2022) at (16, 361) on (//table[@class='table-condensed']//th[@class='prev'])[1]
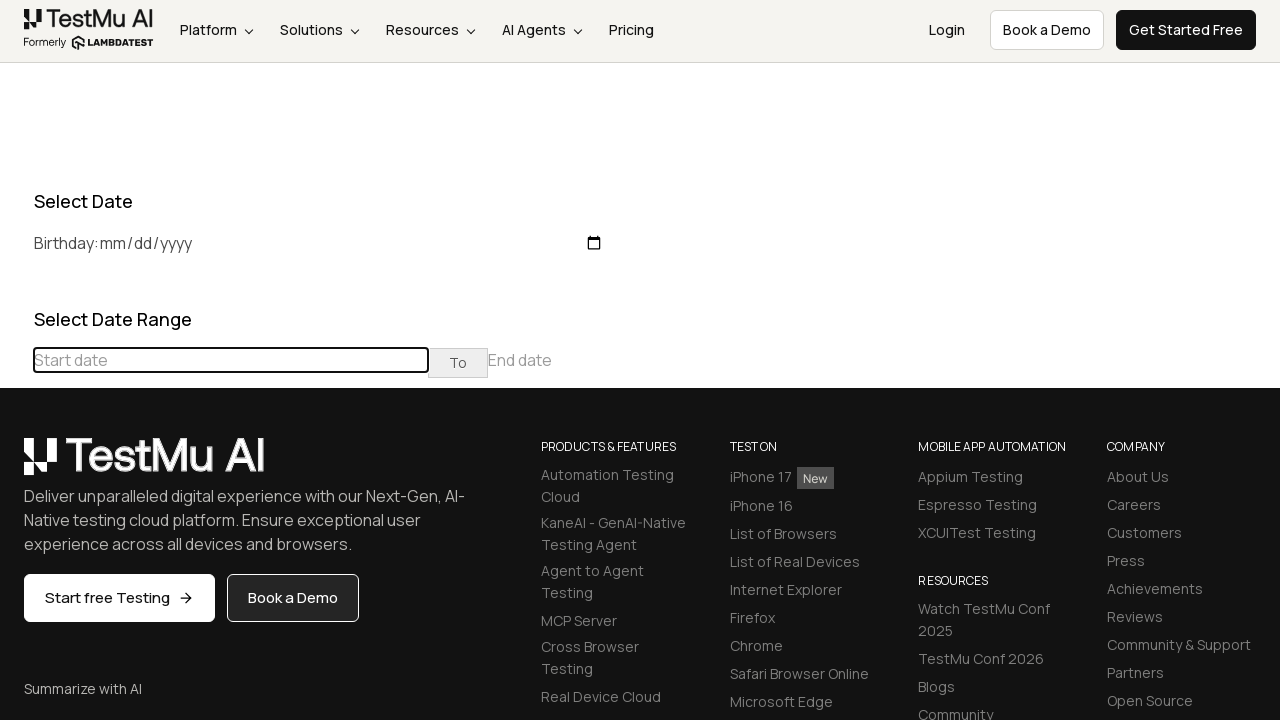

Navigated to month/year in date picker (target: July 2022) at (16, 465) on (//table[@class='table-condensed']//th[@class='prev'])[1]
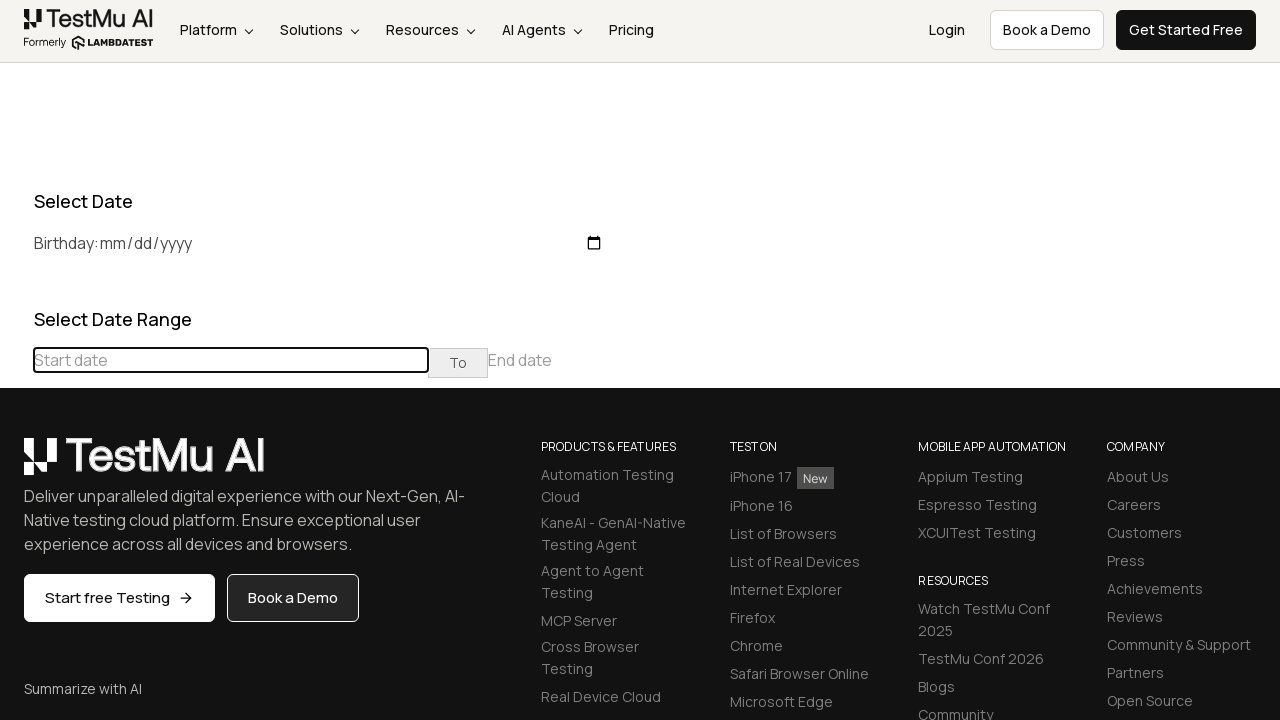

Navigated to month/year in date picker (target: July 2022) at (16, 465) on (//table[@class='table-condensed']//th[@class='prev'])[1]
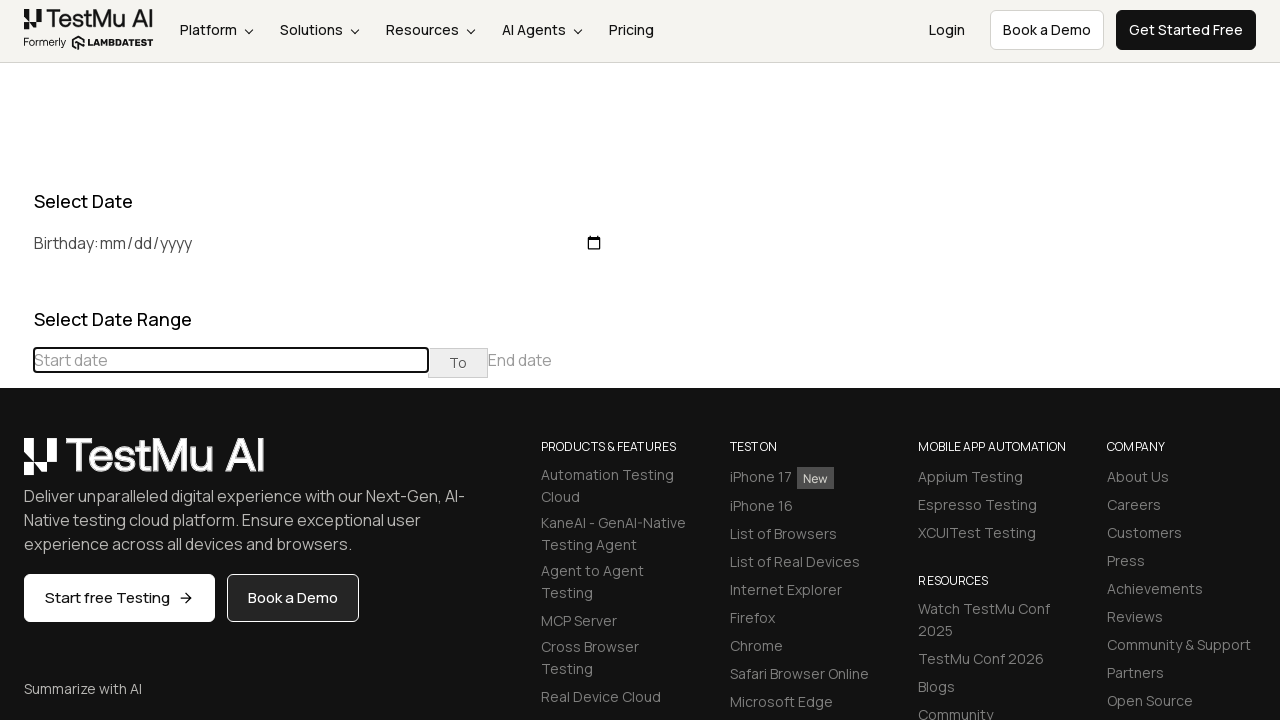

Navigated to month/year in date picker (target: July 2022) at (16, 465) on (//table[@class='table-condensed']//th[@class='prev'])[1]
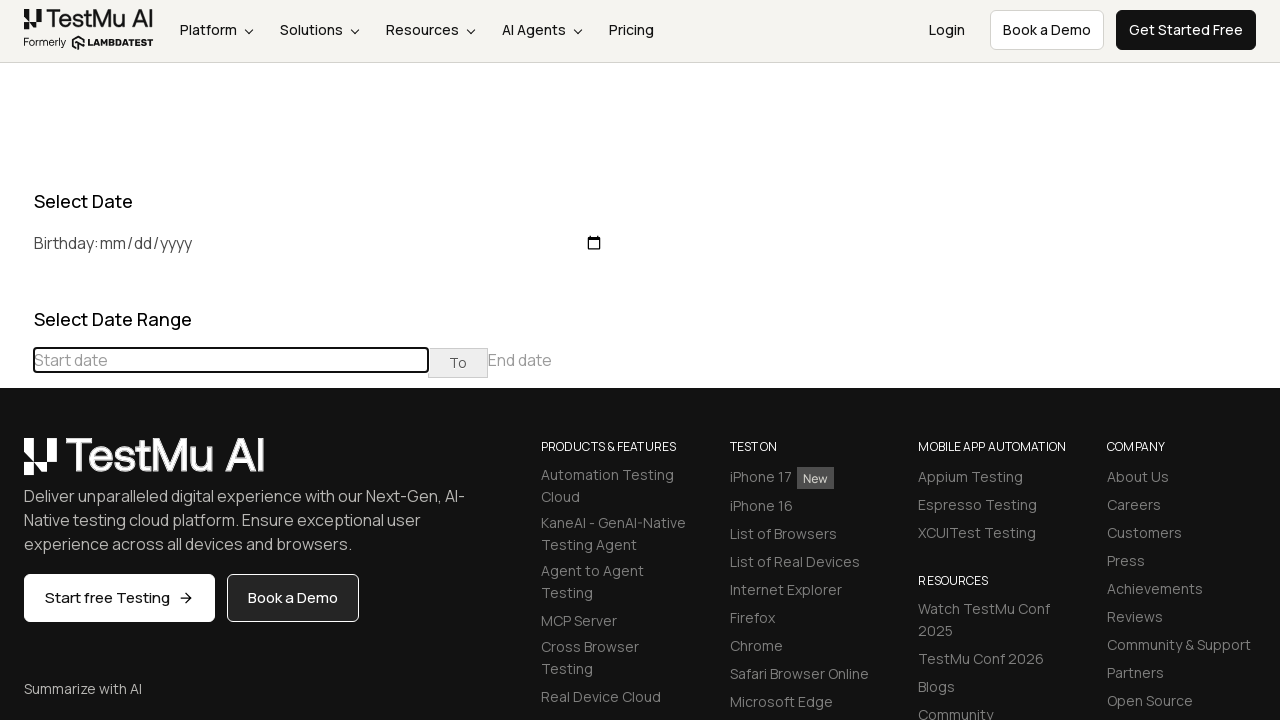

Navigated to month/year in date picker (target: July 2022) at (16, 465) on (//table[@class='table-condensed']//th[@class='prev'])[1]
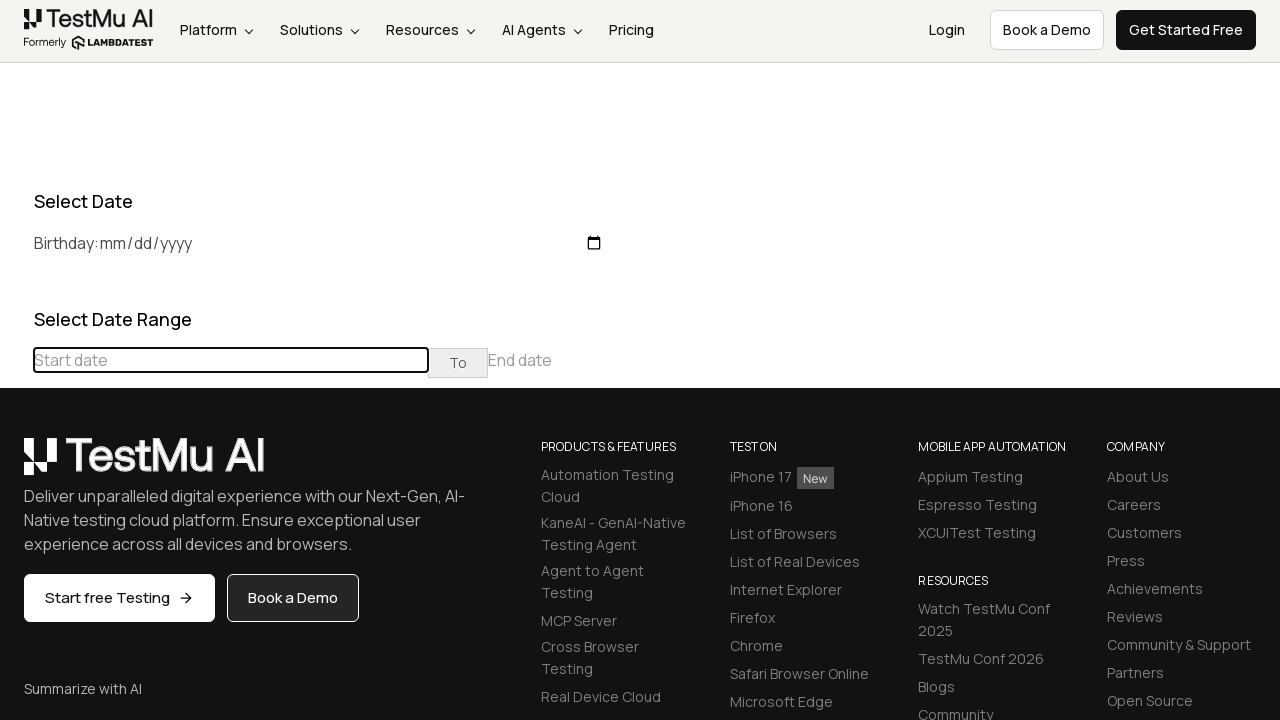

Navigated to month/year in date picker (target: July 2022) at (16, 465) on (//table[@class='table-condensed']//th[@class='prev'])[1]
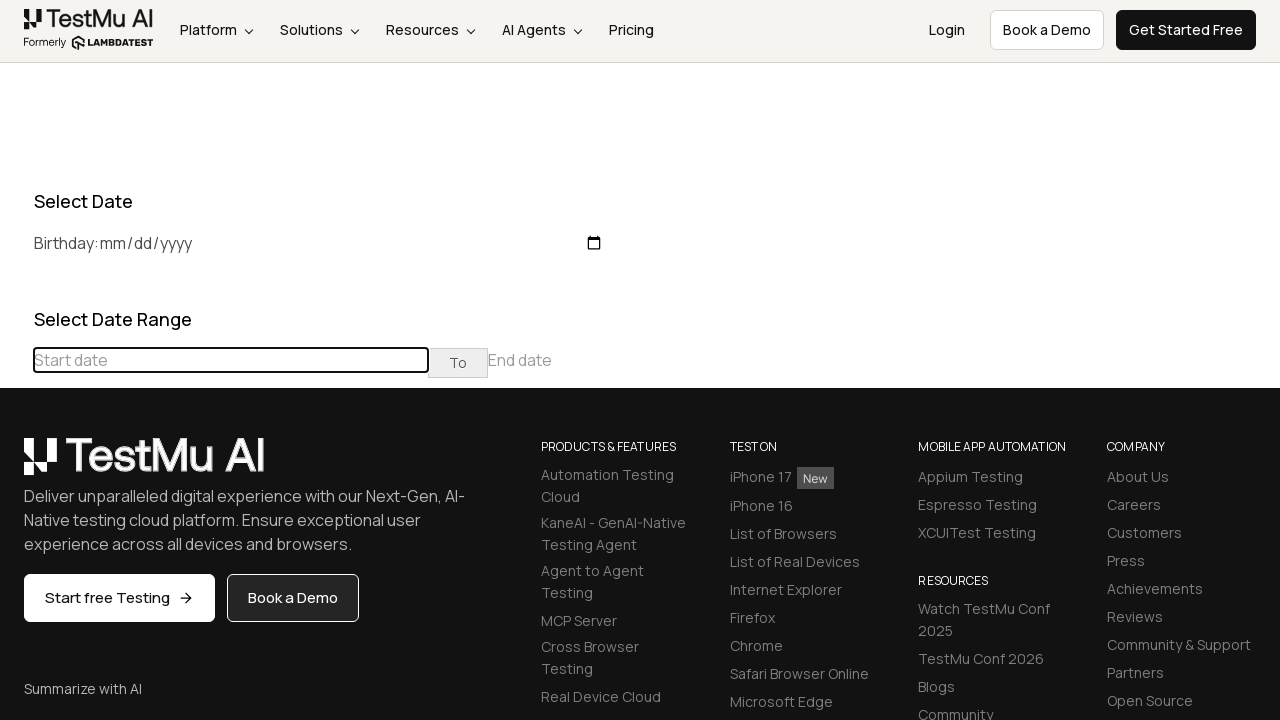

Navigated to month/year in date picker (target: July 2022) at (16, 465) on (//table[@class='table-condensed']//th[@class='prev'])[1]
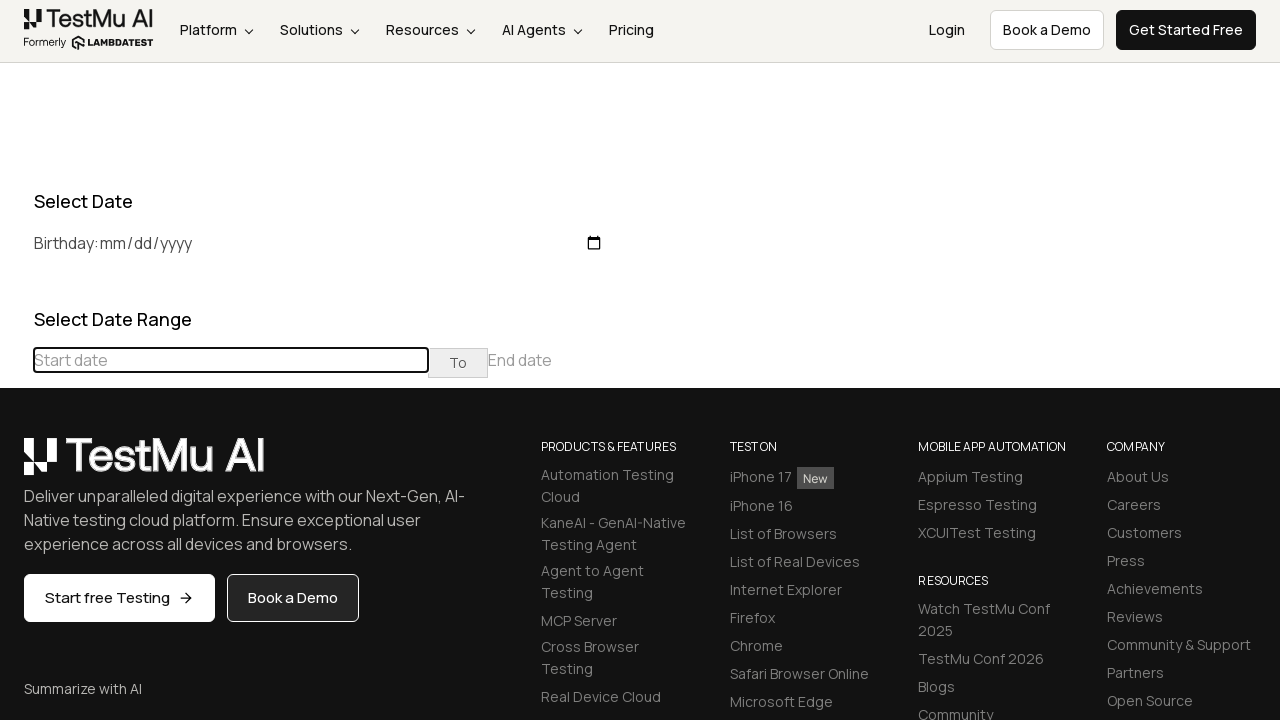

Navigated to month/year in date picker (target: July 2022) at (16, 465) on (//table[@class='table-condensed']//th[@class='prev'])[1]
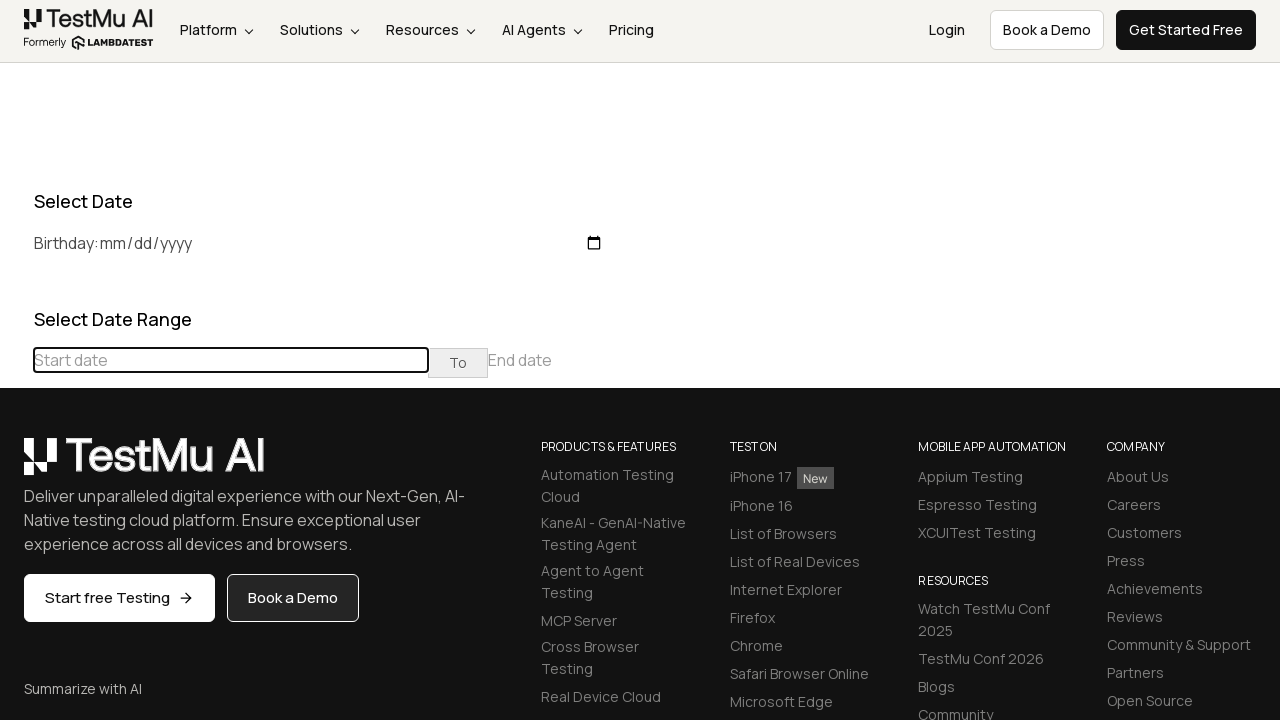

Navigated to month/year in date picker (target: July 2022) at (16, 465) on (//table[@class='table-condensed']//th[@class='prev'])[1]
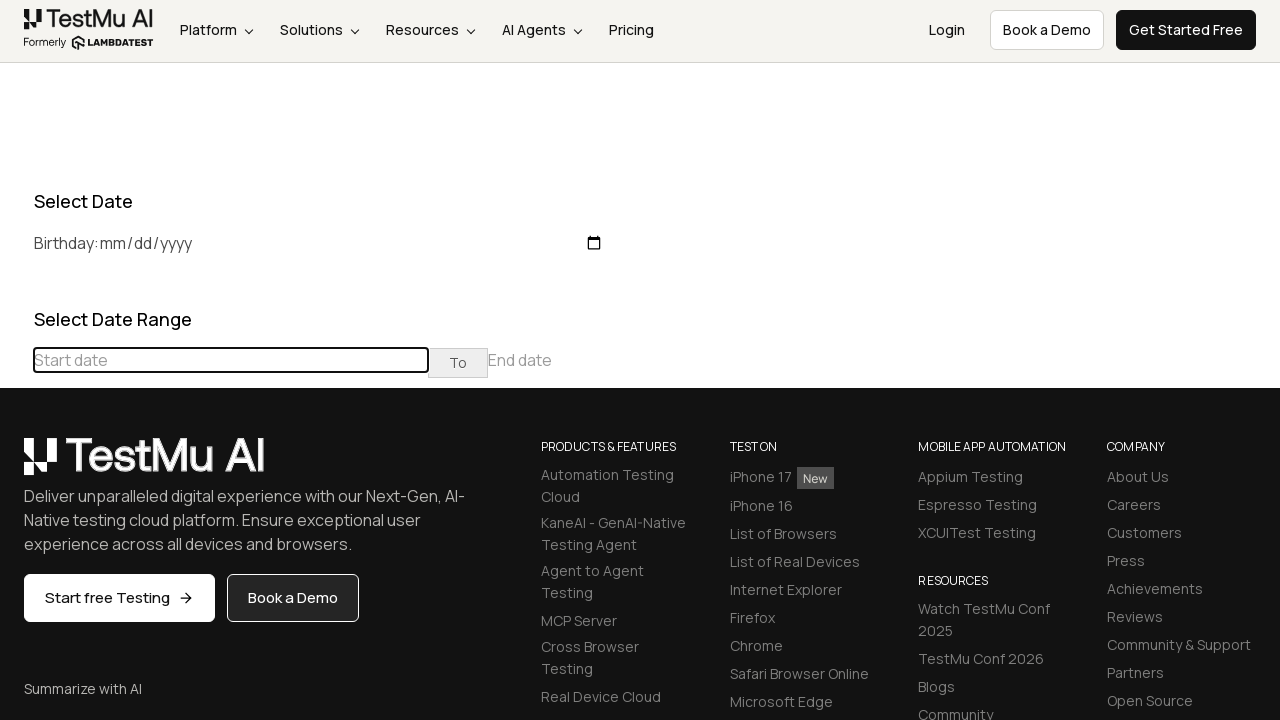

Navigated to month/year in date picker (target: July 2022) at (16, 465) on (//table[@class='table-condensed']//th[@class='prev'])[1]
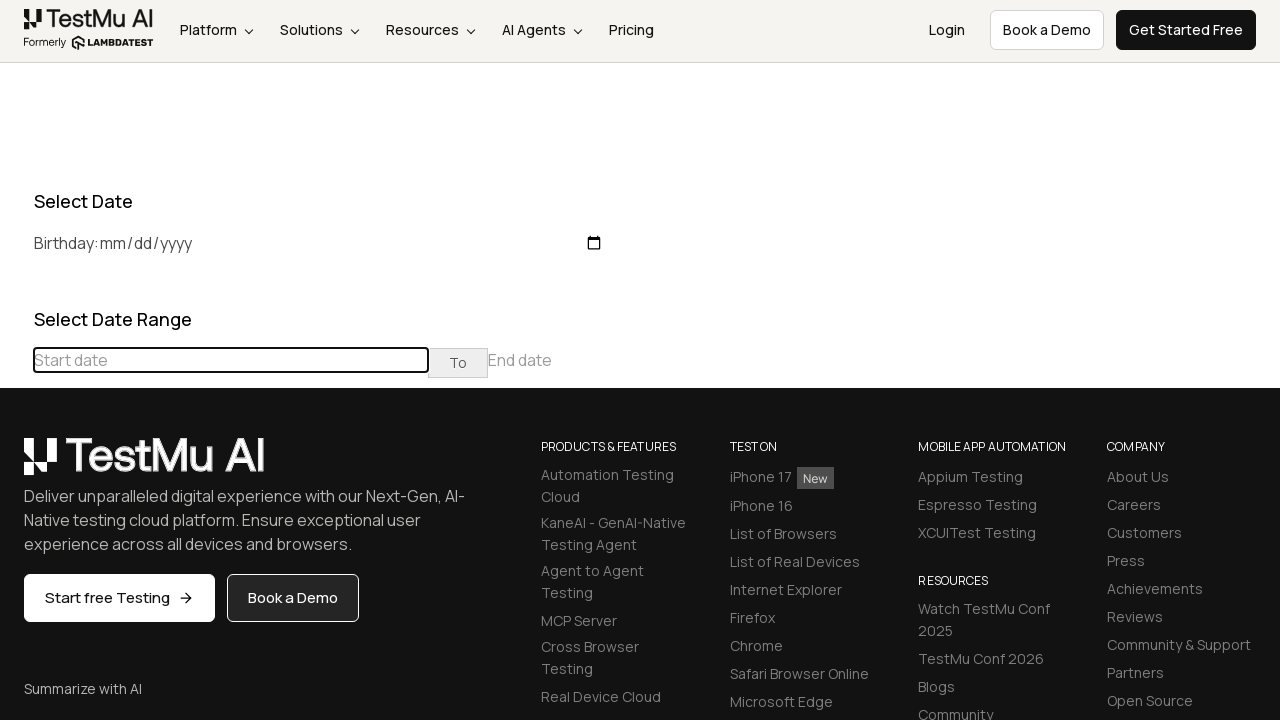

Navigated to month/year in date picker (target: July 2022) at (16, 465) on (//table[@class='table-condensed']//th[@class='prev'])[1]
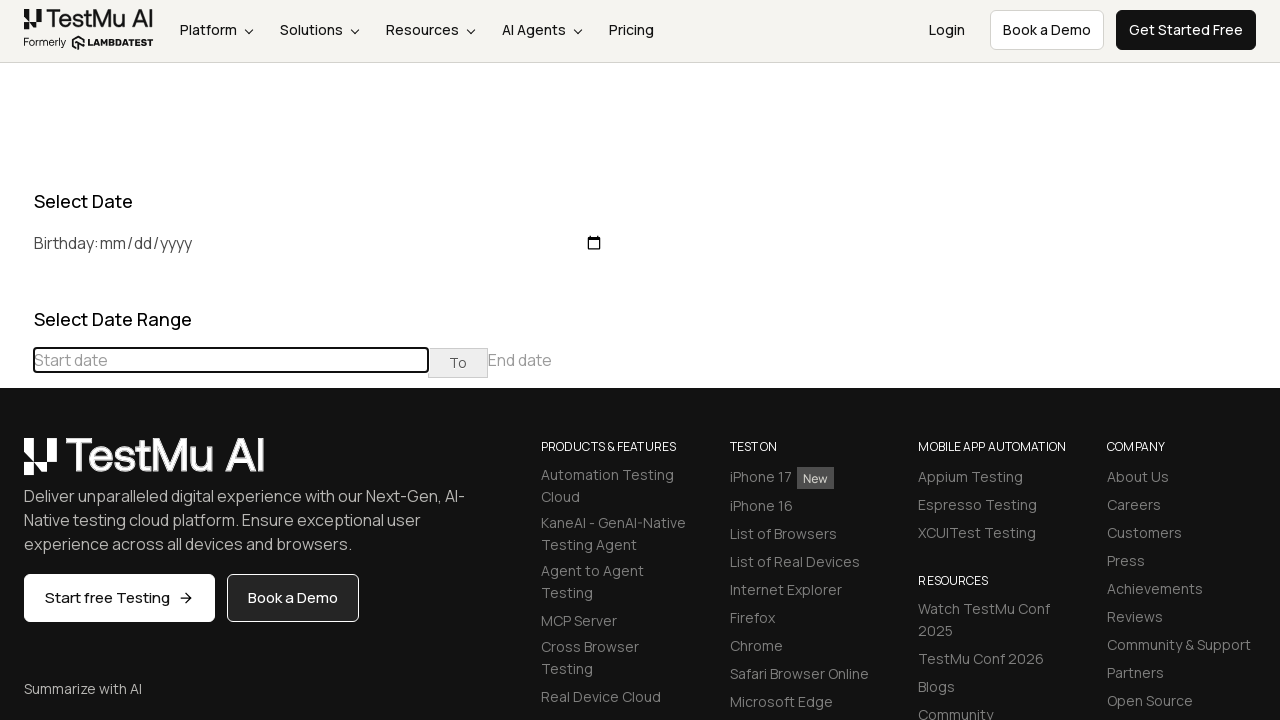

Navigated to month/year in date picker (target: July 2022) at (16, 465) on (//table[@class='table-condensed']//th[@class='prev'])[1]
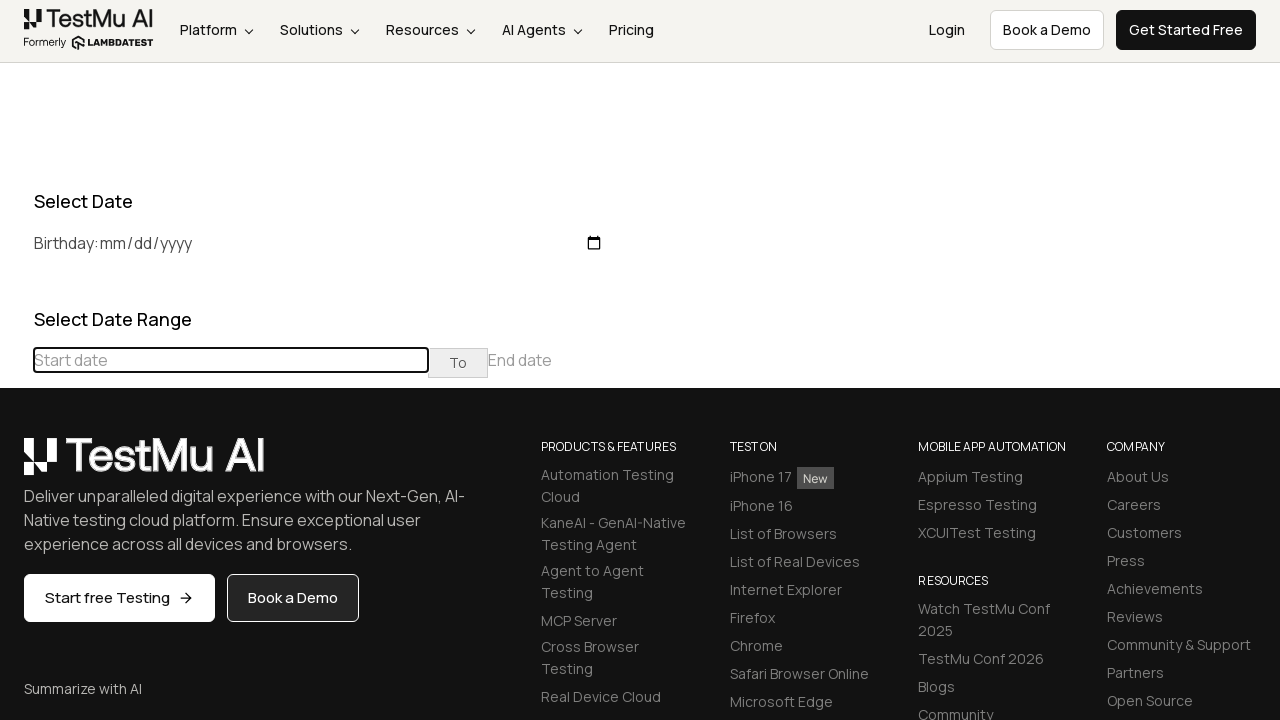

Navigated to month/year in date picker (target: July 2022) at (16, 465) on (//table[@class='table-condensed']//th[@class='prev'])[1]
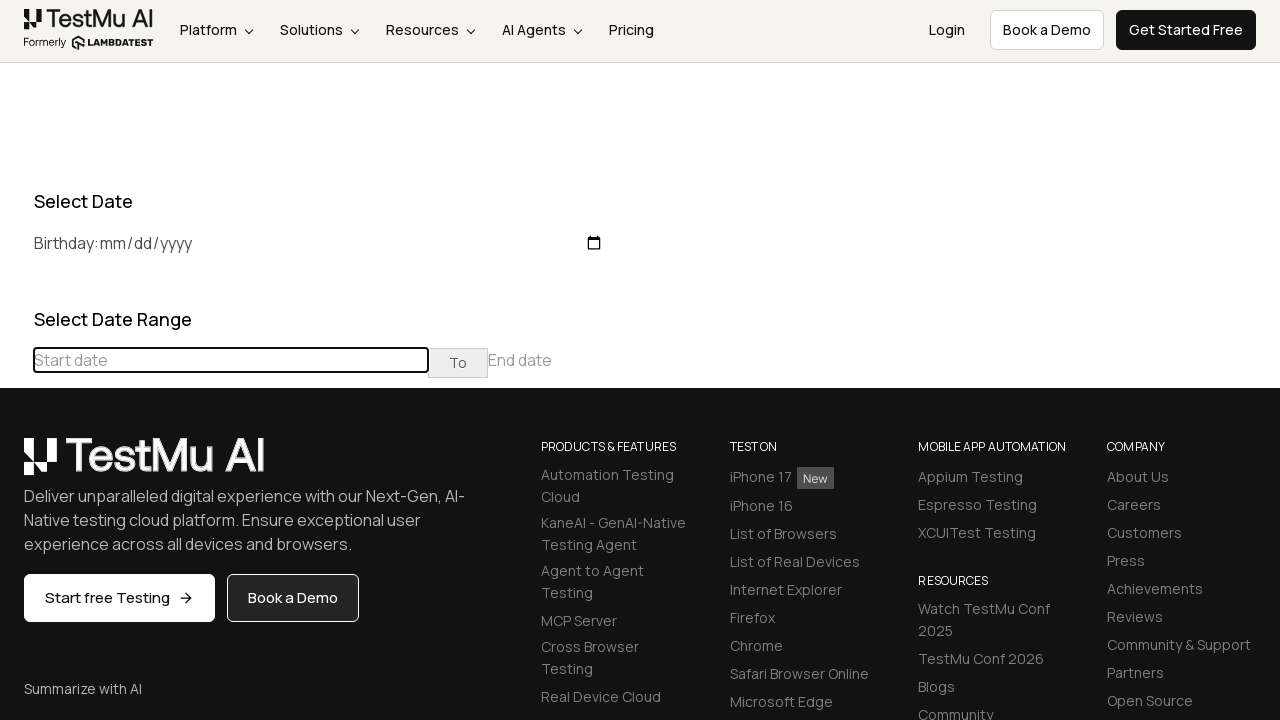

Navigated to month/year in date picker (target: July 2022) at (16, 465) on (//table[@class='table-condensed']//th[@class='prev'])[1]
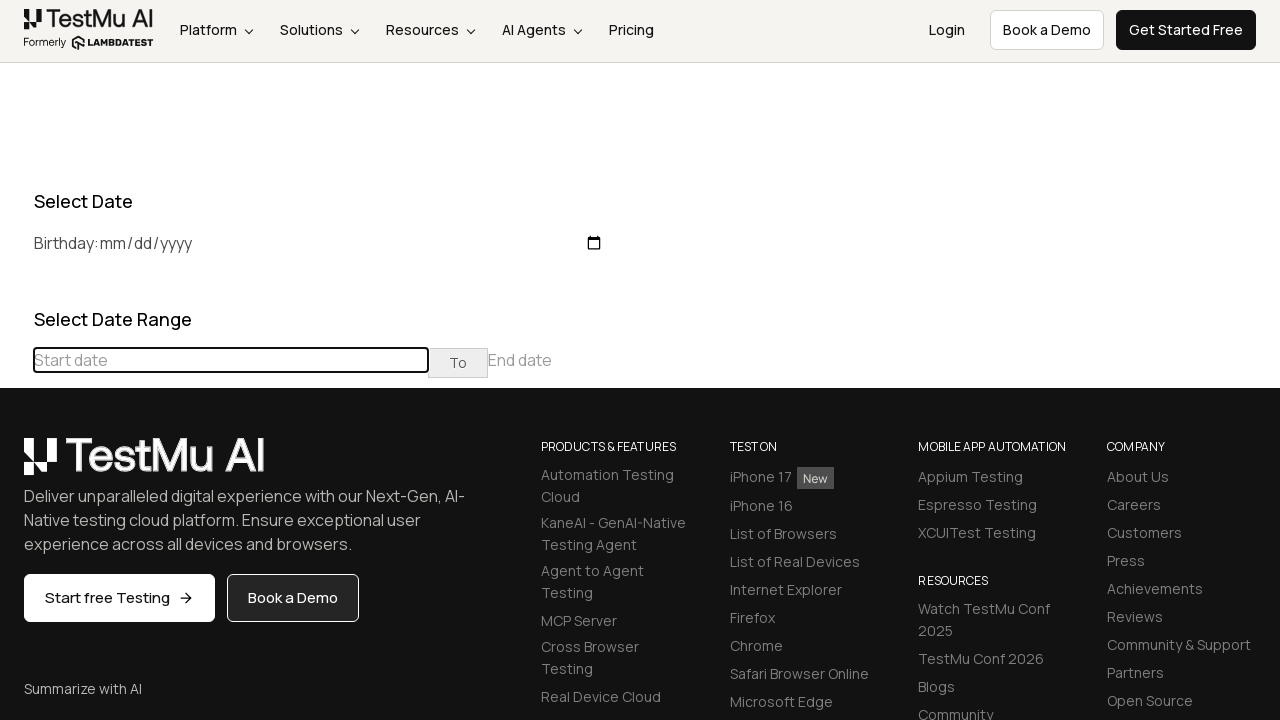

Navigated to month/year in date picker (target: July 2022) at (16, 465) on (//table[@class='table-condensed']//th[@class='prev'])[1]
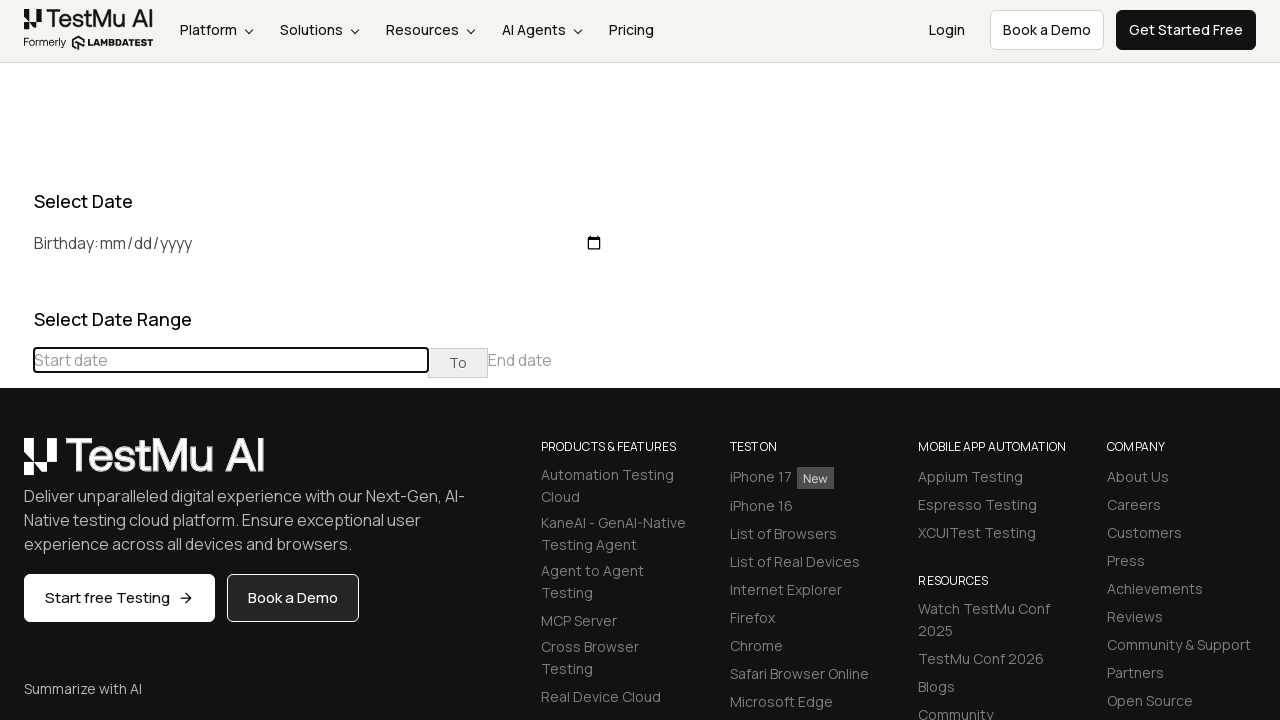

Navigated to month/year in date picker (target: July 2022) at (16, 465) on (//table[@class='table-condensed']//th[@class='prev'])[1]
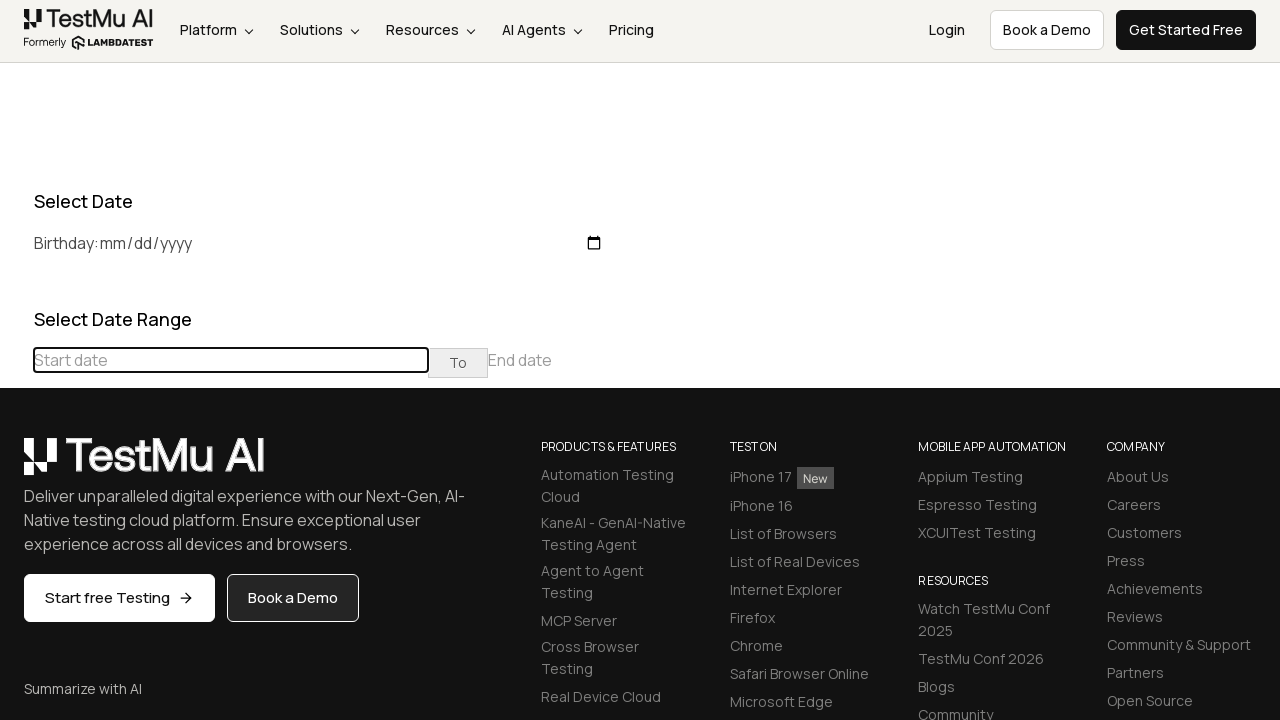

Navigated to month/year in date picker (target: July 2022) at (16, 465) on (//table[@class='table-condensed']//th[@class='prev'])[1]
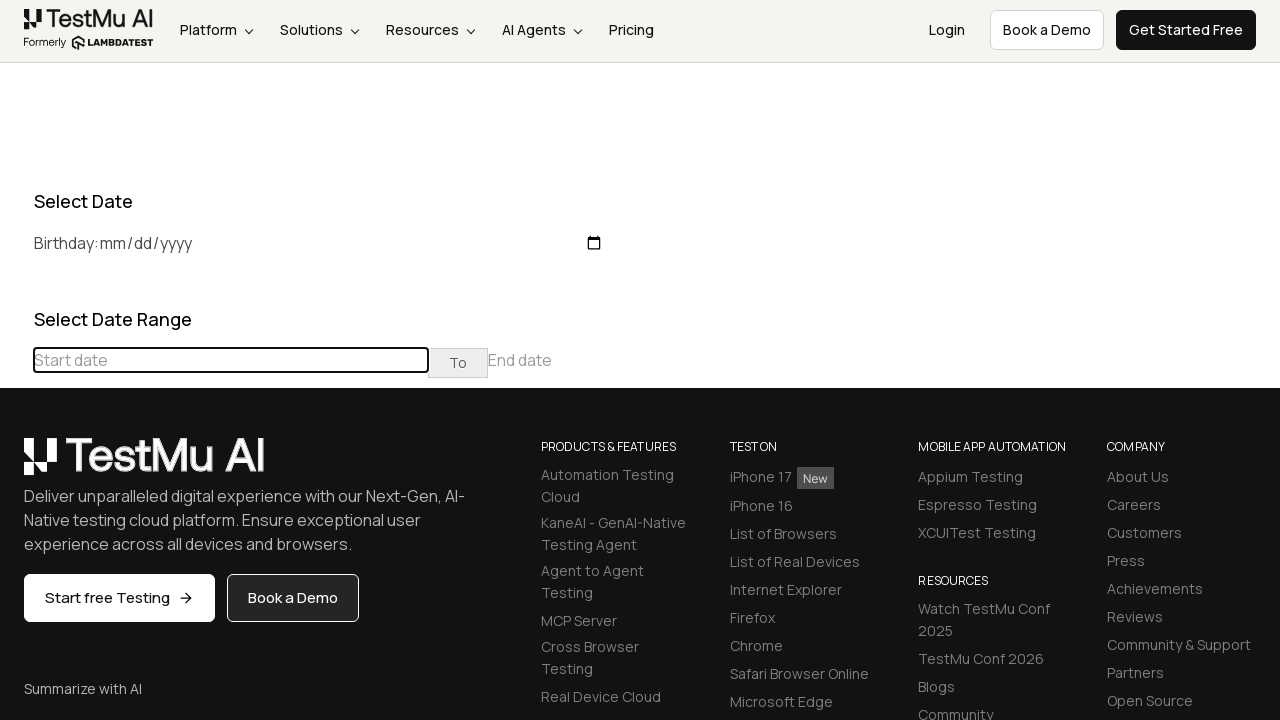

Navigated to month/year in date picker (target: July 2022) at (16, 465) on (//table[@class='table-condensed']//th[@class='prev'])[1]
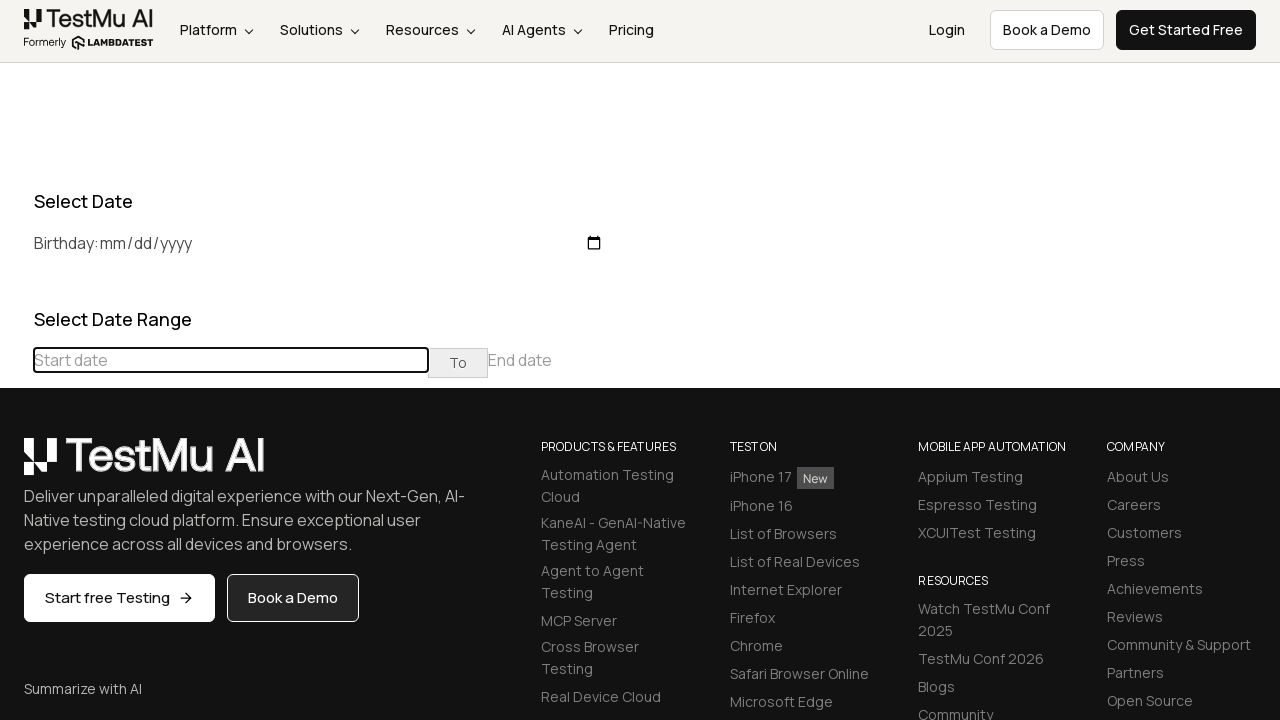

Navigated to month/year in date picker (target: July 2022) at (16, 465) on (//table[@class='table-condensed']//th[@class='prev'])[1]
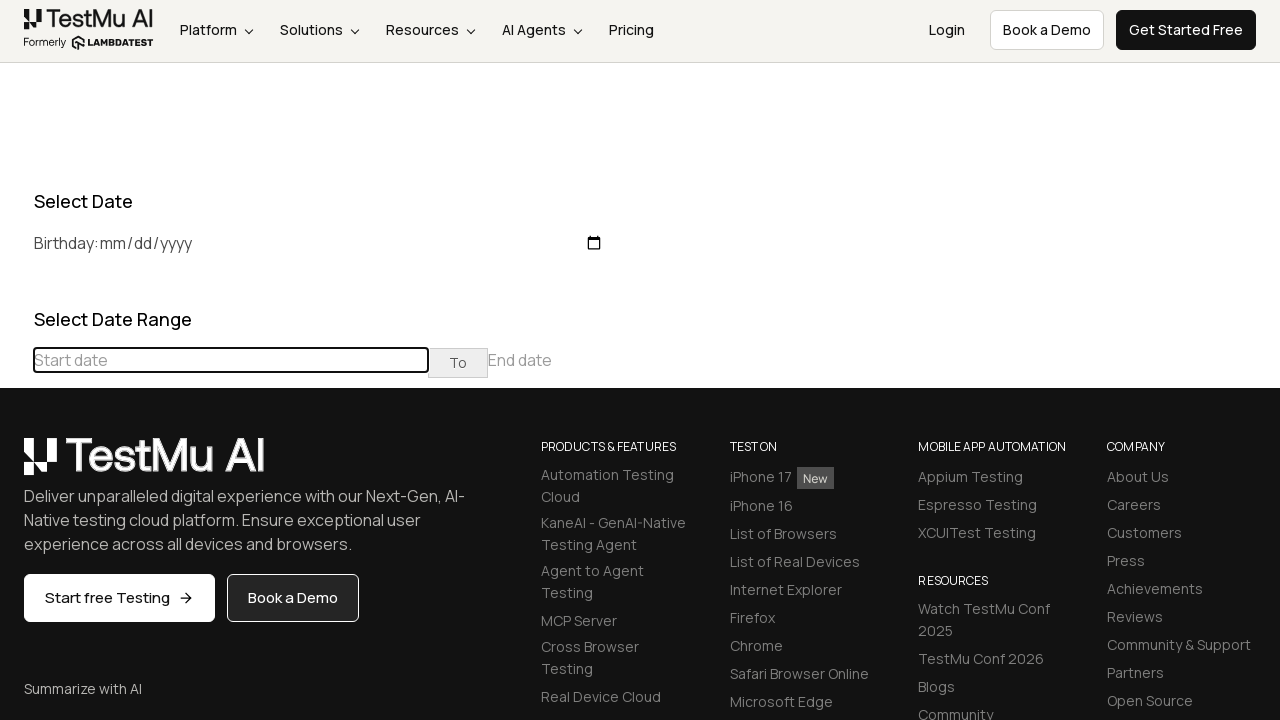

Navigated to month/year in date picker (target: July 2022) at (16, 465) on (//table[@class='table-condensed']//th[@class='prev'])[1]
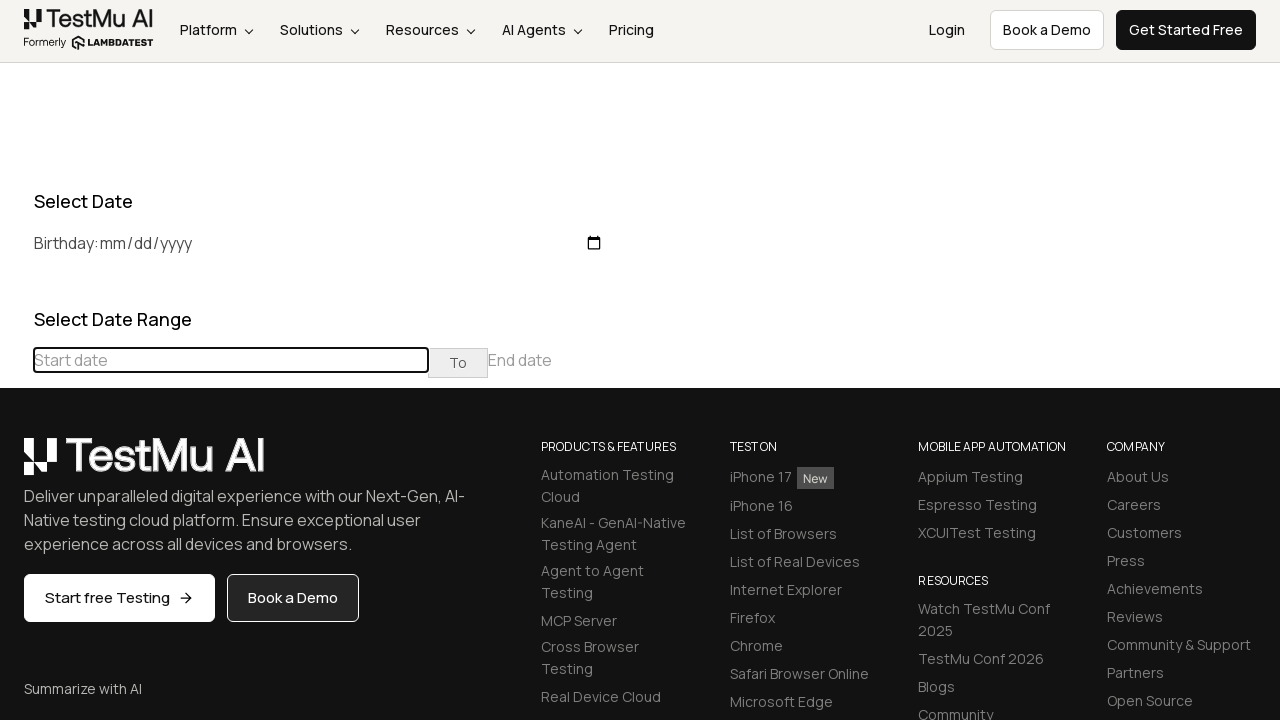

Navigated to month/year in date picker (target: July 2022) at (16, 465) on (//table[@class='table-condensed']//th[@class='prev'])[1]
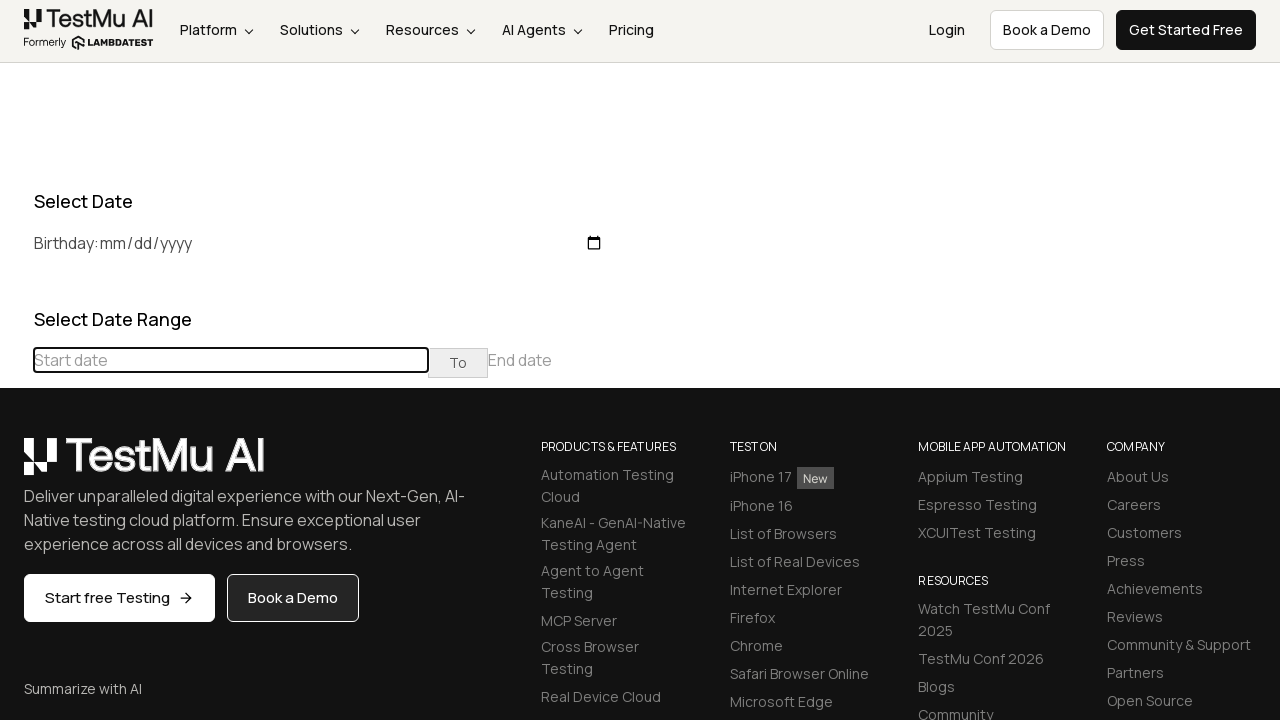

Navigated to month/year in date picker (target: July 2022) at (16, 465) on (//table[@class='table-condensed']//th[@class='prev'])[1]
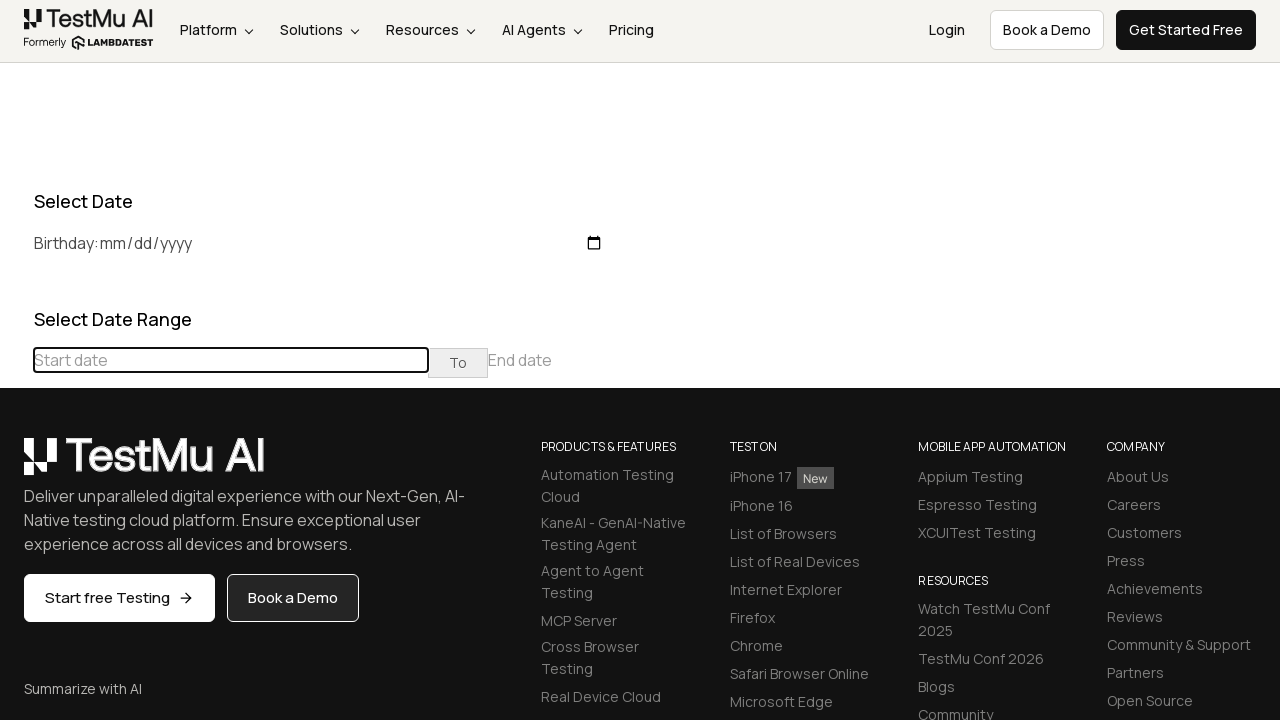

Navigated to month/year in date picker (target: July 2022) at (16, 465) on (//table[@class='table-condensed']//th[@class='prev'])[1]
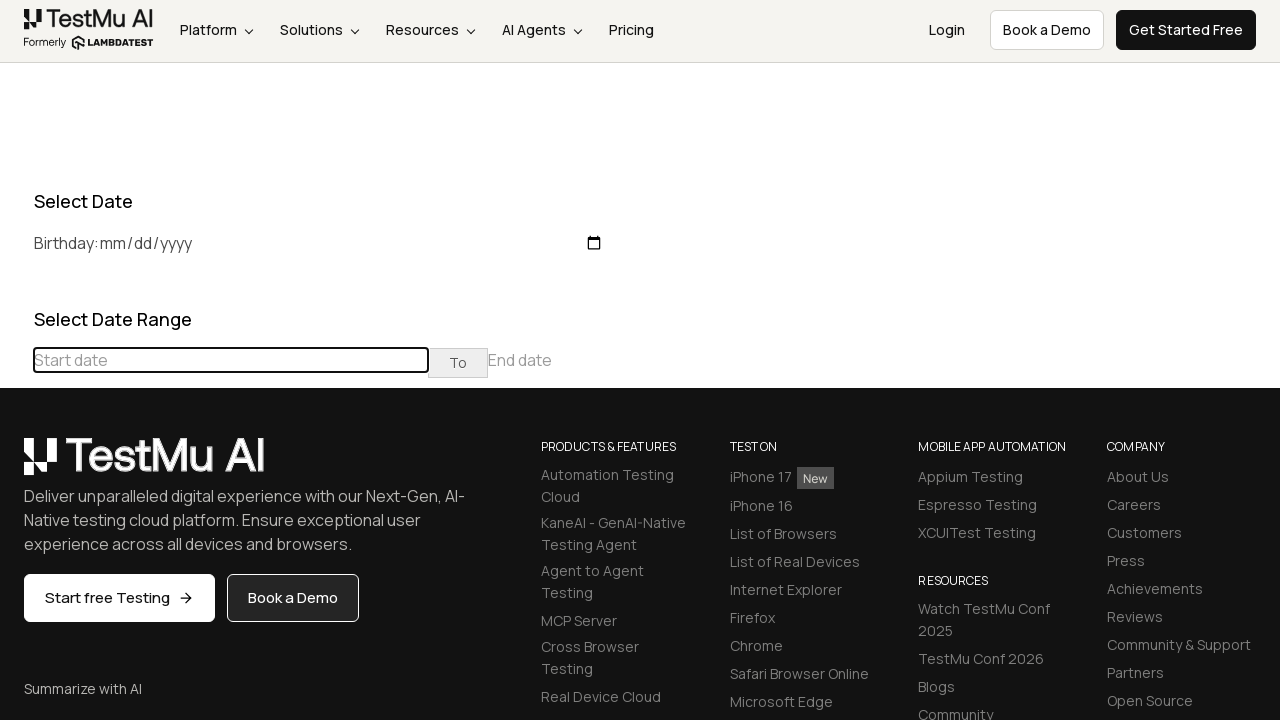

Navigated to month/year in date picker (target: July 2022) at (16, 465) on (//table[@class='table-condensed']//th[@class='prev'])[1]
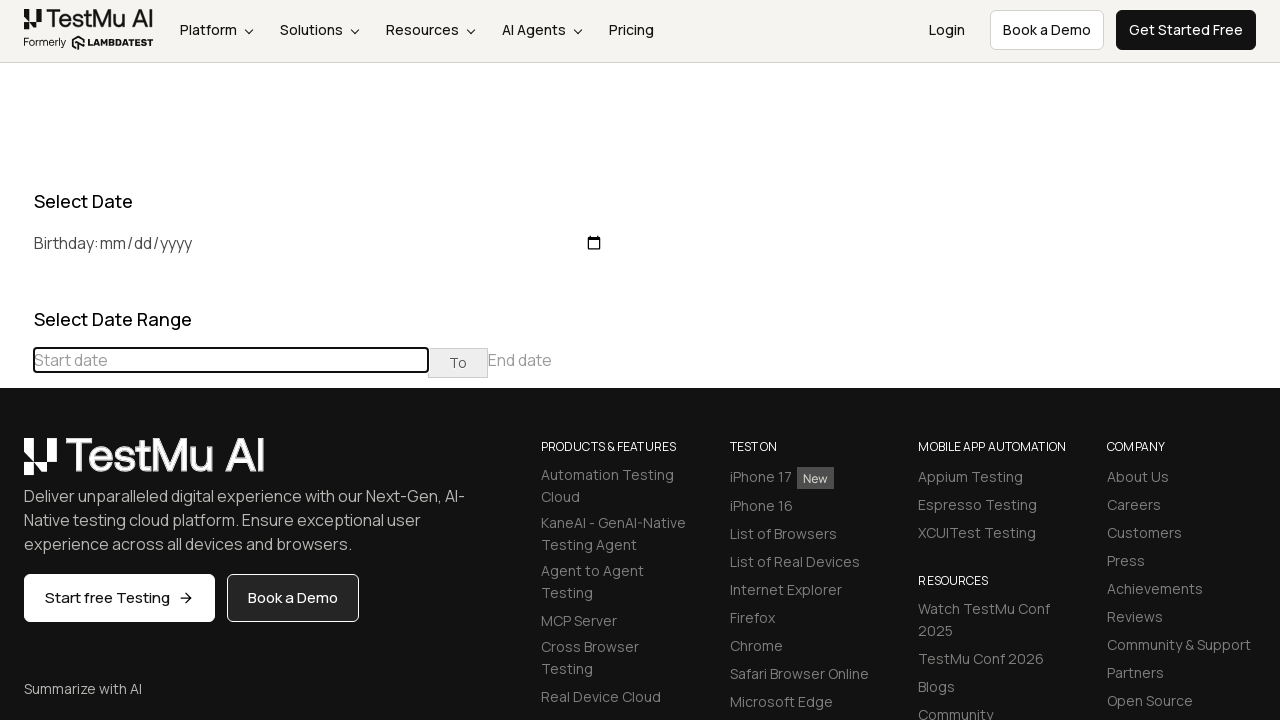

Navigated to month/year in date picker (target: July 2022) at (16, 465) on (//table[@class='table-condensed']//th[@class='prev'])[1]
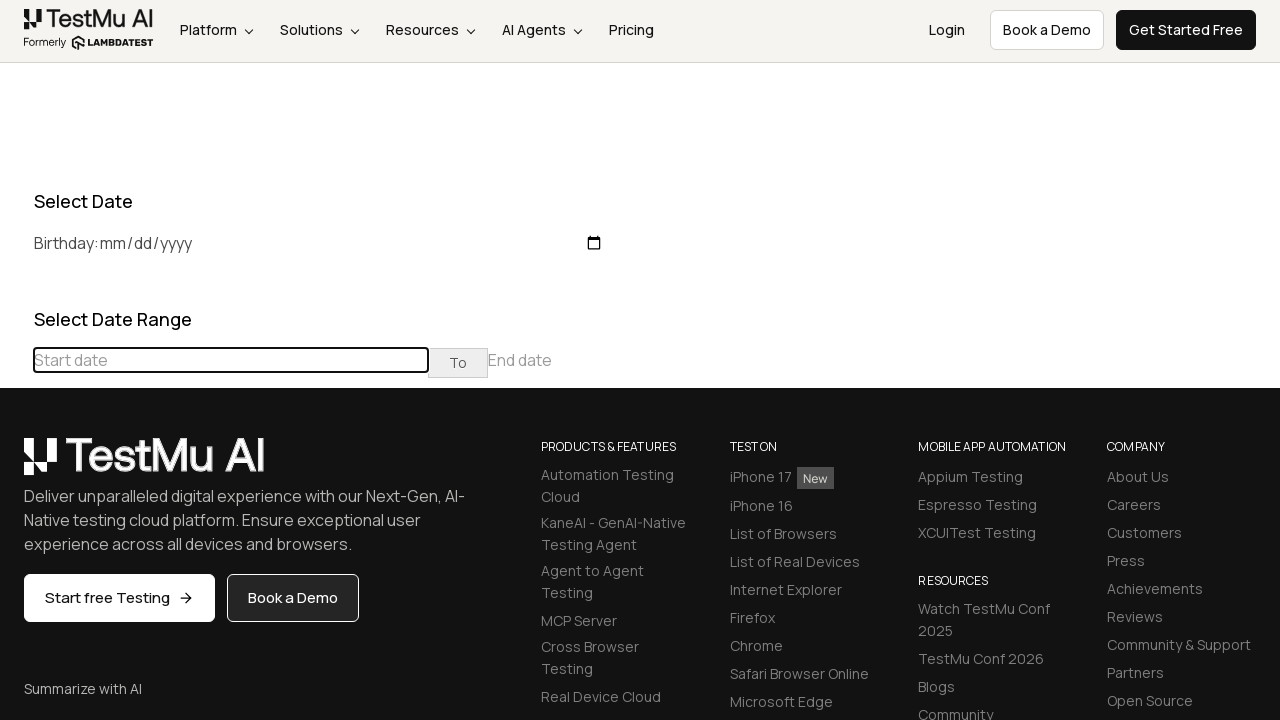

Navigated to month/year in date picker (target: July 2022) at (16, 465) on (//table[@class='table-condensed']//th[@class='prev'])[1]
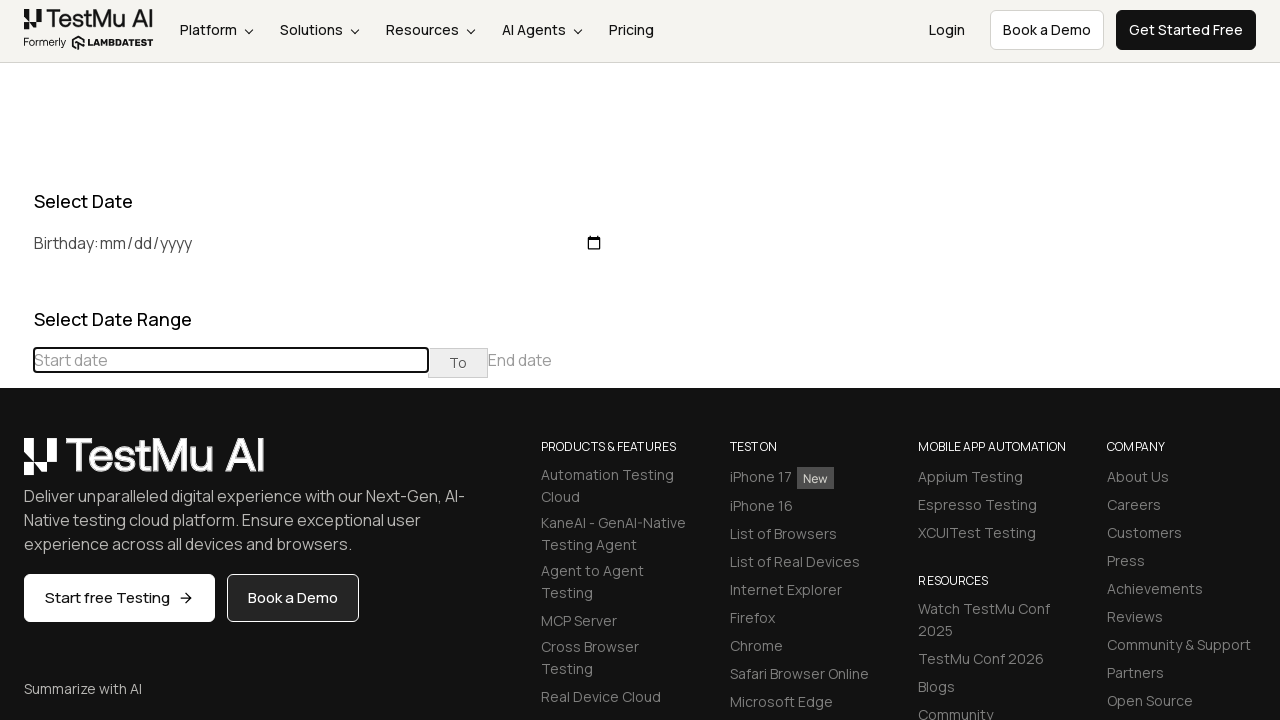

Navigated to month/year in date picker (target: July 2022) at (16, 465) on (//table[@class='table-condensed']//th[@class='prev'])[1]
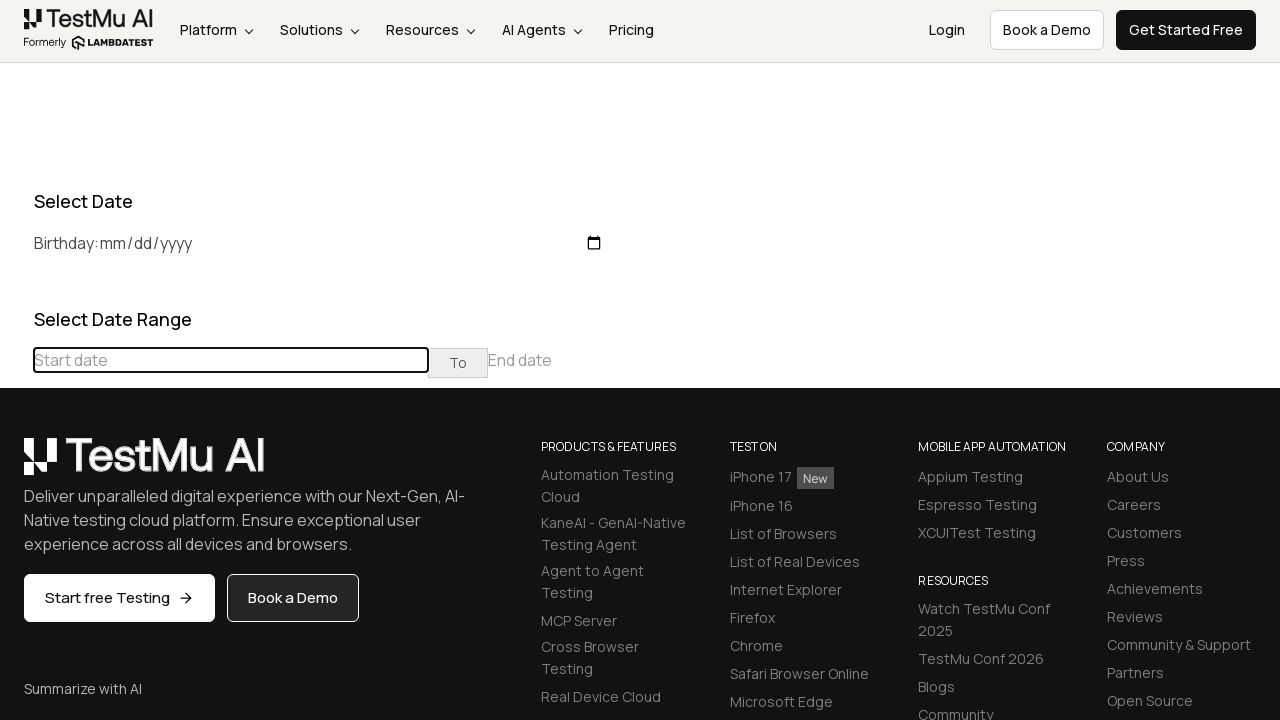

Navigated to month/year in date picker (target: July 2022) at (16, 465) on (//table[@class='table-condensed']//th[@class='prev'])[1]
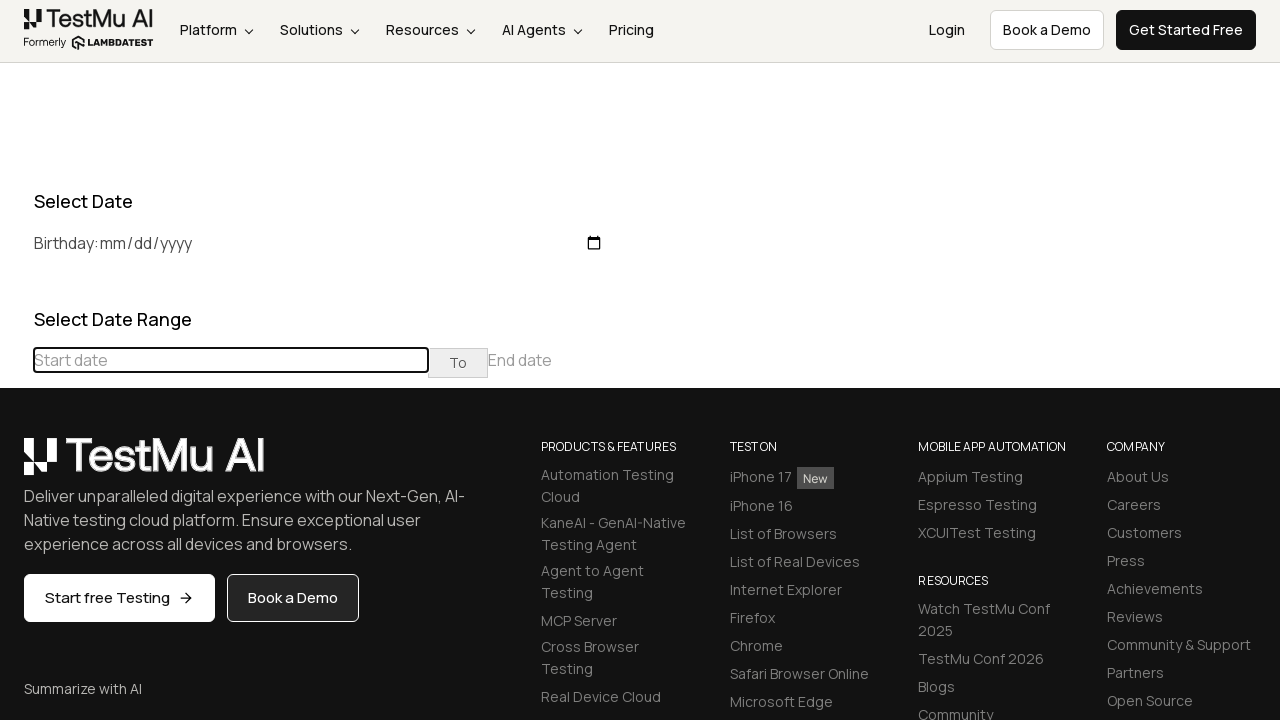

Navigated to month/year in date picker (target: July 2022) at (16, 465) on (//table[@class='table-condensed']//th[@class='prev'])[1]
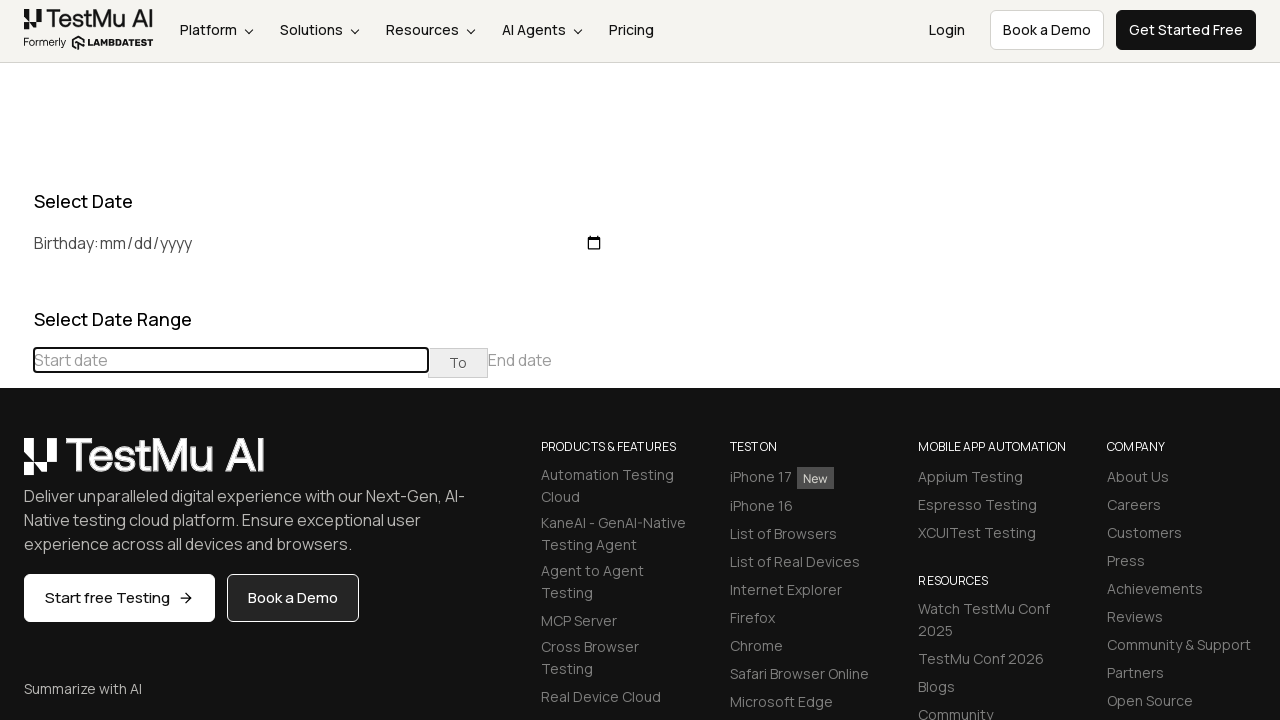

Navigated to month/year in date picker (target: July 2022) at (16, 465) on (//table[@class='table-condensed']//th[@class='prev'])[1]
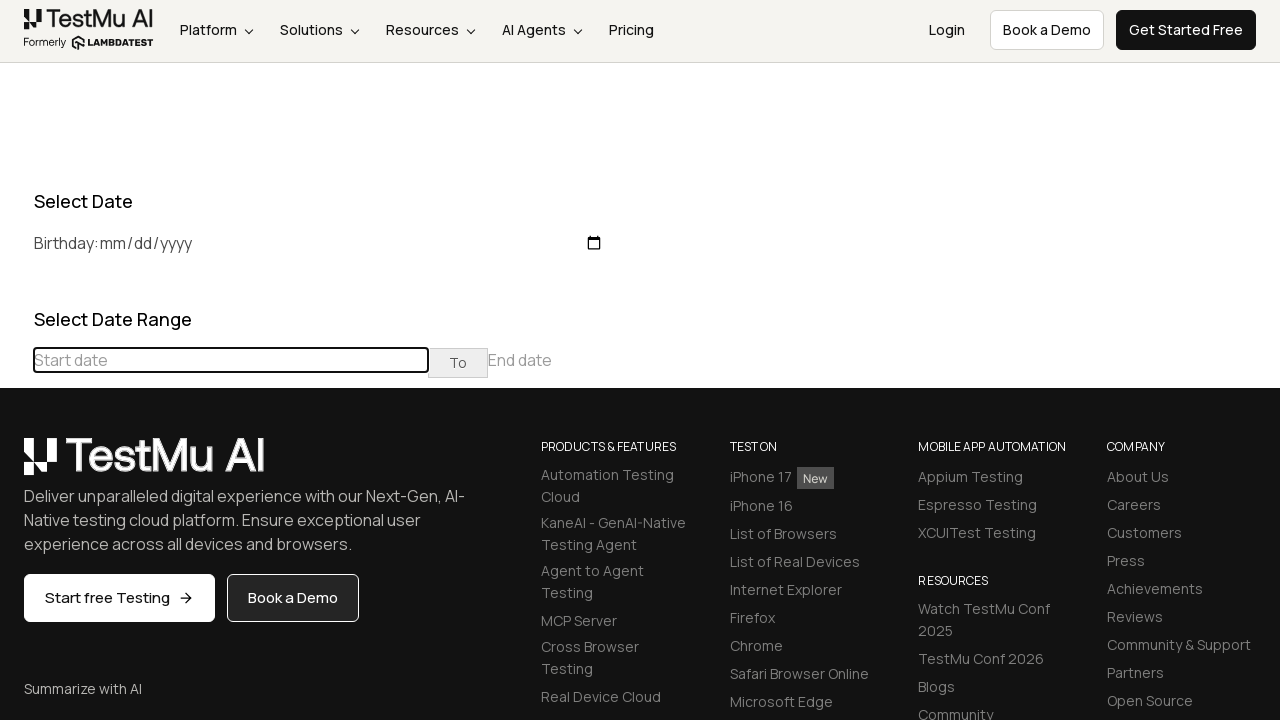

Navigated to month/year in date picker (target: July 2022) at (16, 465) on (//table[@class='table-condensed']//th[@class='prev'])[1]
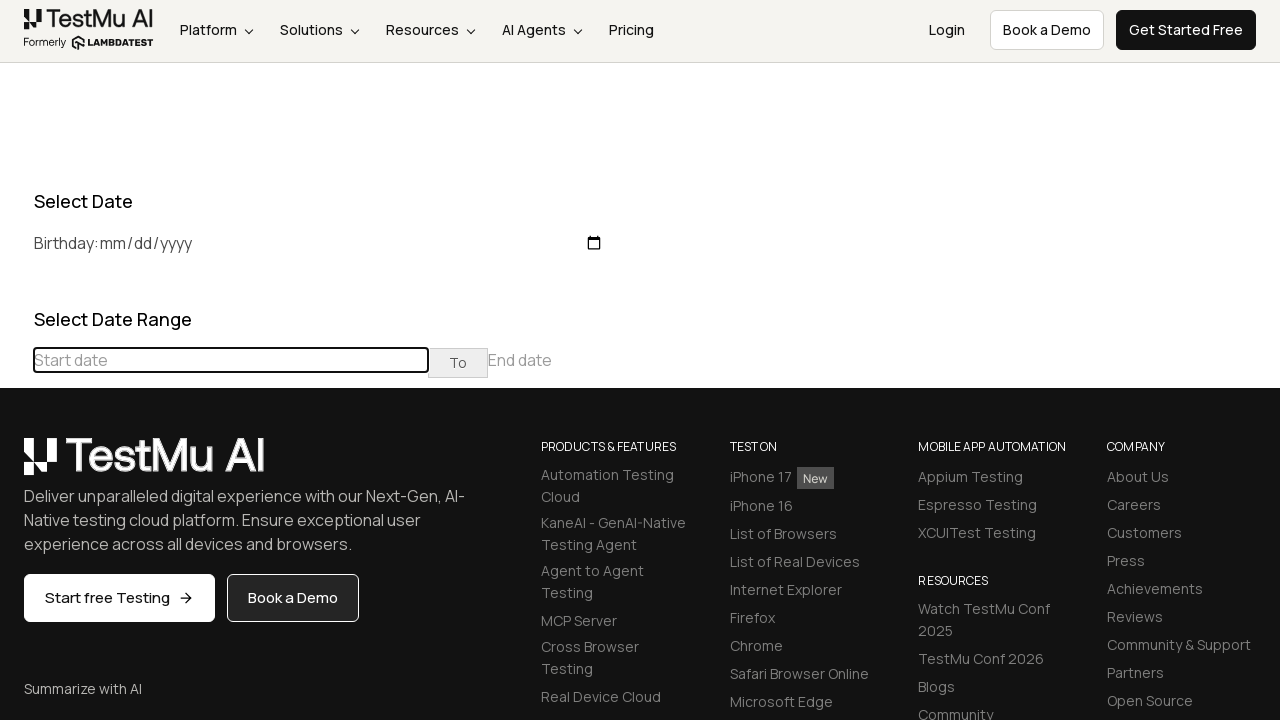

Navigated to month/year in date picker (target: July 2022) at (16, 465) on (//table[@class='table-condensed']//th[@class='prev'])[1]
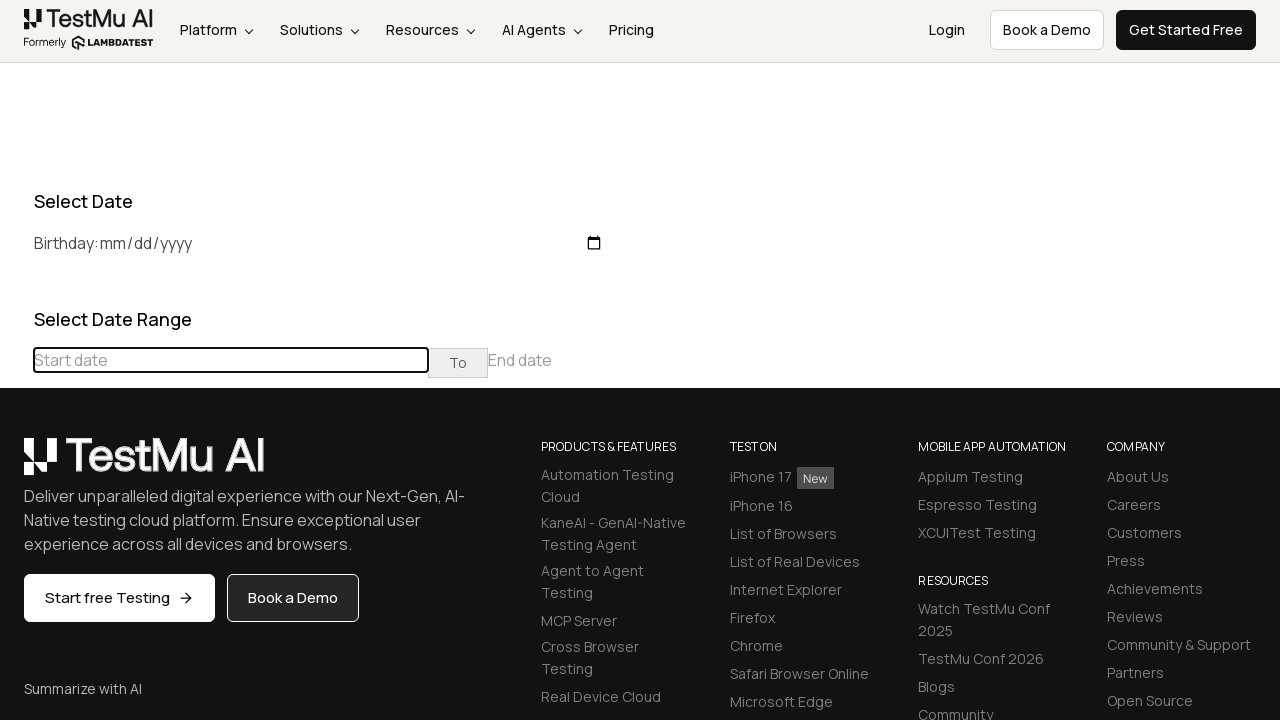

Navigated to month/year in date picker (target: July 2022) at (16, 465) on (//table[@class='table-condensed']//th[@class='prev'])[1]
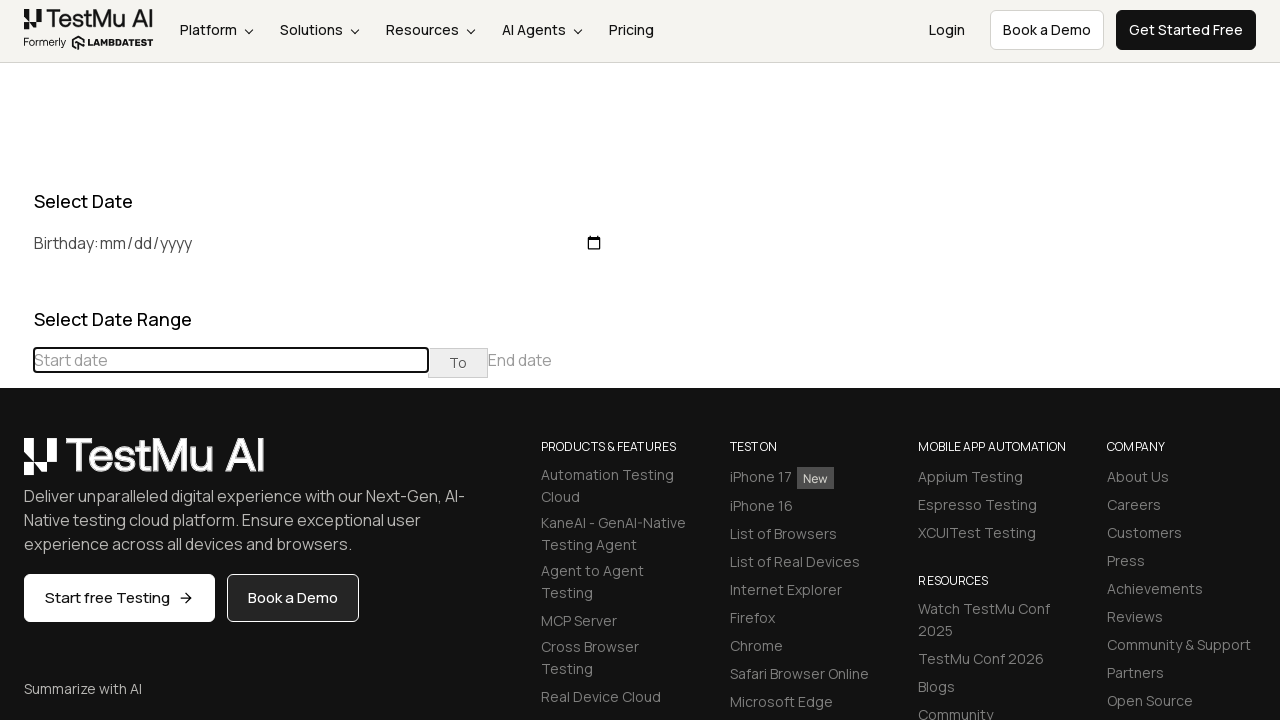

Navigated to month/year in date picker (target: July 2022) at (16, 465) on (//table[@class='table-condensed']//th[@class='prev'])[1]
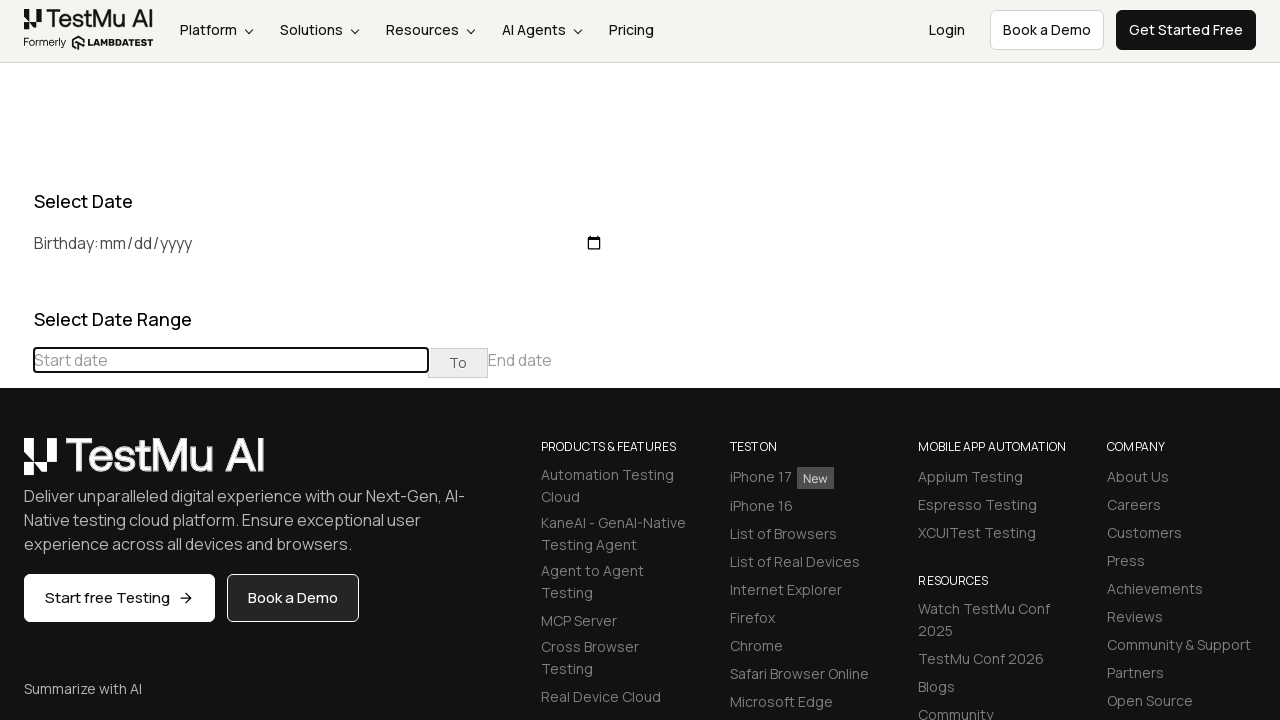

Navigated to month/year in date picker (target: July 2022) at (16, 465) on (//table[@class='table-condensed']//th[@class='prev'])[1]
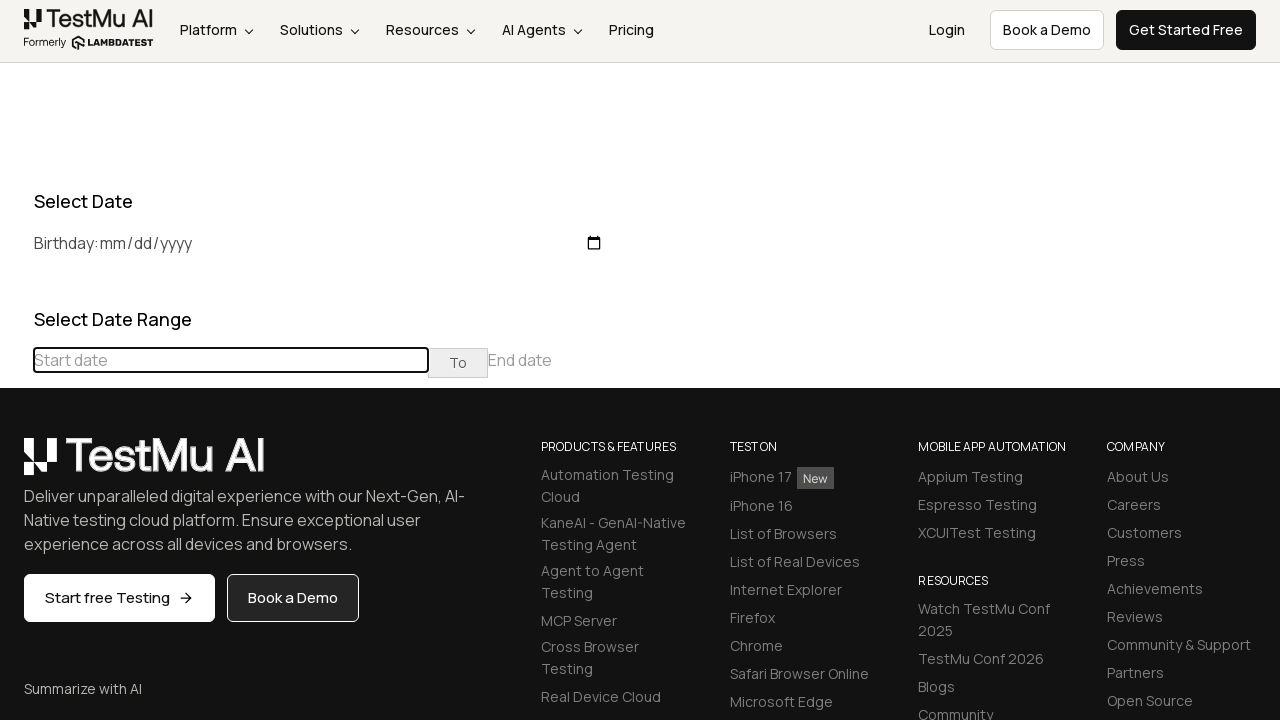

Navigated to month/year in date picker (target: July 2022) at (16, 465) on (//table[@class='table-condensed']//th[@class='prev'])[1]
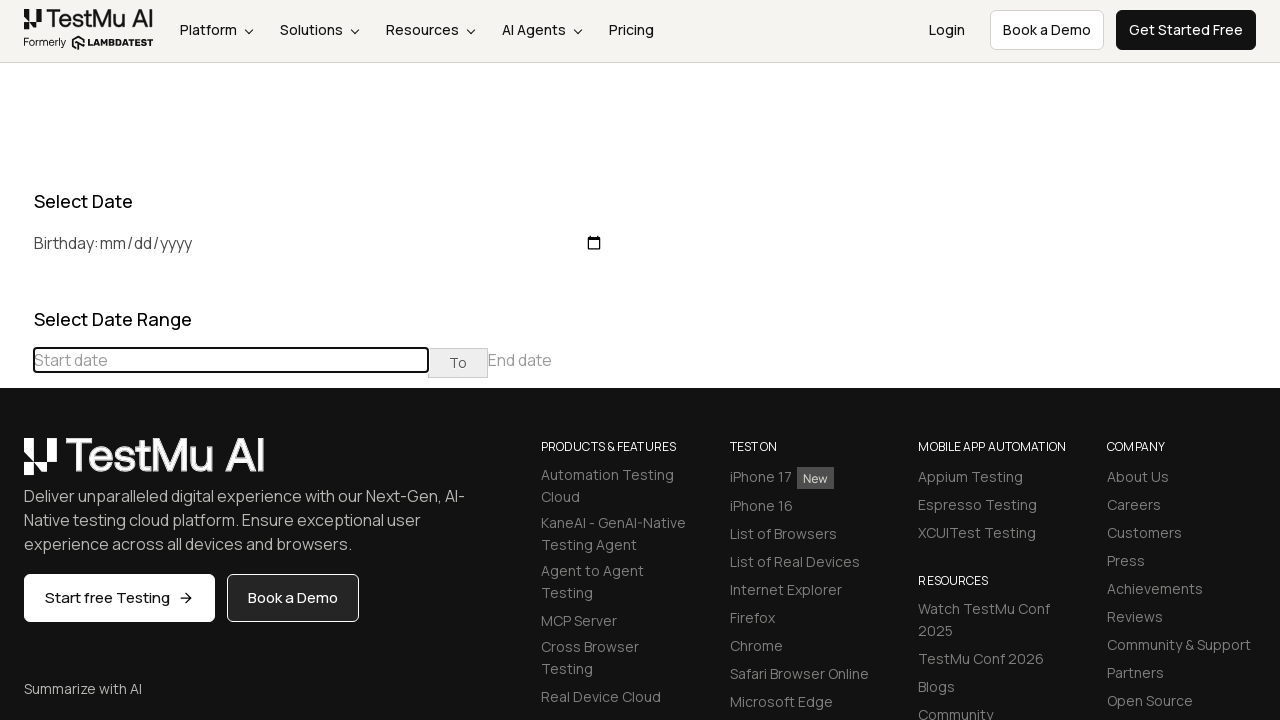

Navigated to month/year in date picker (target: July 2022) at (16, 465) on (//table[@class='table-condensed']//th[@class='prev'])[1]
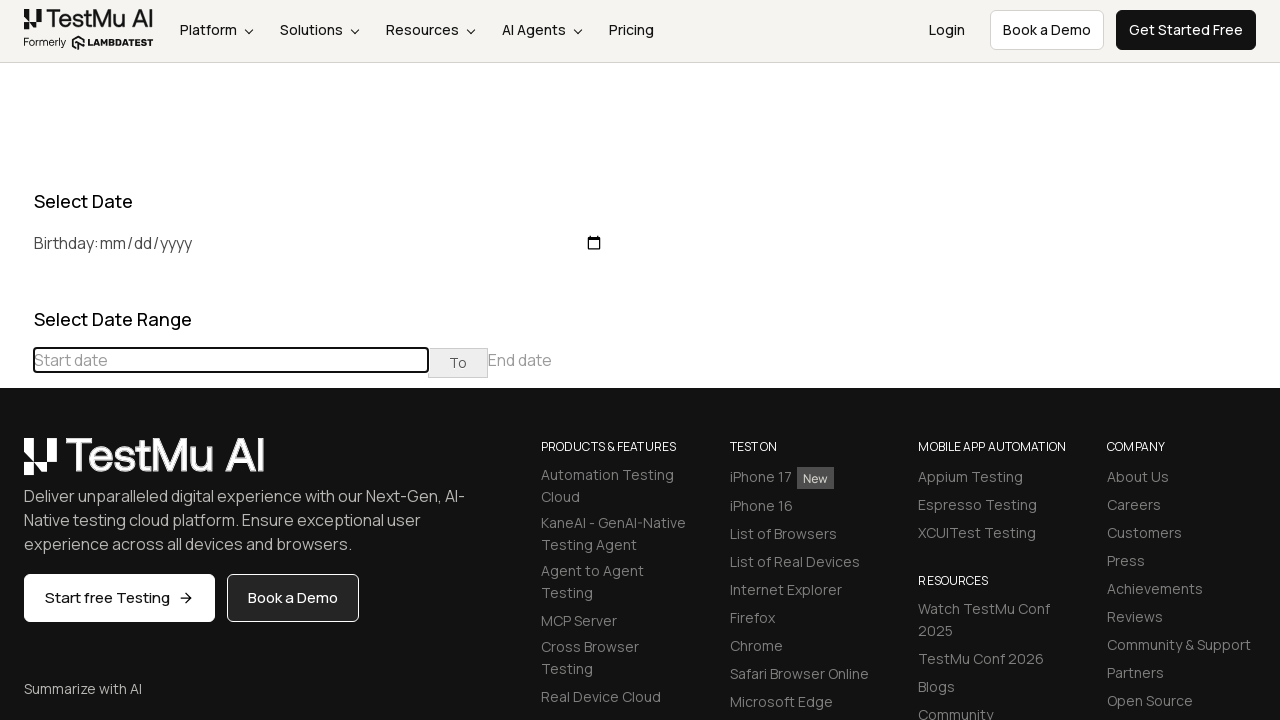

Navigated to month/year in date picker (target: July 2022) at (16, 465) on (//table[@class='table-condensed']//th[@class='prev'])[1]
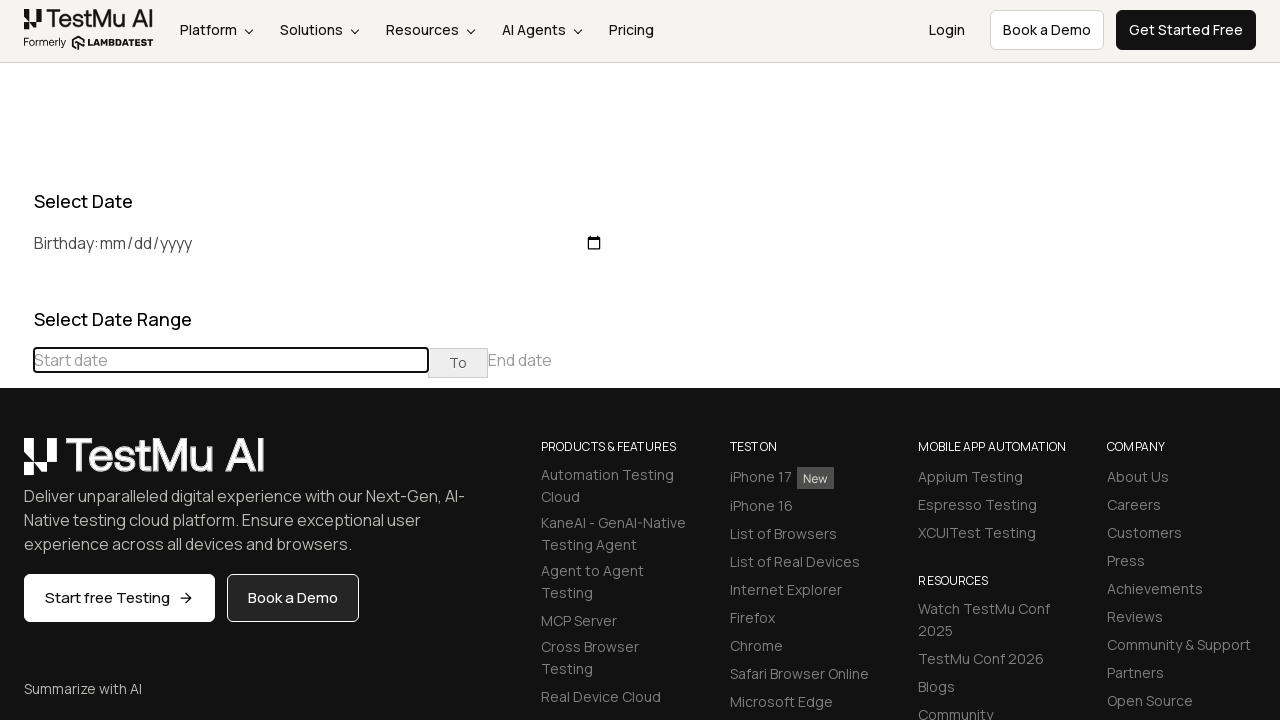

Navigated to month/year in date picker (target: July 2022) at (16, 465) on (//table[@class='table-condensed']//th[@class='prev'])[1]
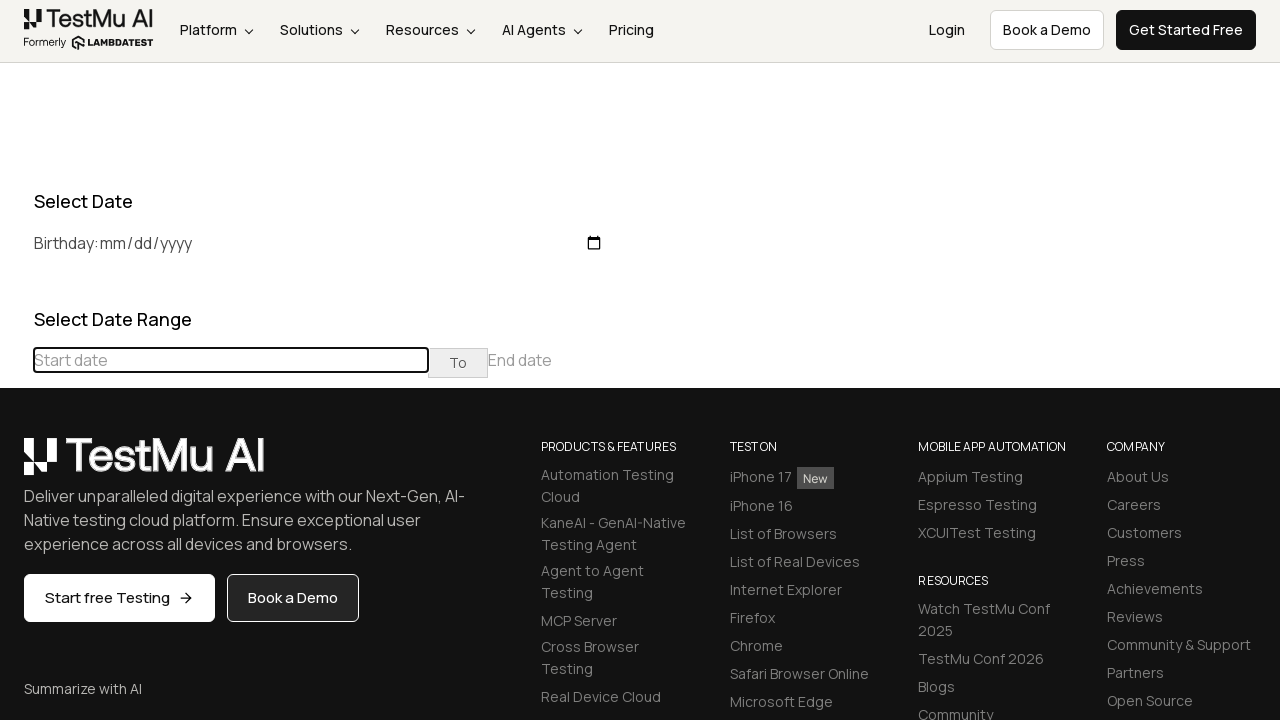

Navigated to month/year in date picker (target: July 2022) at (16, 465) on (//table[@class='table-condensed']//th[@class='prev'])[1]
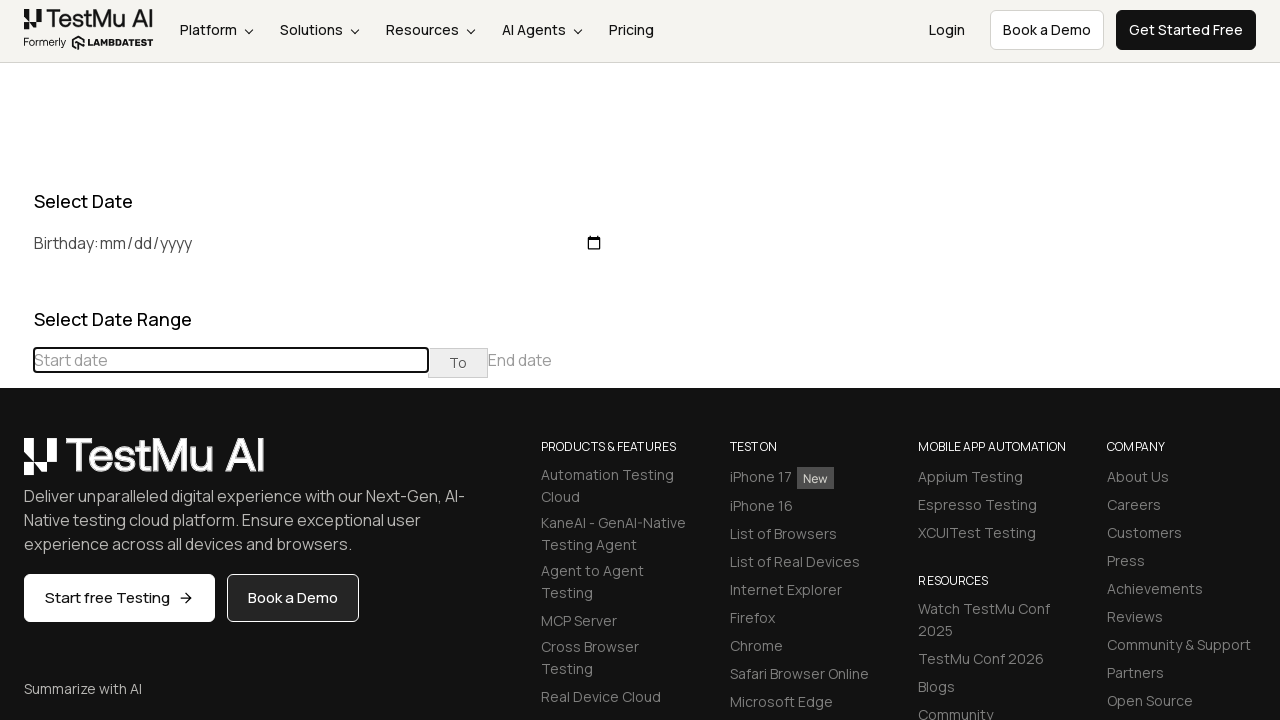

Navigated to month/year in date picker (target: July 2022) at (16, 465) on (//table[@class='table-condensed']//th[@class='prev'])[1]
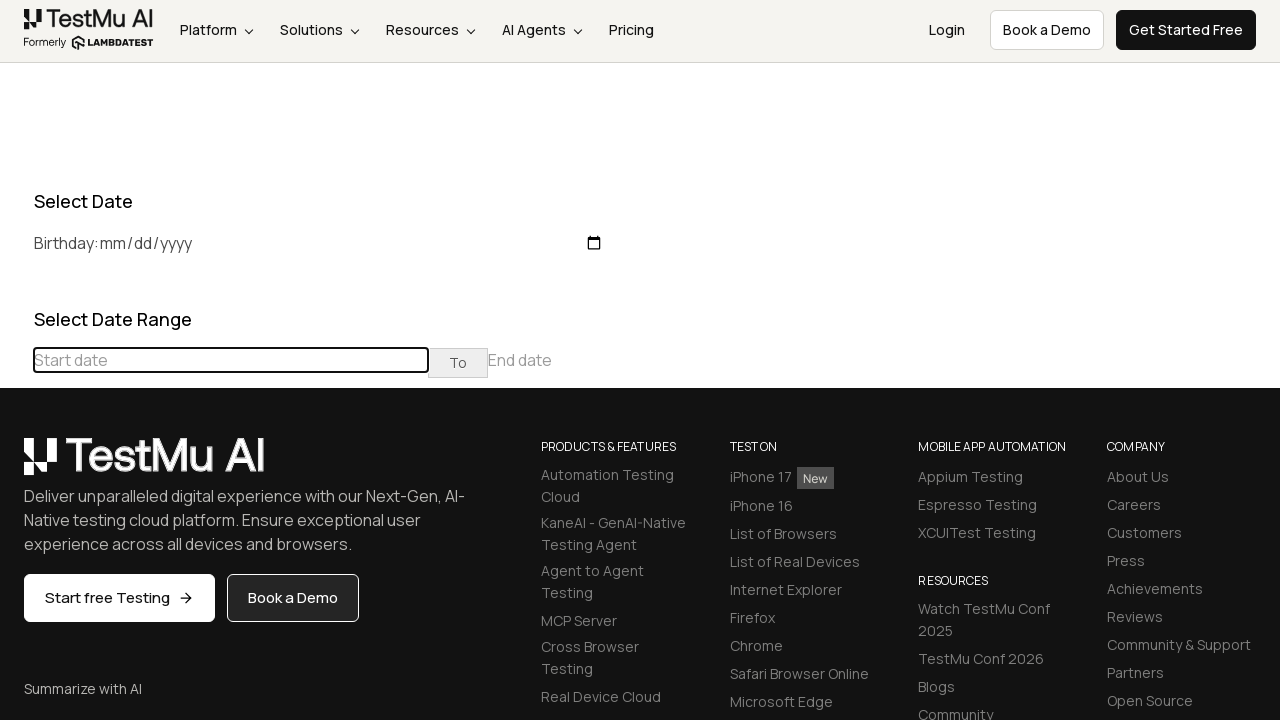

Navigated to month/year in date picker (target: July 2022) at (16, 465) on (//table[@class='table-condensed']//th[@class='prev'])[1]
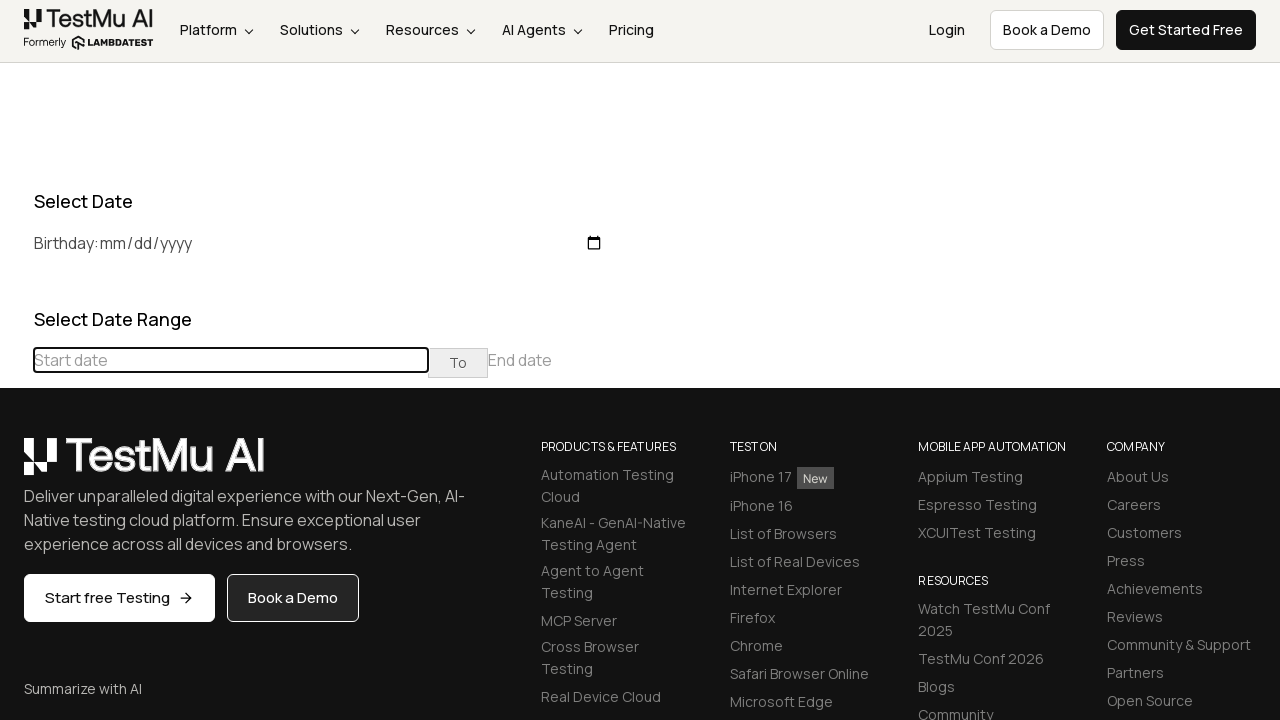

Navigated to month/year in date picker (target: July 2022) at (16, 465) on (//table[@class='table-condensed']//th[@class='prev'])[1]
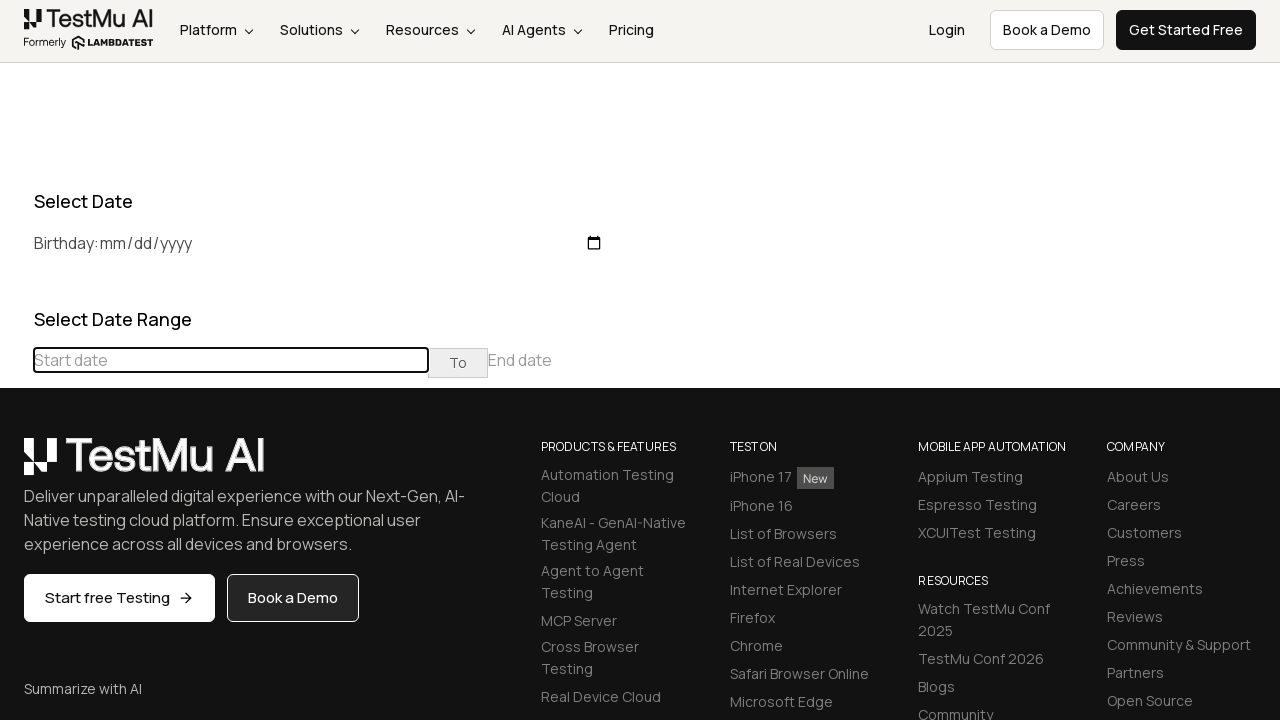

Selected day 2 from calendar at (216, 533) on //td[@class='day'][text()='2']
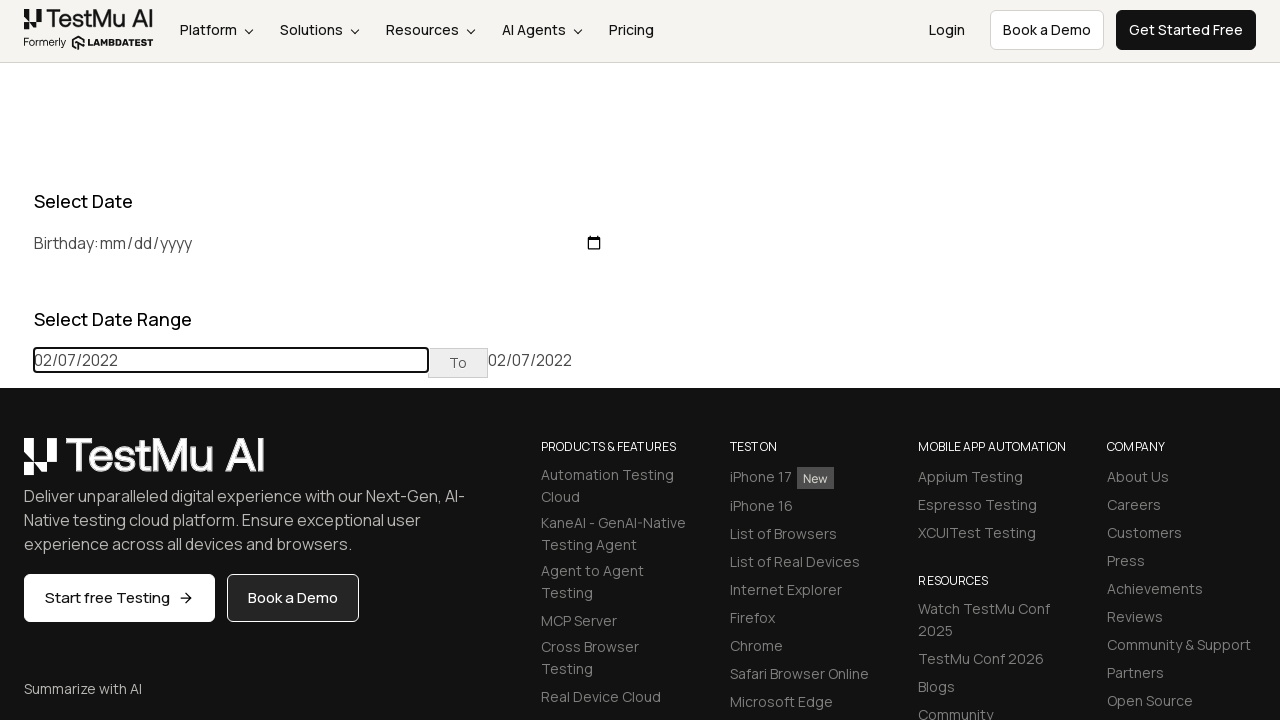

Waited for final state to be visible
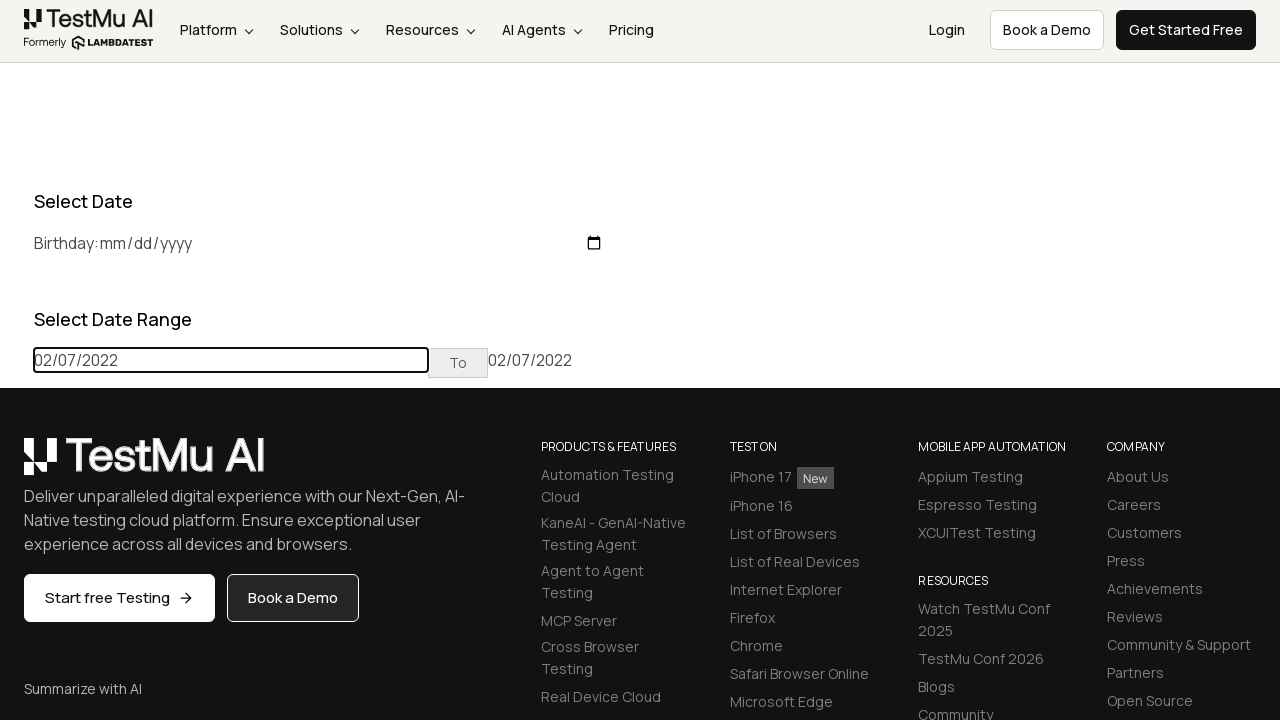

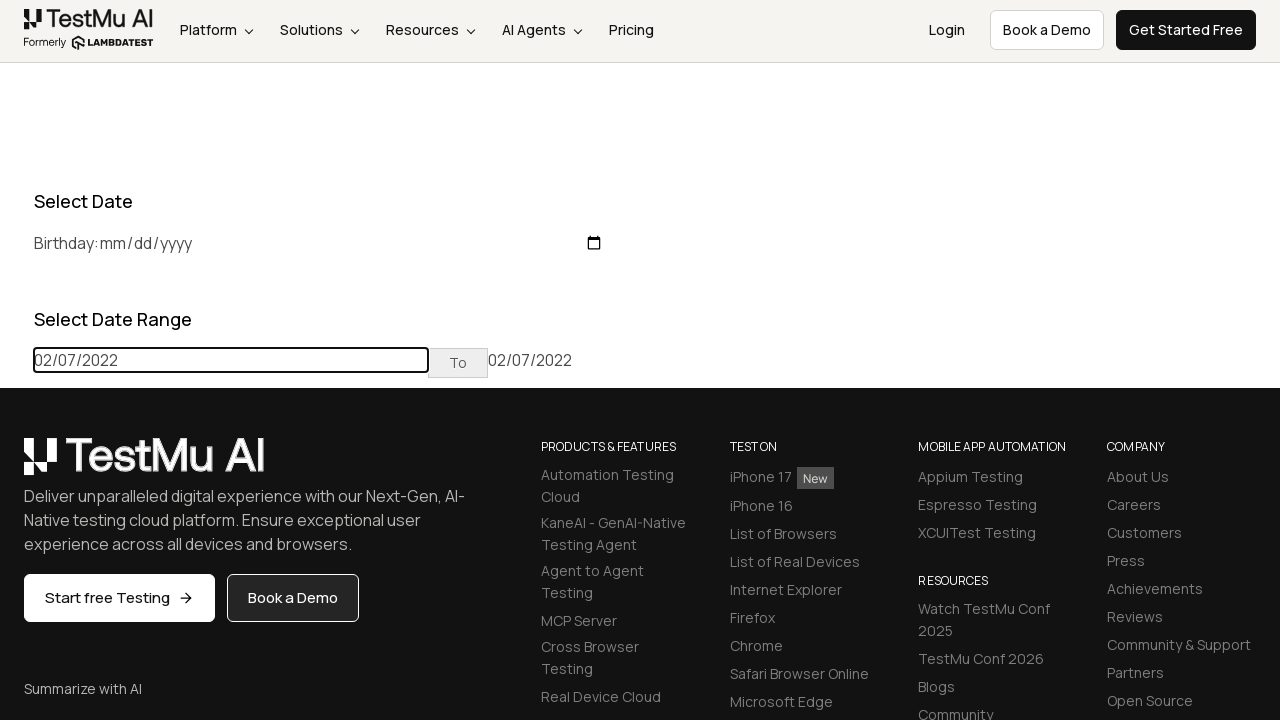